Tests the add/remove elements functionality by clicking the "Add Element" button 100 times to create delete buttons, verifying 100 buttons were created, then clicking delete 90 times and verifying 10 buttons remain.

Starting URL: http://the-internet.herokuapp.com/add_remove_elements/

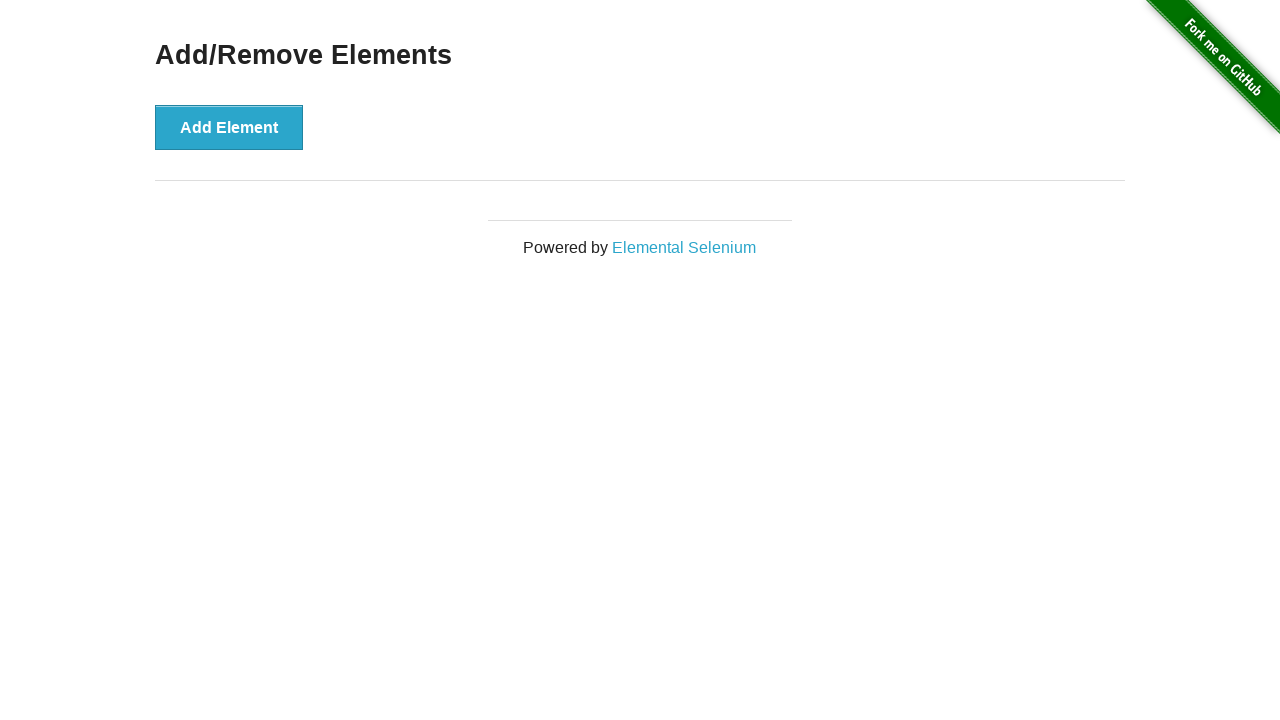

Navigated to add/remove elements page
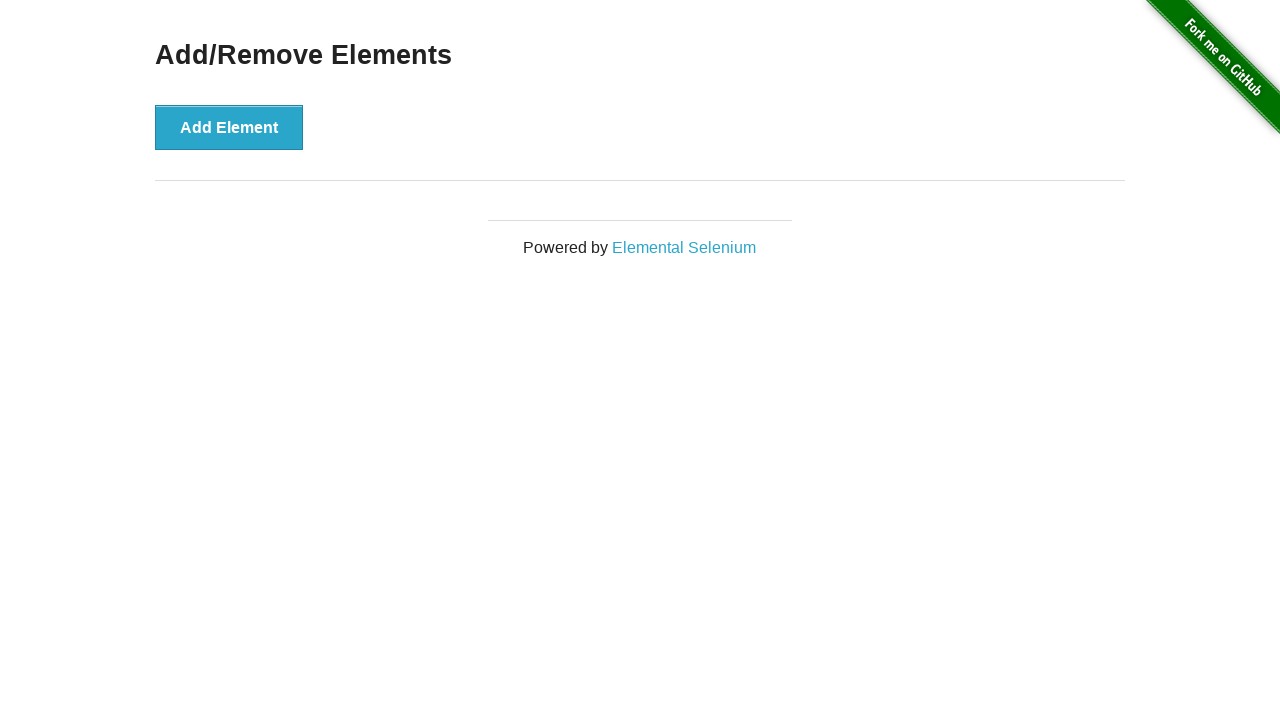

Clicked Add Element button (iteration 1/100) at (229, 127) on button[onclick='addElement()']
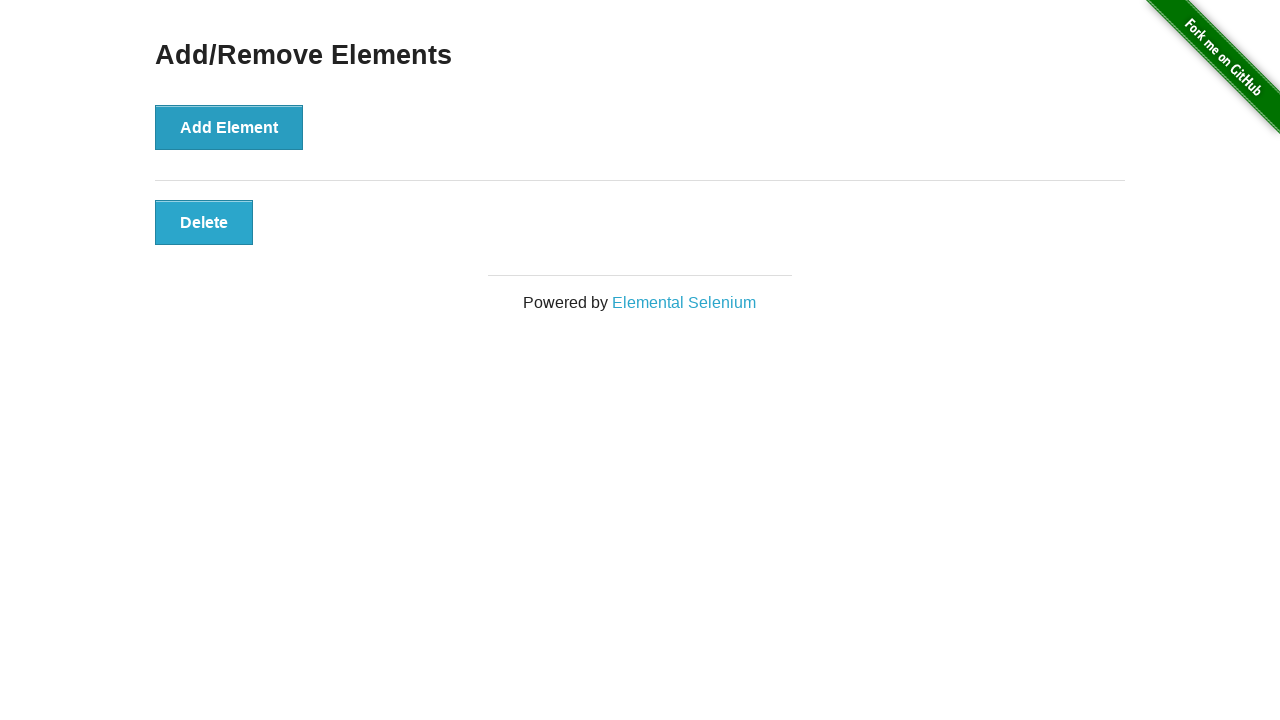

Clicked Add Element button (iteration 2/100) at (229, 127) on button[onclick='addElement()']
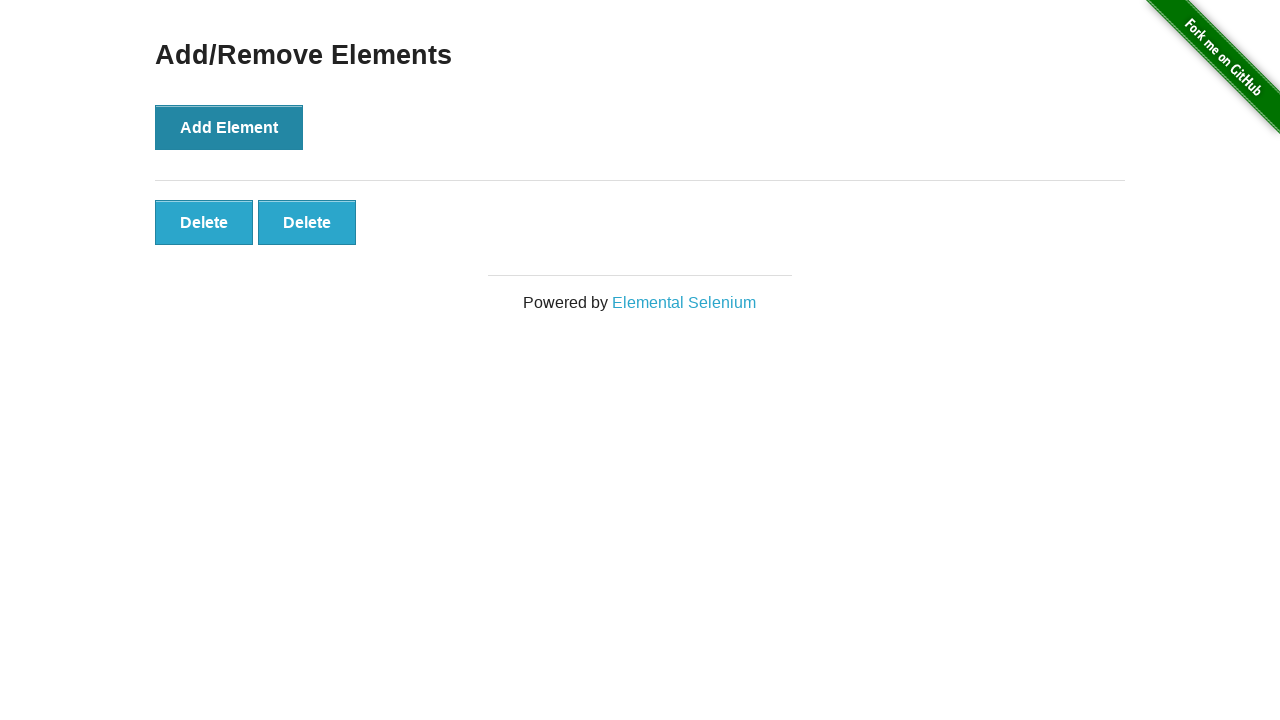

Clicked Add Element button (iteration 3/100) at (229, 127) on button[onclick='addElement()']
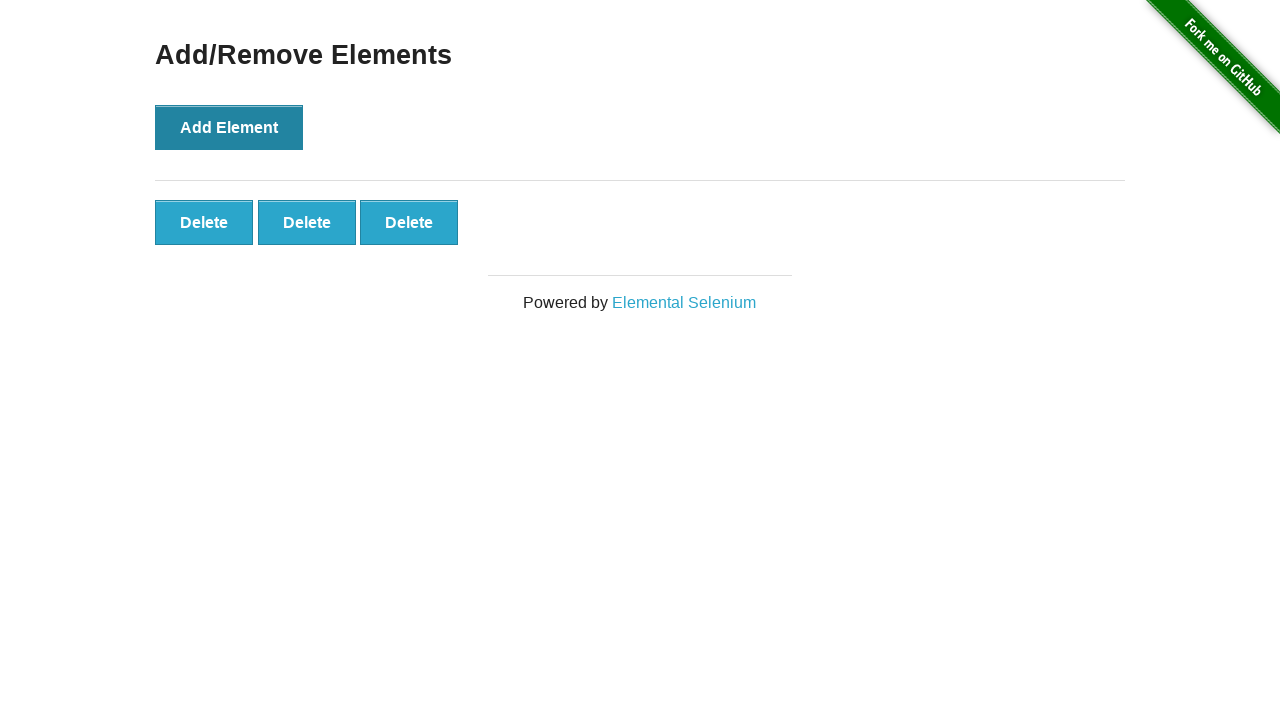

Clicked Add Element button (iteration 4/100) at (229, 127) on button[onclick='addElement()']
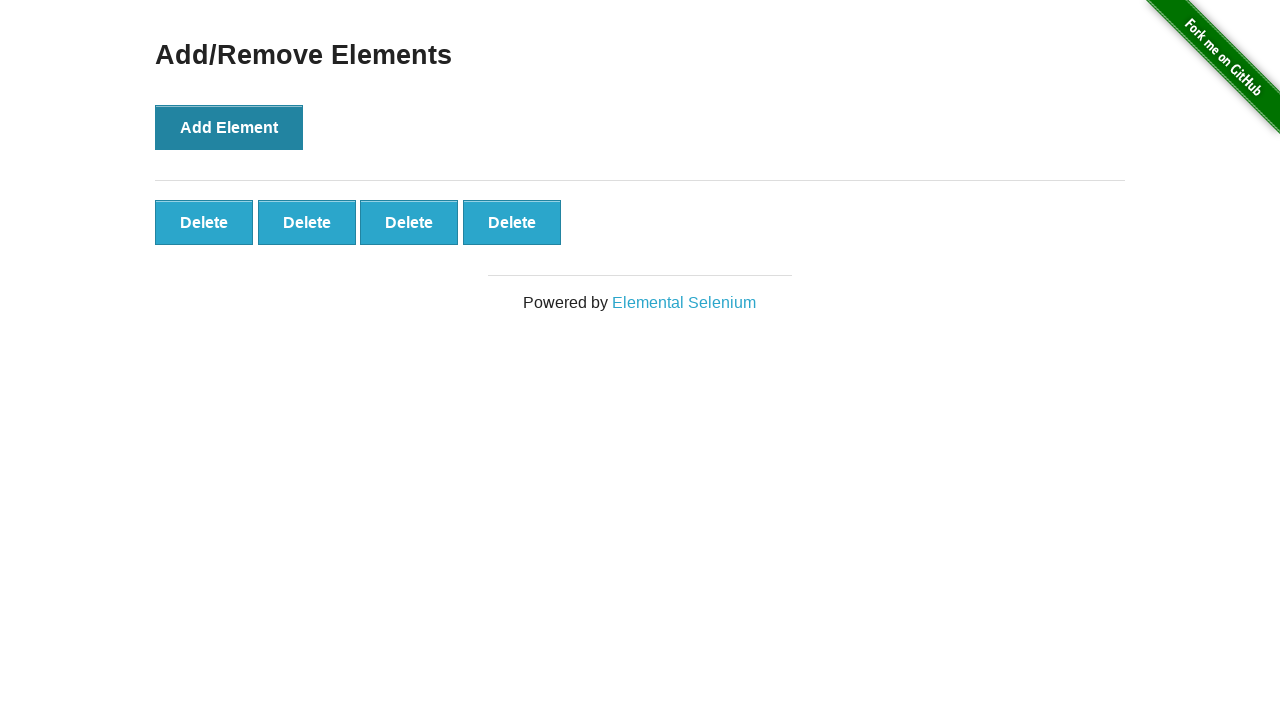

Clicked Add Element button (iteration 5/100) at (229, 127) on button[onclick='addElement()']
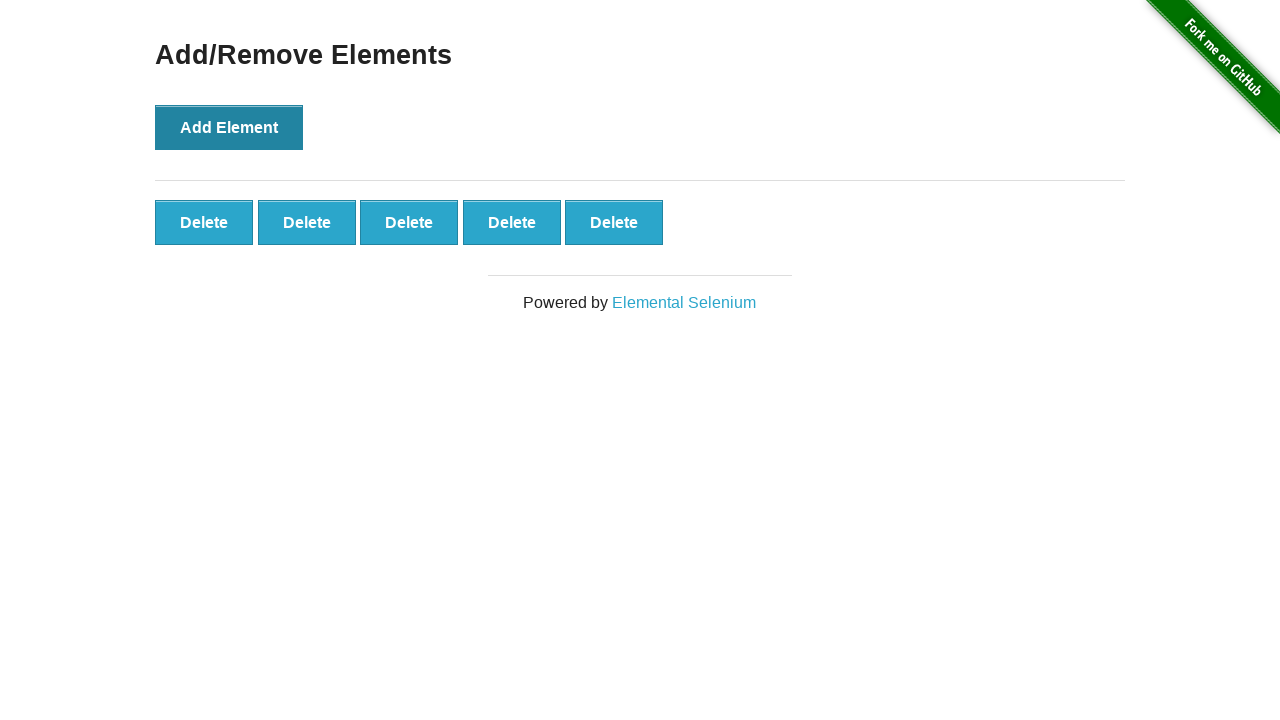

Clicked Add Element button (iteration 6/100) at (229, 127) on button[onclick='addElement()']
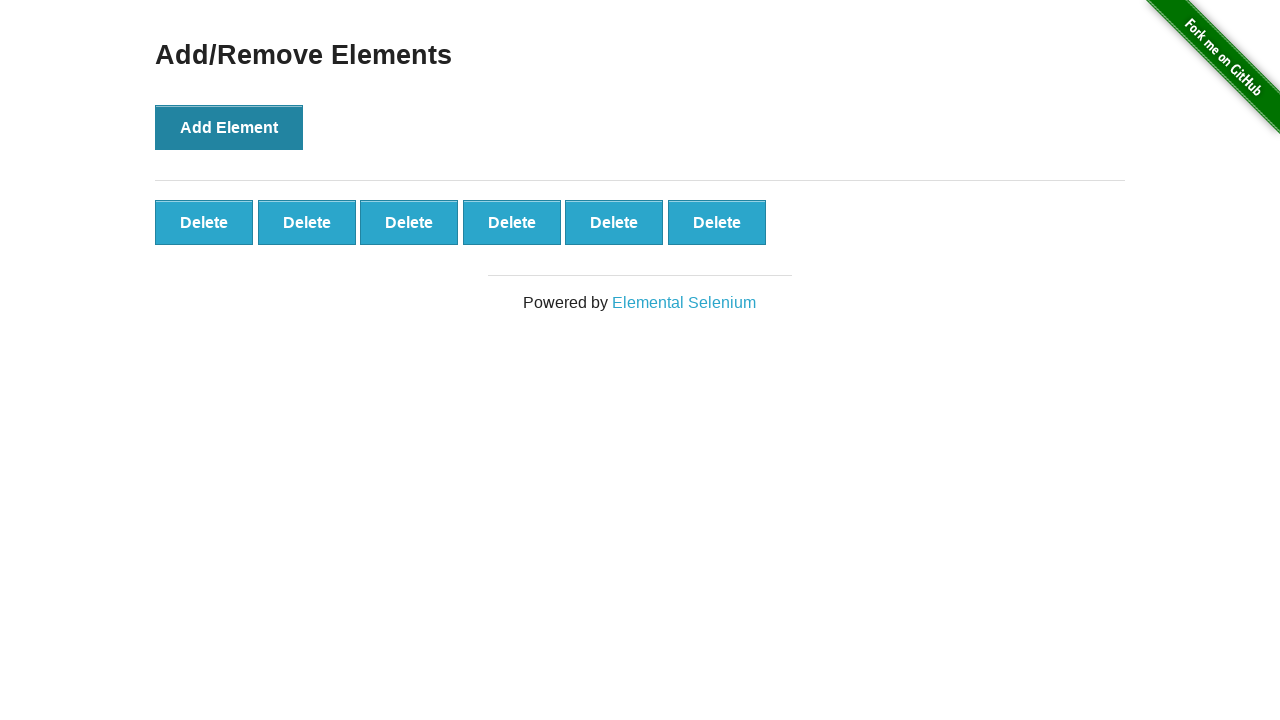

Clicked Add Element button (iteration 7/100) at (229, 127) on button[onclick='addElement()']
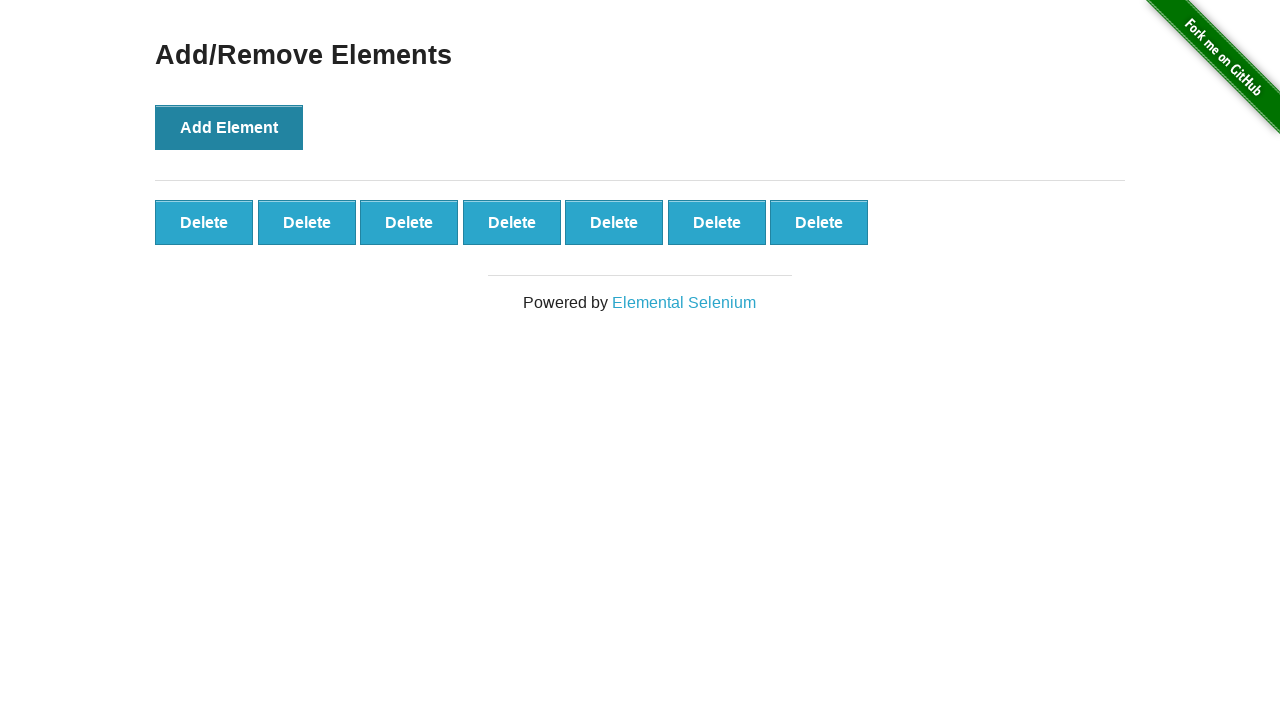

Clicked Add Element button (iteration 8/100) at (229, 127) on button[onclick='addElement()']
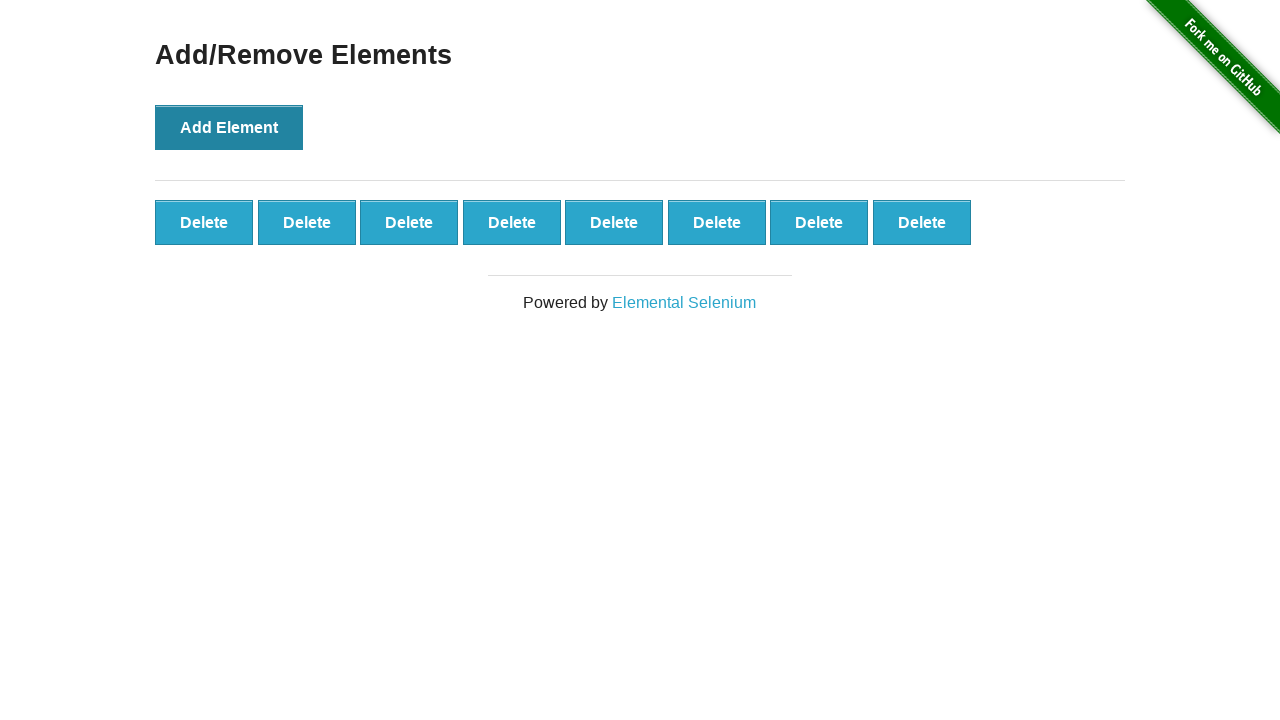

Clicked Add Element button (iteration 9/100) at (229, 127) on button[onclick='addElement()']
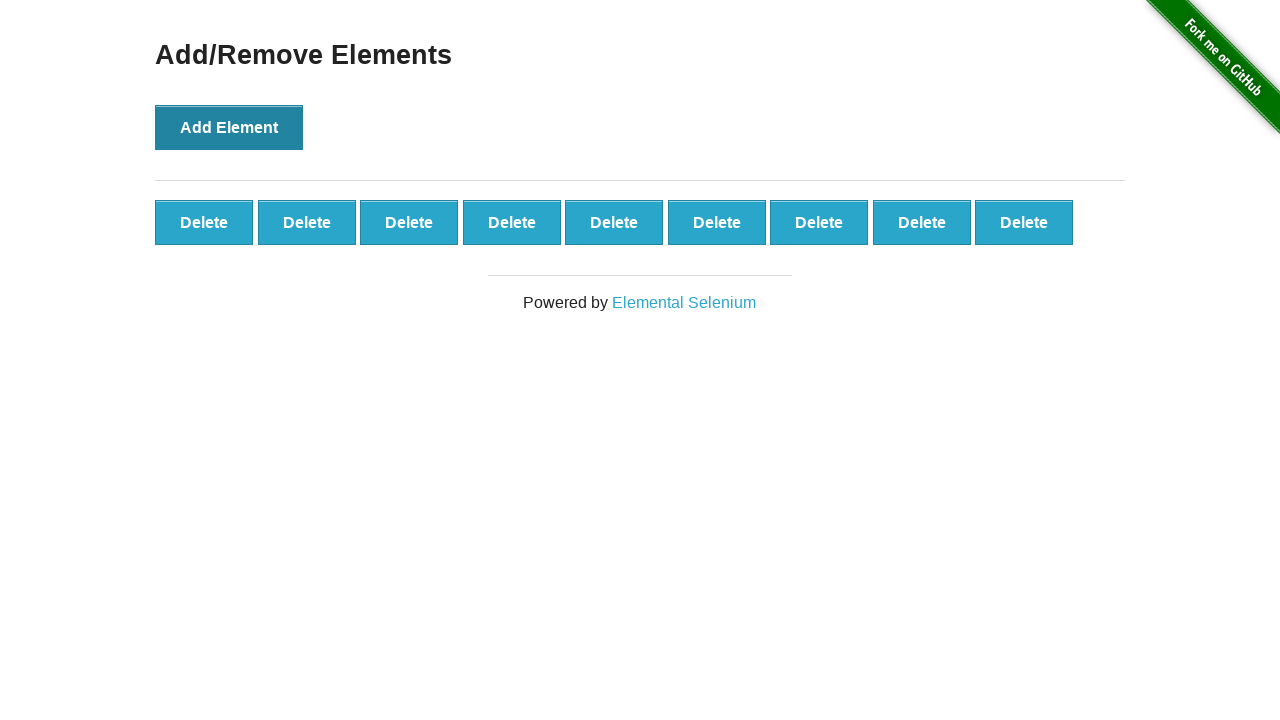

Clicked Add Element button (iteration 10/100) at (229, 127) on button[onclick='addElement()']
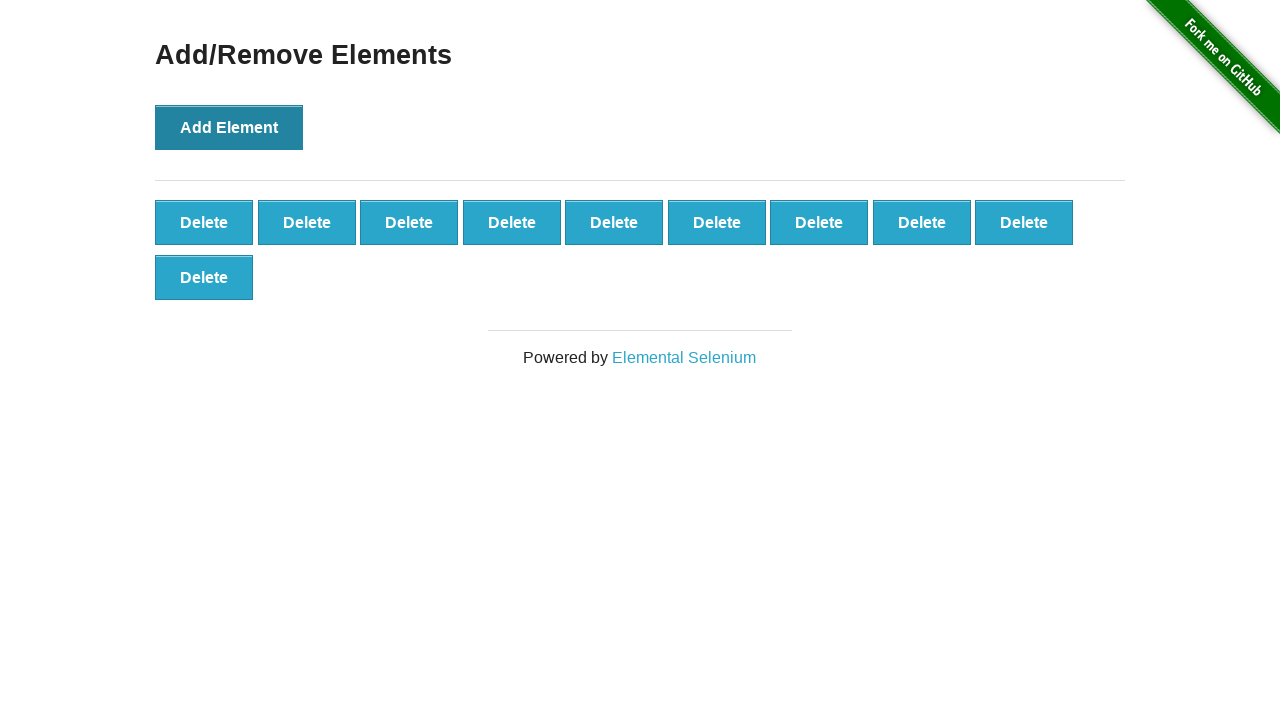

Clicked Add Element button (iteration 11/100) at (229, 127) on button[onclick='addElement()']
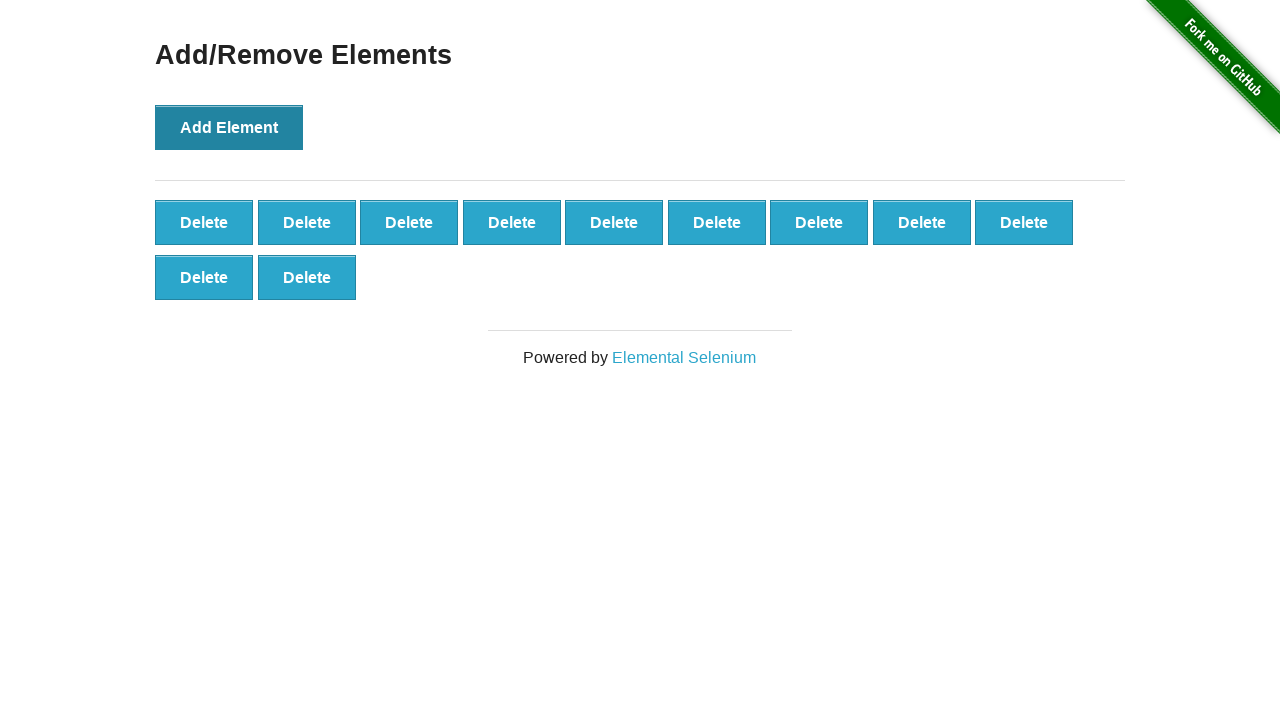

Clicked Add Element button (iteration 12/100) at (229, 127) on button[onclick='addElement()']
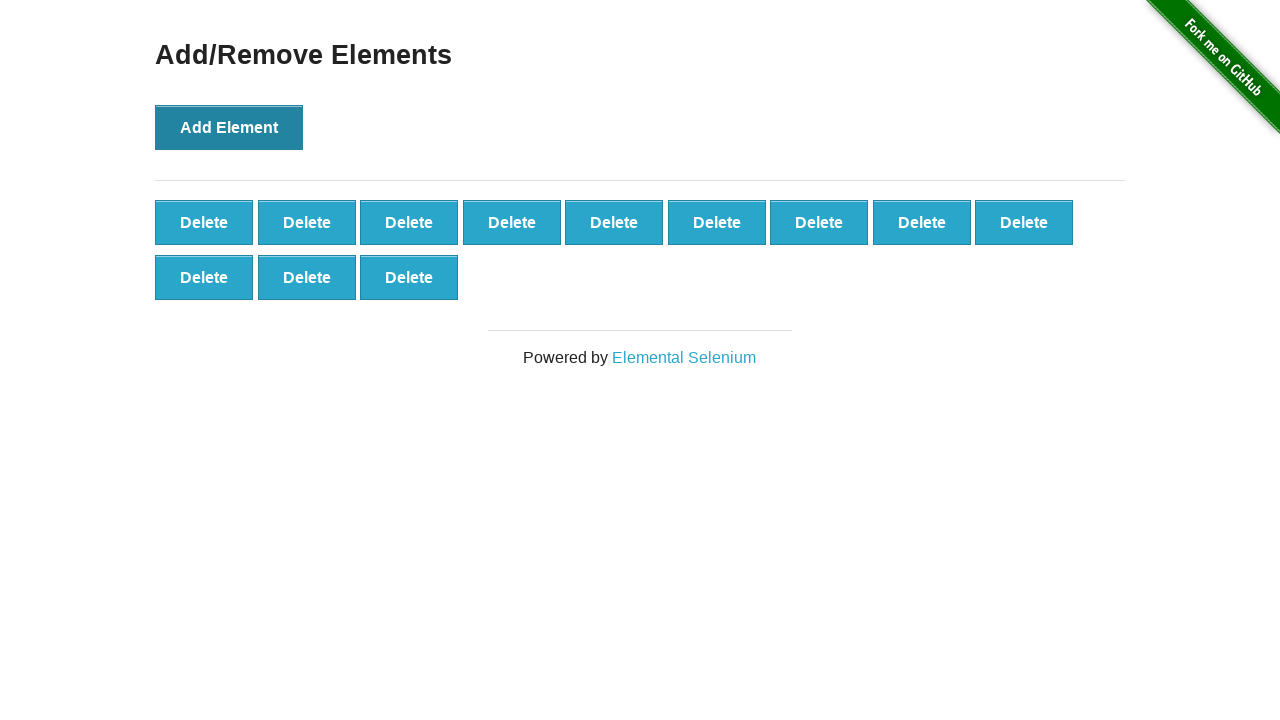

Clicked Add Element button (iteration 13/100) at (229, 127) on button[onclick='addElement()']
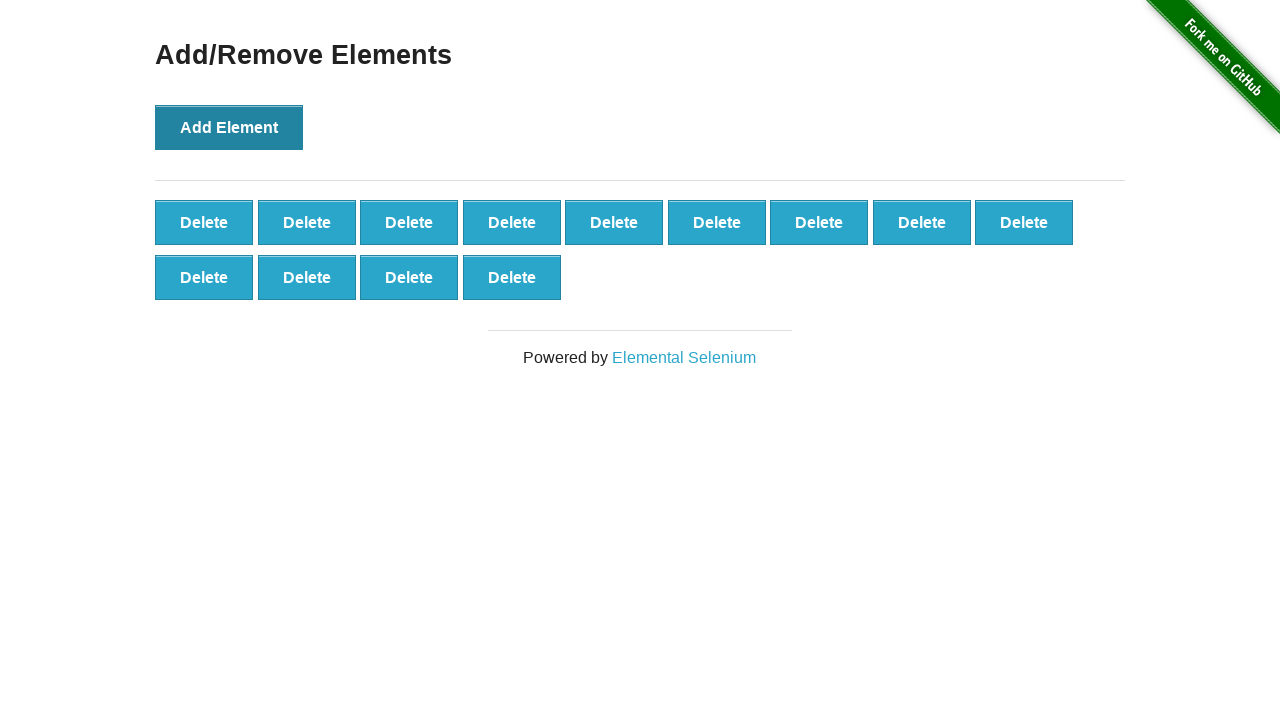

Clicked Add Element button (iteration 14/100) at (229, 127) on button[onclick='addElement()']
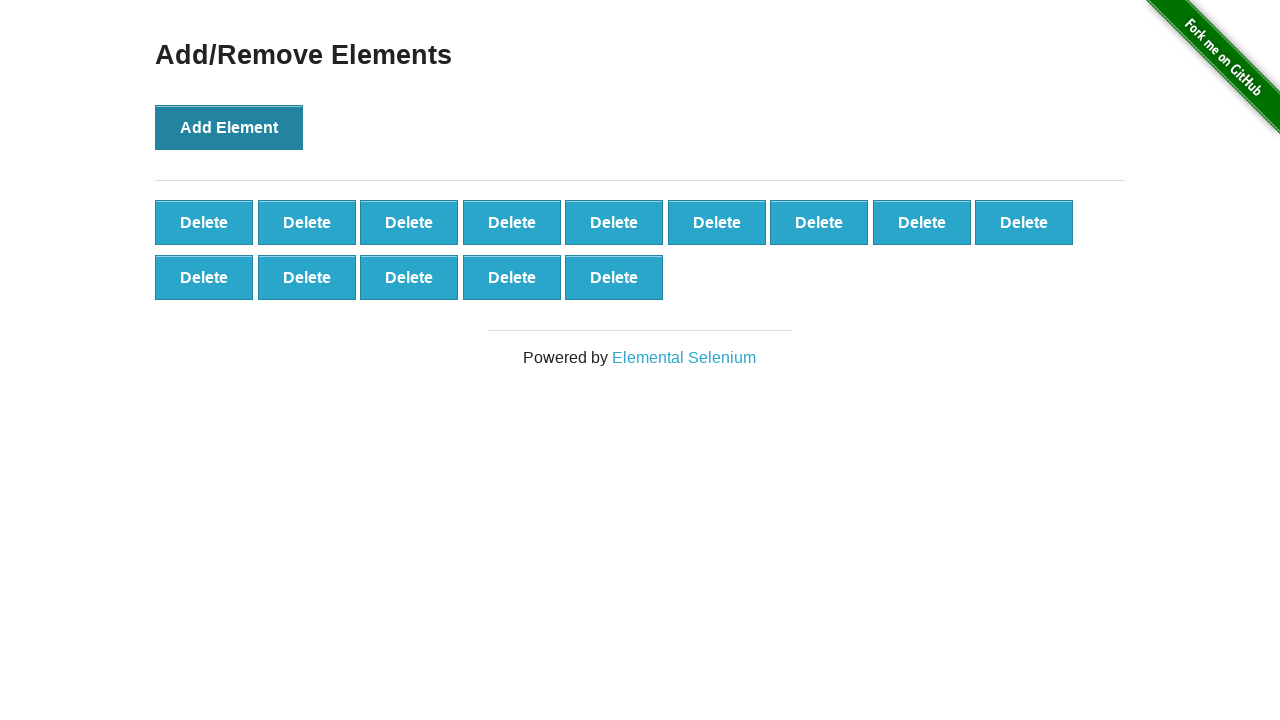

Clicked Add Element button (iteration 15/100) at (229, 127) on button[onclick='addElement()']
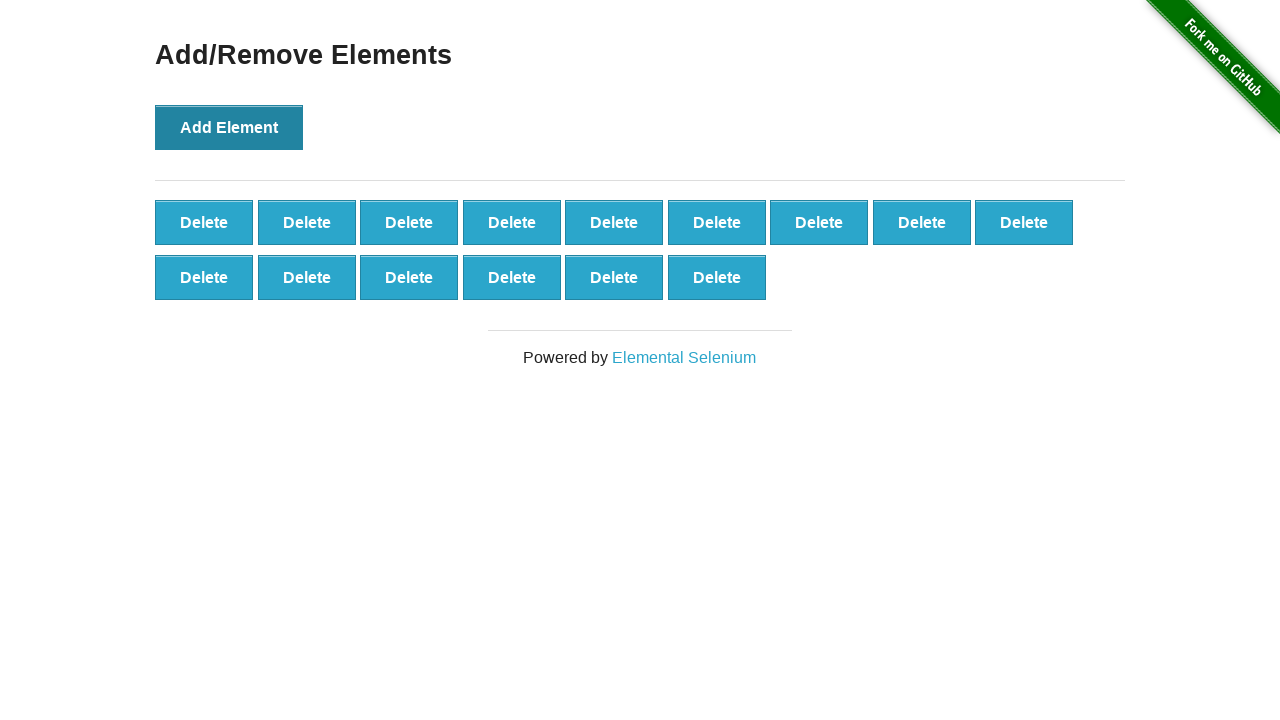

Clicked Add Element button (iteration 16/100) at (229, 127) on button[onclick='addElement()']
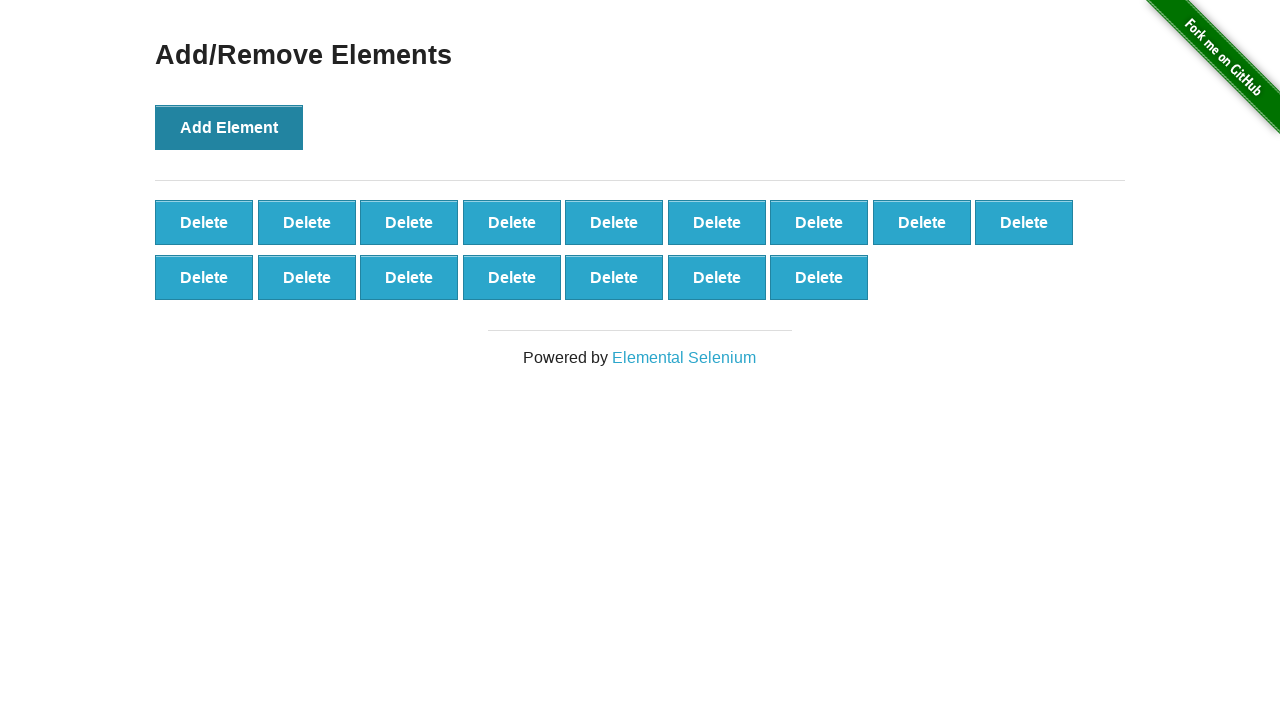

Clicked Add Element button (iteration 17/100) at (229, 127) on button[onclick='addElement()']
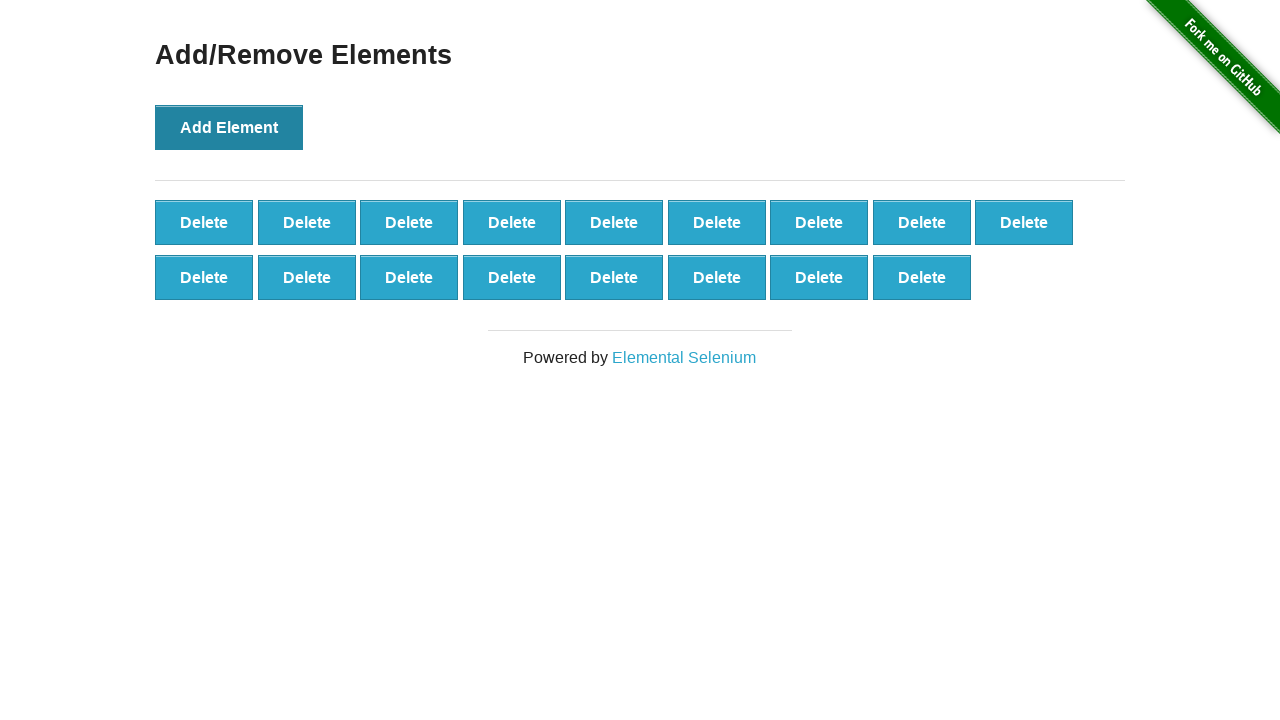

Clicked Add Element button (iteration 18/100) at (229, 127) on button[onclick='addElement()']
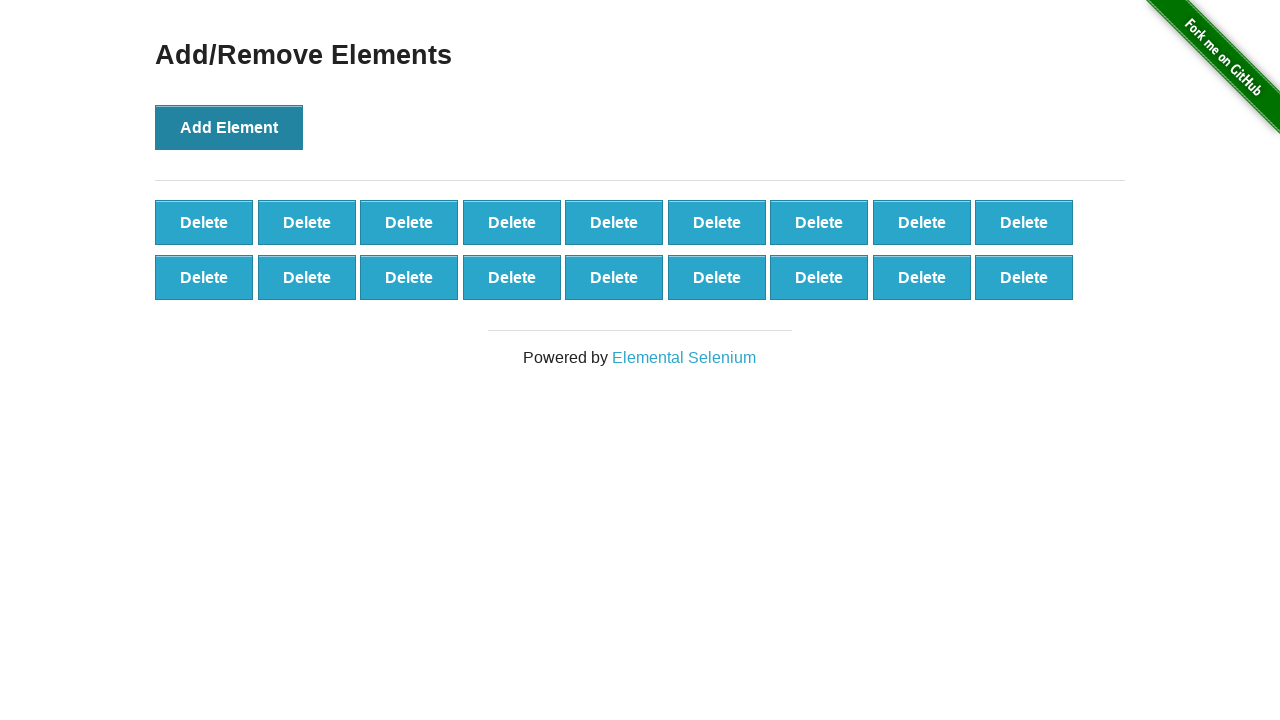

Clicked Add Element button (iteration 19/100) at (229, 127) on button[onclick='addElement()']
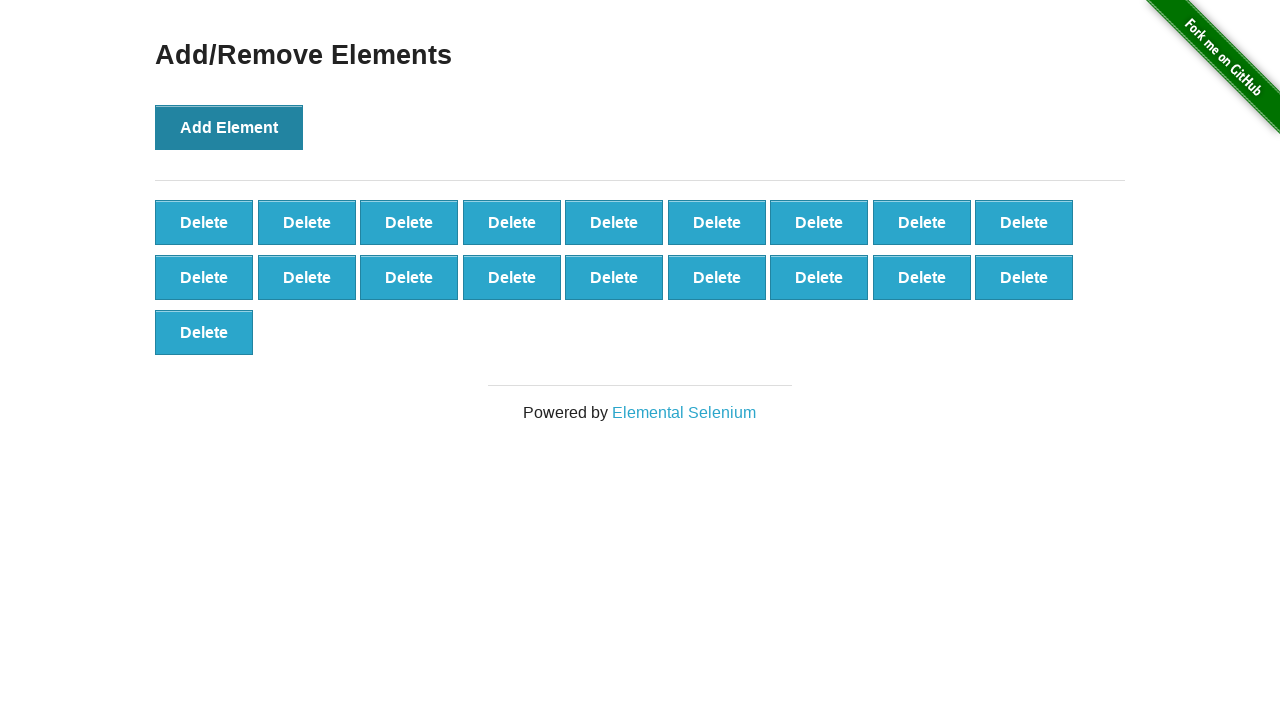

Clicked Add Element button (iteration 20/100) at (229, 127) on button[onclick='addElement()']
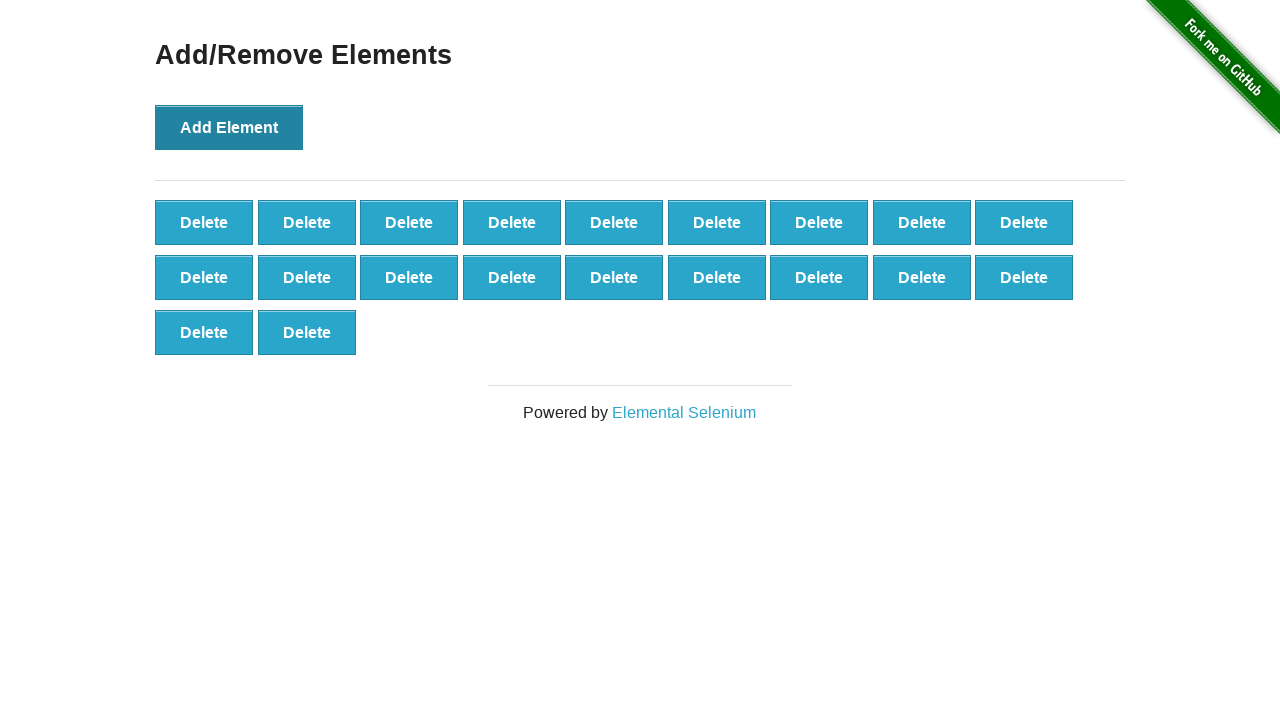

Clicked Add Element button (iteration 21/100) at (229, 127) on button[onclick='addElement()']
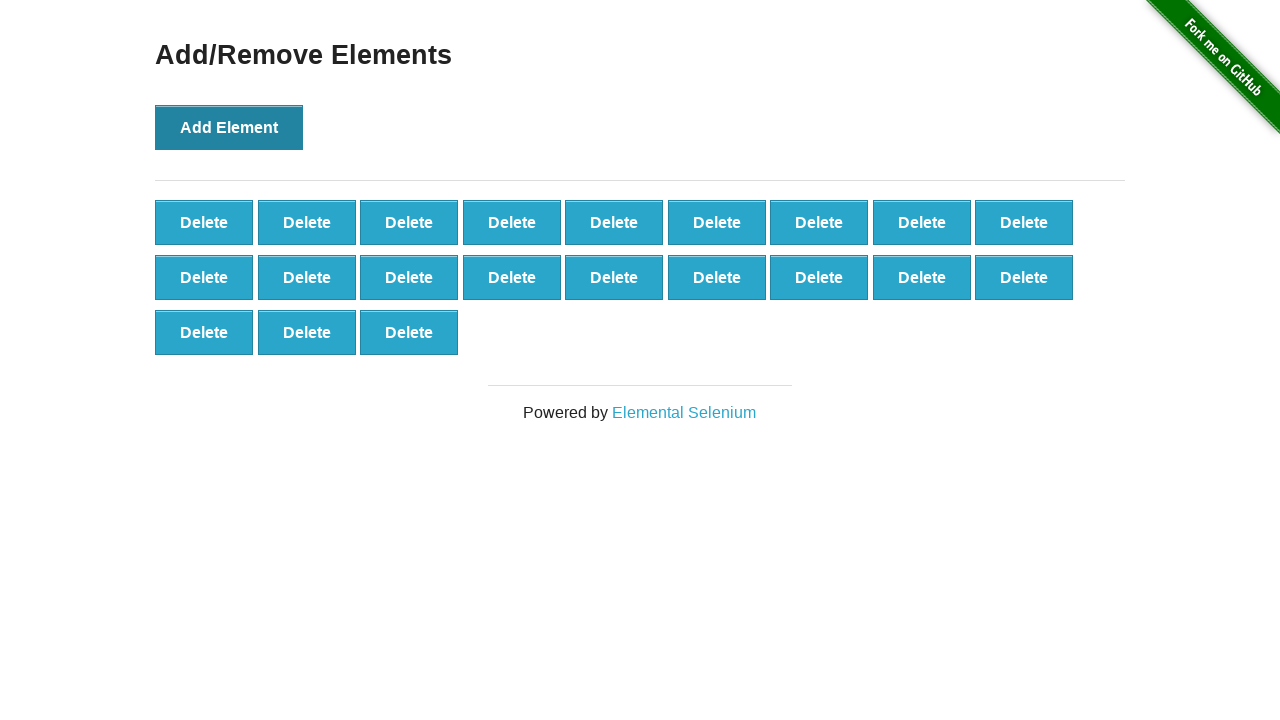

Clicked Add Element button (iteration 22/100) at (229, 127) on button[onclick='addElement()']
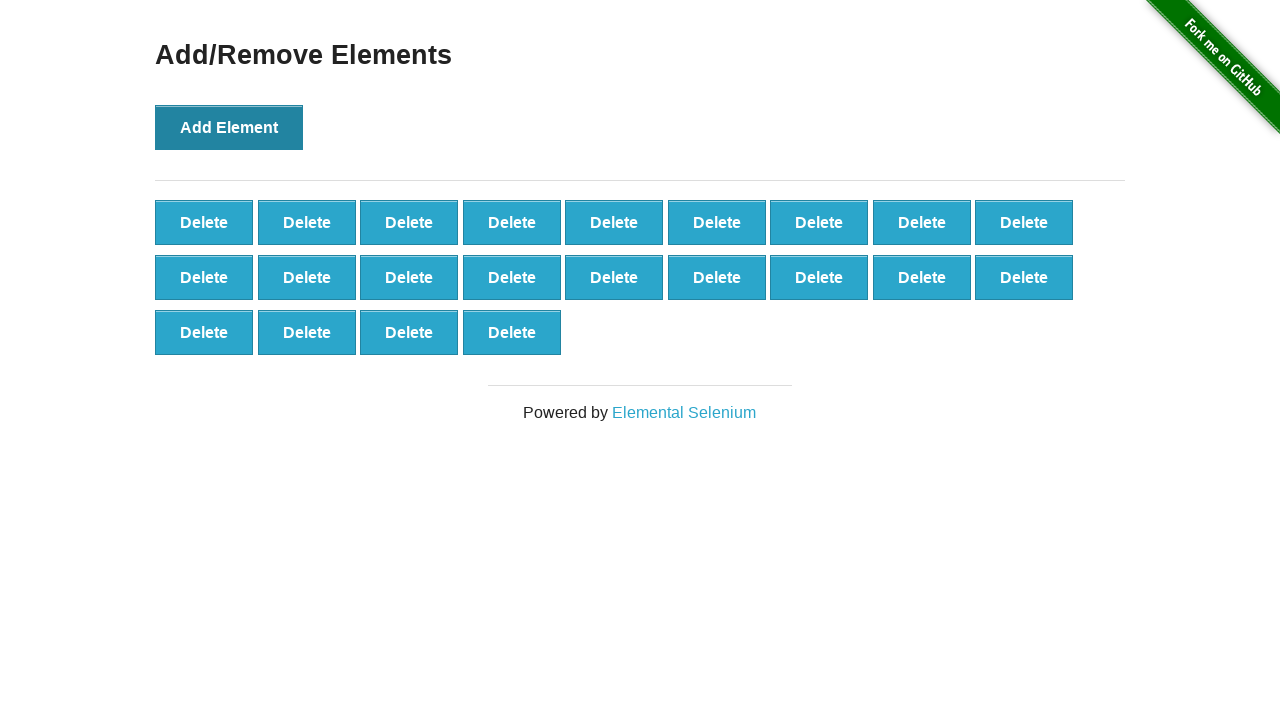

Clicked Add Element button (iteration 23/100) at (229, 127) on button[onclick='addElement()']
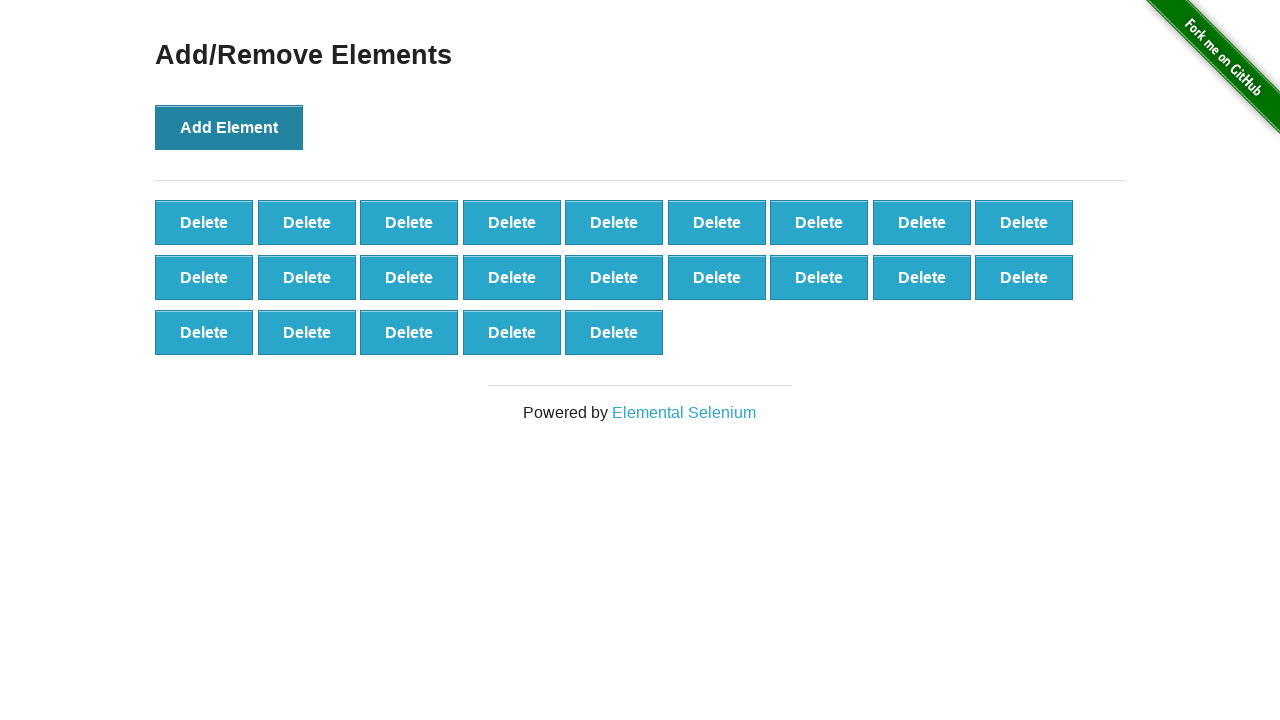

Clicked Add Element button (iteration 24/100) at (229, 127) on button[onclick='addElement()']
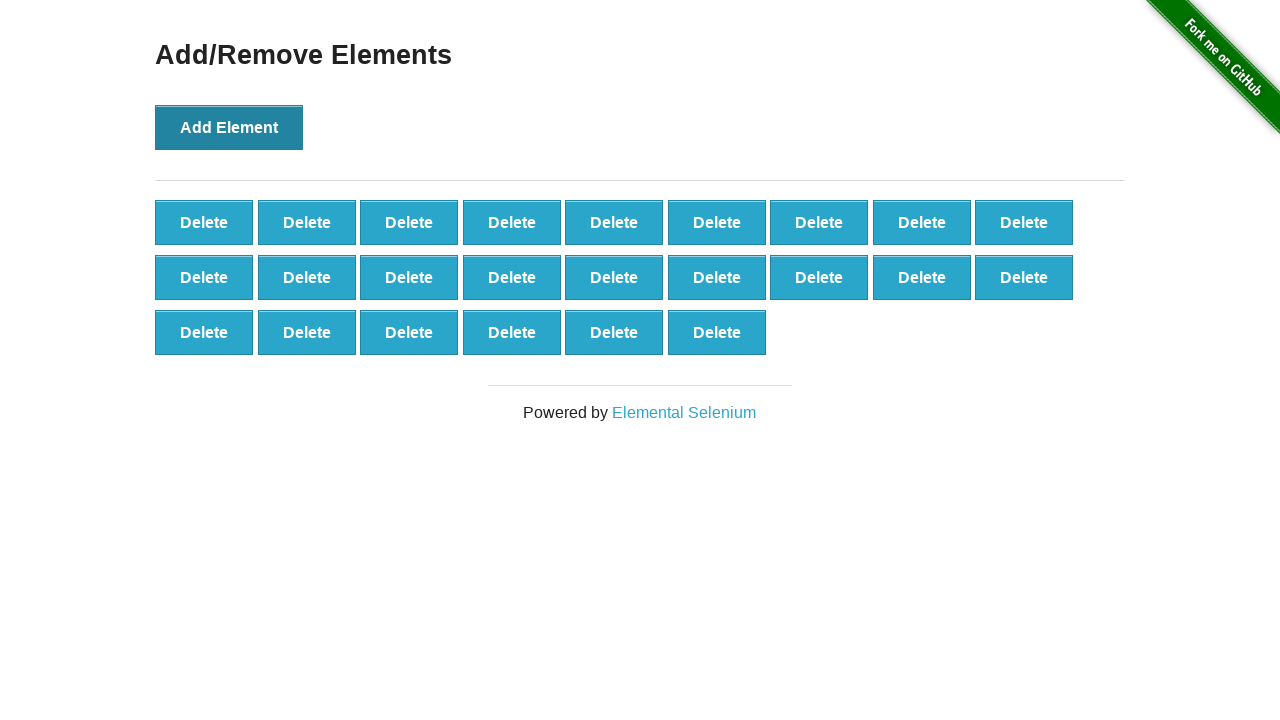

Clicked Add Element button (iteration 25/100) at (229, 127) on button[onclick='addElement()']
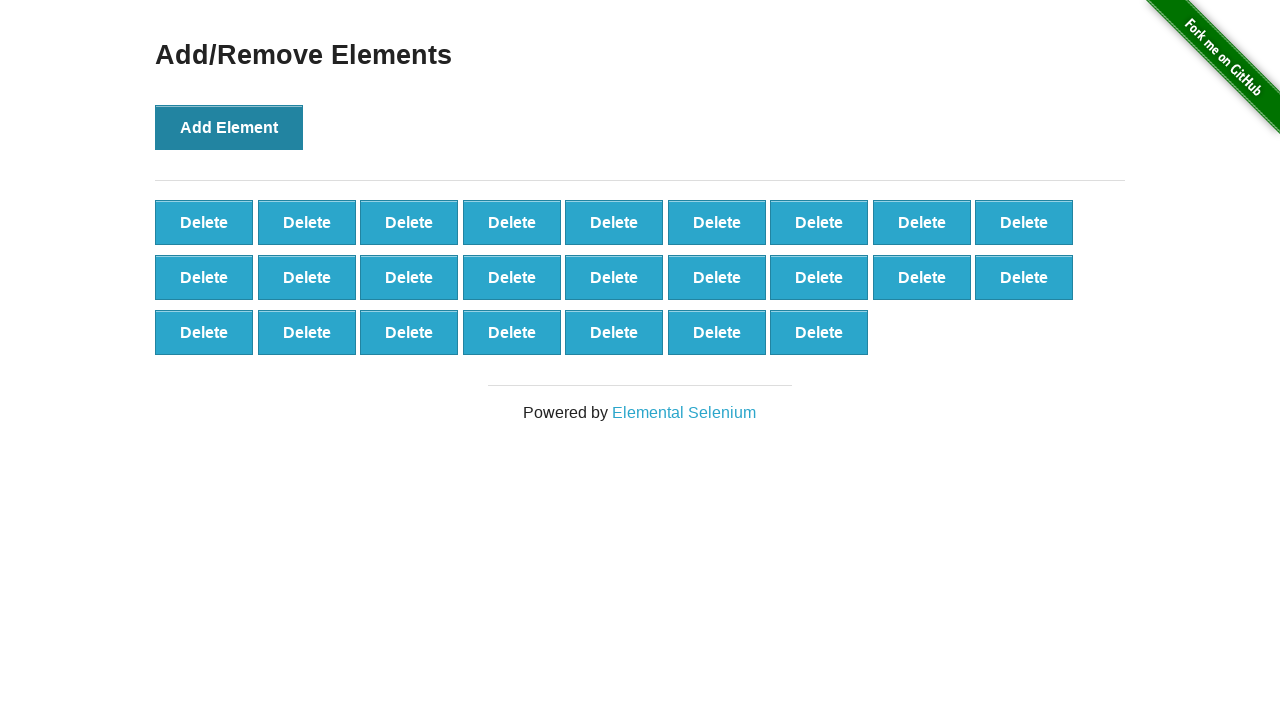

Clicked Add Element button (iteration 26/100) at (229, 127) on button[onclick='addElement()']
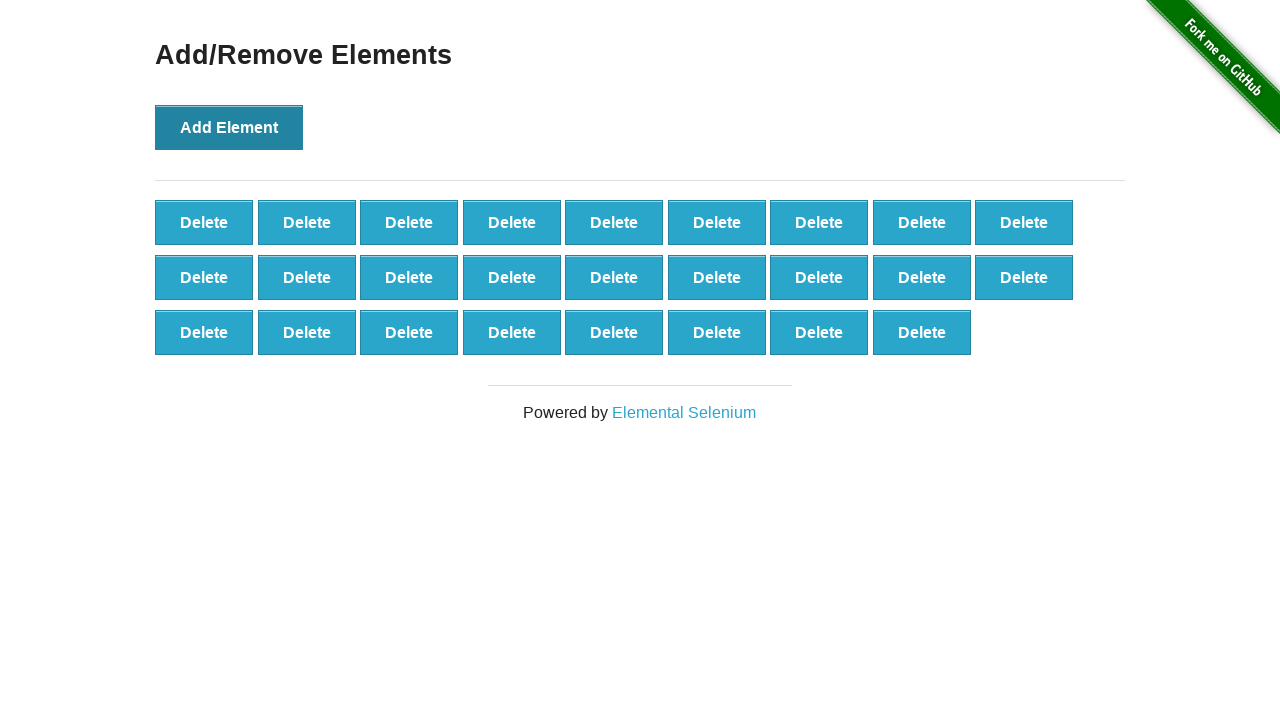

Clicked Add Element button (iteration 27/100) at (229, 127) on button[onclick='addElement()']
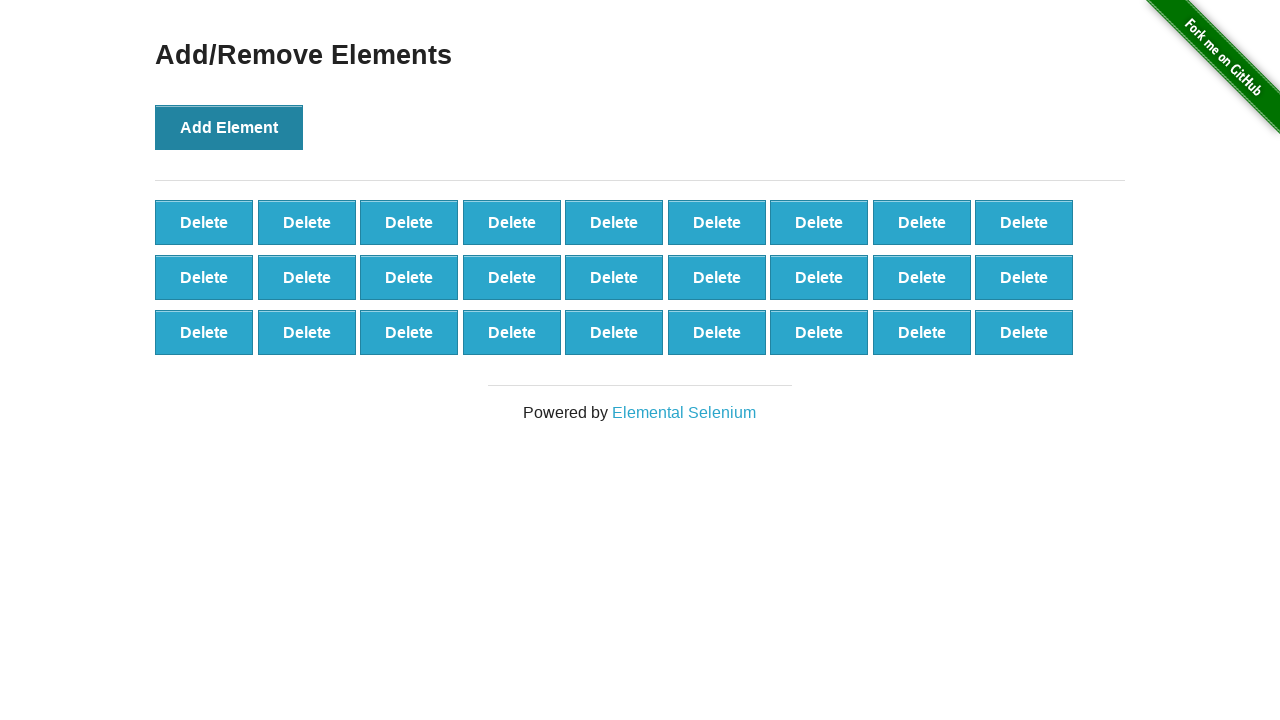

Clicked Add Element button (iteration 28/100) at (229, 127) on button[onclick='addElement()']
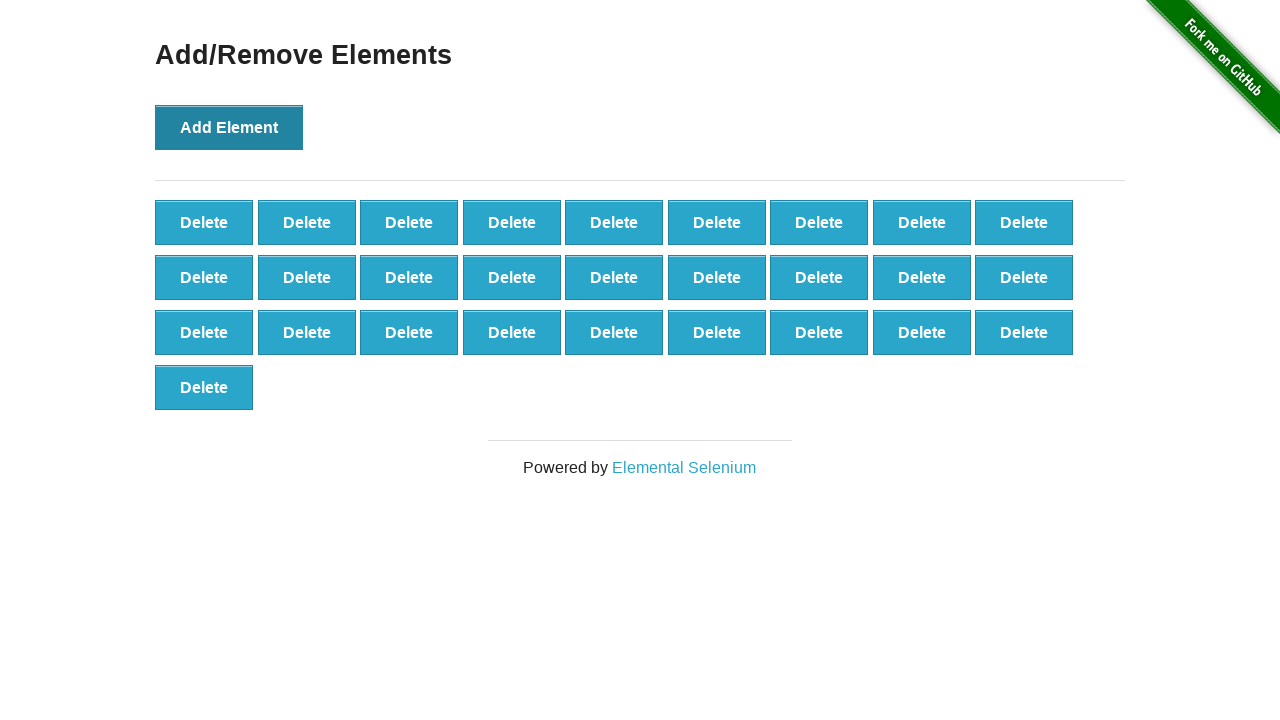

Clicked Add Element button (iteration 29/100) at (229, 127) on button[onclick='addElement()']
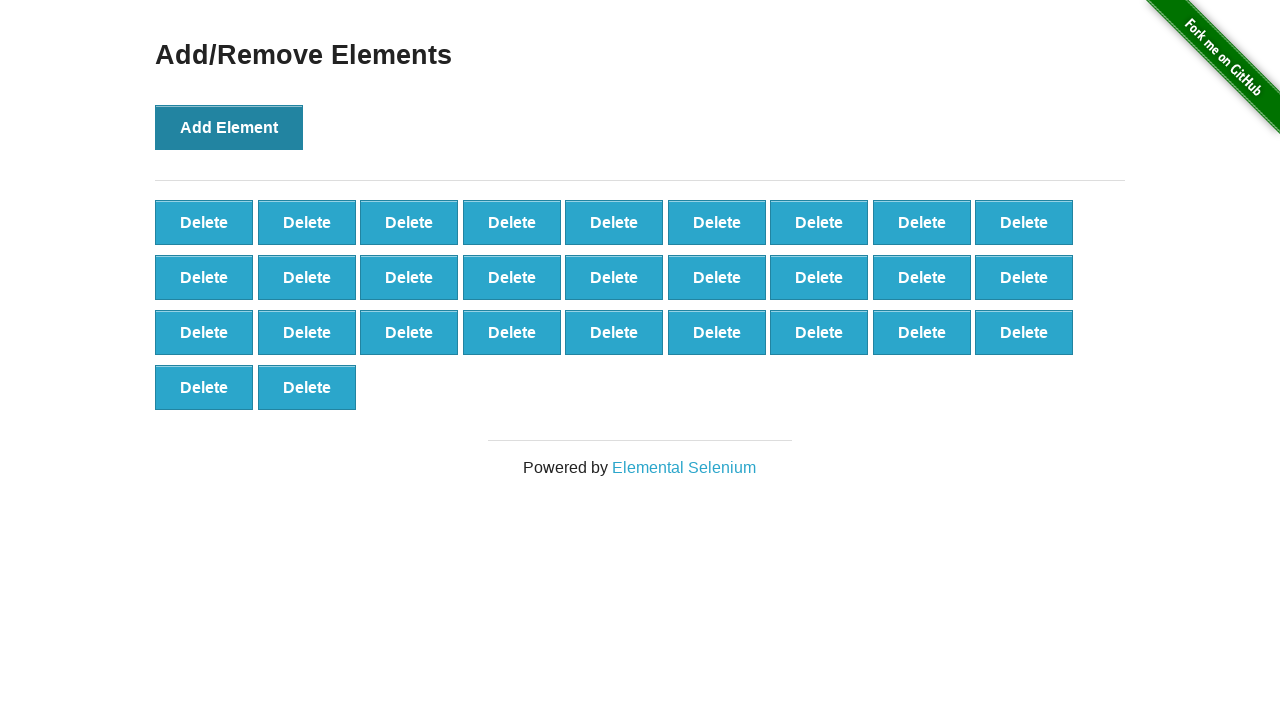

Clicked Add Element button (iteration 30/100) at (229, 127) on button[onclick='addElement()']
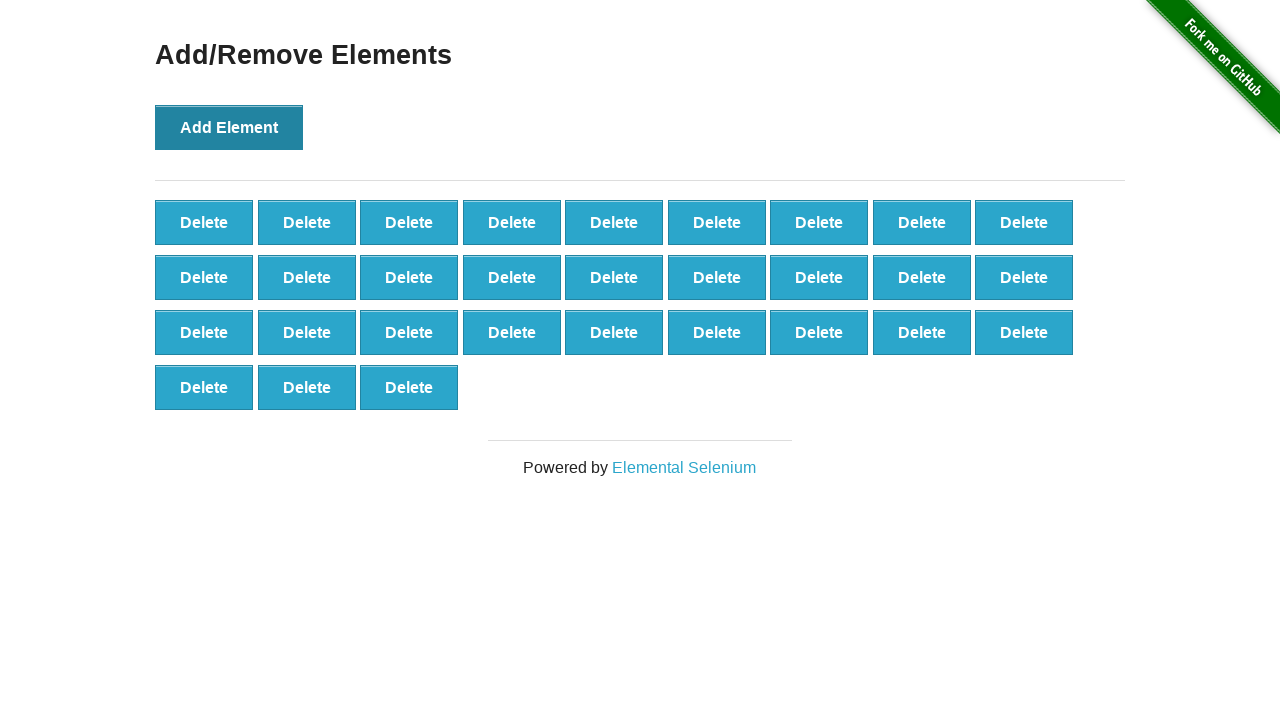

Clicked Add Element button (iteration 31/100) at (229, 127) on button[onclick='addElement()']
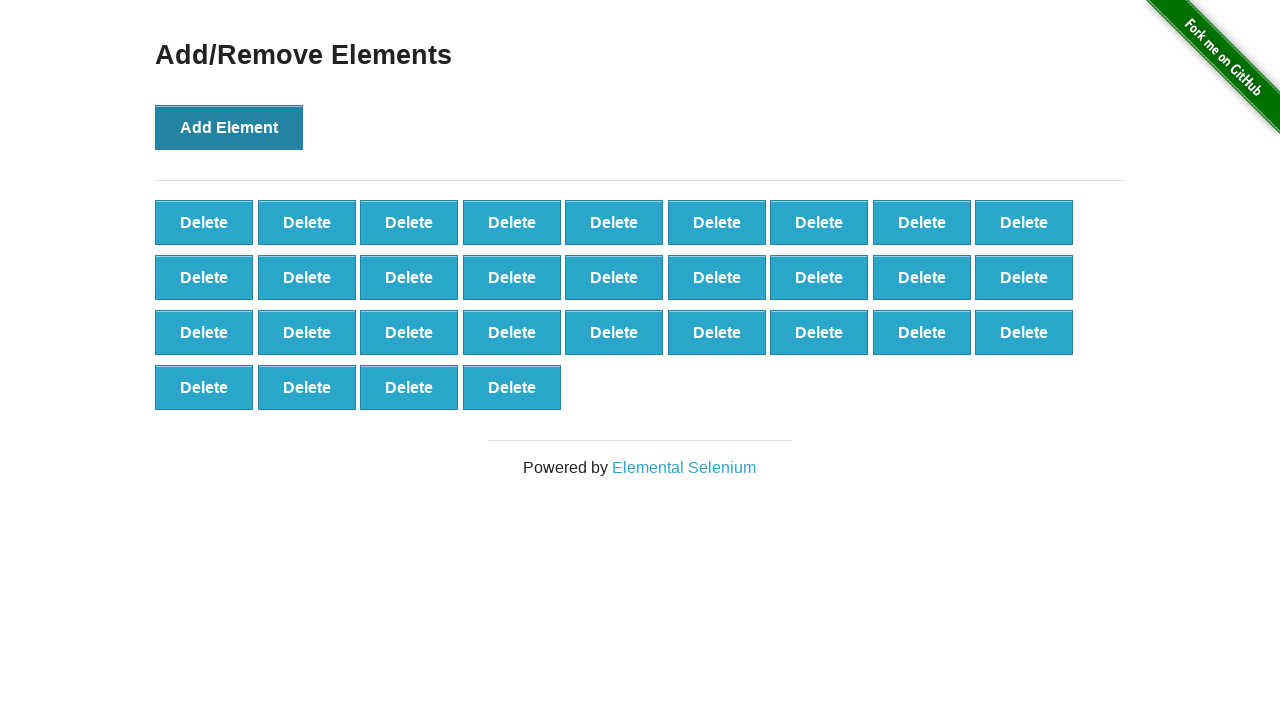

Clicked Add Element button (iteration 32/100) at (229, 127) on button[onclick='addElement()']
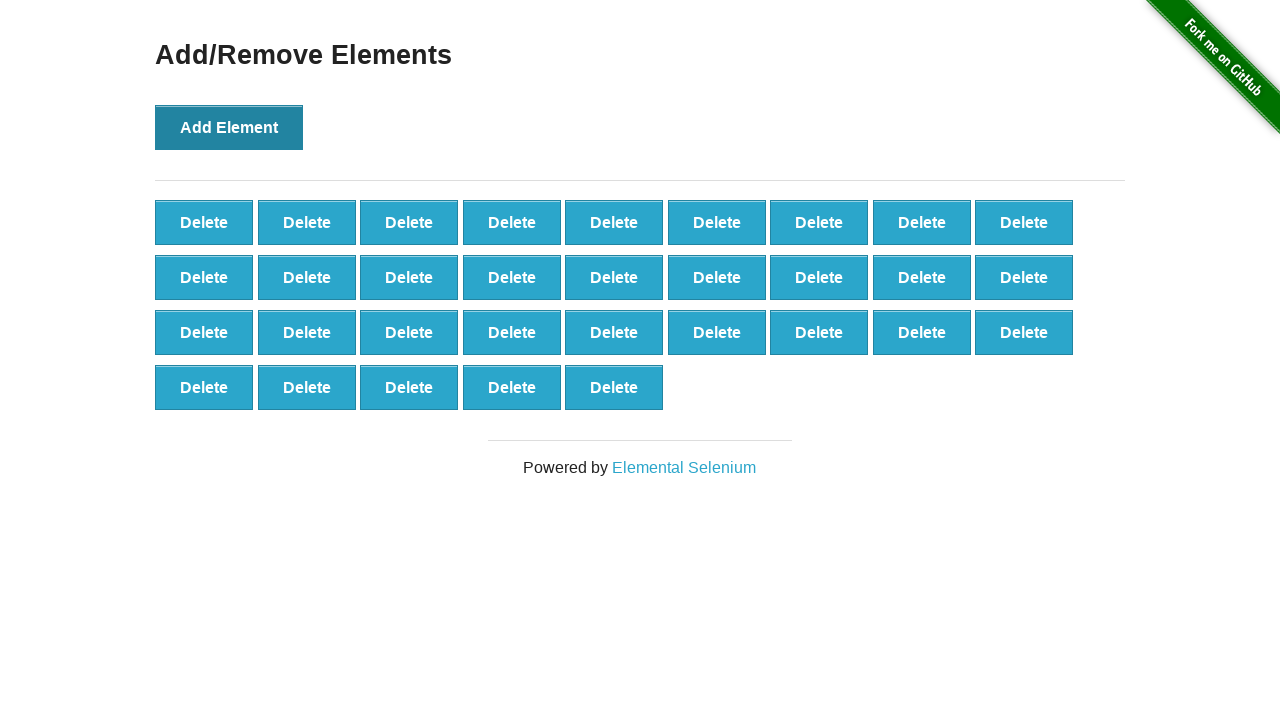

Clicked Add Element button (iteration 33/100) at (229, 127) on button[onclick='addElement()']
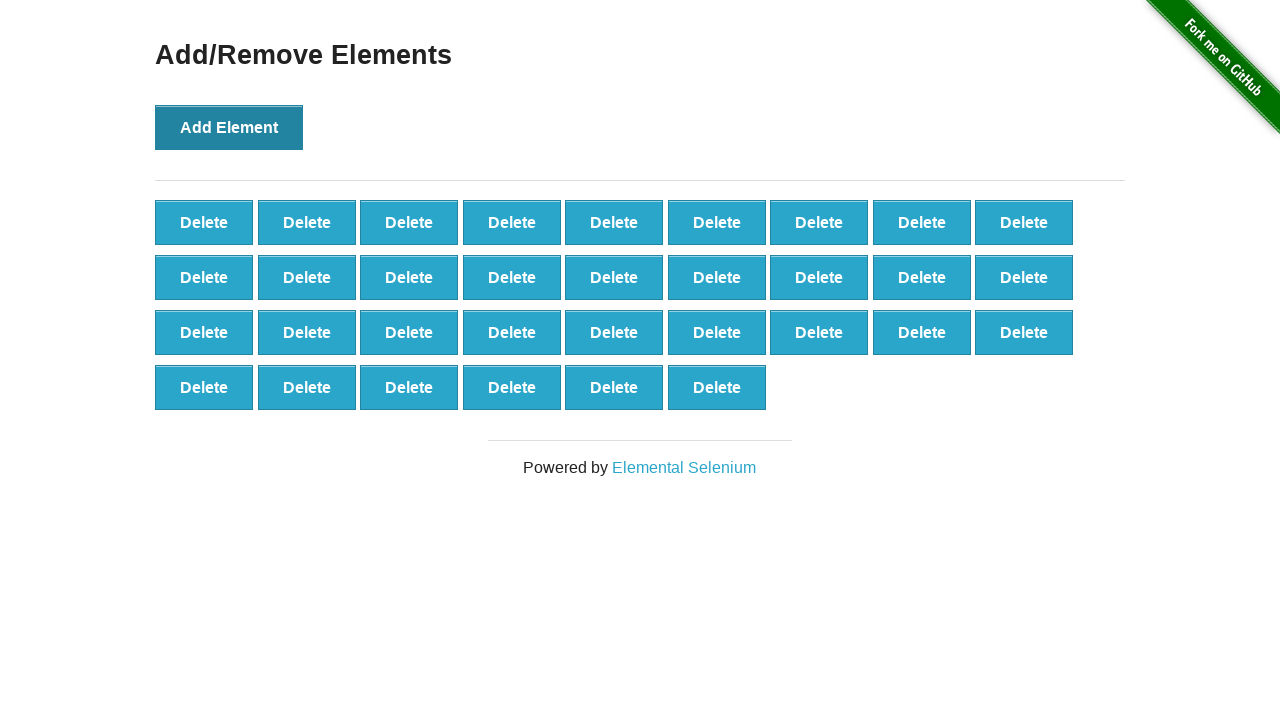

Clicked Add Element button (iteration 34/100) at (229, 127) on button[onclick='addElement()']
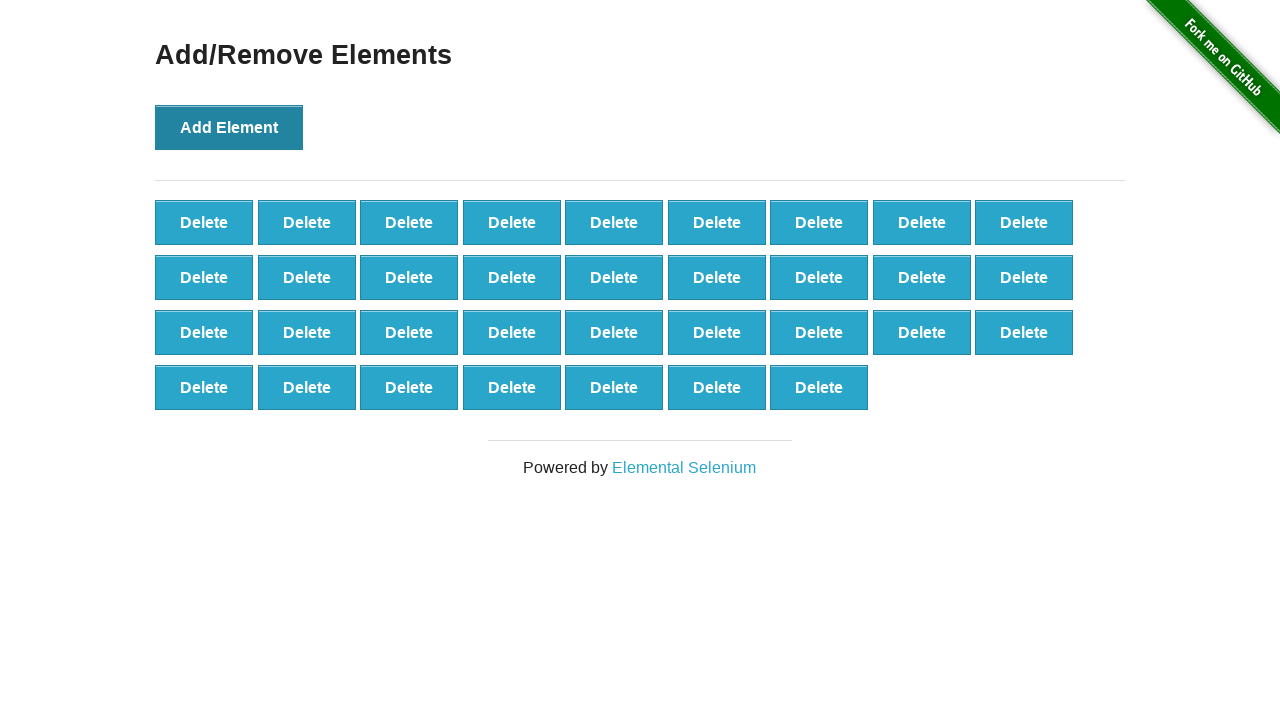

Clicked Add Element button (iteration 35/100) at (229, 127) on button[onclick='addElement()']
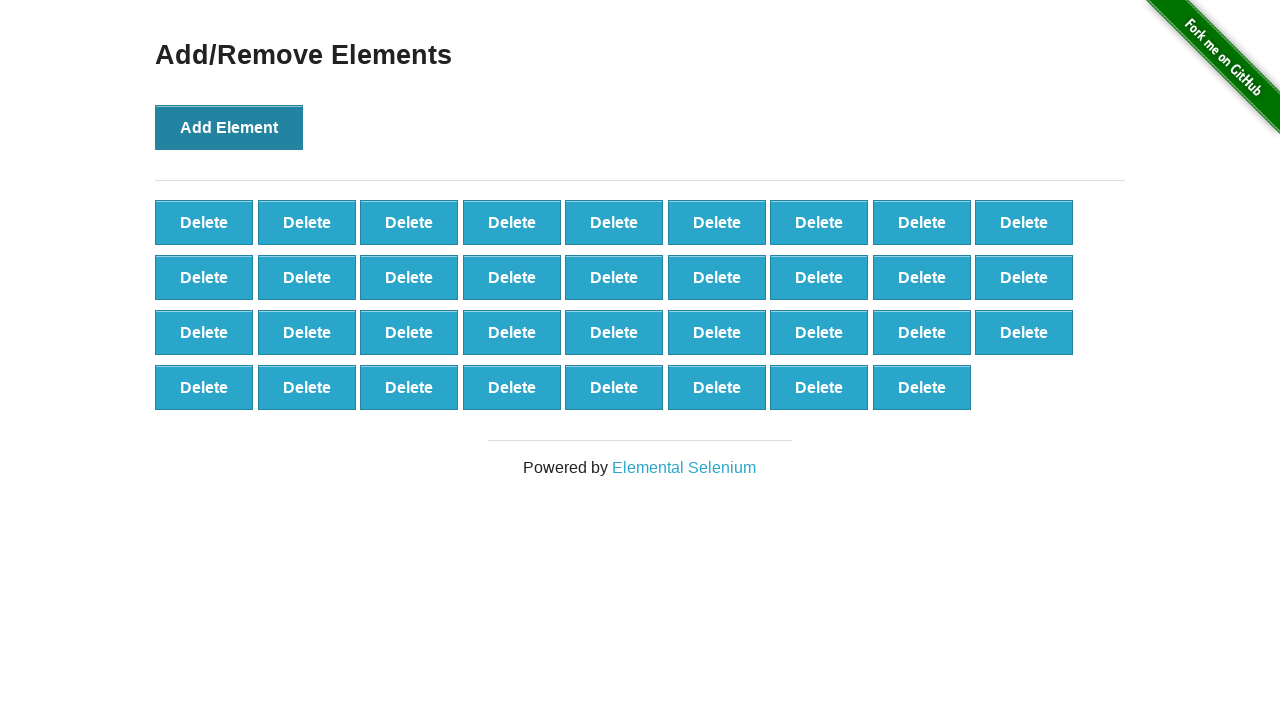

Clicked Add Element button (iteration 36/100) at (229, 127) on button[onclick='addElement()']
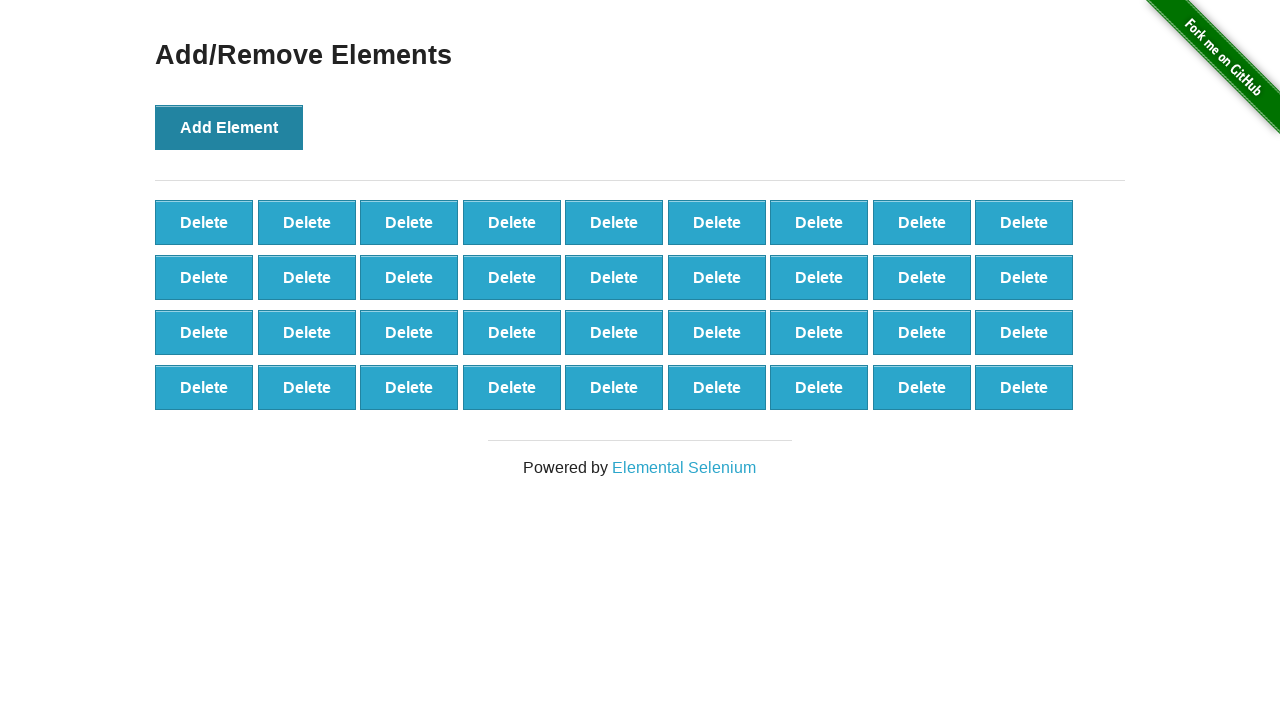

Clicked Add Element button (iteration 37/100) at (229, 127) on button[onclick='addElement()']
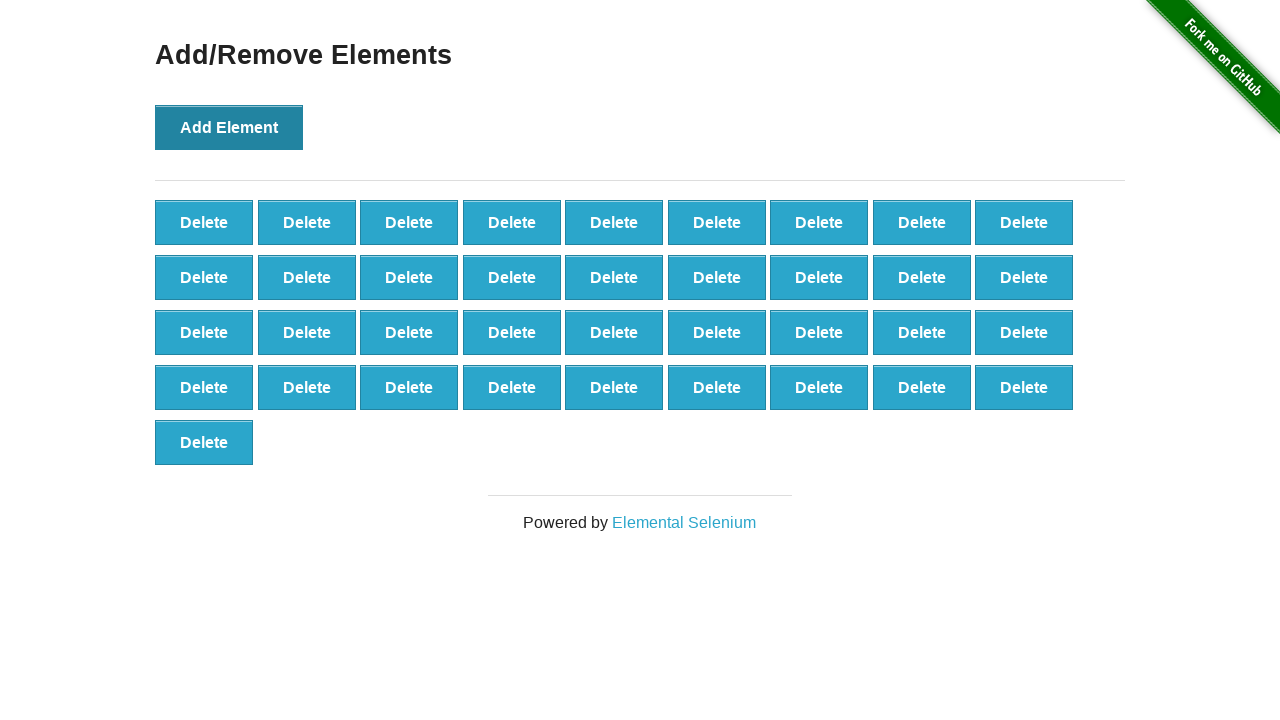

Clicked Add Element button (iteration 38/100) at (229, 127) on button[onclick='addElement()']
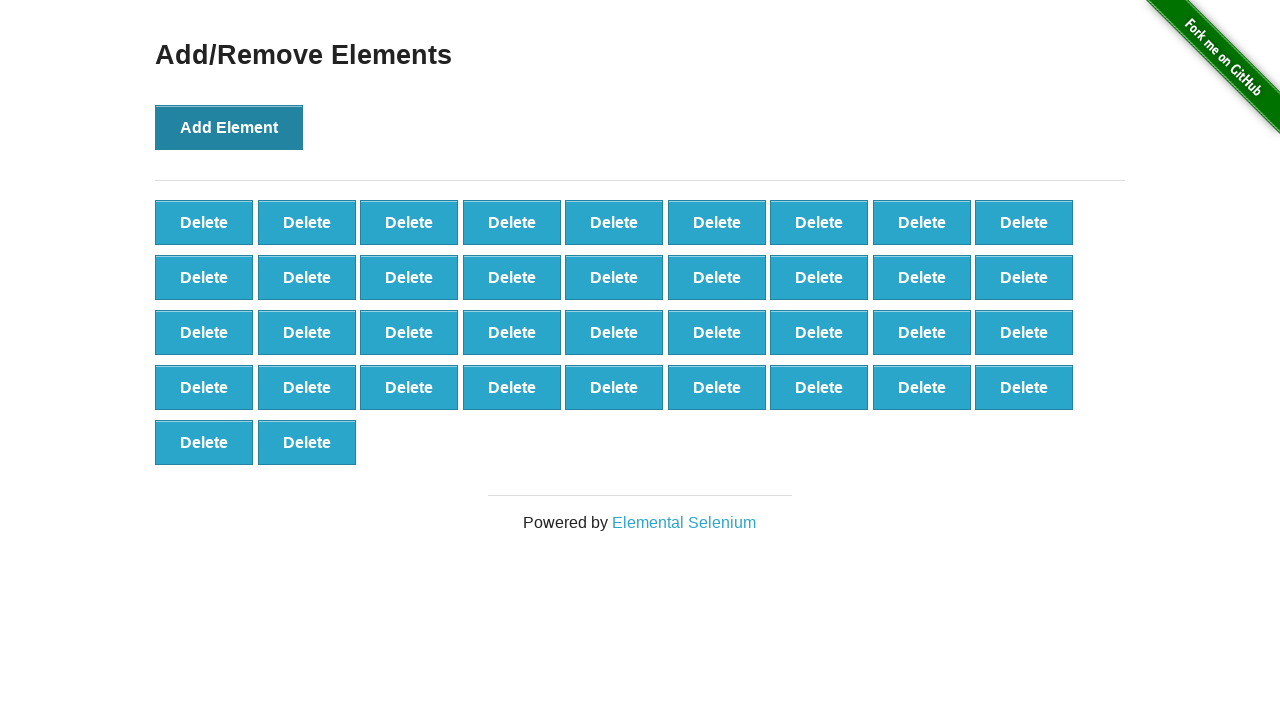

Clicked Add Element button (iteration 39/100) at (229, 127) on button[onclick='addElement()']
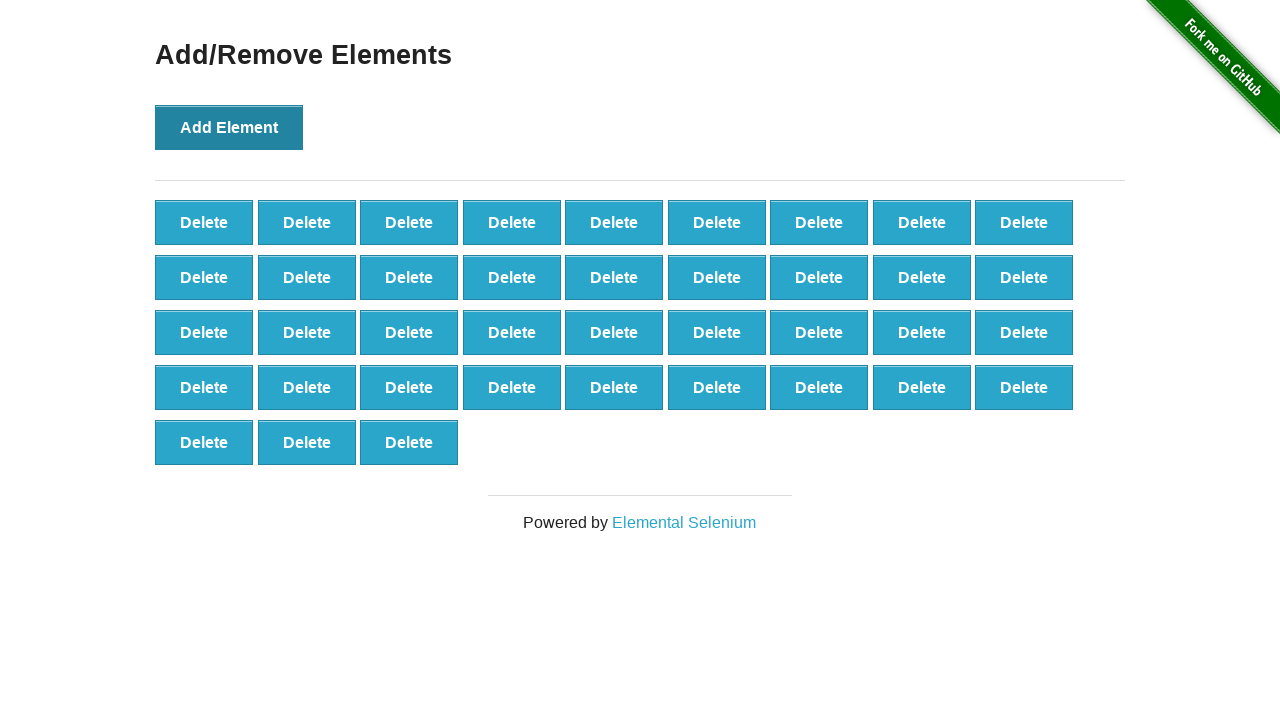

Clicked Add Element button (iteration 40/100) at (229, 127) on button[onclick='addElement()']
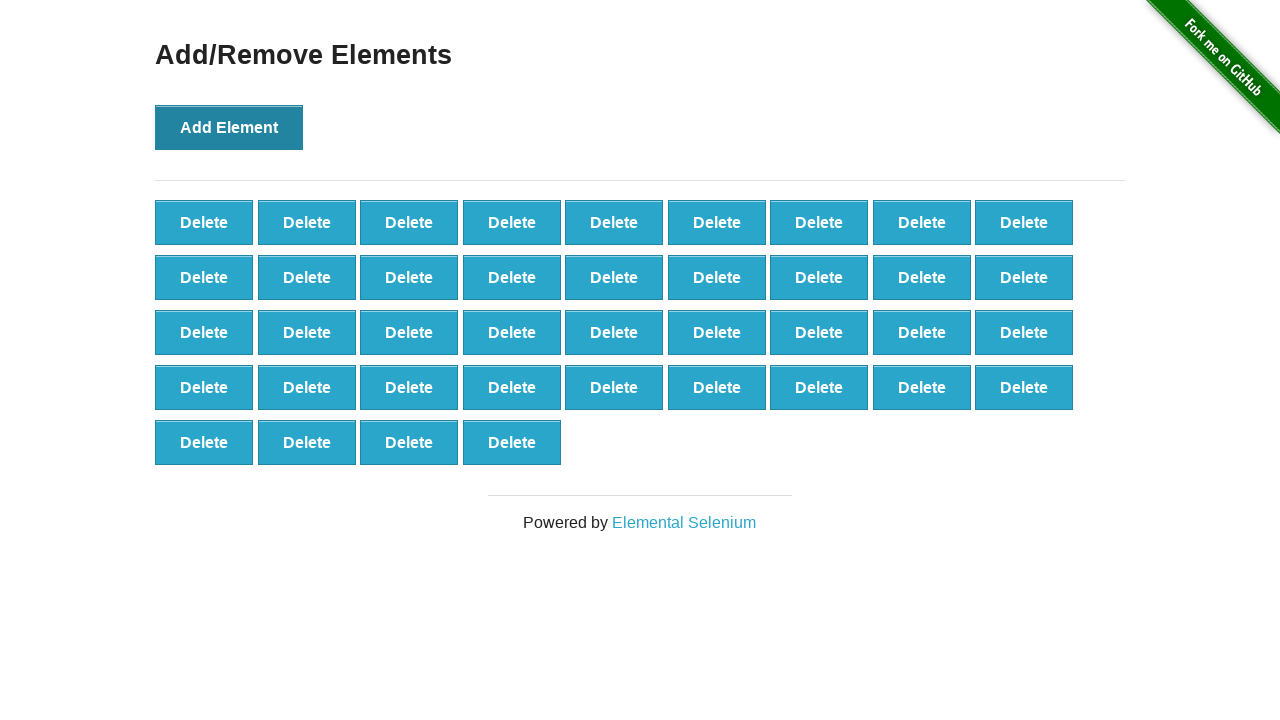

Clicked Add Element button (iteration 41/100) at (229, 127) on button[onclick='addElement()']
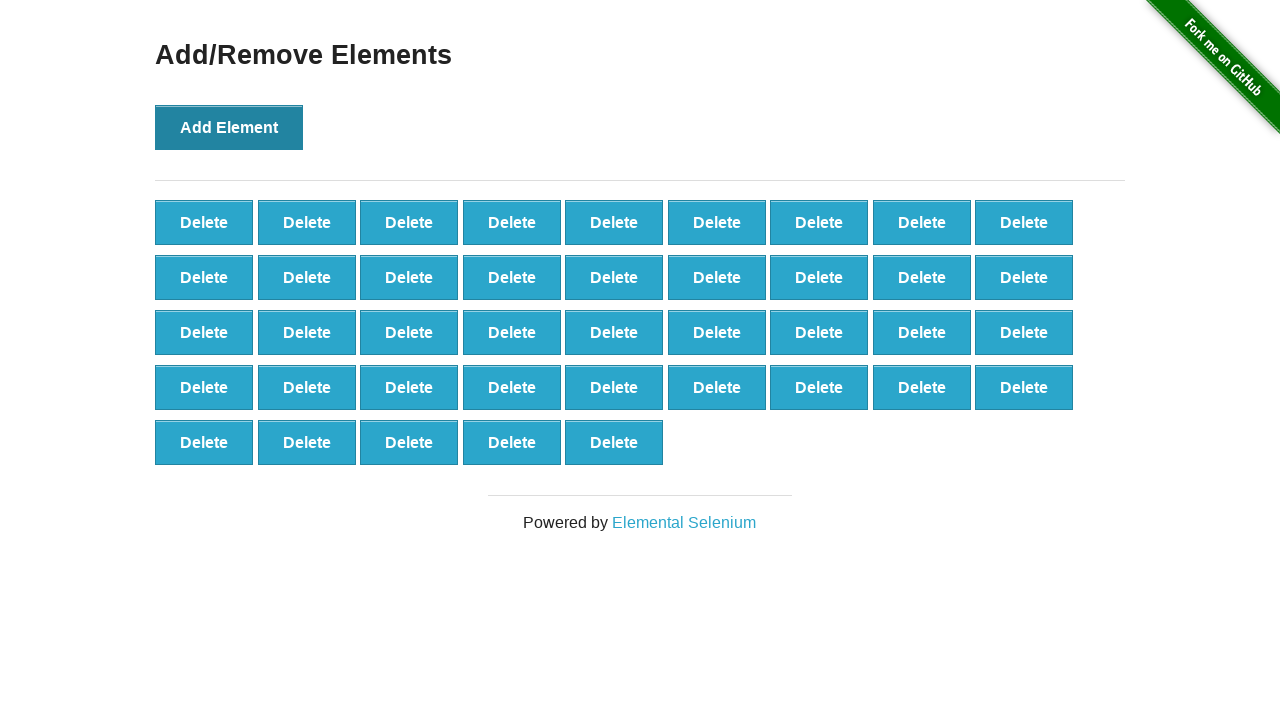

Clicked Add Element button (iteration 42/100) at (229, 127) on button[onclick='addElement()']
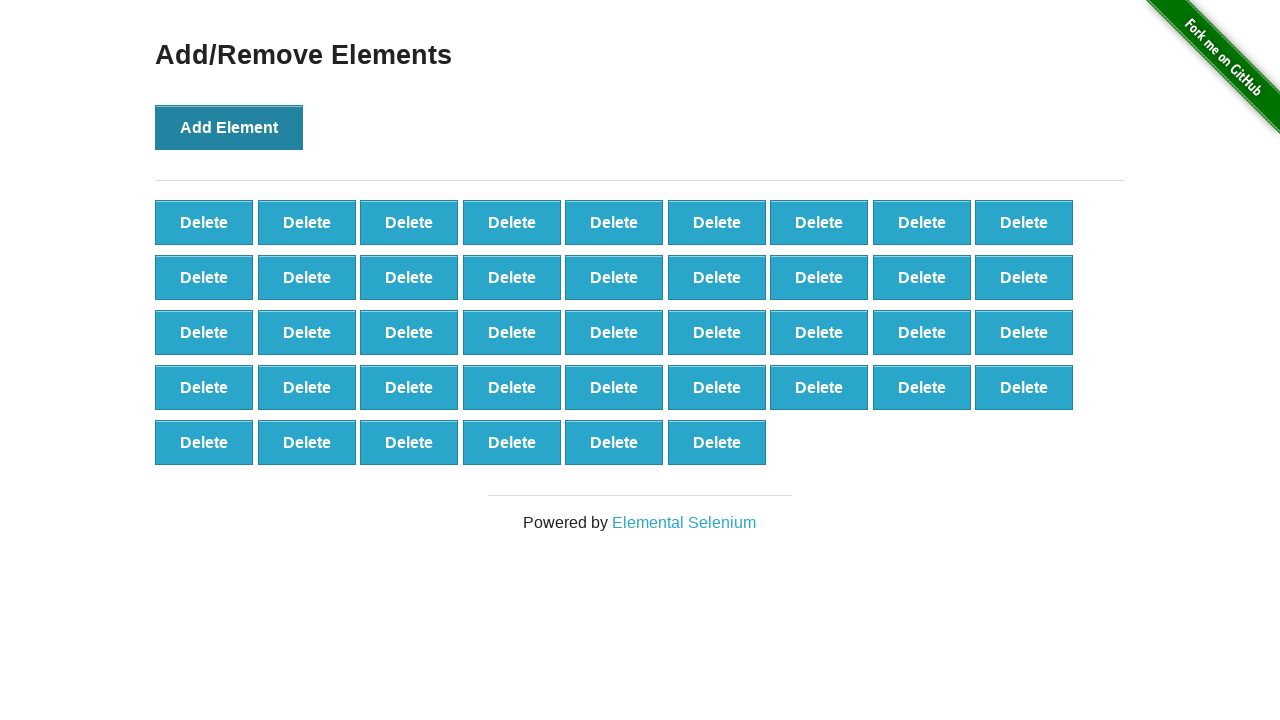

Clicked Add Element button (iteration 43/100) at (229, 127) on button[onclick='addElement()']
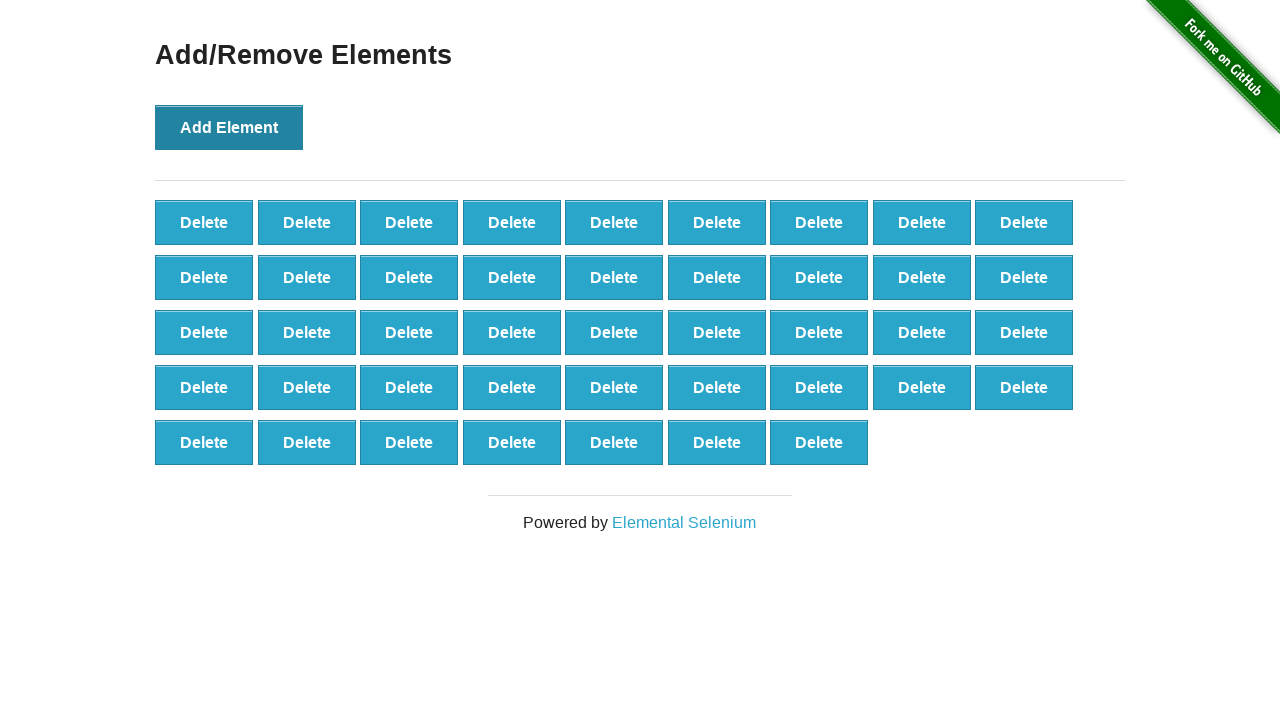

Clicked Add Element button (iteration 44/100) at (229, 127) on button[onclick='addElement()']
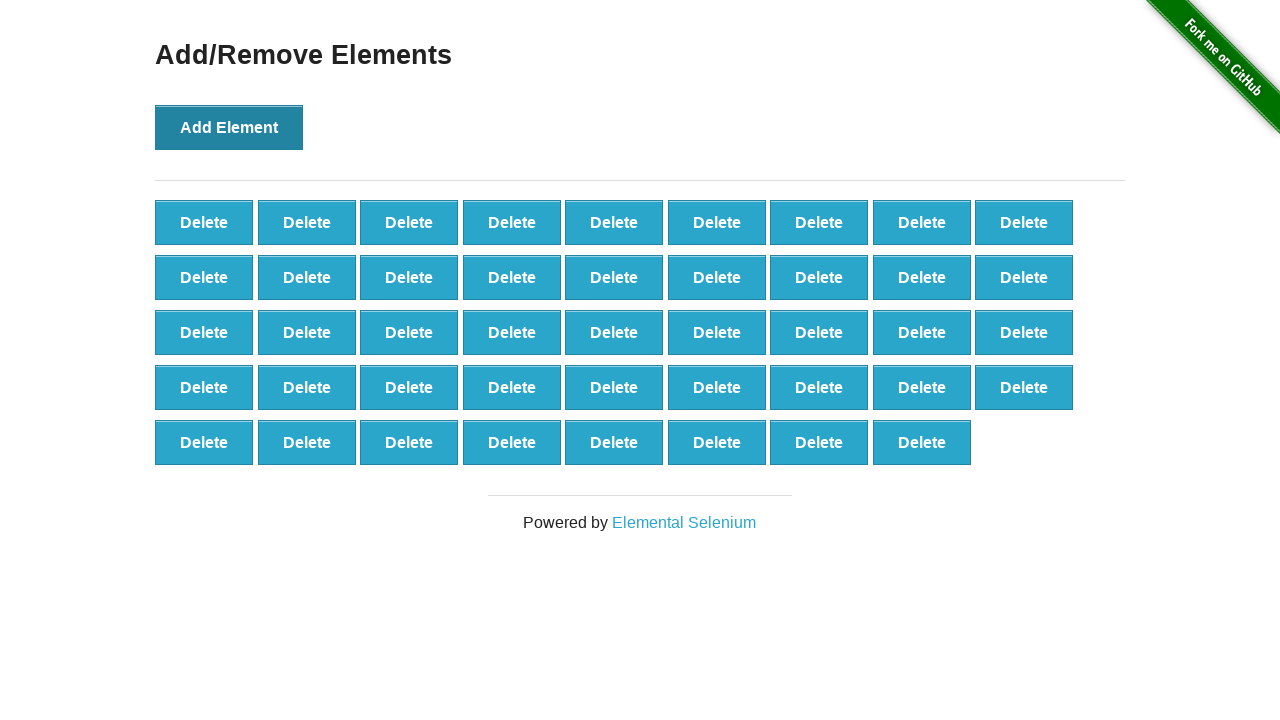

Clicked Add Element button (iteration 45/100) at (229, 127) on button[onclick='addElement()']
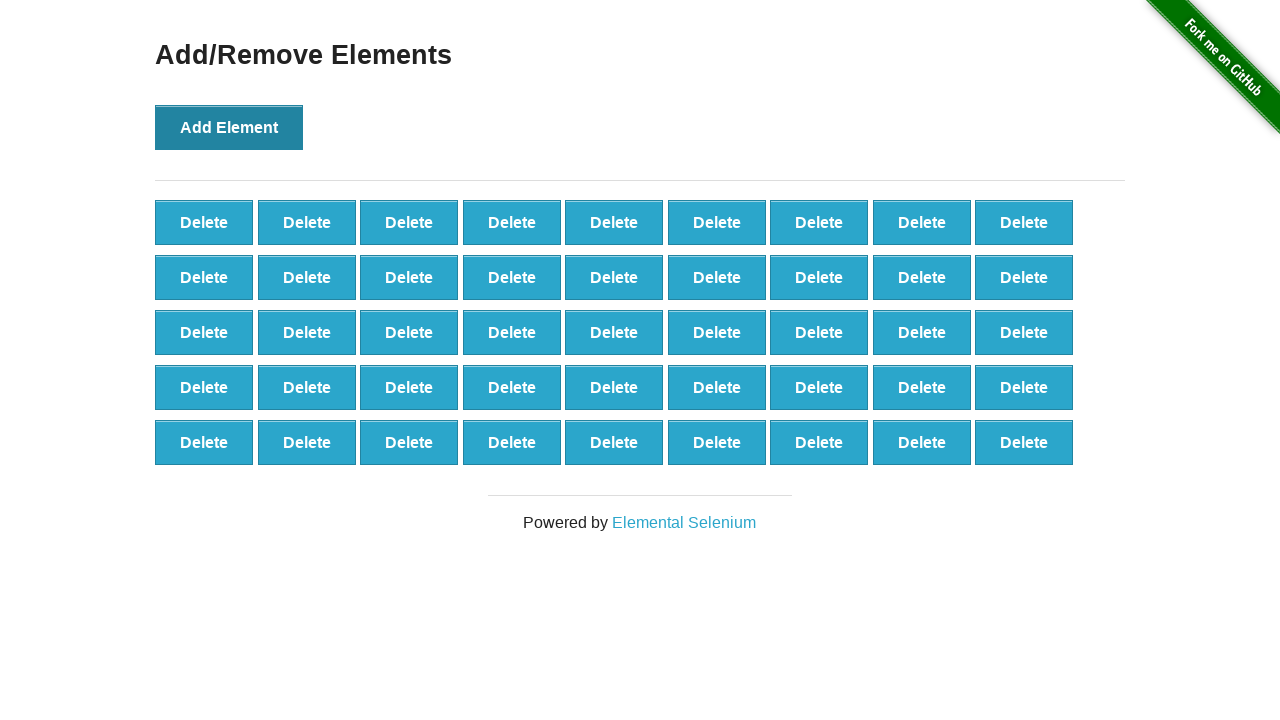

Clicked Add Element button (iteration 46/100) at (229, 127) on button[onclick='addElement()']
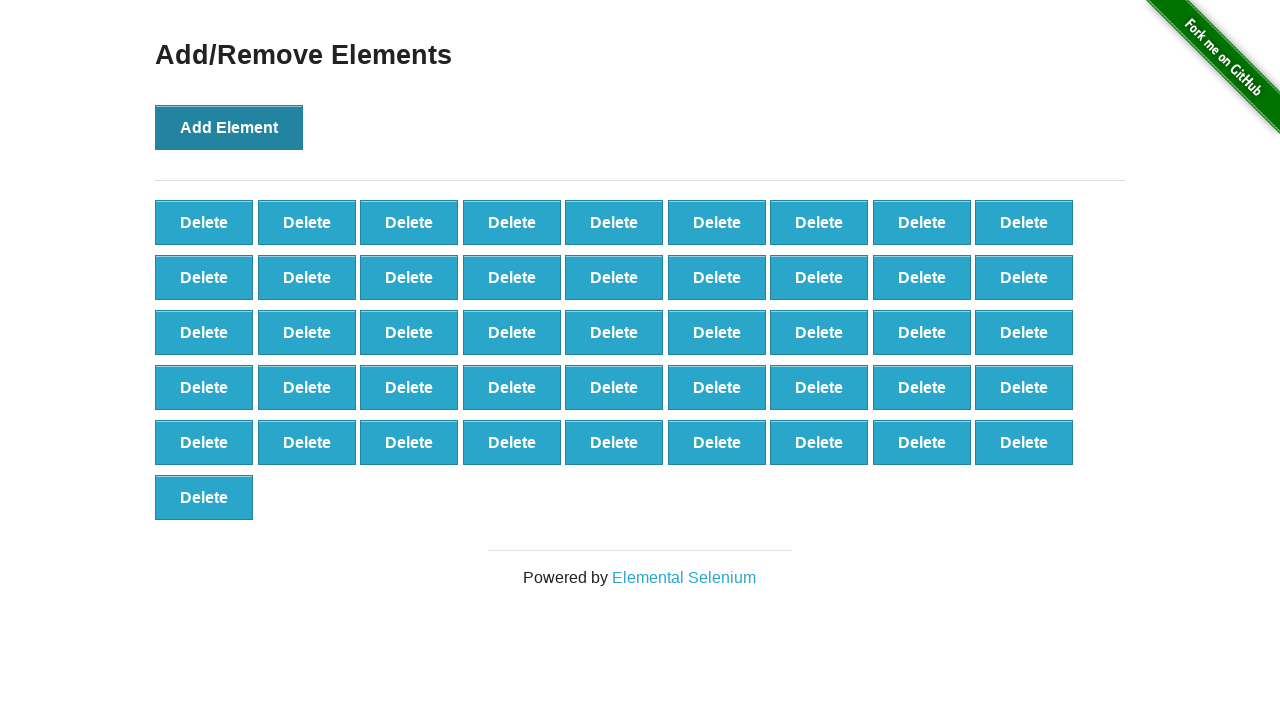

Clicked Add Element button (iteration 47/100) at (229, 127) on button[onclick='addElement()']
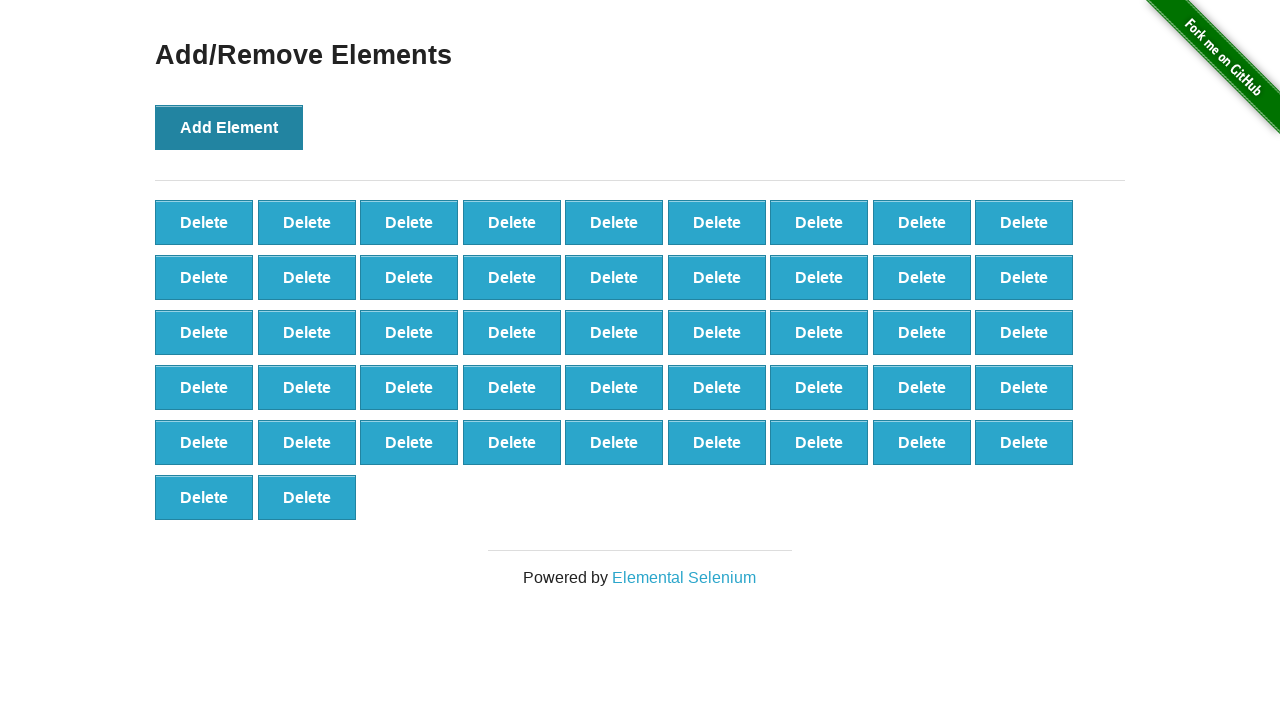

Clicked Add Element button (iteration 48/100) at (229, 127) on button[onclick='addElement()']
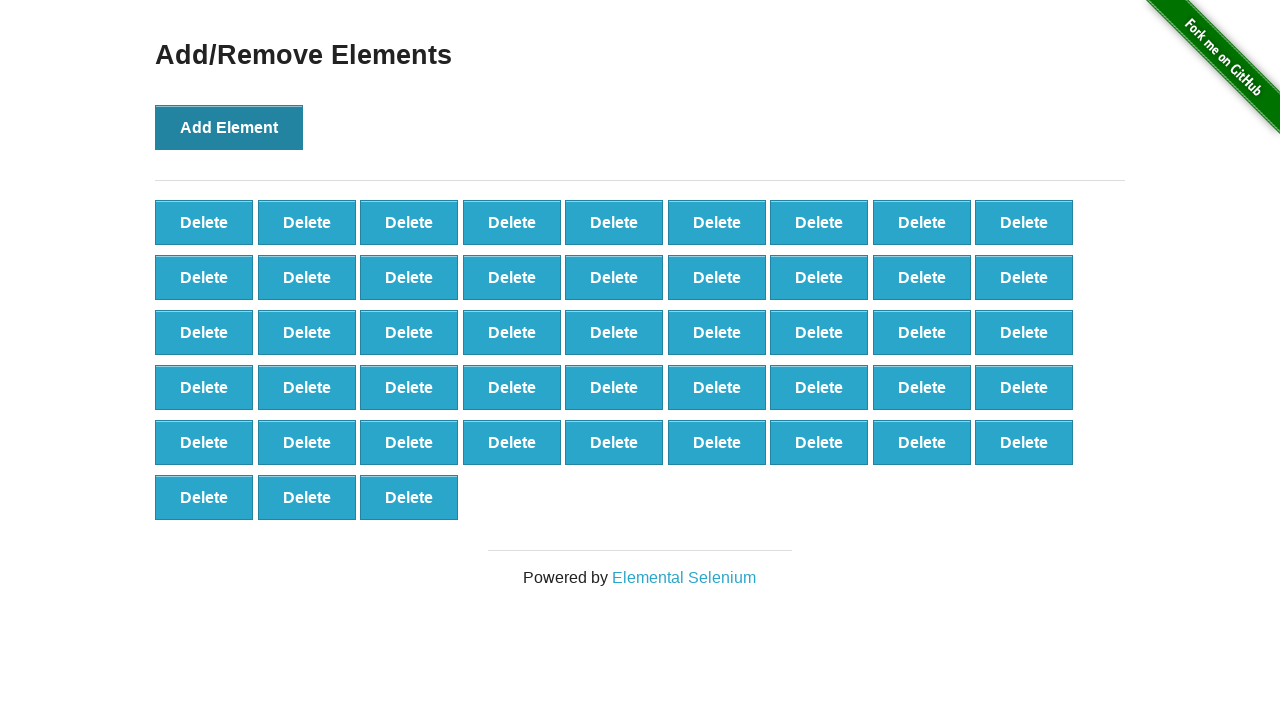

Clicked Add Element button (iteration 49/100) at (229, 127) on button[onclick='addElement()']
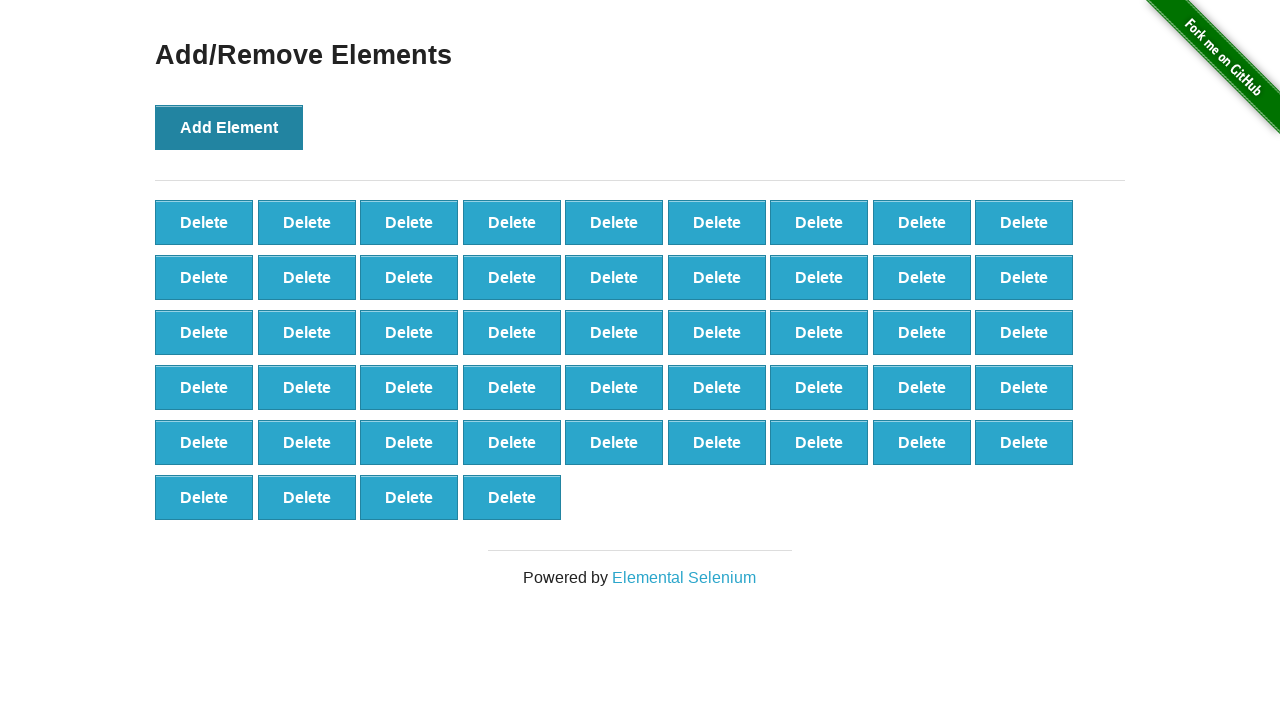

Clicked Add Element button (iteration 50/100) at (229, 127) on button[onclick='addElement()']
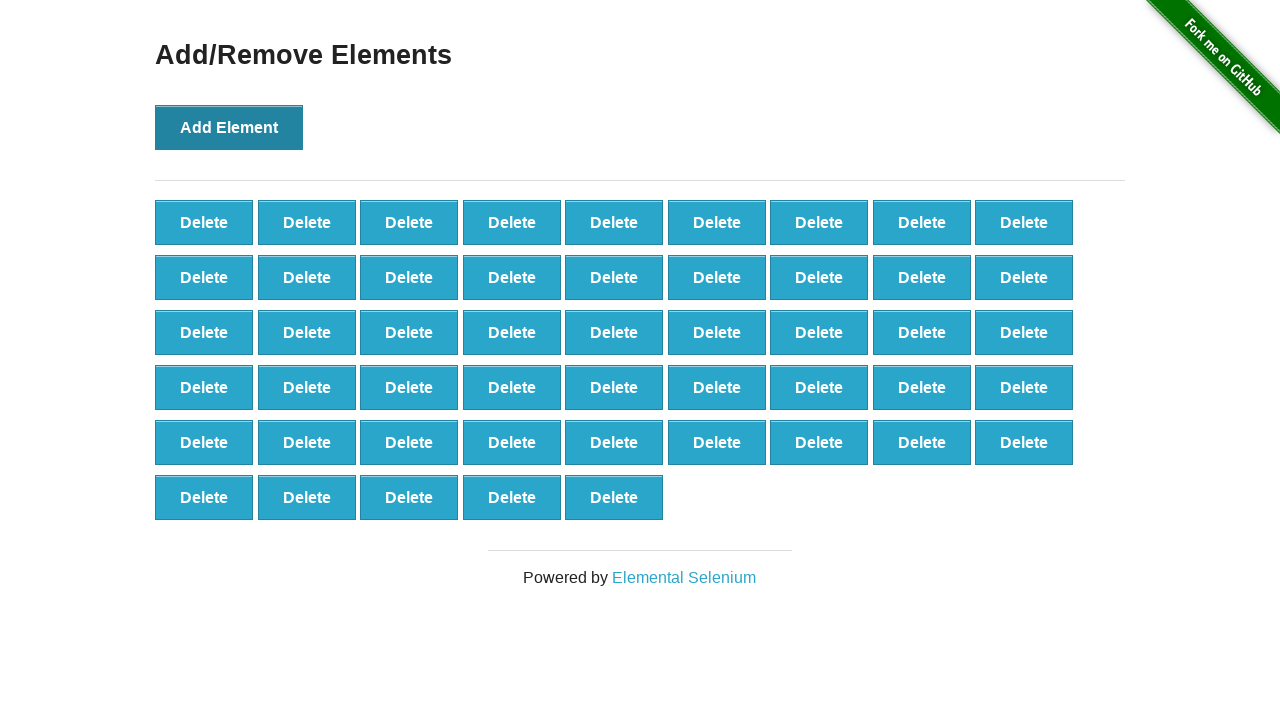

Clicked Add Element button (iteration 51/100) at (229, 127) on button[onclick='addElement()']
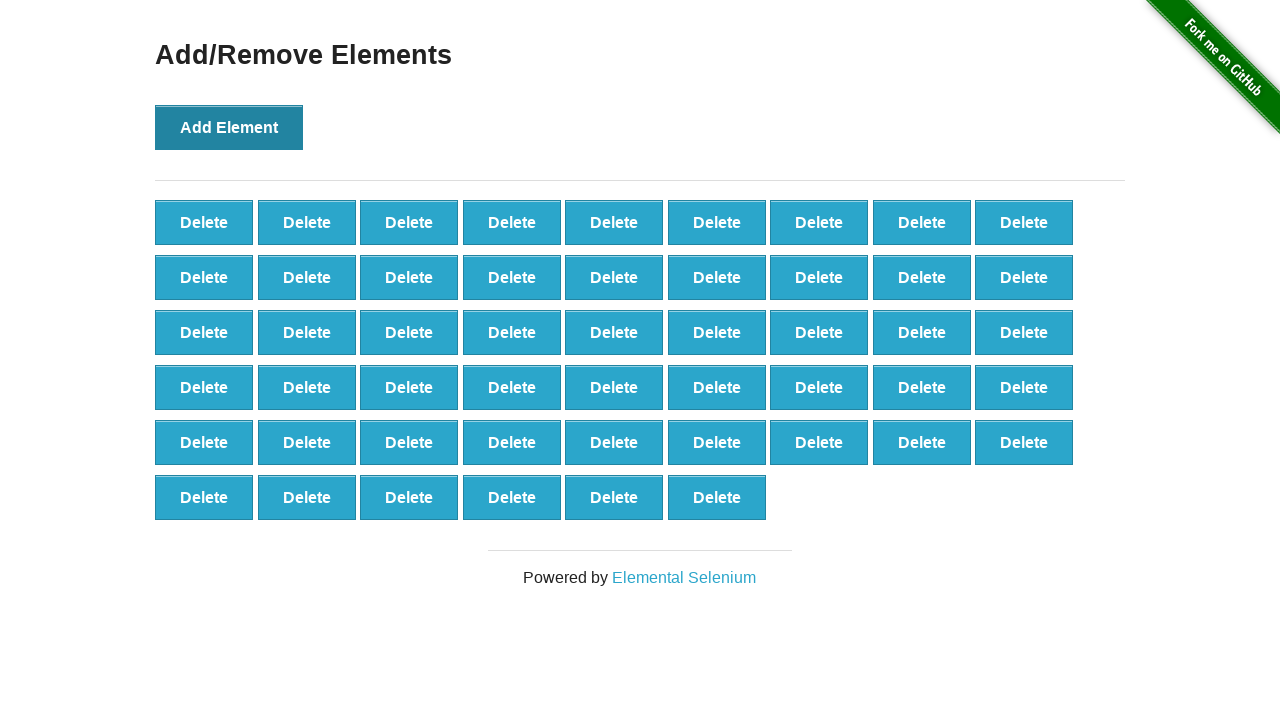

Clicked Add Element button (iteration 52/100) at (229, 127) on button[onclick='addElement()']
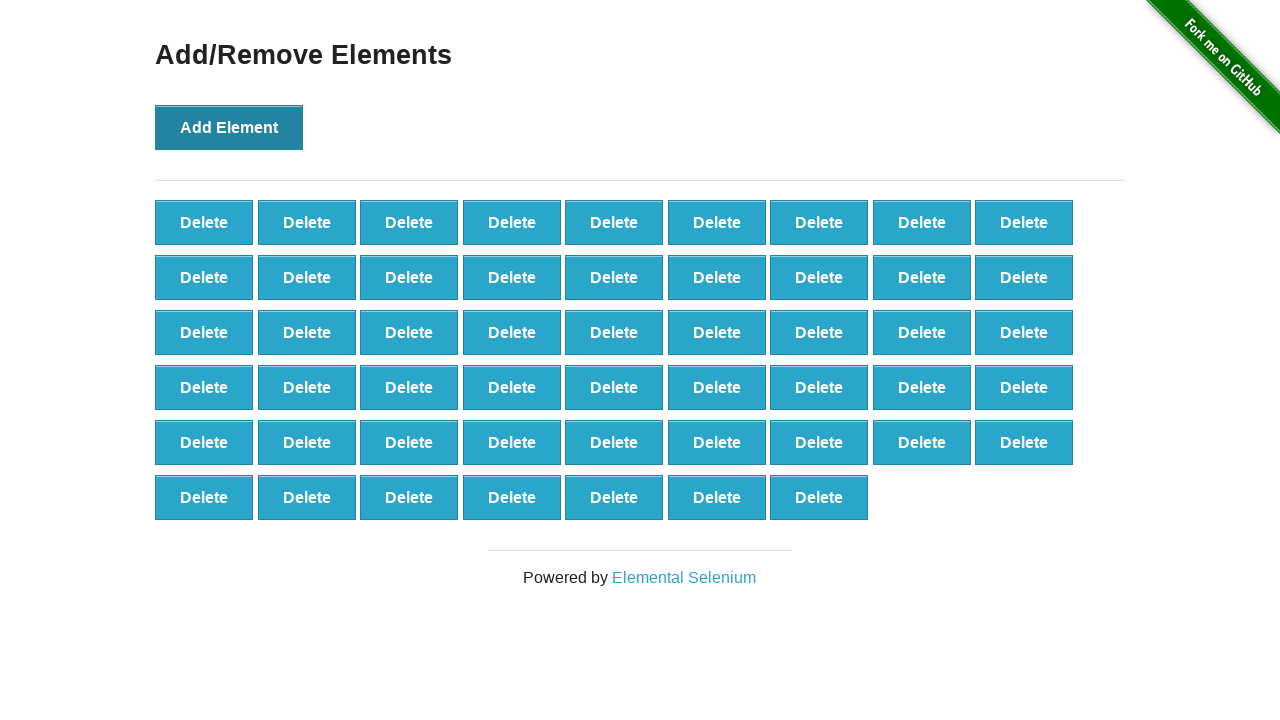

Clicked Add Element button (iteration 53/100) at (229, 127) on button[onclick='addElement()']
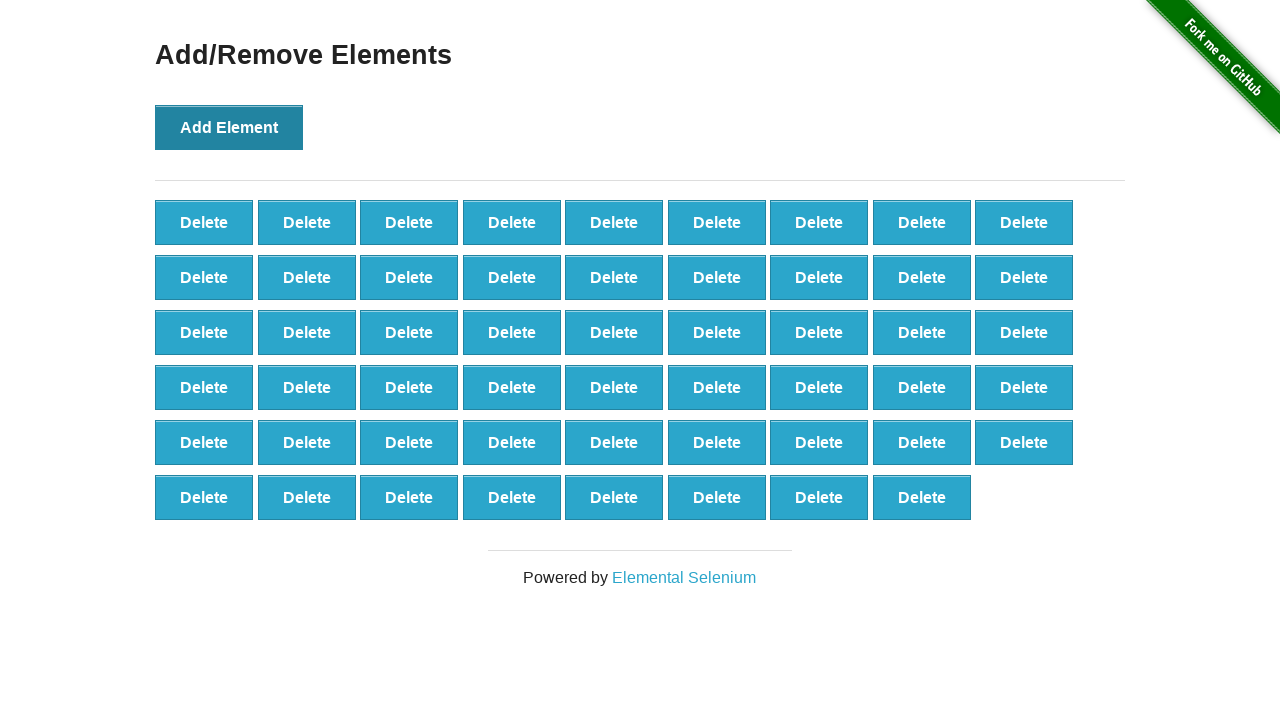

Clicked Add Element button (iteration 54/100) at (229, 127) on button[onclick='addElement()']
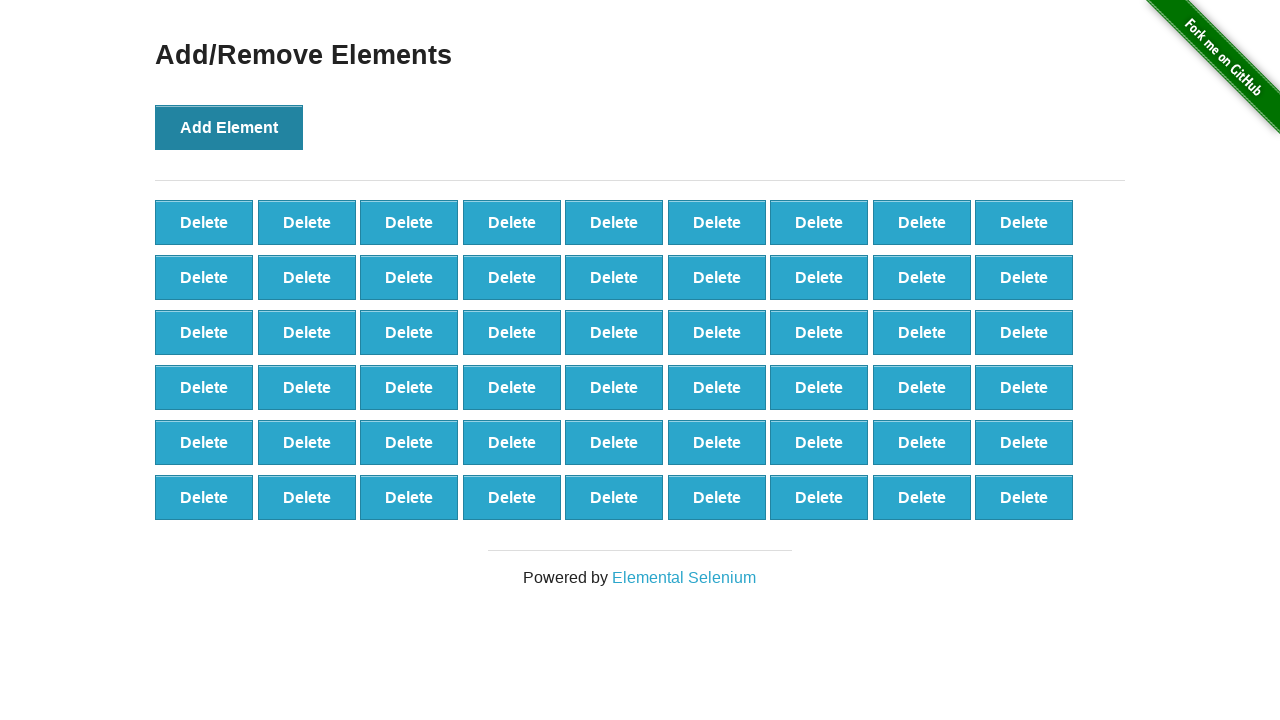

Clicked Add Element button (iteration 55/100) at (229, 127) on button[onclick='addElement()']
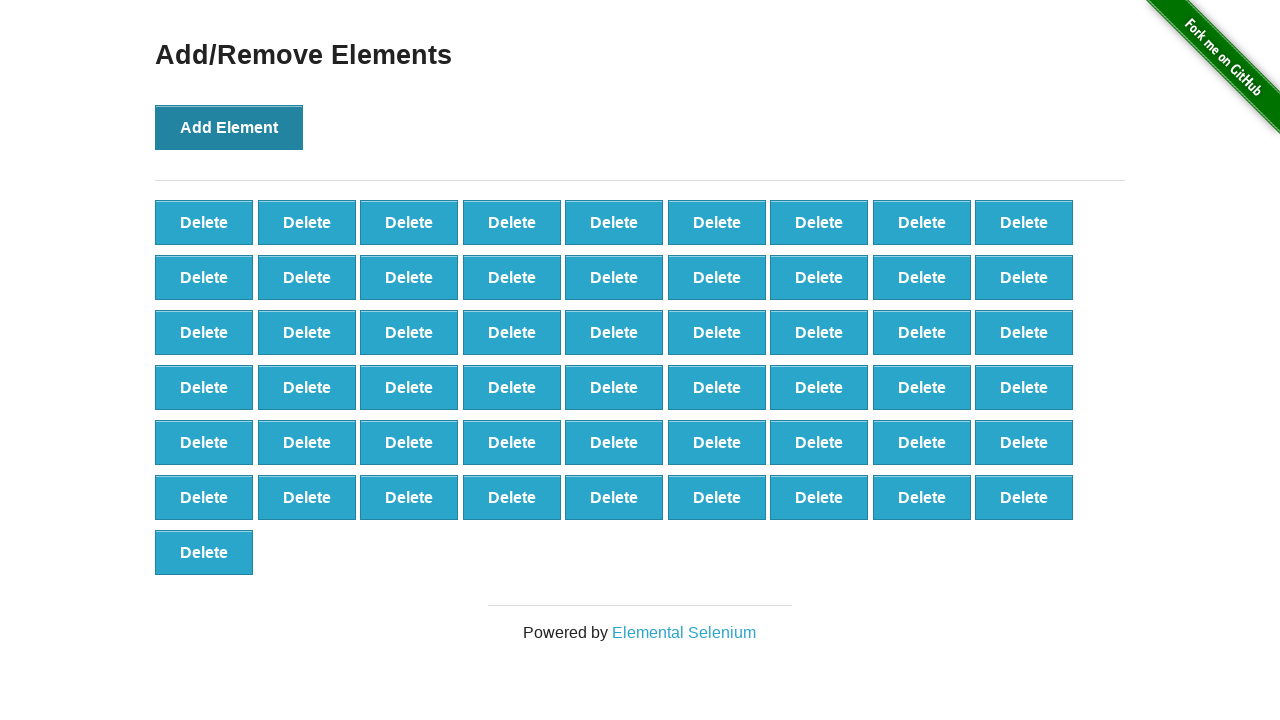

Clicked Add Element button (iteration 56/100) at (229, 127) on button[onclick='addElement()']
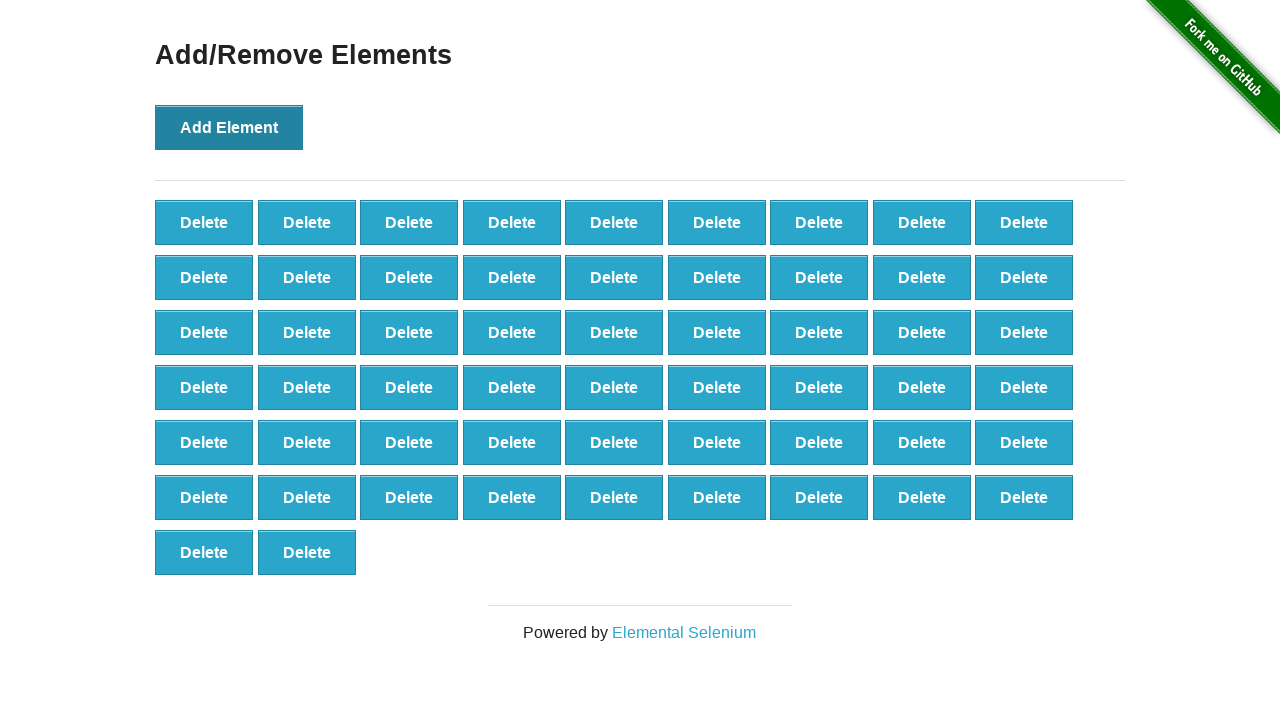

Clicked Add Element button (iteration 57/100) at (229, 127) on button[onclick='addElement()']
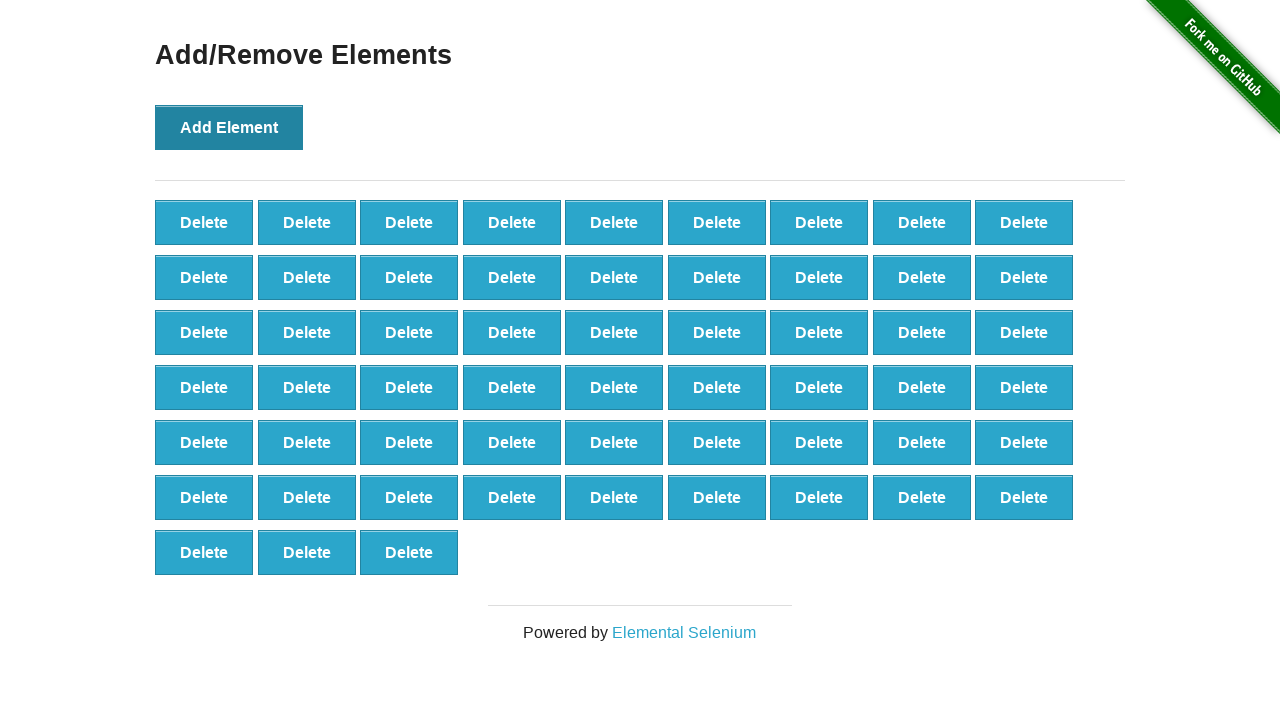

Clicked Add Element button (iteration 58/100) at (229, 127) on button[onclick='addElement()']
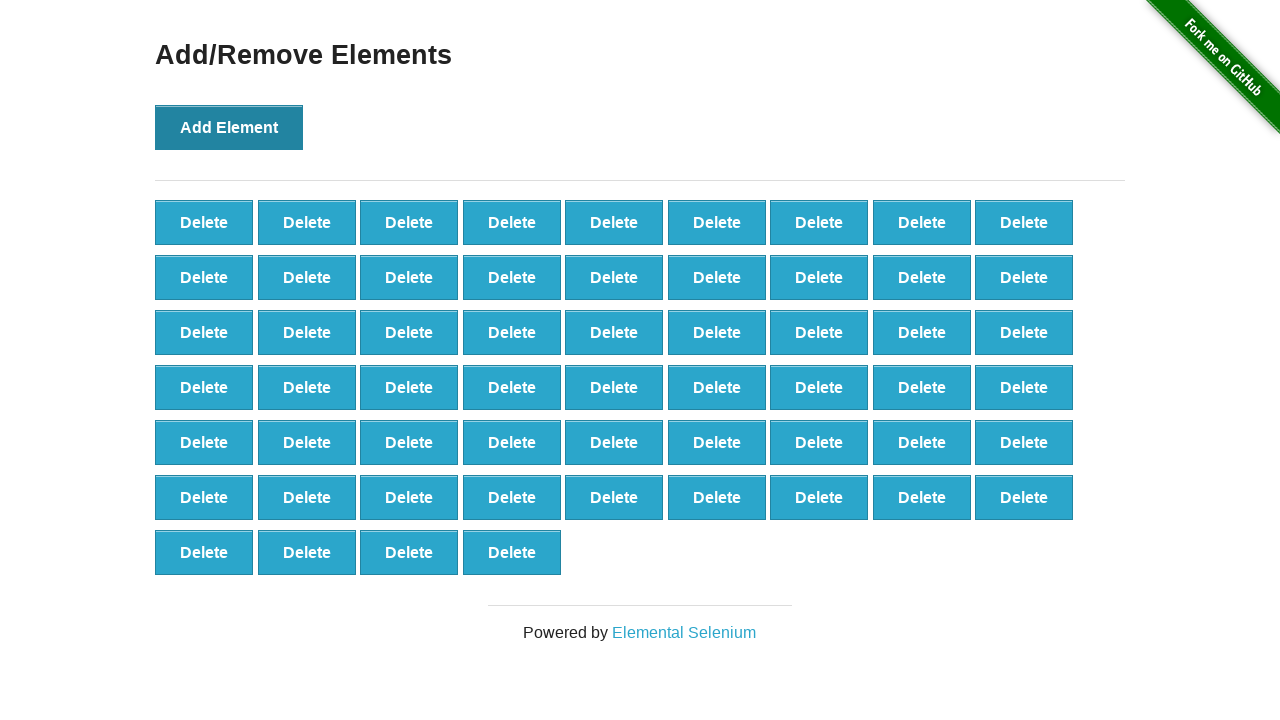

Clicked Add Element button (iteration 59/100) at (229, 127) on button[onclick='addElement()']
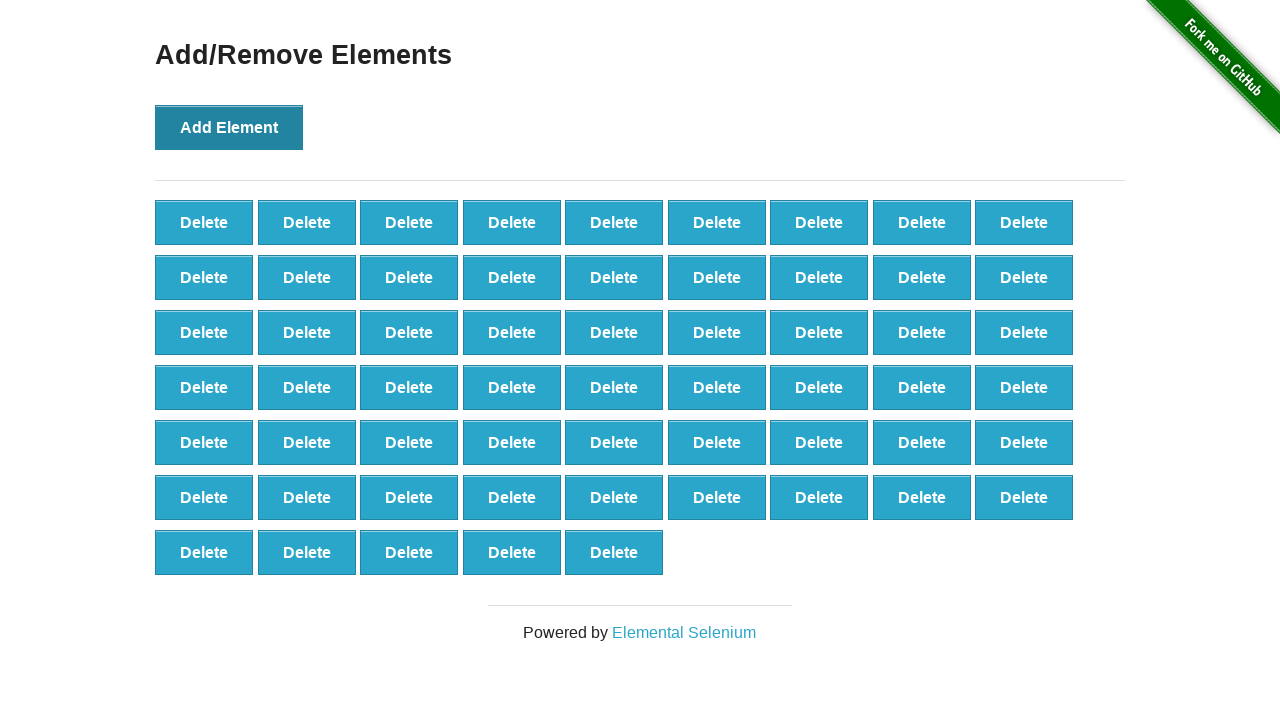

Clicked Add Element button (iteration 60/100) at (229, 127) on button[onclick='addElement()']
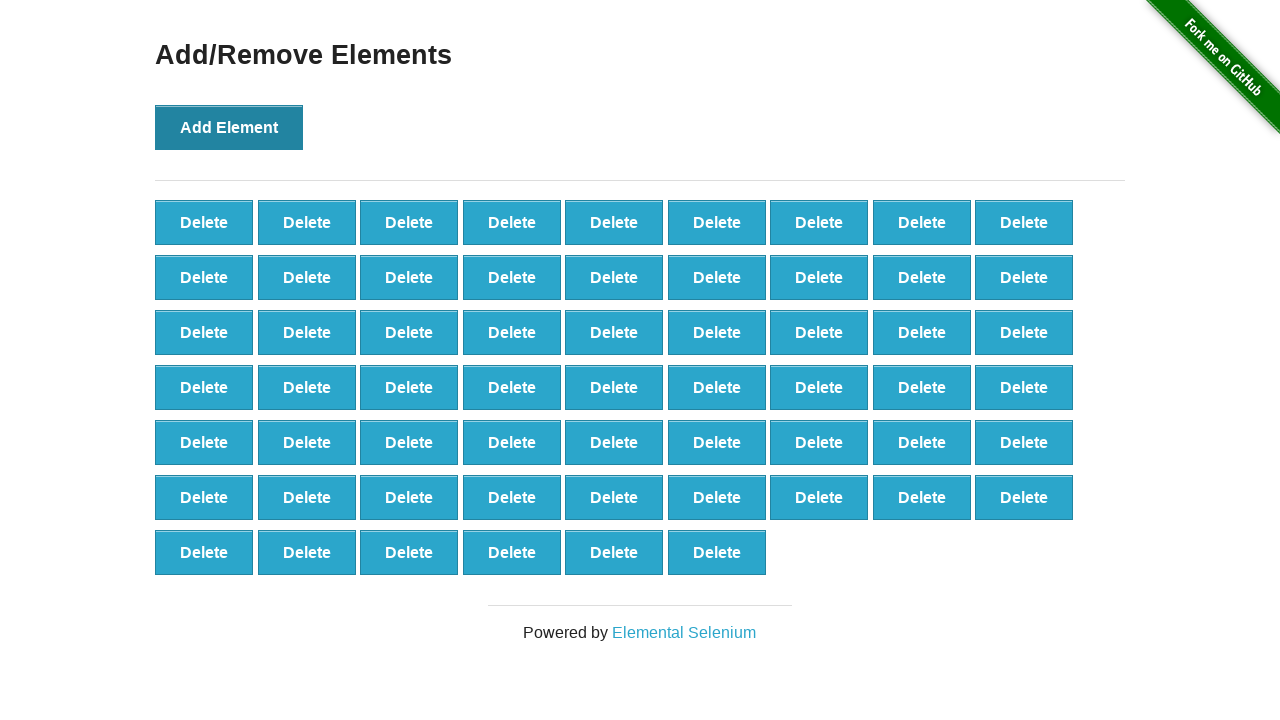

Clicked Add Element button (iteration 61/100) at (229, 127) on button[onclick='addElement()']
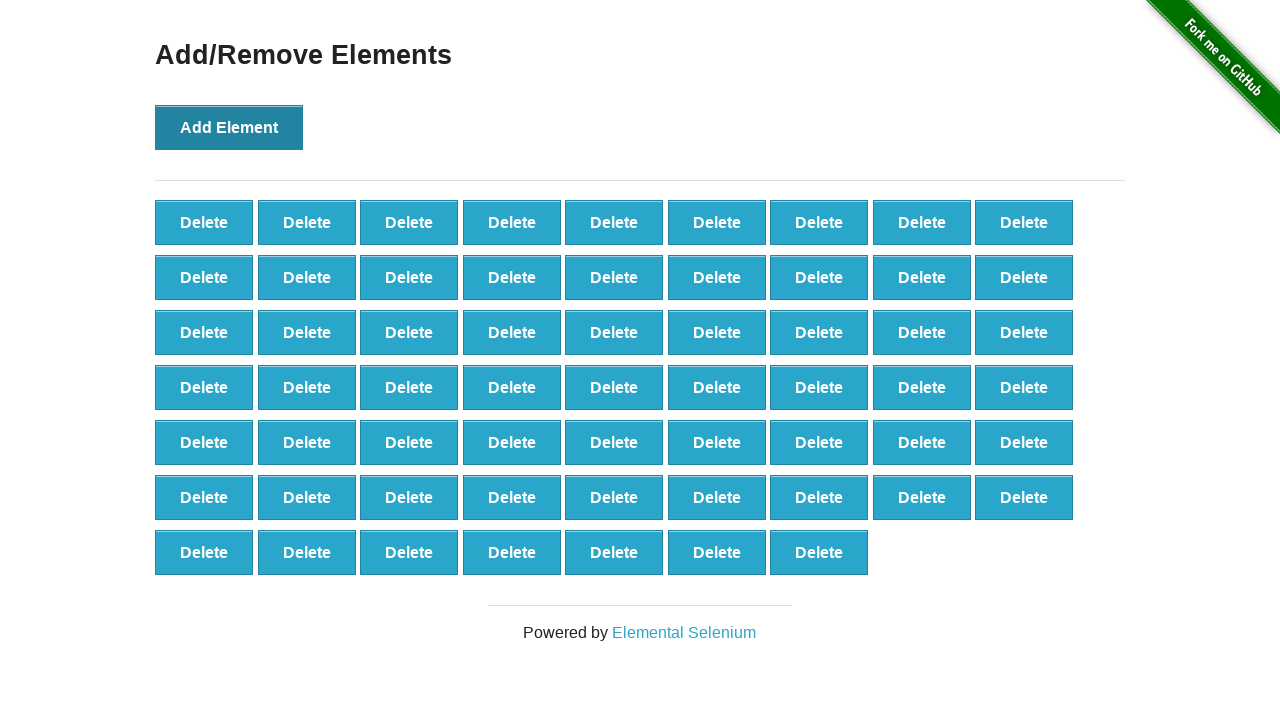

Clicked Add Element button (iteration 62/100) at (229, 127) on button[onclick='addElement()']
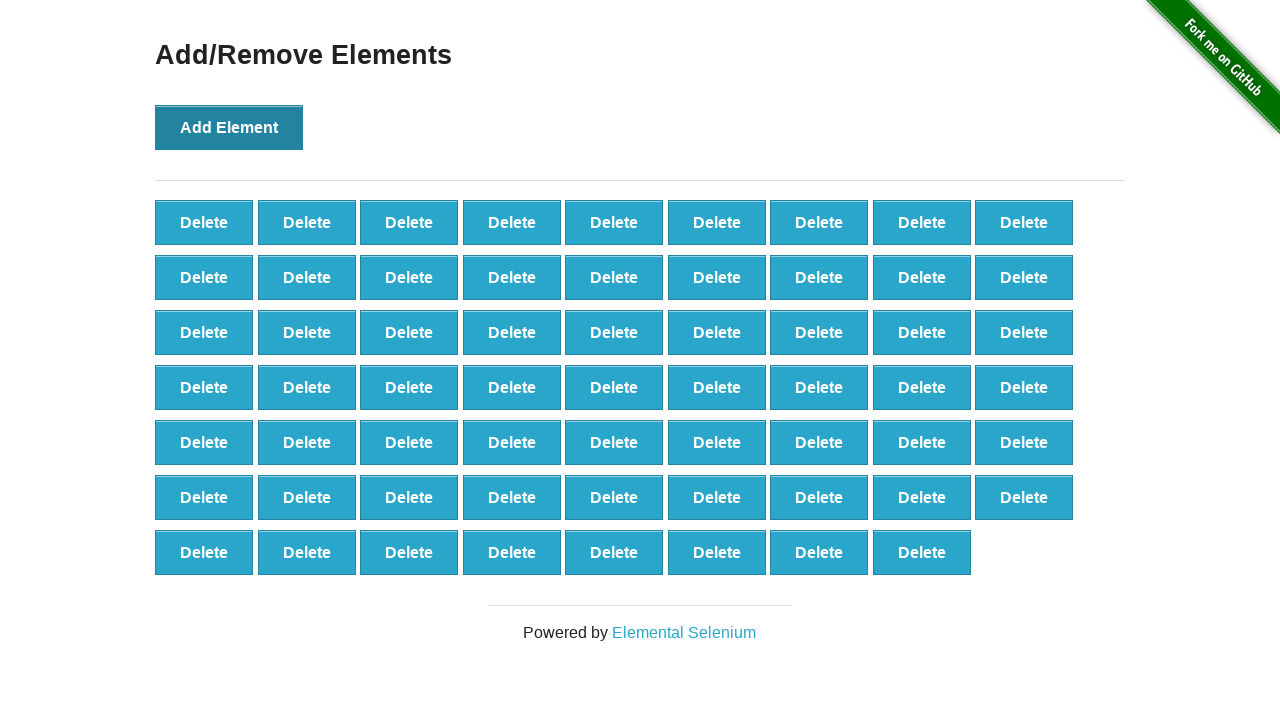

Clicked Add Element button (iteration 63/100) at (229, 127) on button[onclick='addElement()']
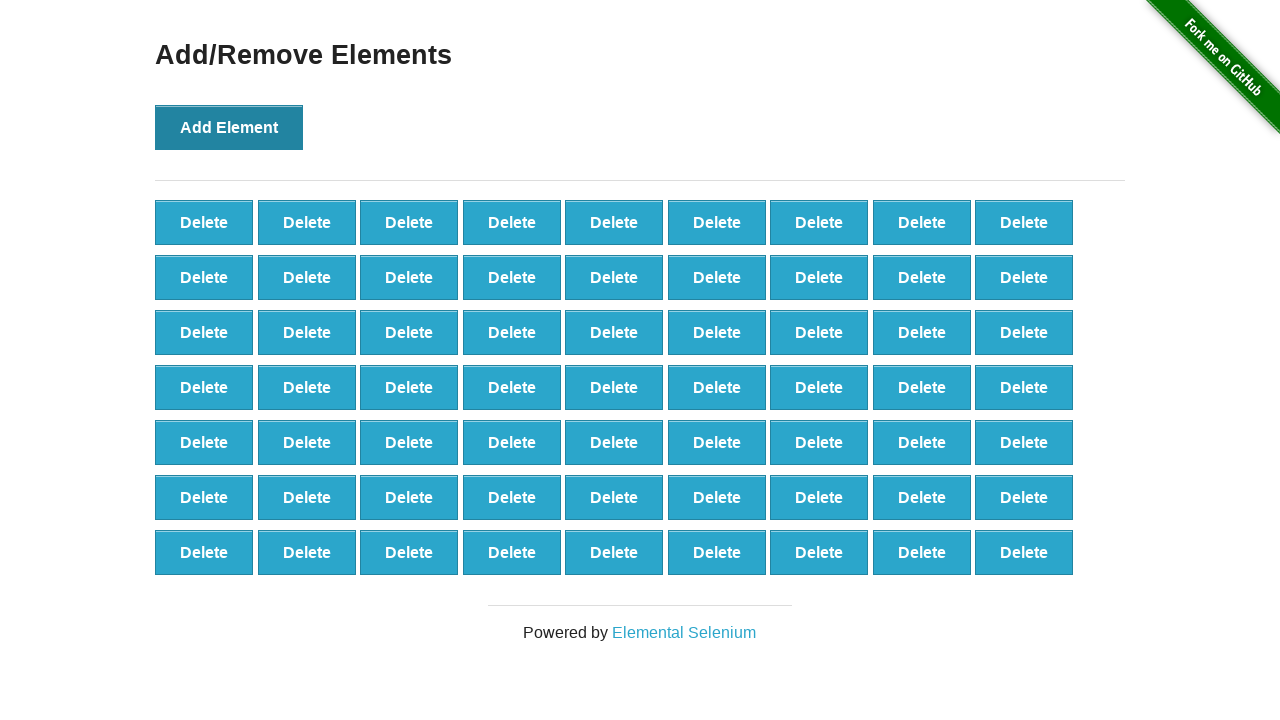

Clicked Add Element button (iteration 64/100) at (229, 127) on button[onclick='addElement()']
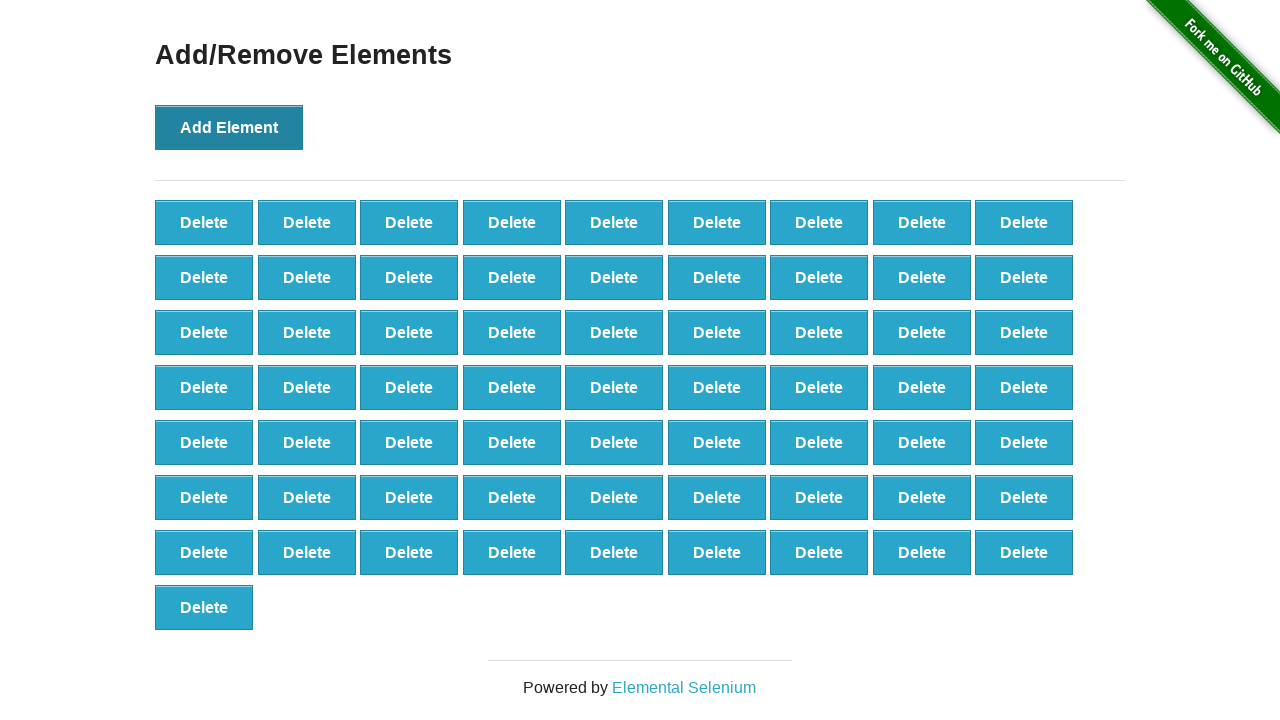

Clicked Add Element button (iteration 65/100) at (229, 127) on button[onclick='addElement()']
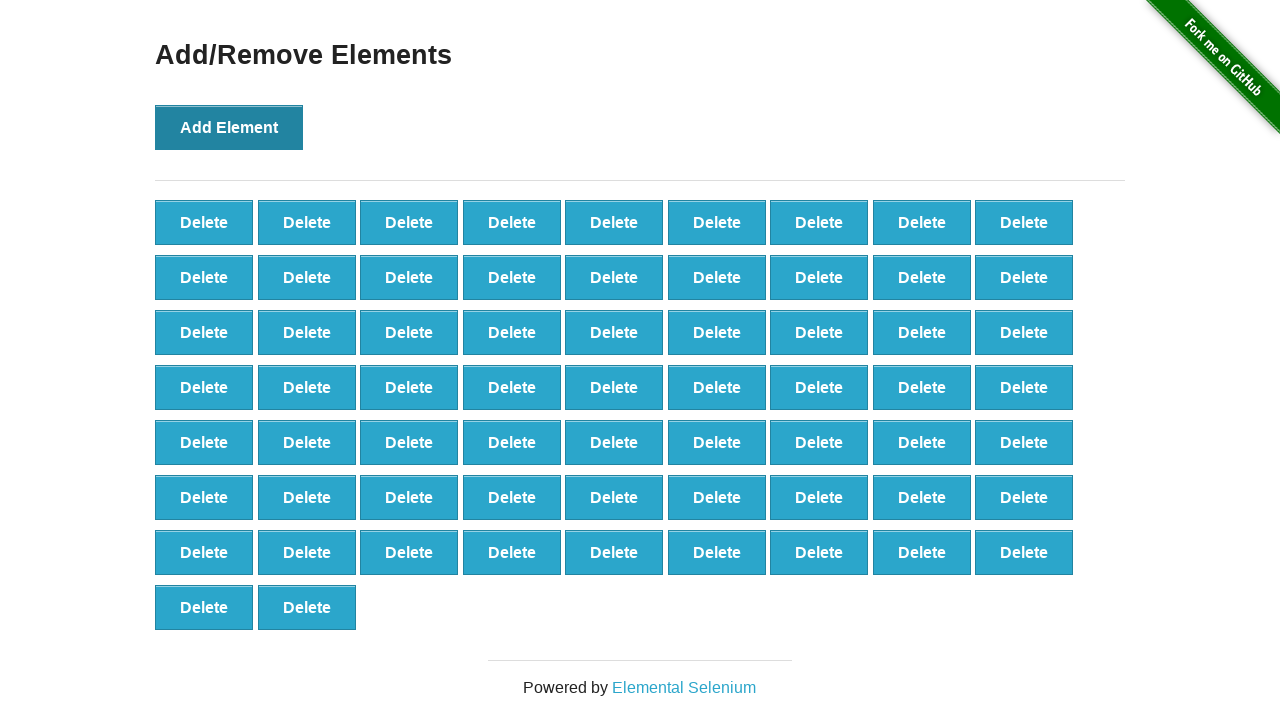

Clicked Add Element button (iteration 66/100) at (229, 127) on button[onclick='addElement()']
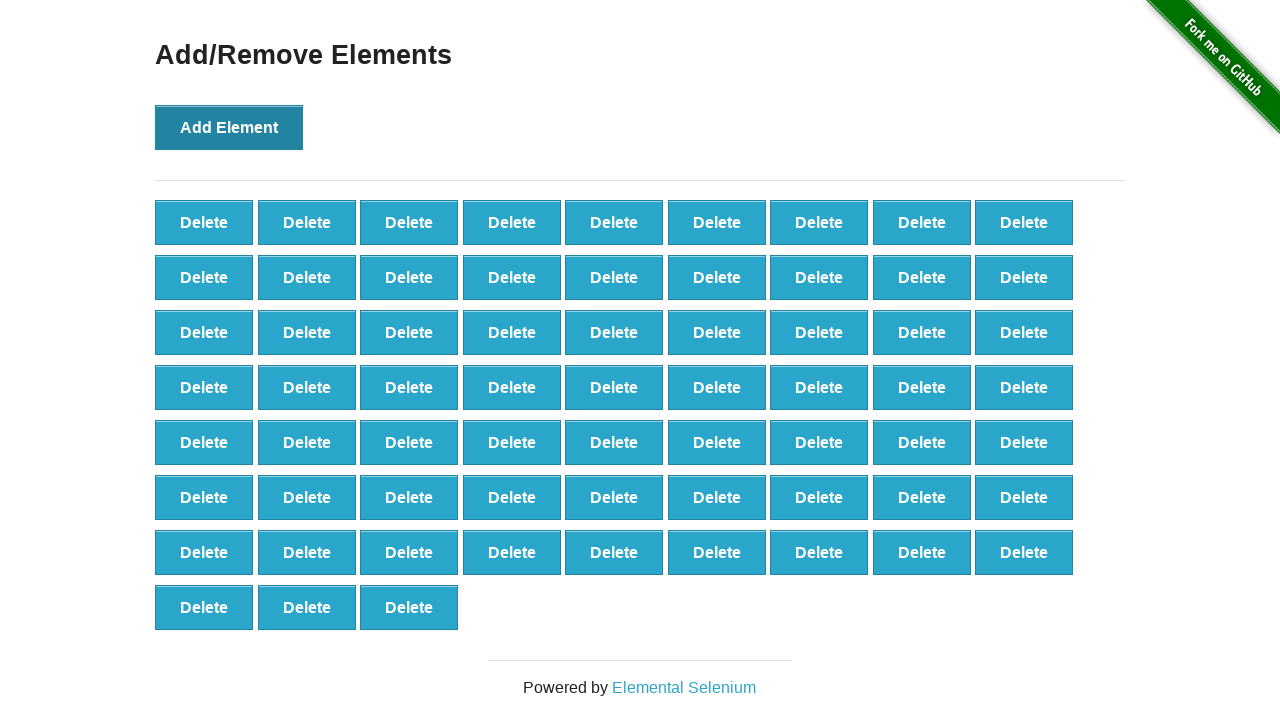

Clicked Add Element button (iteration 67/100) at (229, 127) on button[onclick='addElement()']
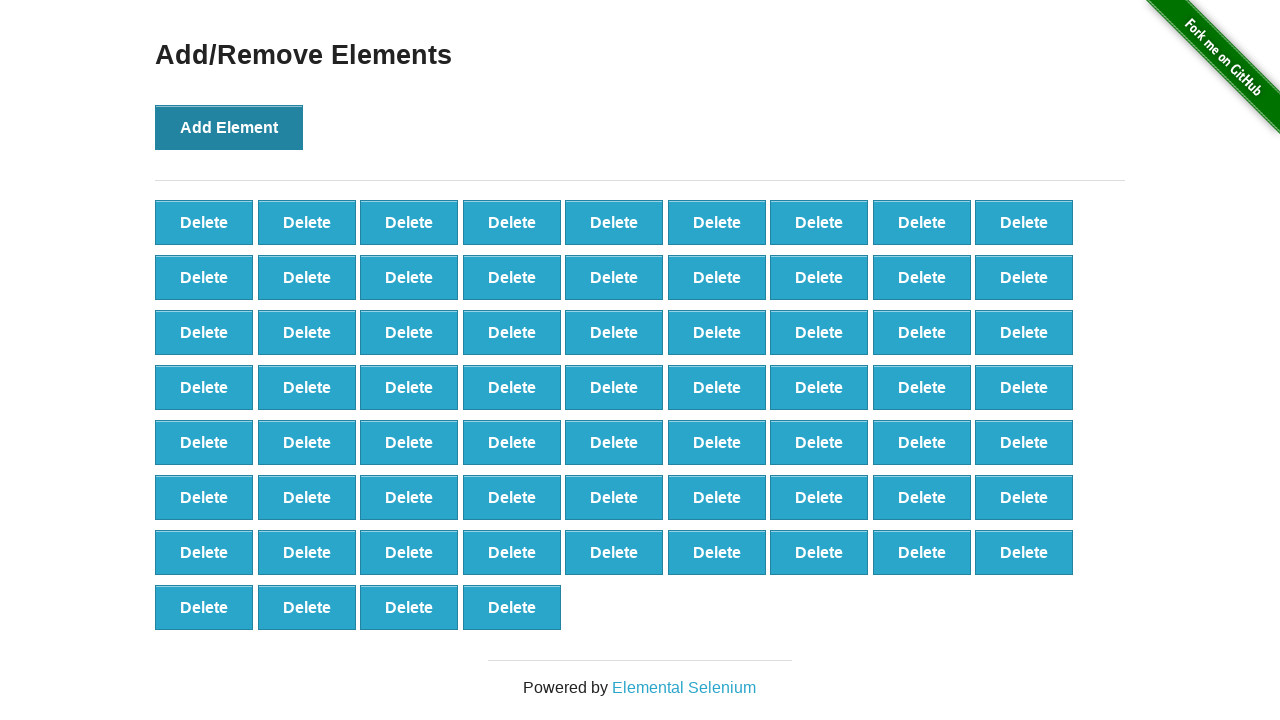

Clicked Add Element button (iteration 68/100) at (229, 127) on button[onclick='addElement()']
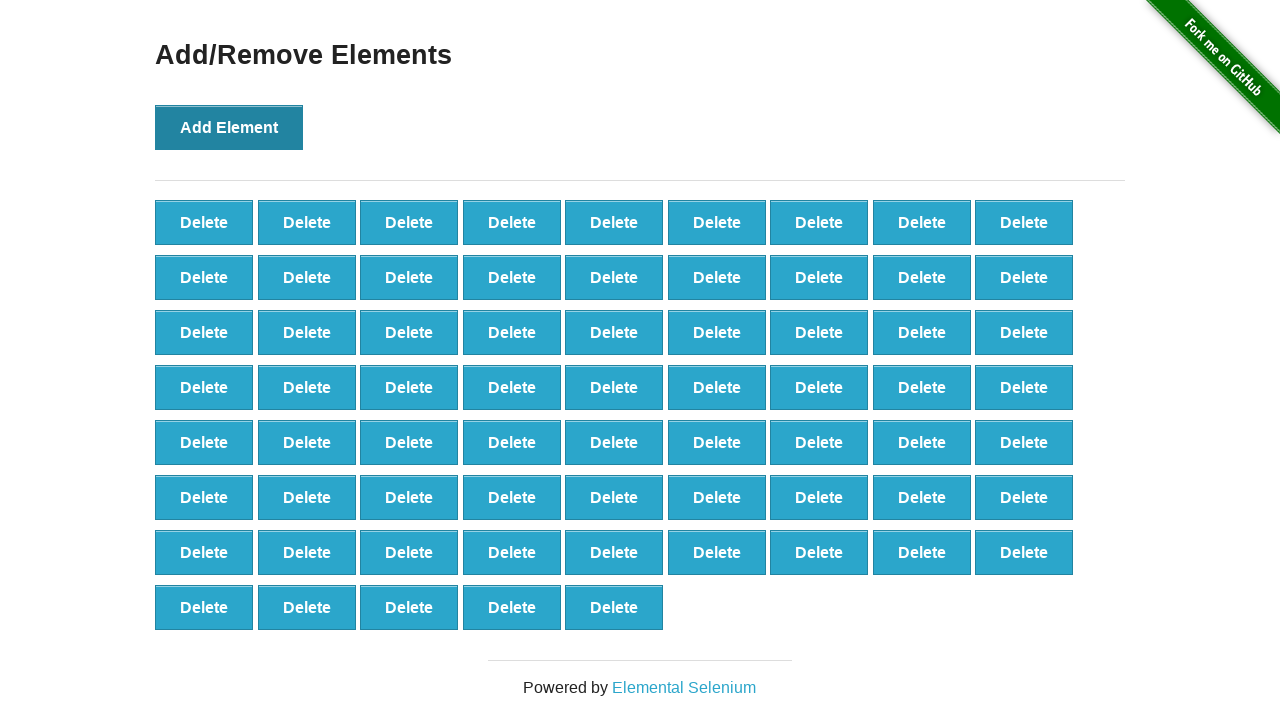

Clicked Add Element button (iteration 69/100) at (229, 127) on button[onclick='addElement()']
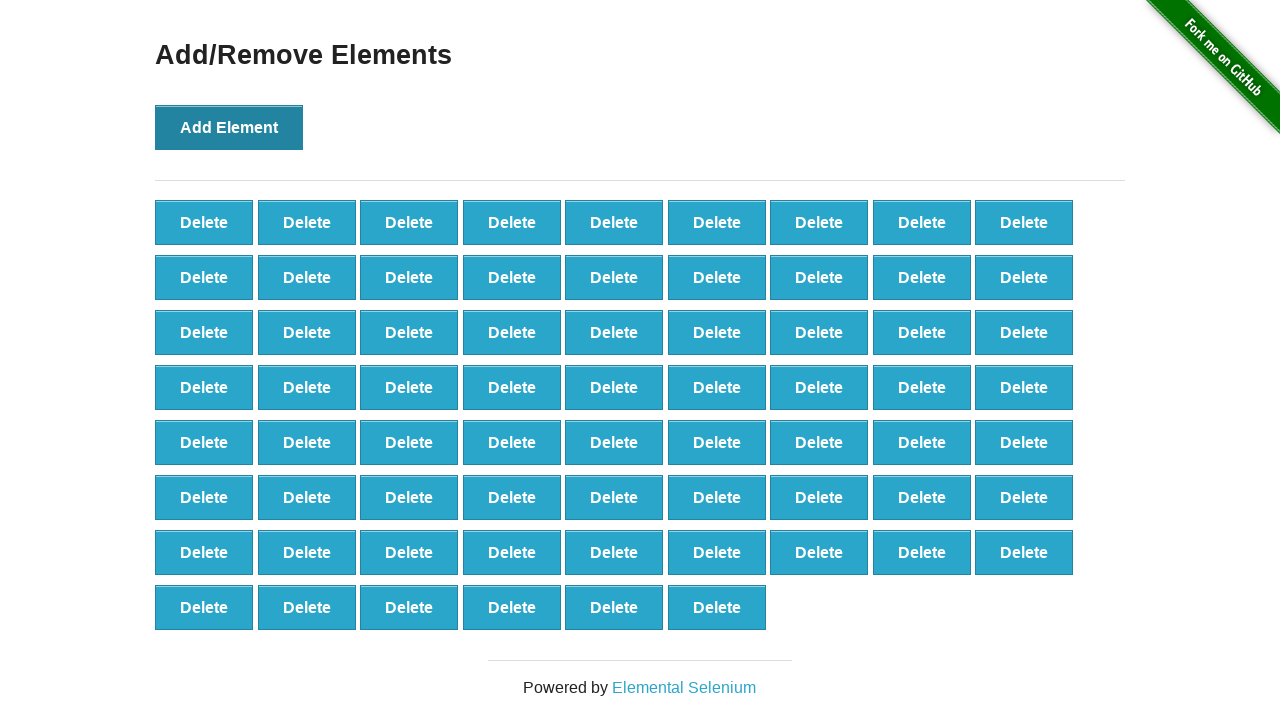

Clicked Add Element button (iteration 70/100) at (229, 127) on button[onclick='addElement()']
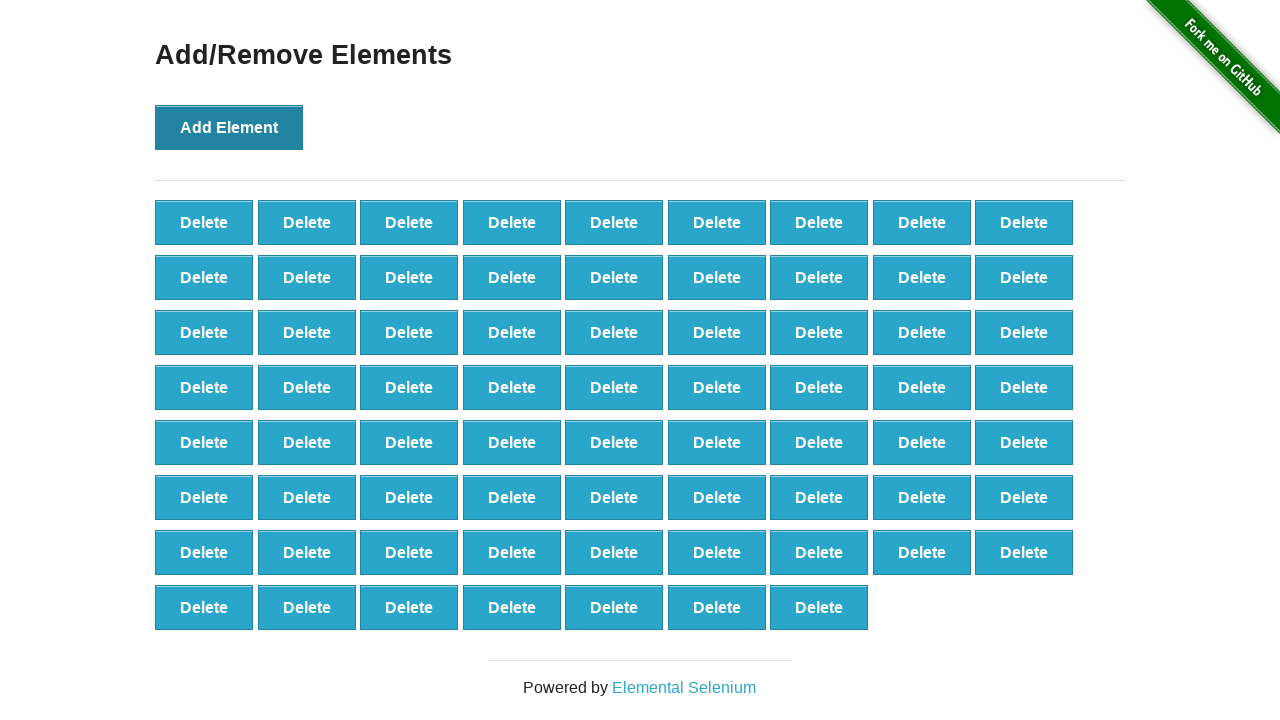

Clicked Add Element button (iteration 71/100) at (229, 127) on button[onclick='addElement()']
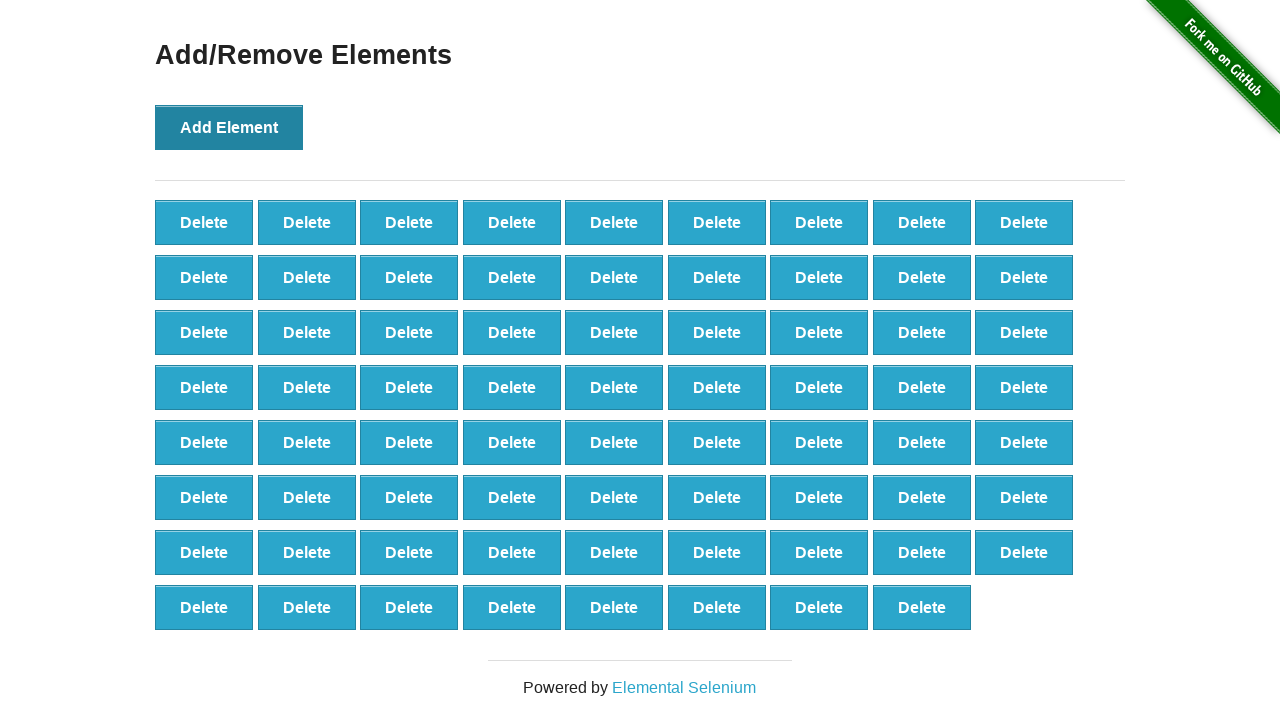

Clicked Add Element button (iteration 72/100) at (229, 127) on button[onclick='addElement()']
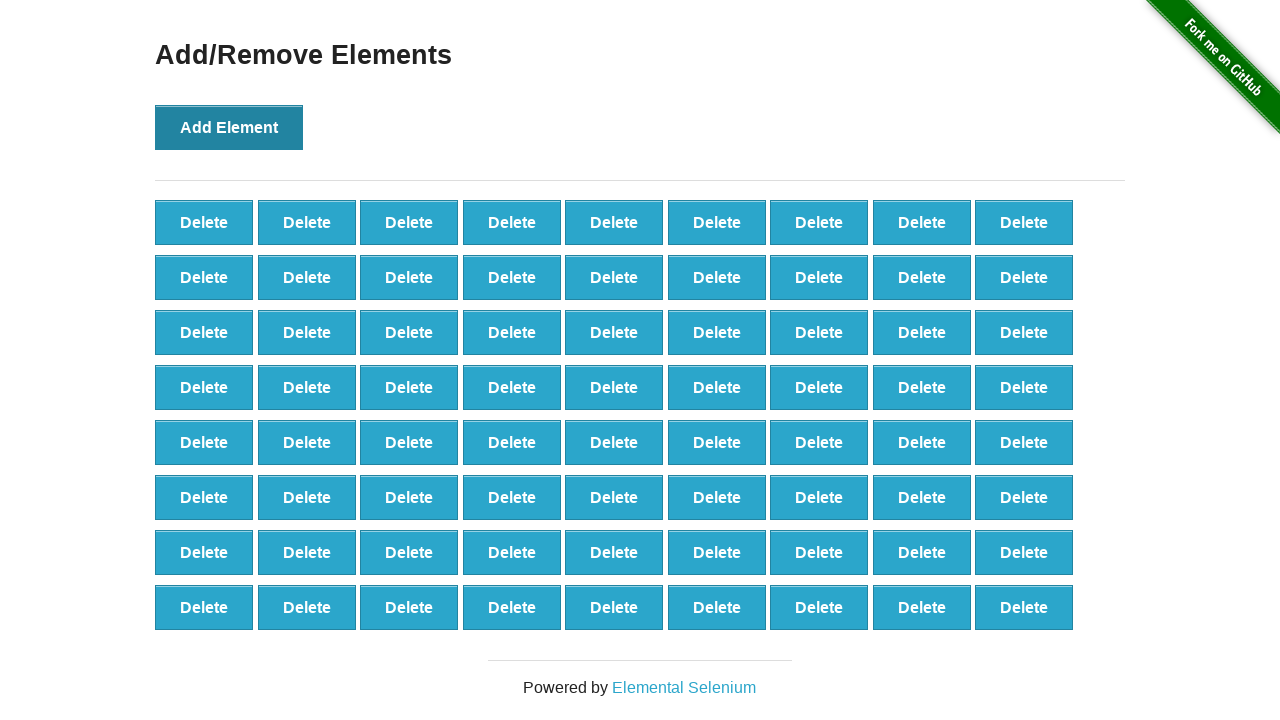

Clicked Add Element button (iteration 73/100) at (229, 127) on button[onclick='addElement()']
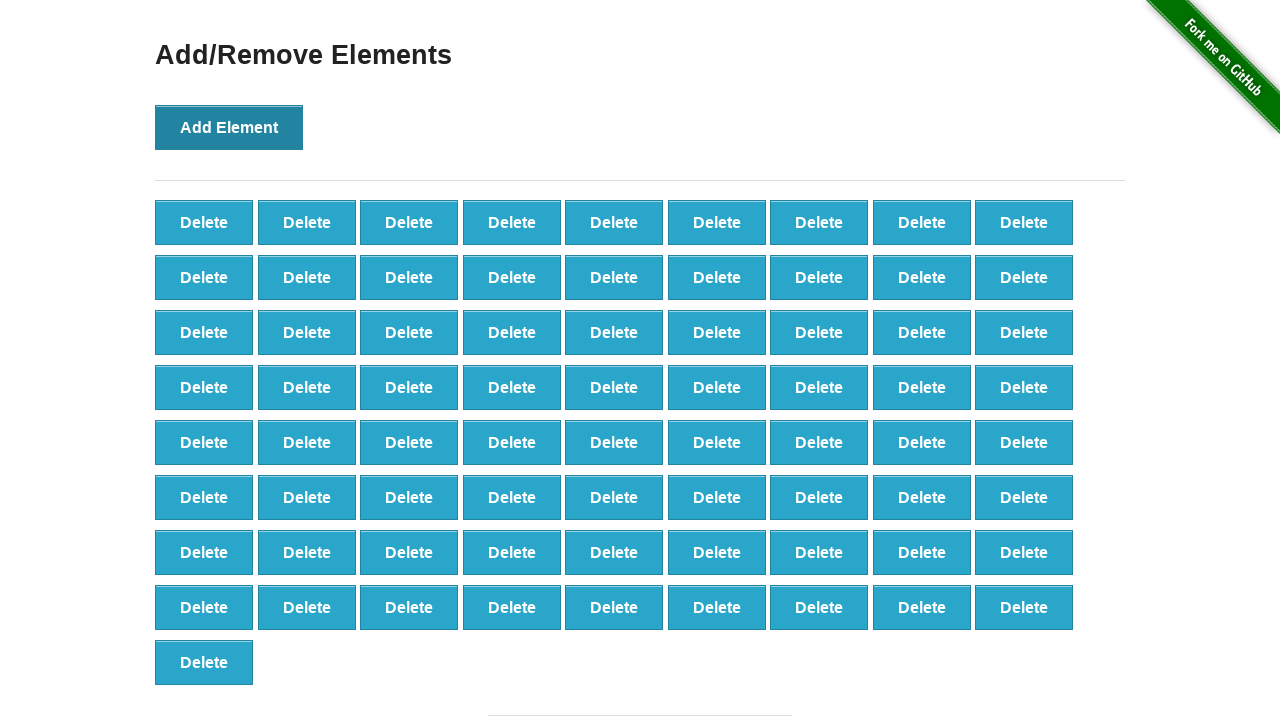

Clicked Add Element button (iteration 74/100) at (229, 127) on button[onclick='addElement()']
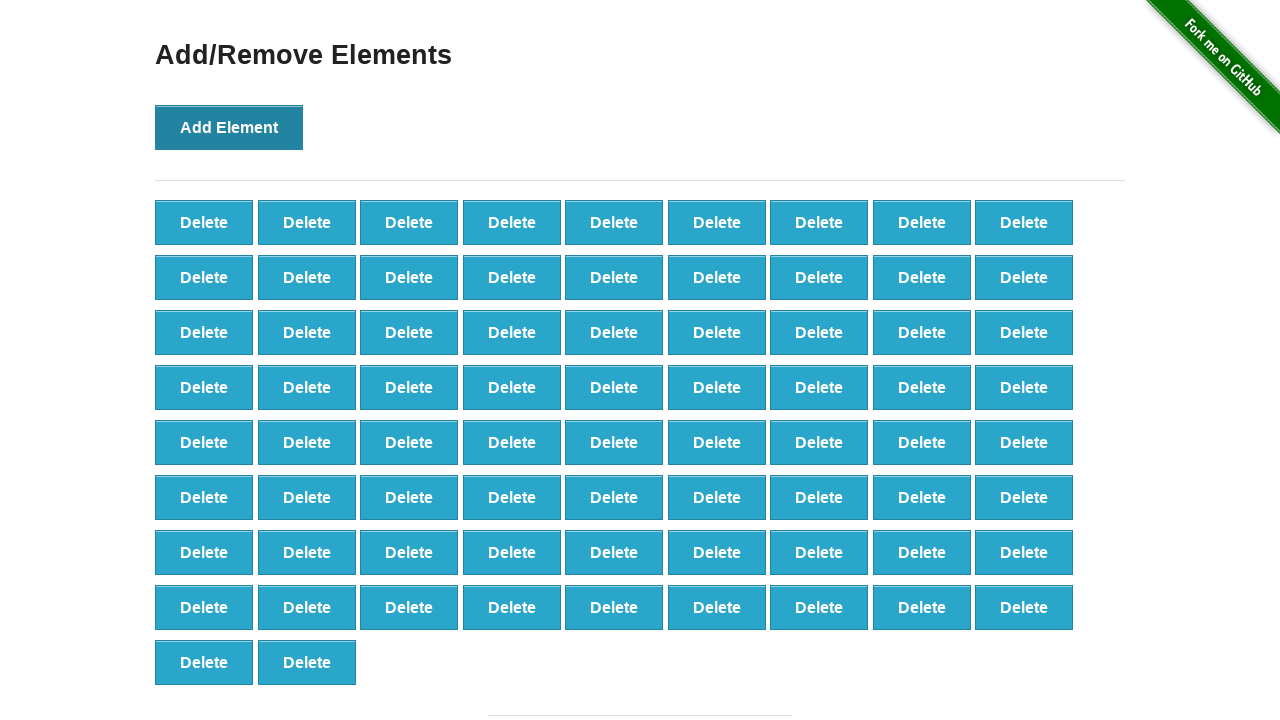

Clicked Add Element button (iteration 75/100) at (229, 127) on button[onclick='addElement()']
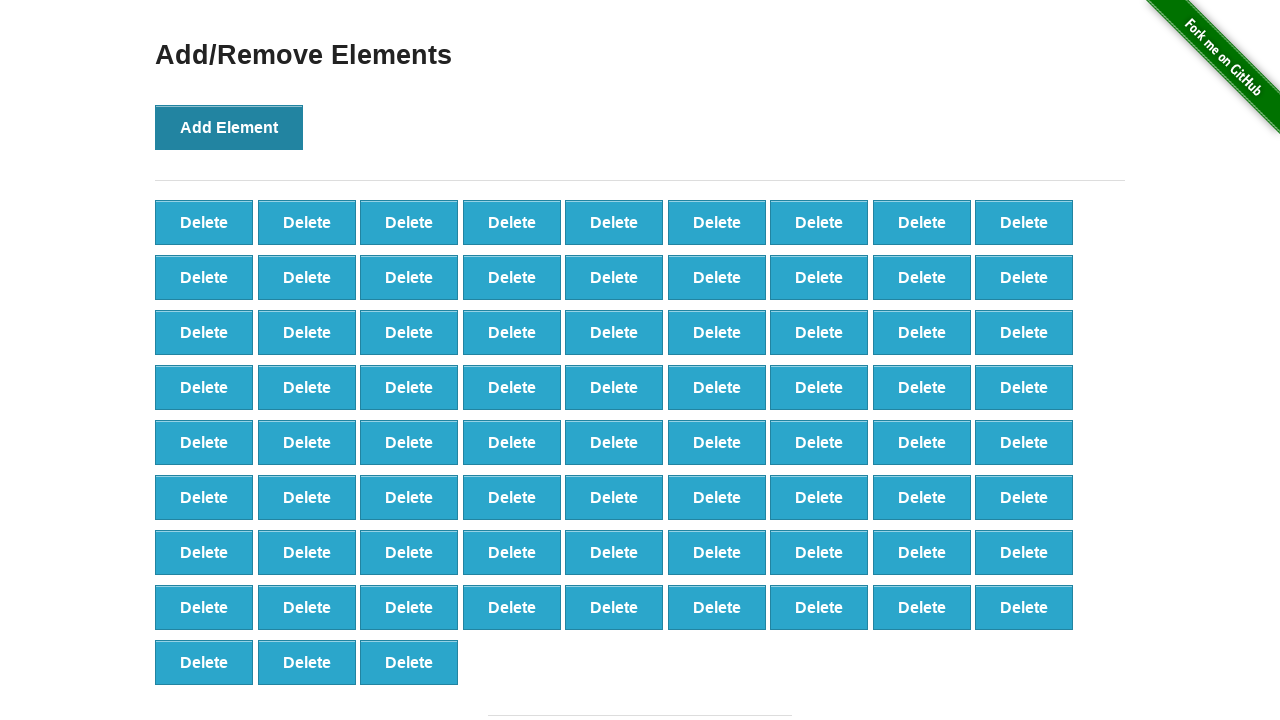

Clicked Add Element button (iteration 76/100) at (229, 127) on button[onclick='addElement()']
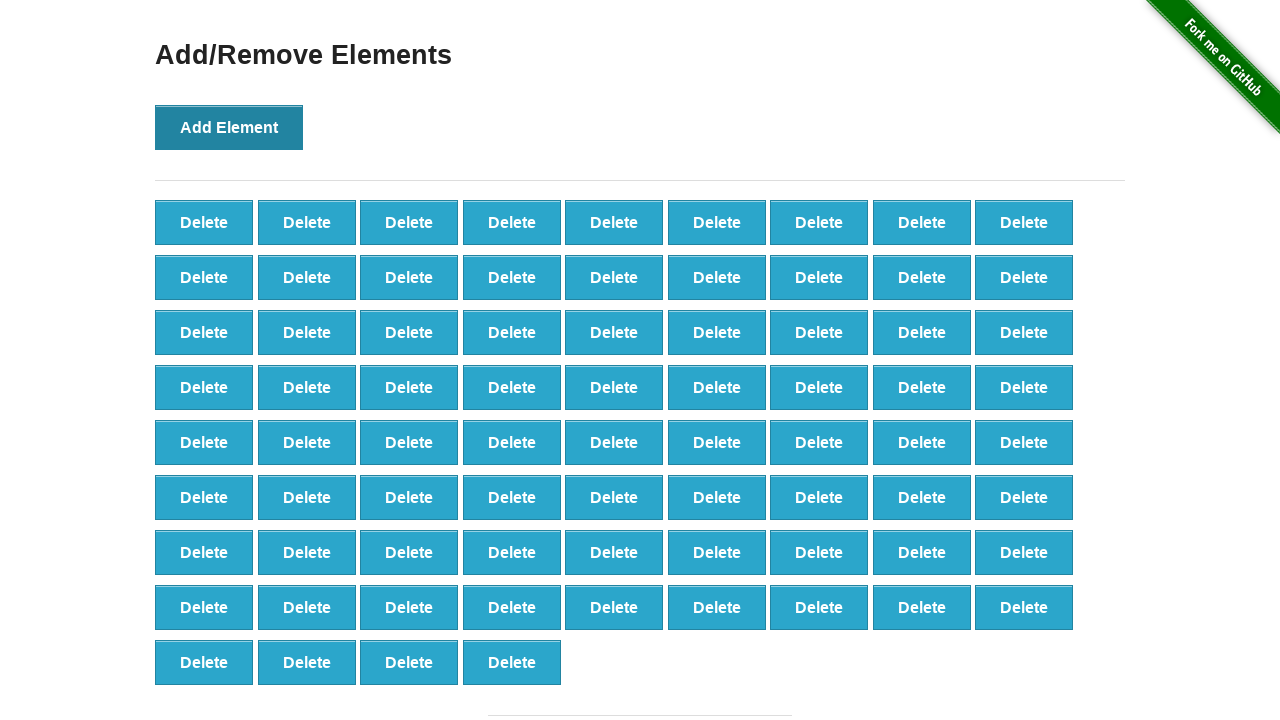

Clicked Add Element button (iteration 77/100) at (229, 127) on button[onclick='addElement()']
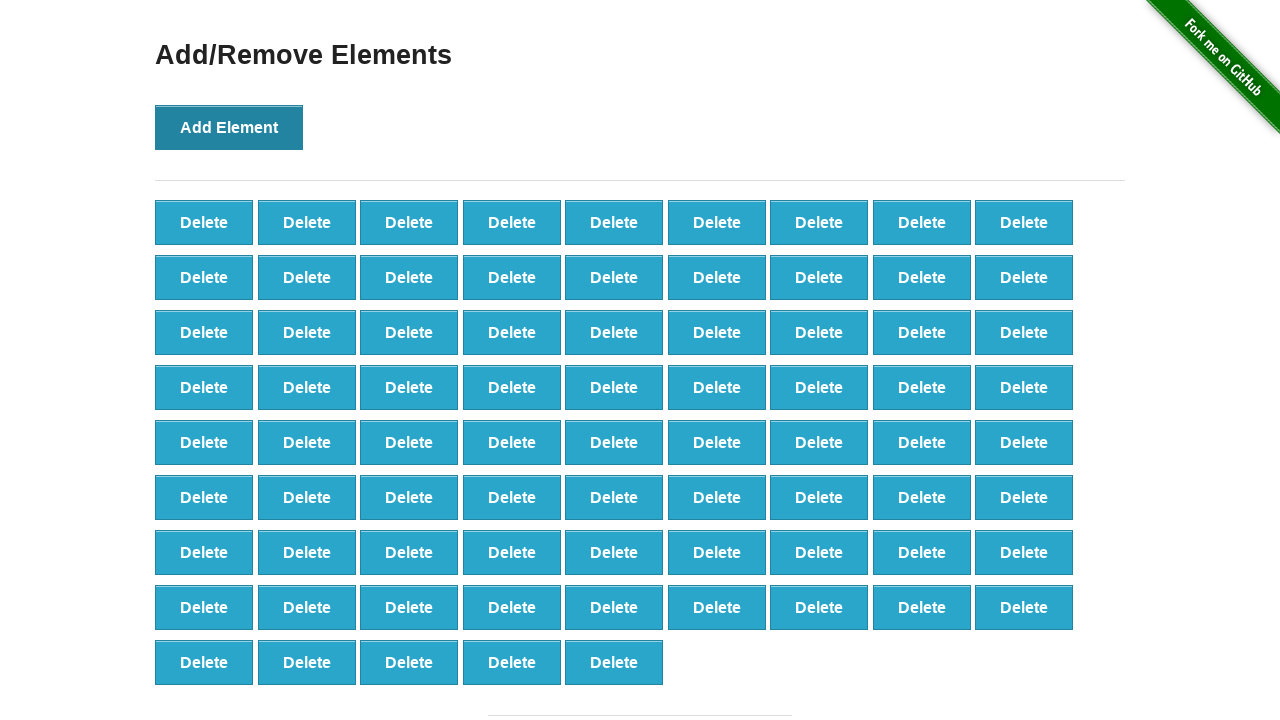

Clicked Add Element button (iteration 78/100) at (229, 127) on button[onclick='addElement()']
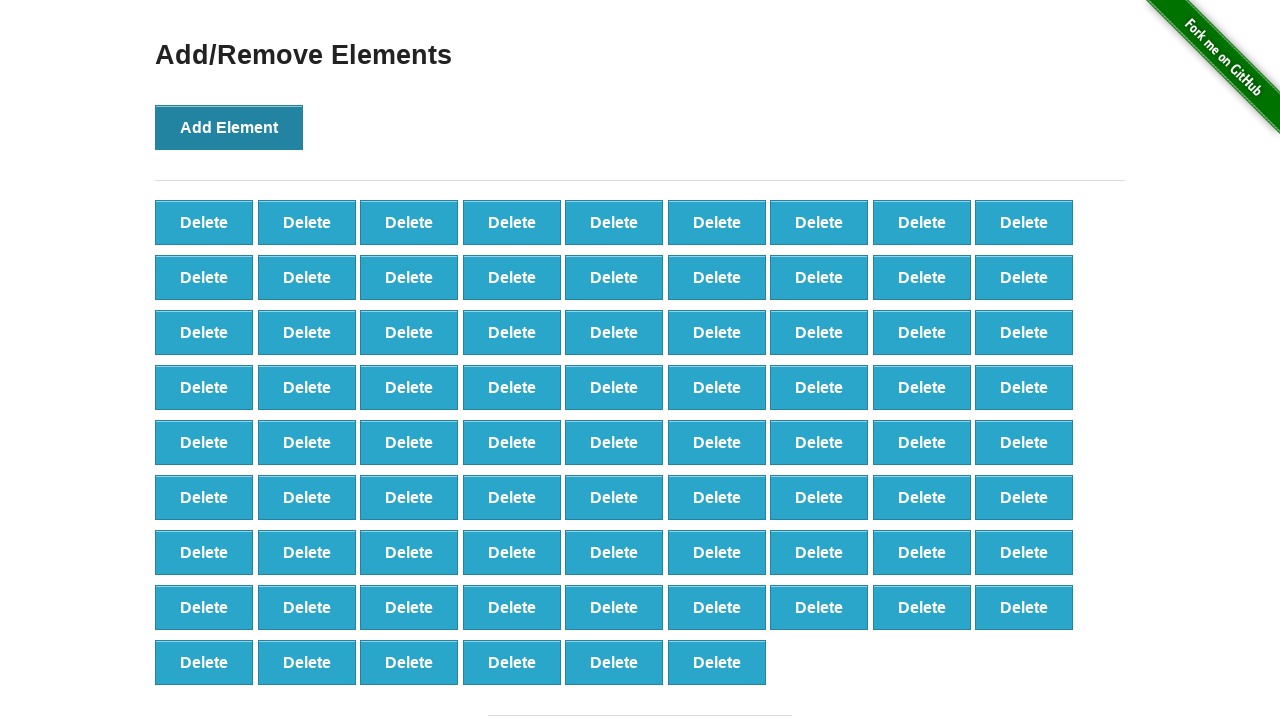

Clicked Add Element button (iteration 79/100) at (229, 127) on button[onclick='addElement()']
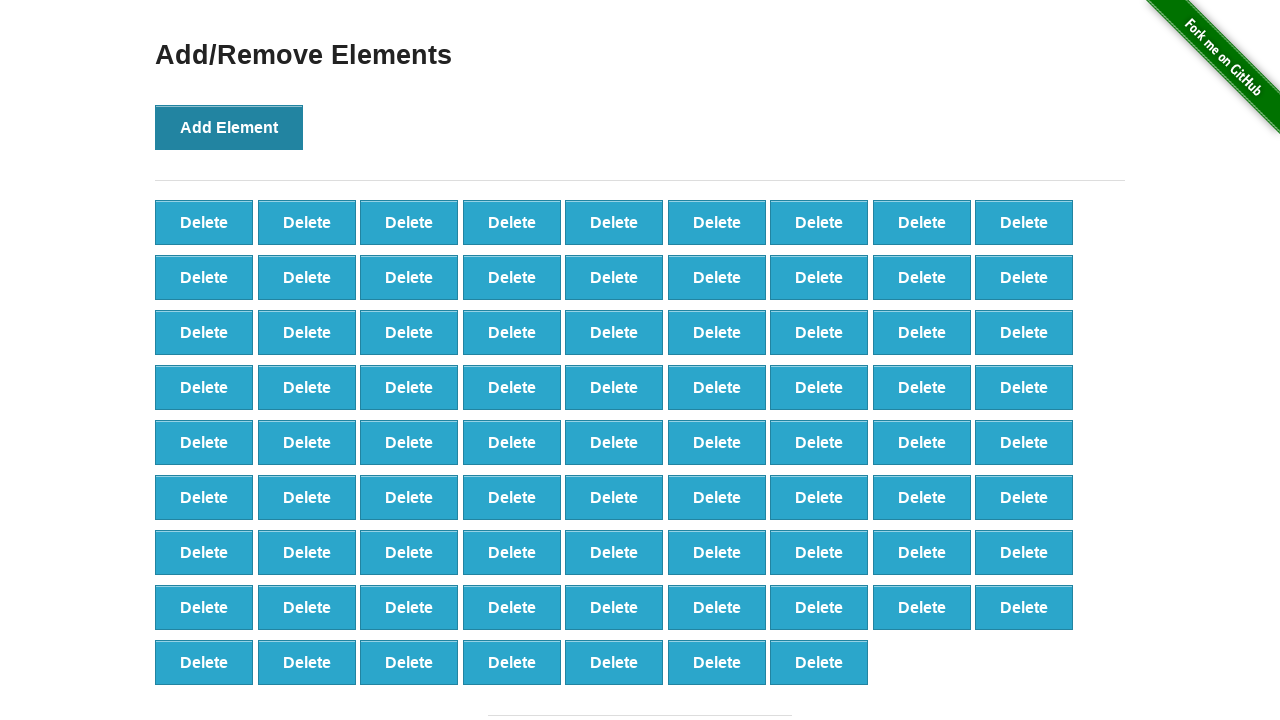

Clicked Add Element button (iteration 80/100) at (229, 127) on button[onclick='addElement()']
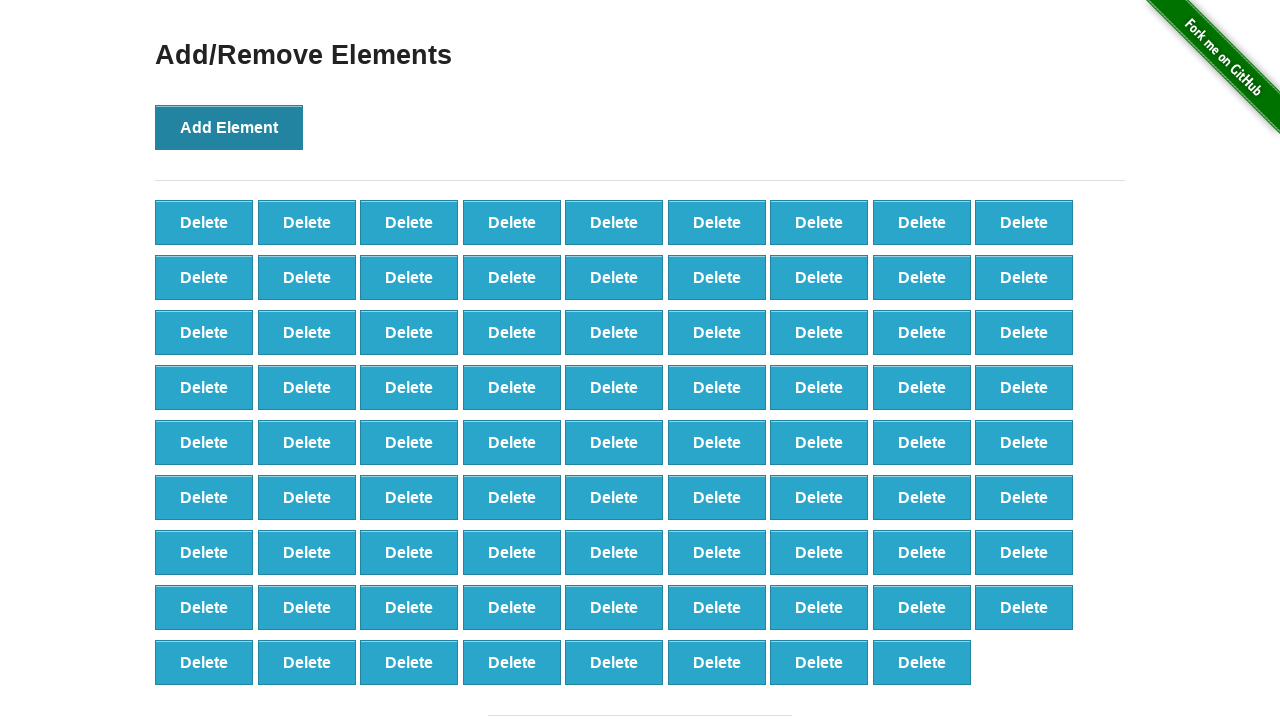

Clicked Add Element button (iteration 81/100) at (229, 127) on button[onclick='addElement()']
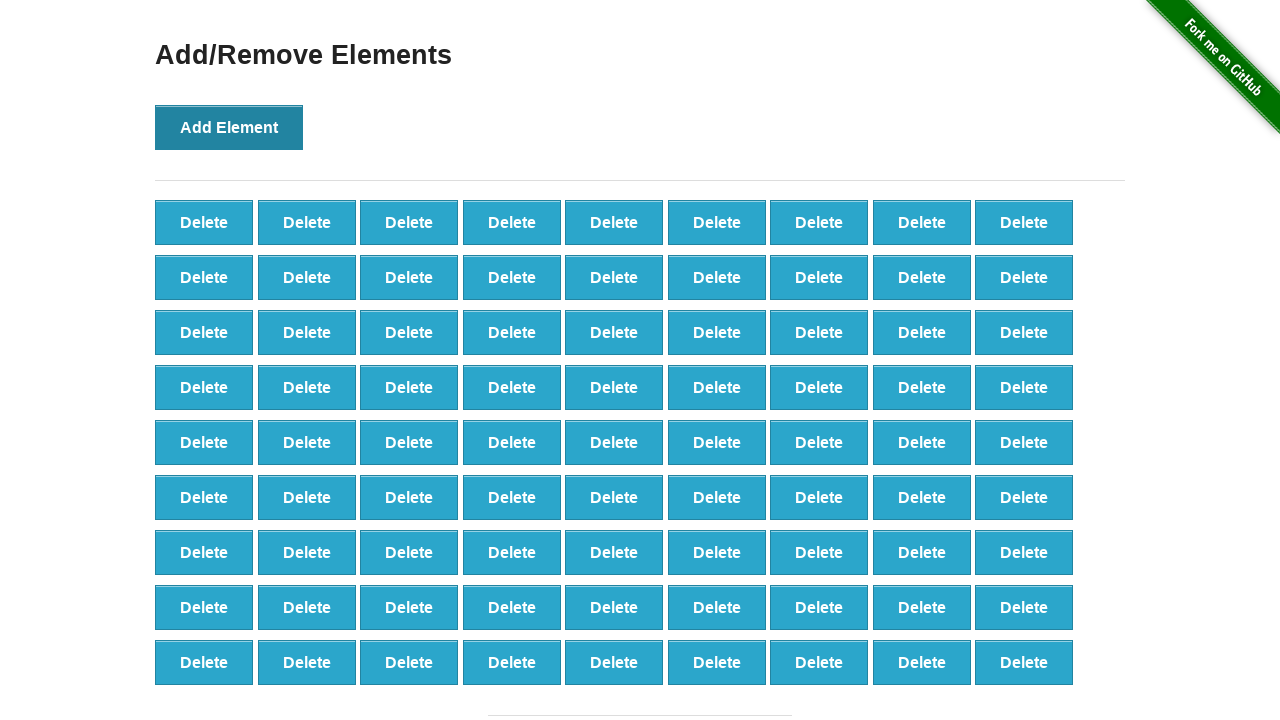

Clicked Add Element button (iteration 82/100) at (229, 127) on button[onclick='addElement()']
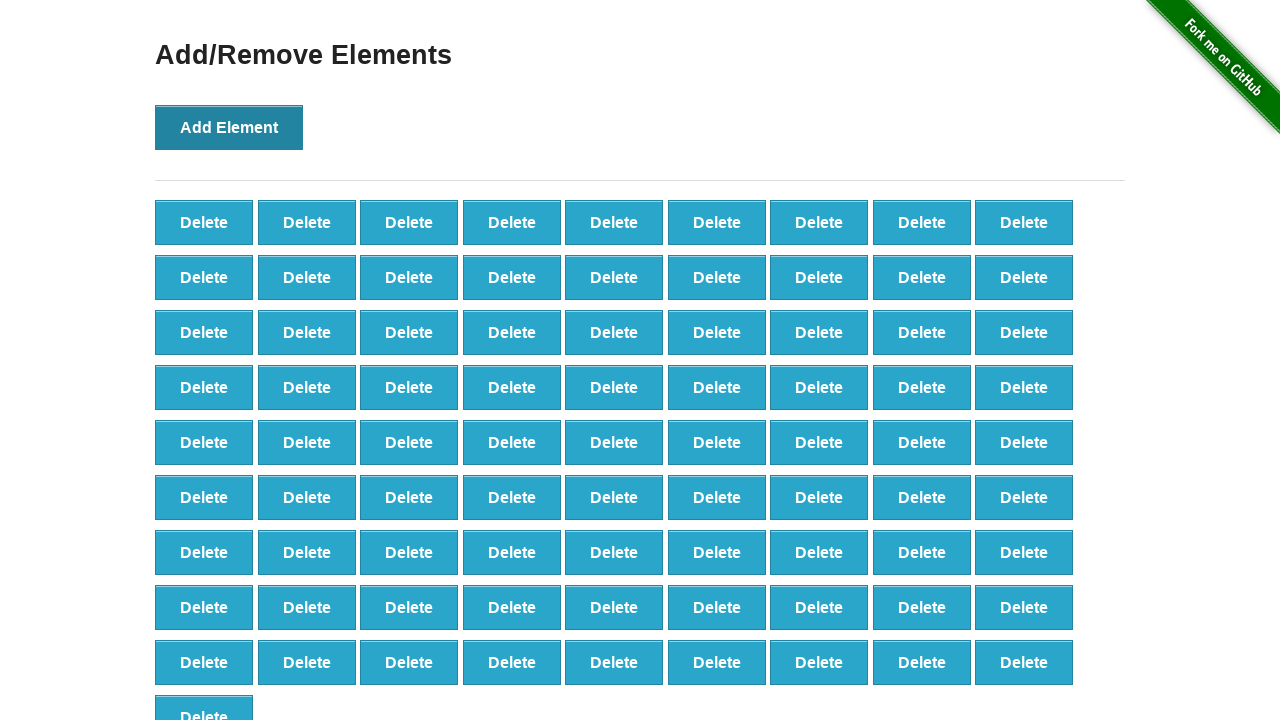

Clicked Add Element button (iteration 83/100) at (229, 127) on button[onclick='addElement()']
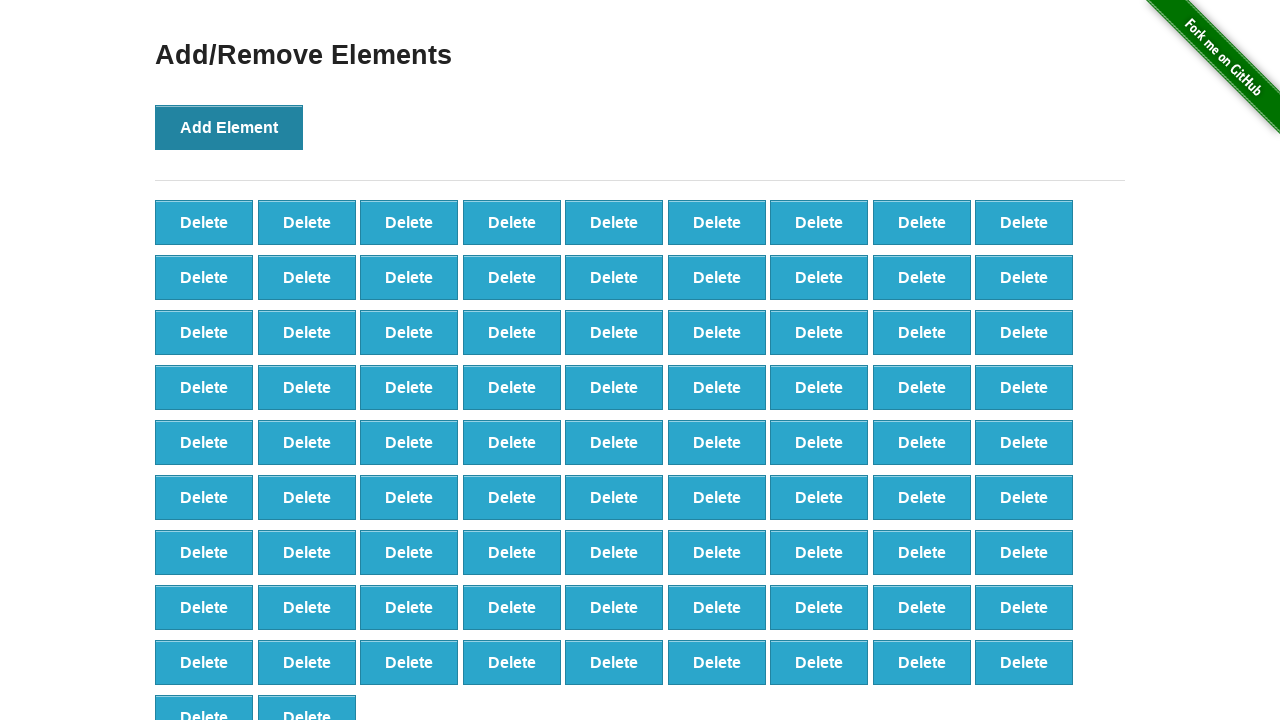

Clicked Add Element button (iteration 84/100) at (229, 127) on button[onclick='addElement()']
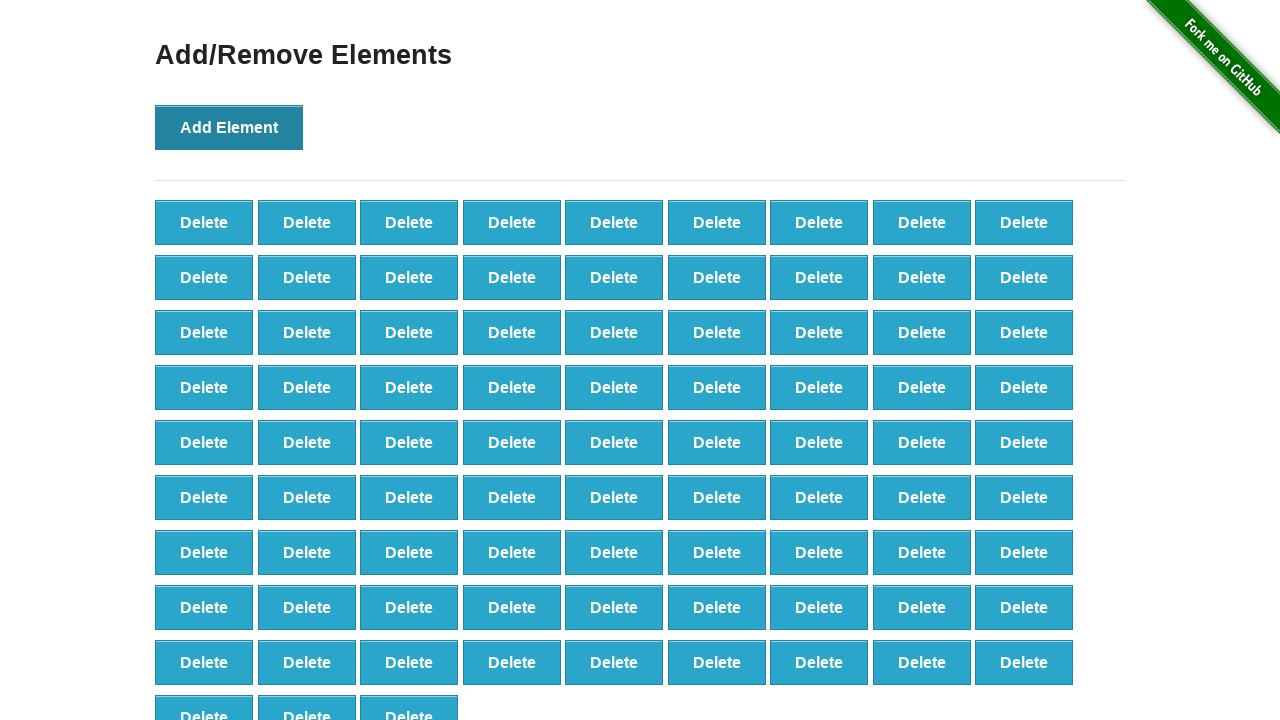

Clicked Add Element button (iteration 85/100) at (229, 127) on button[onclick='addElement()']
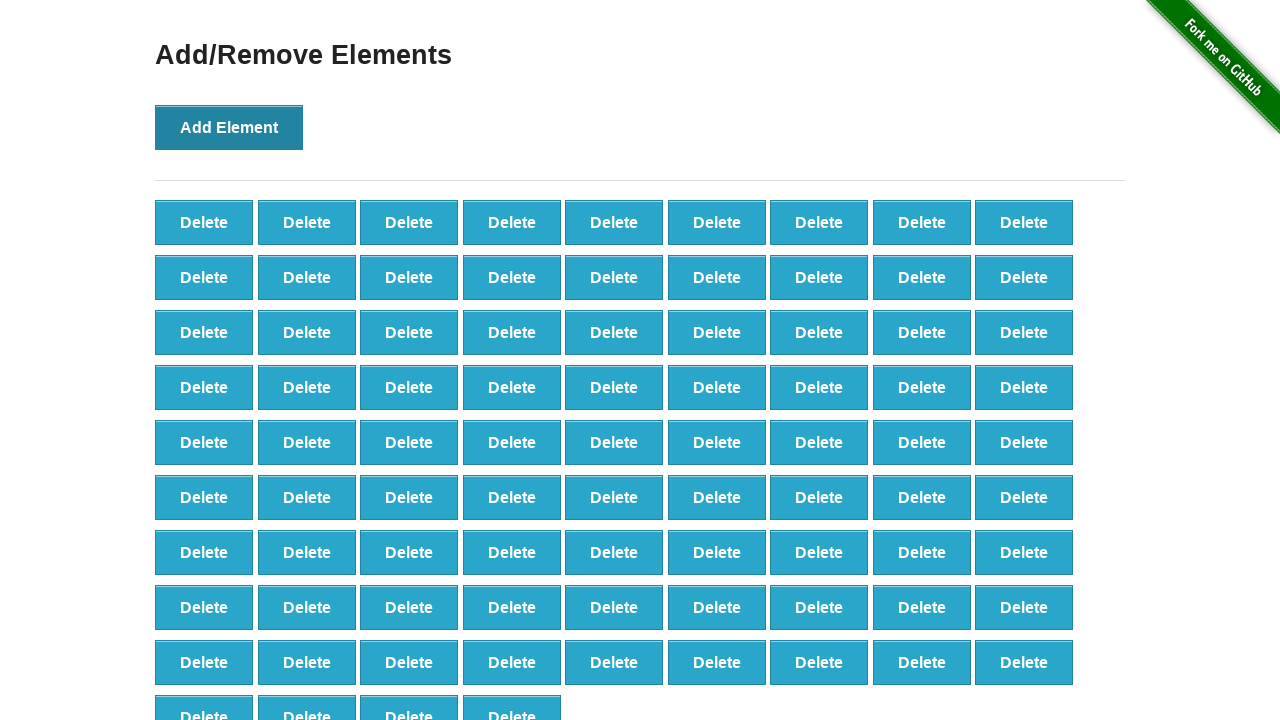

Clicked Add Element button (iteration 86/100) at (229, 127) on button[onclick='addElement()']
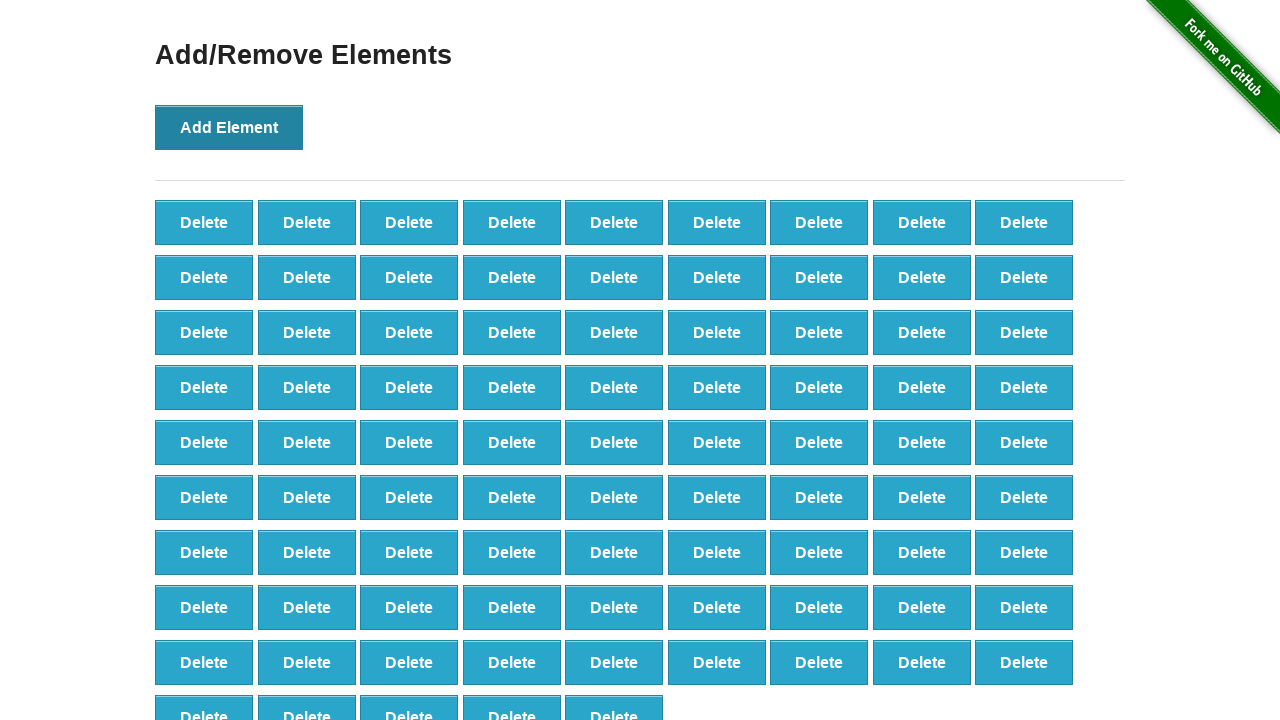

Clicked Add Element button (iteration 87/100) at (229, 127) on button[onclick='addElement()']
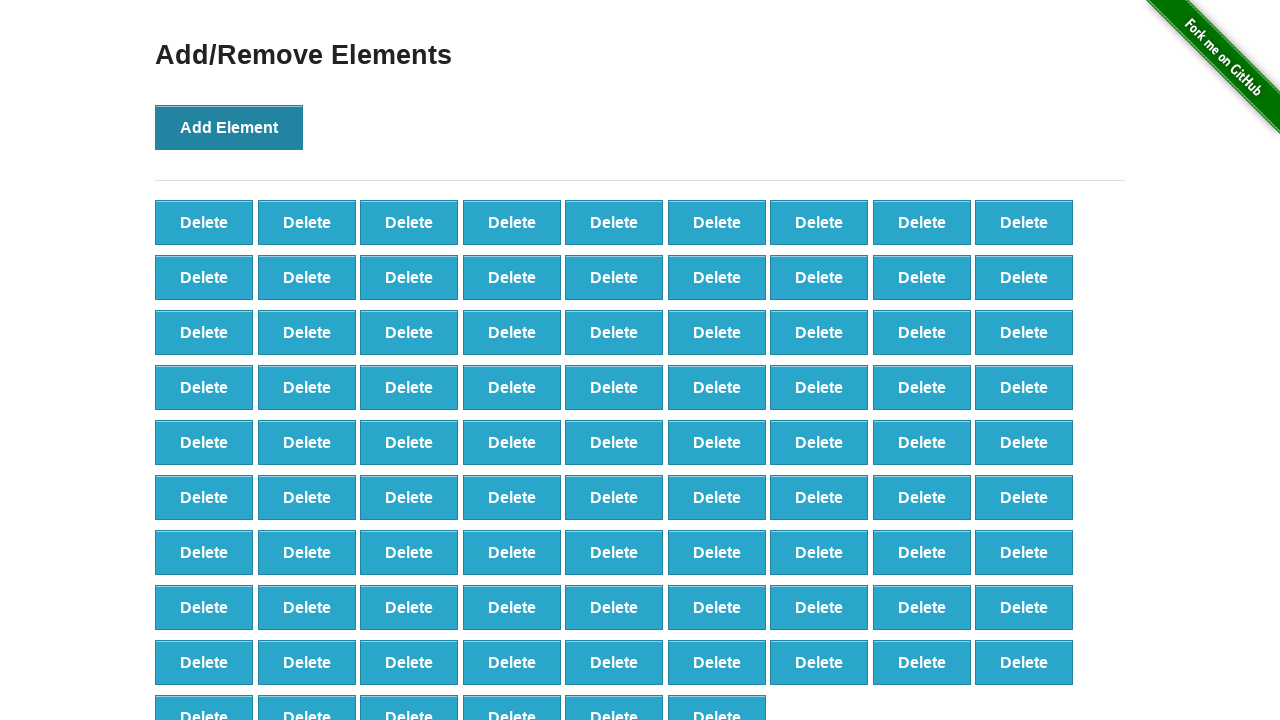

Clicked Add Element button (iteration 88/100) at (229, 127) on button[onclick='addElement()']
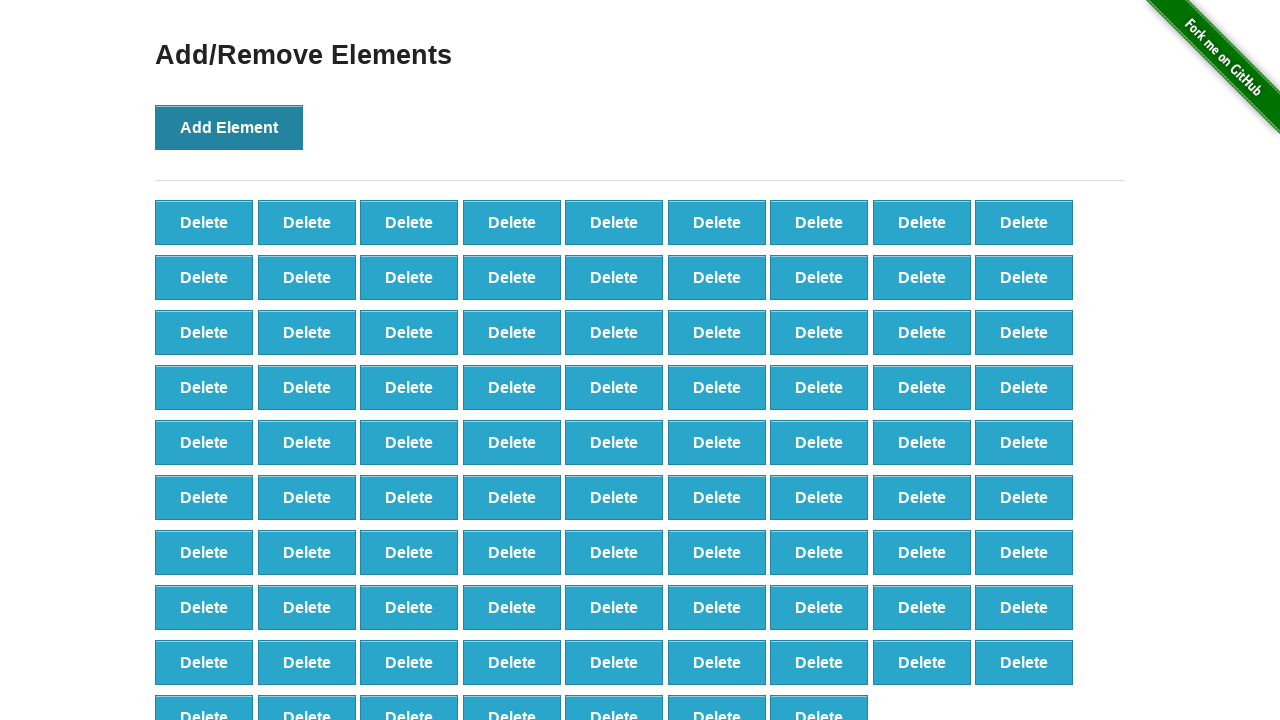

Clicked Add Element button (iteration 89/100) at (229, 127) on button[onclick='addElement()']
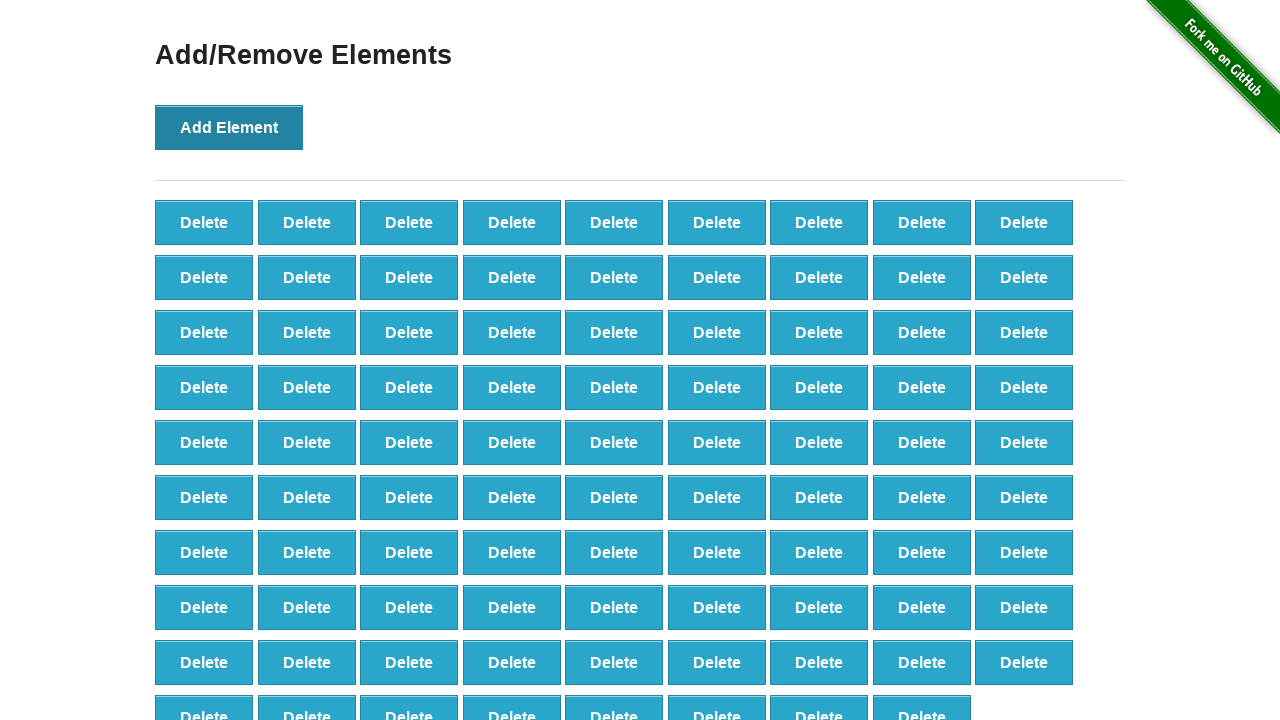

Clicked Add Element button (iteration 90/100) at (229, 127) on button[onclick='addElement()']
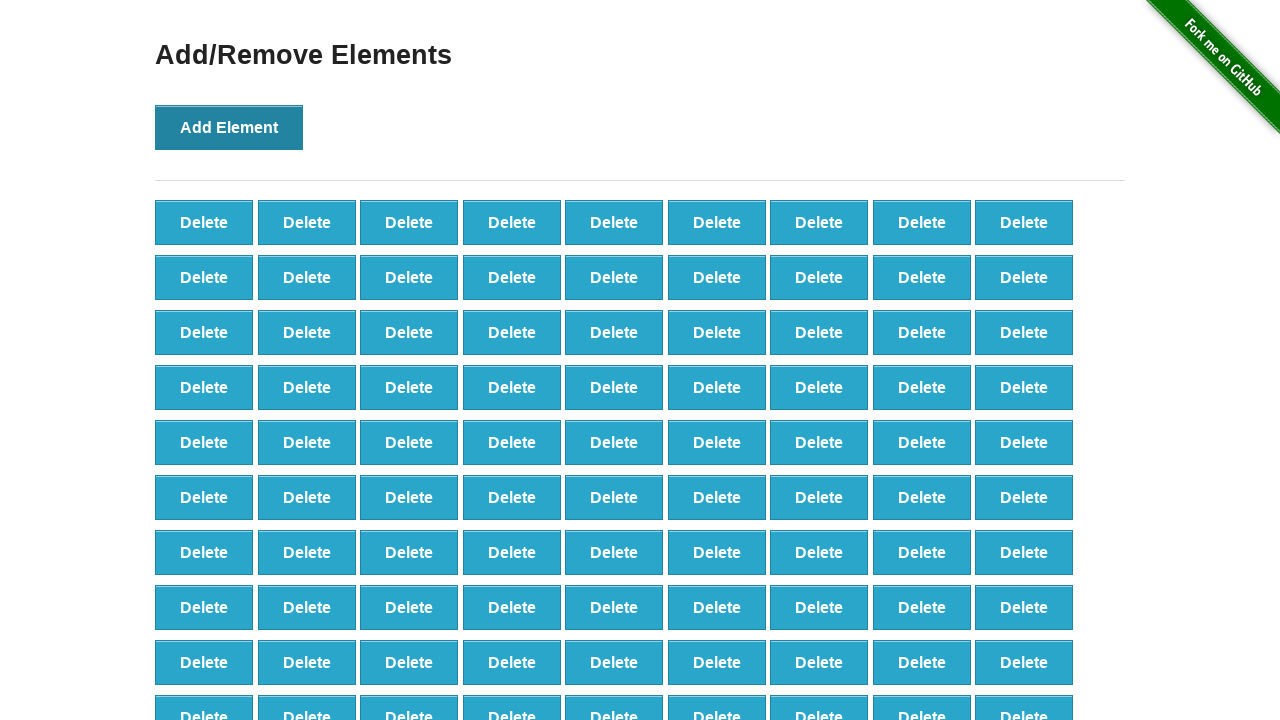

Clicked Add Element button (iteration 91/100) at (229, 127) on button[onclick='addElement()']
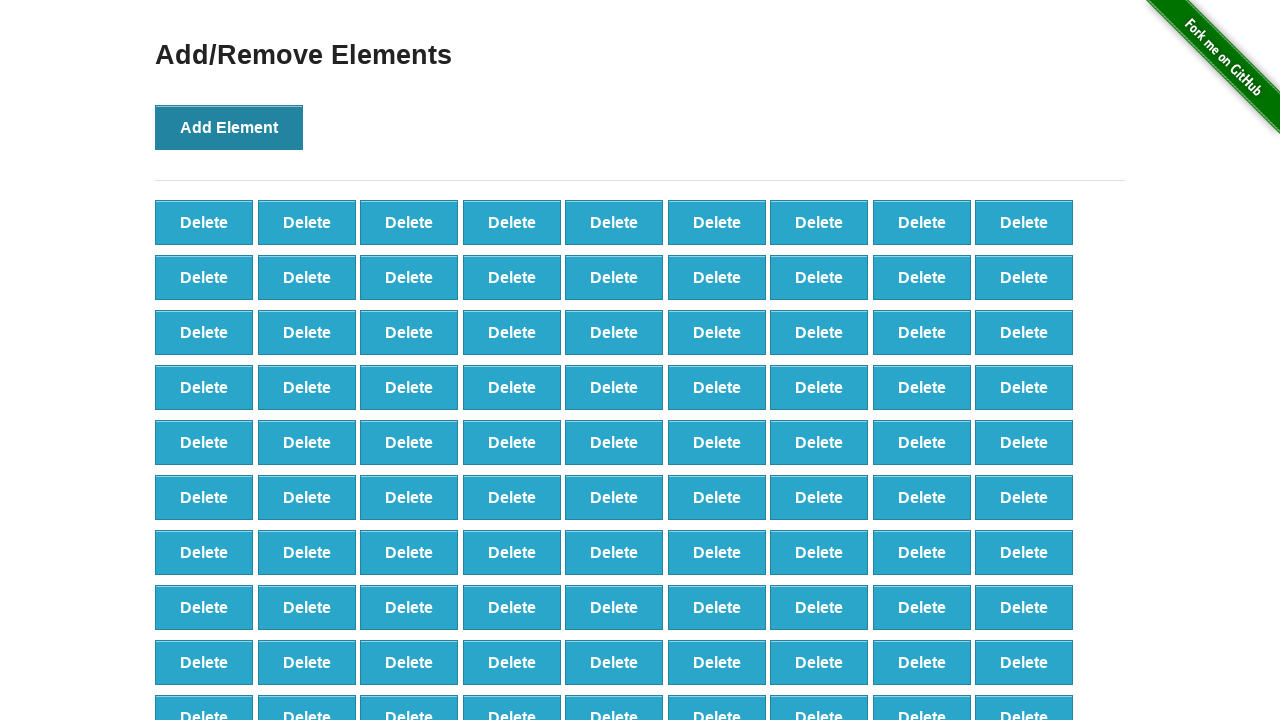

Clicked Add Element button (iteration 92/100) at (229, 127) on button[onclick='addElement()']
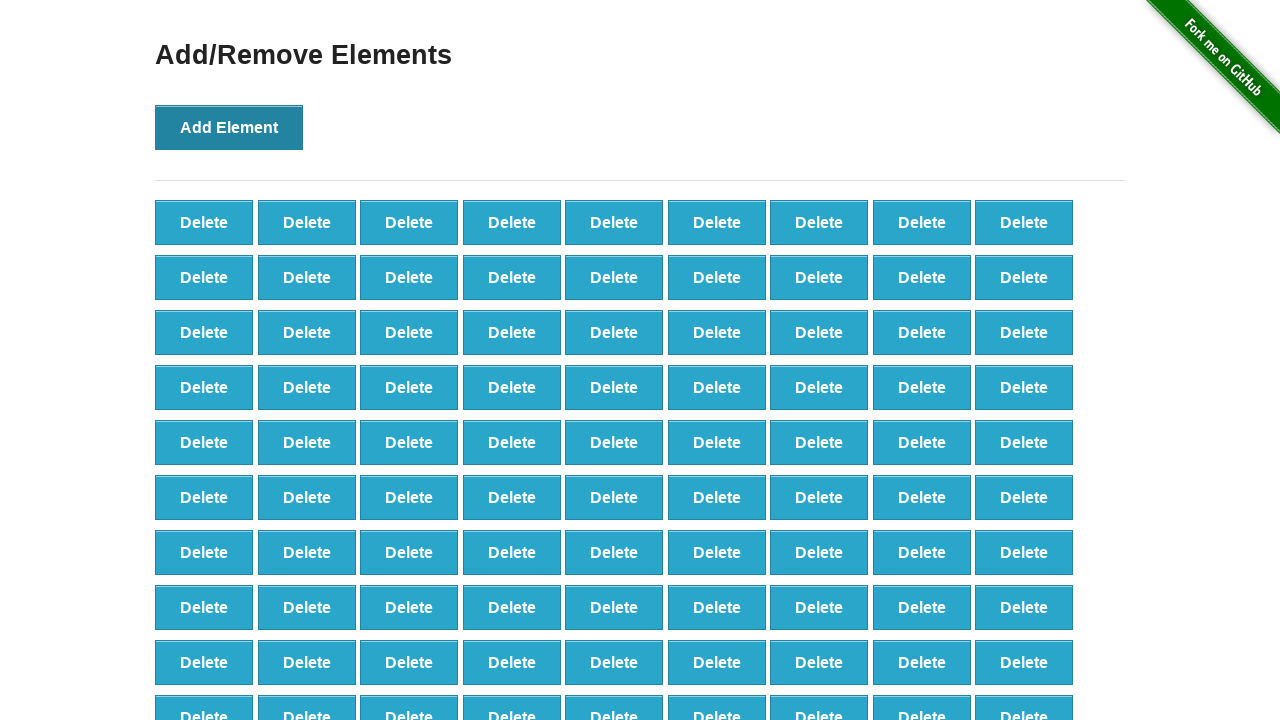

Clicked Add Element button (iteration 93/100) at (229, 127) on button[onclick='addElement()']
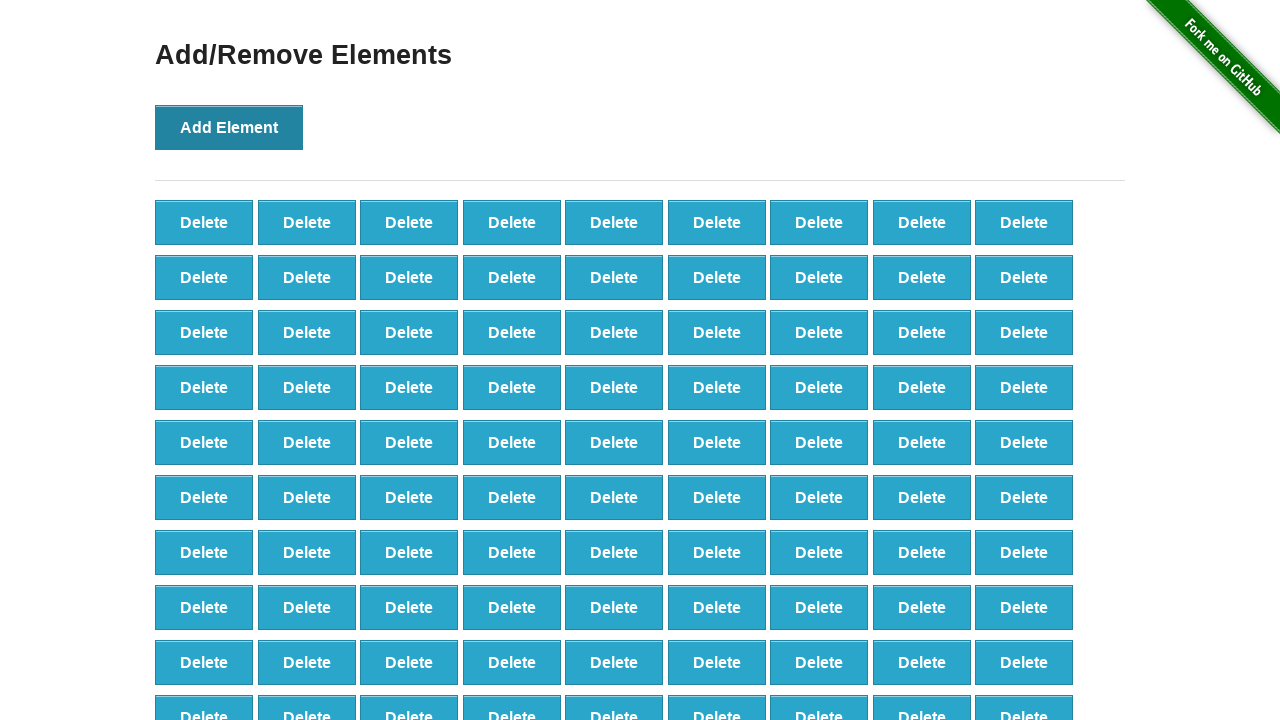

Clicked Add Element button (iteration 94/100) at (229, 127) on button[onclick='addElement()']
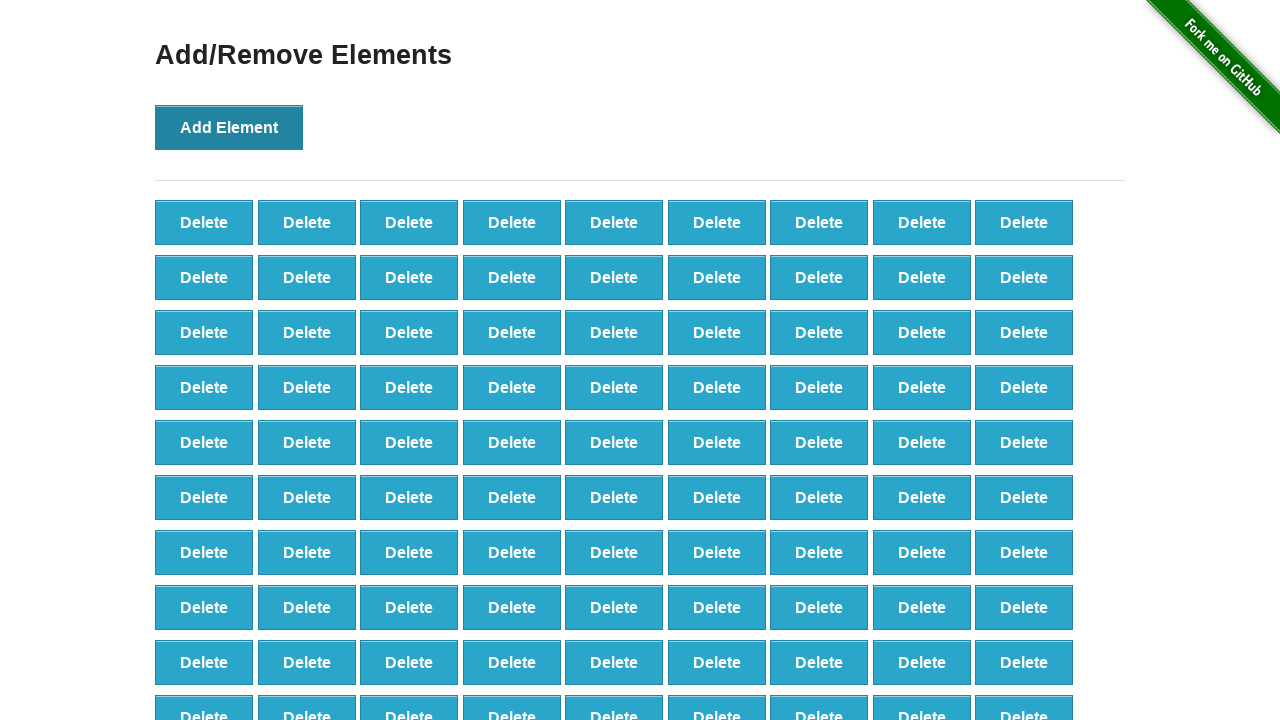

Clicked Add Element button (iteration 95/100) at (229, 127) on button[onclick='addElement()']
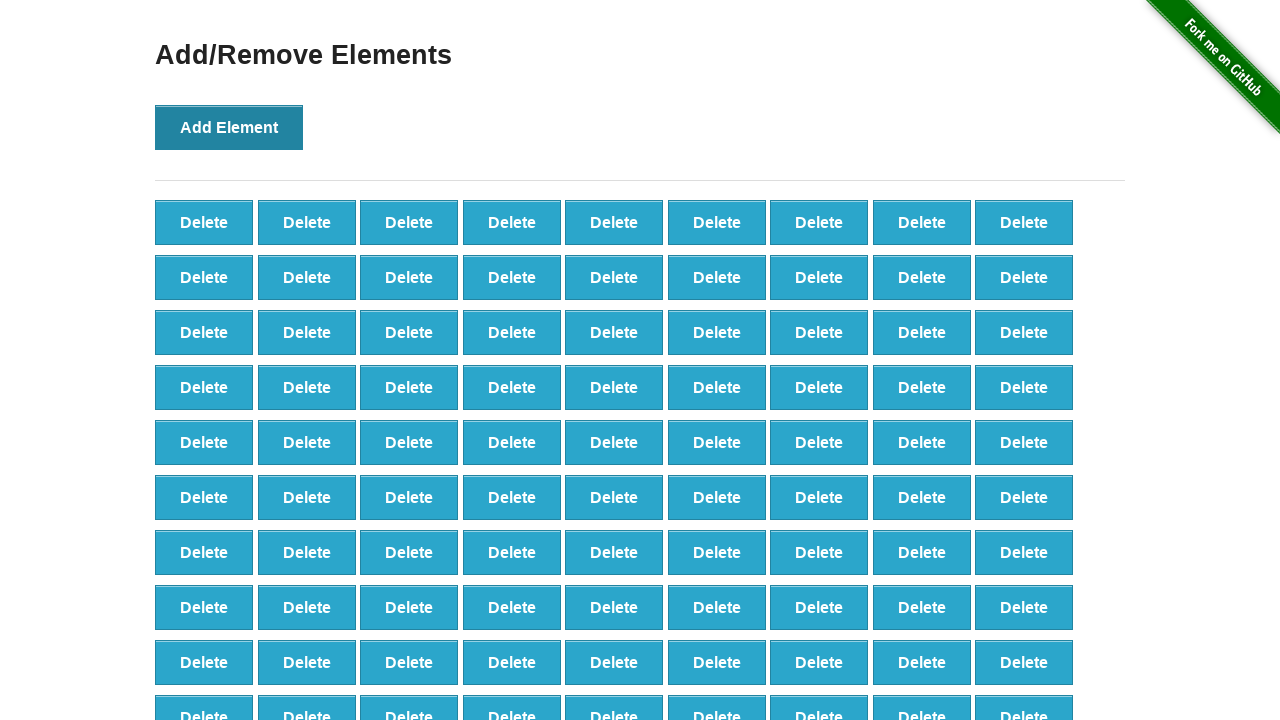

Clicked Add Element button (iteration 96/100) at (229, 127) on button[onclick='addElement()']
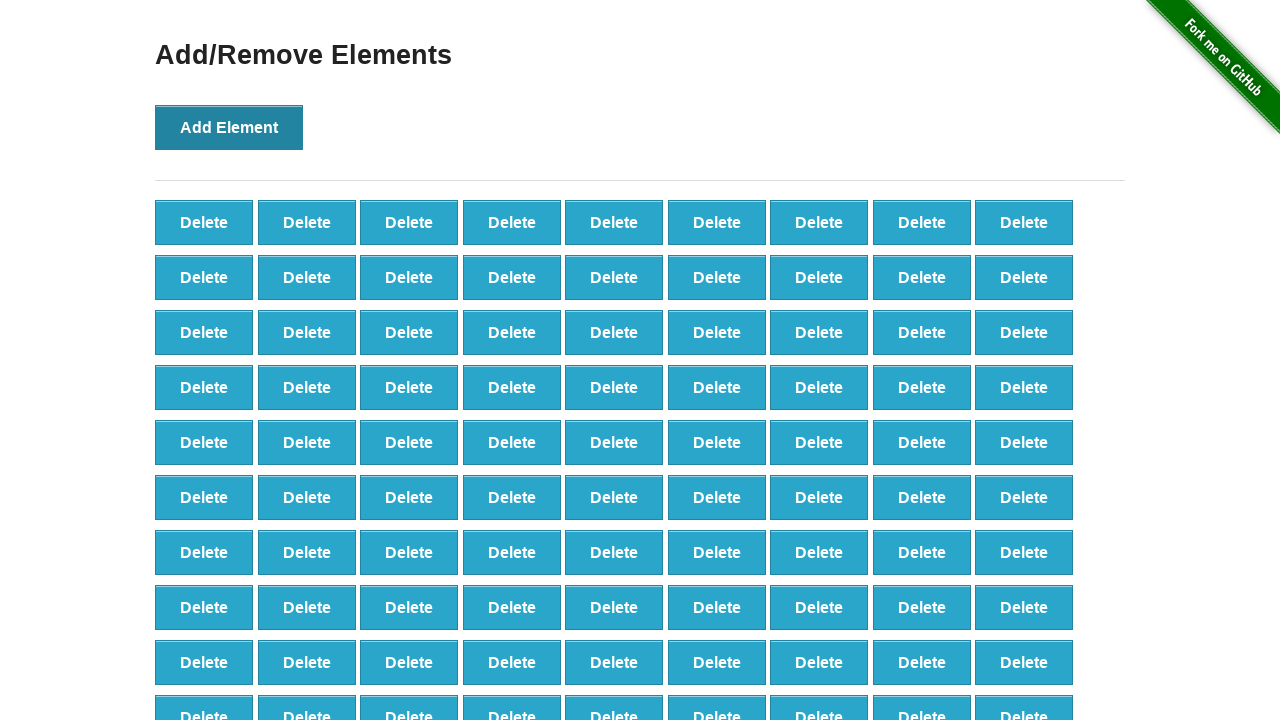

Clicked Add Element button (iteration 97/100) at (229, 127) on button[onclick='addElement()']
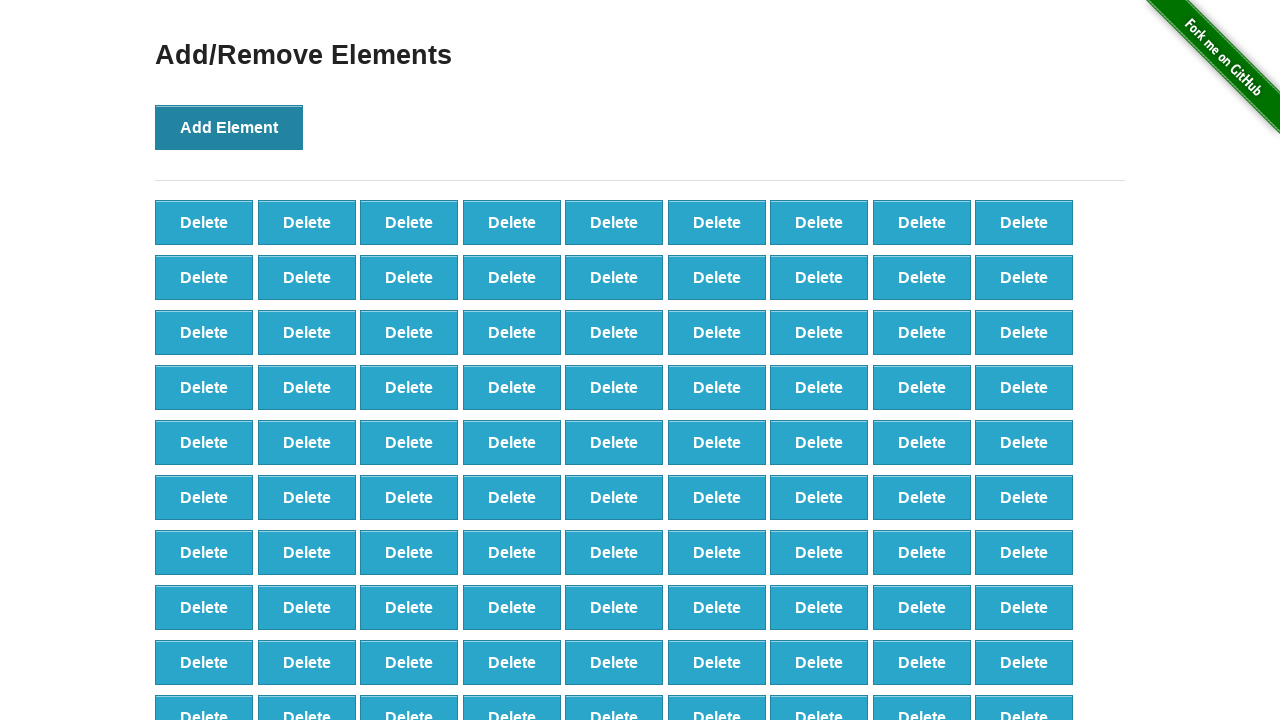

Clicked Add Element button (iteration 98/100) at (229, 127) on button[onclick='addElement()']
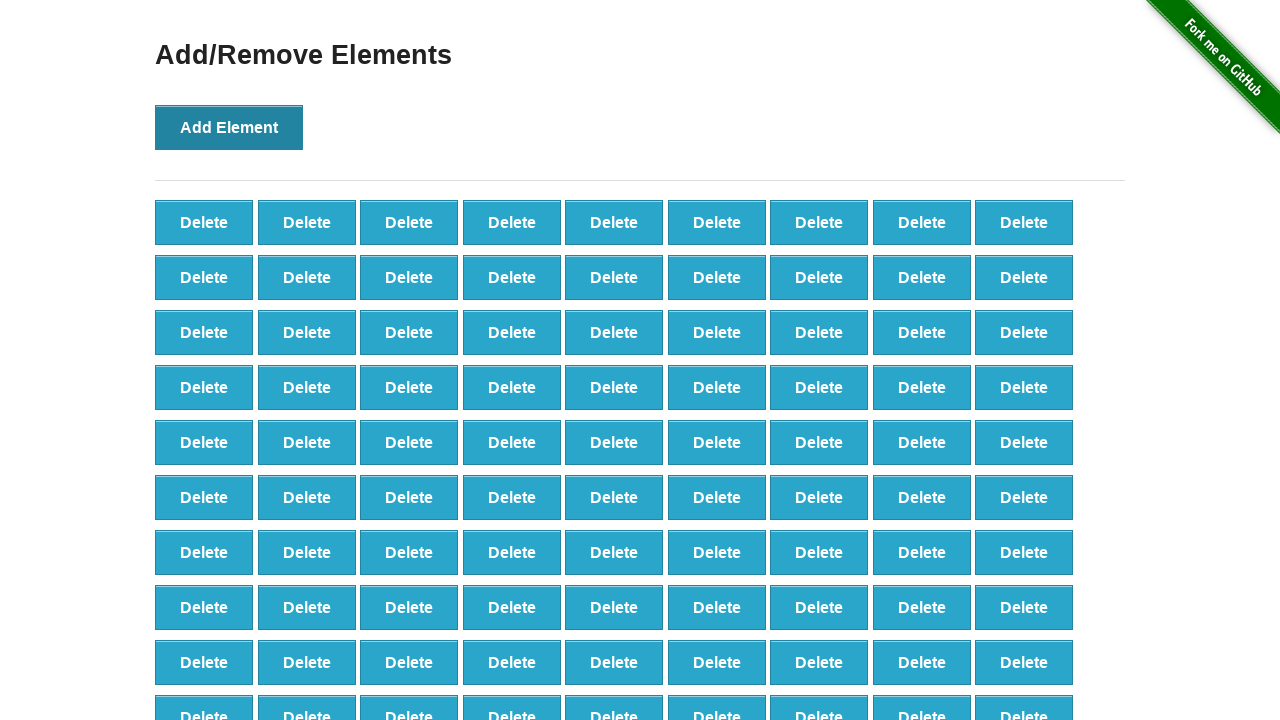

Clicked Add Element button (iteration 99/100) at (229, 127) on button[onclick='addElement()']
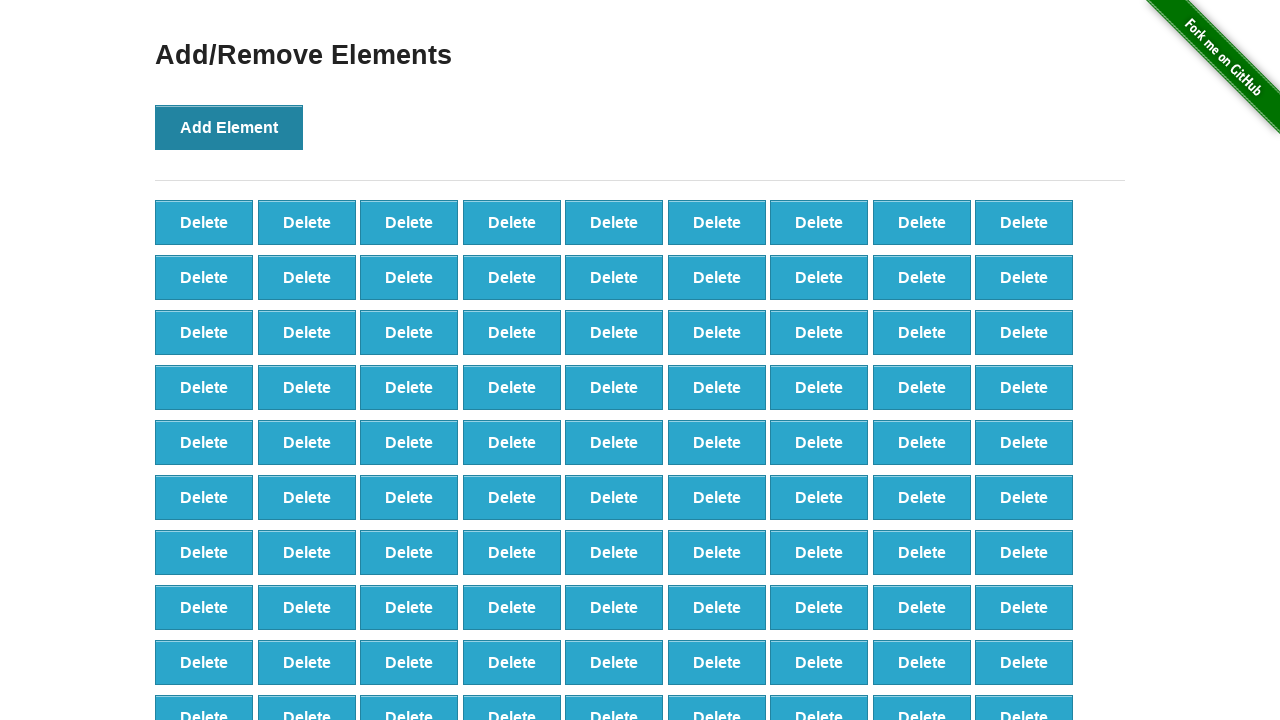

Clicked Add Element button (iteration 100/100) at (229, 127) on button[onclick='addElement()']
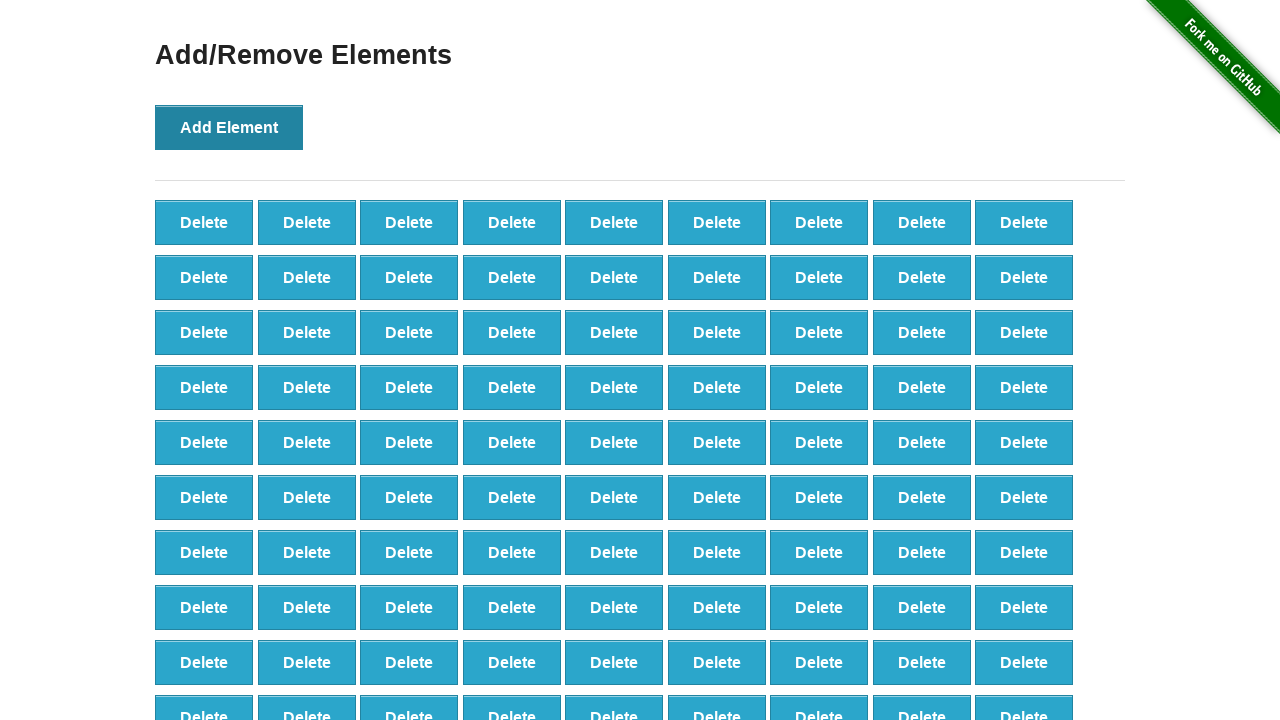

Verified 100 delete buttons were created
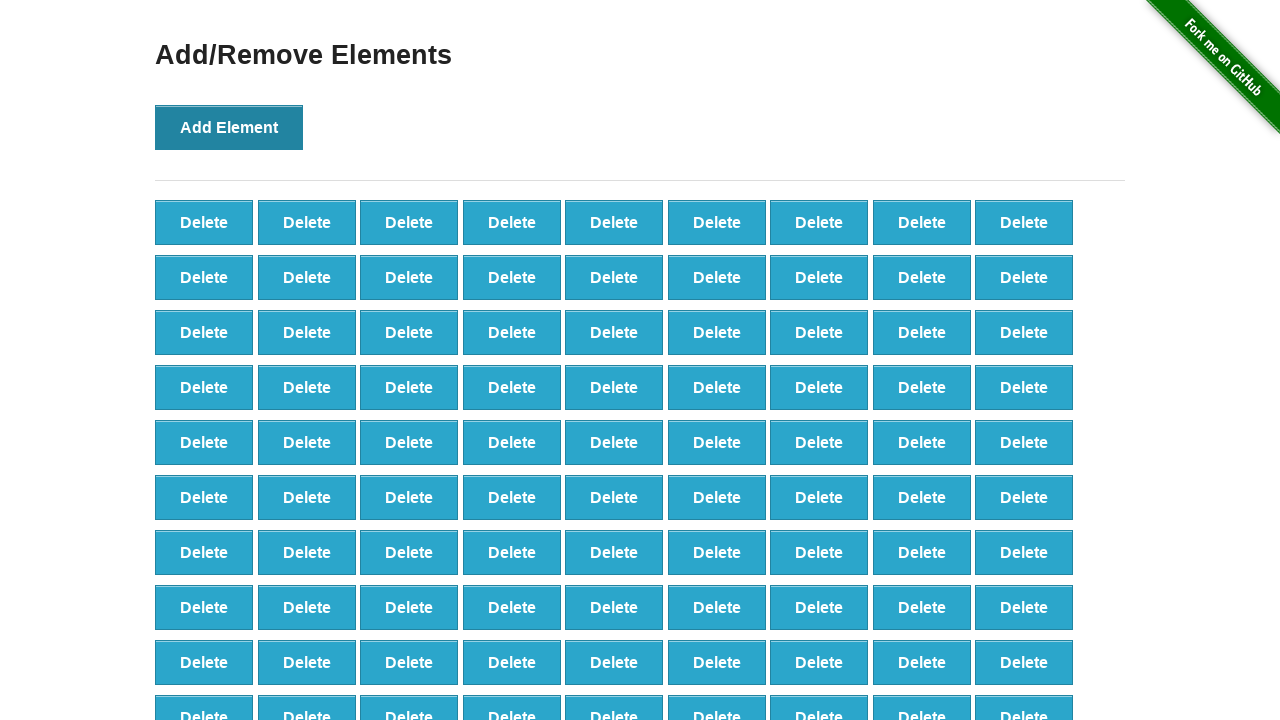

Clicked delete button (iteration 1/90) at (204, 222) on button[onclick='deleteElement()'] >> nth=0
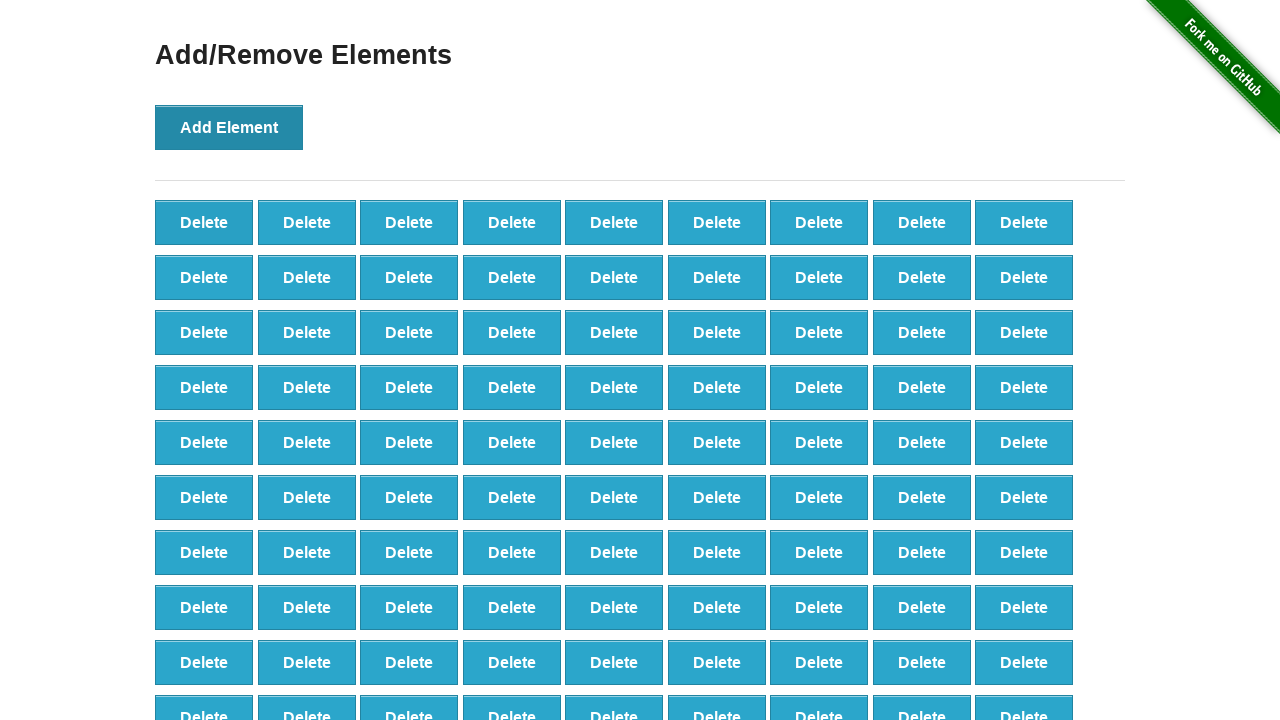

Clicked delete button (iteration 2/90) at (204, 222) on button[onclick='deleteElement()'] >> nth=0
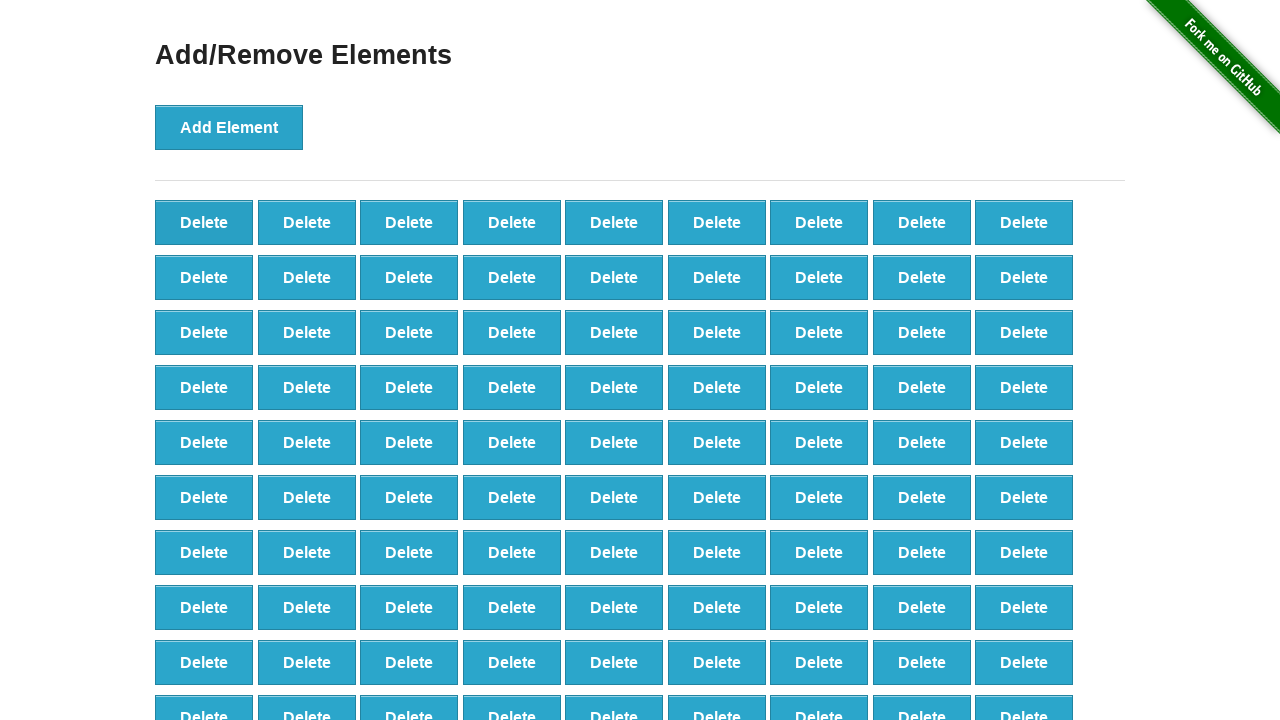

Clicked delete button (iteration 3/90) at (204, 222) on button[onclick='deleteElement()'] >> nth=0
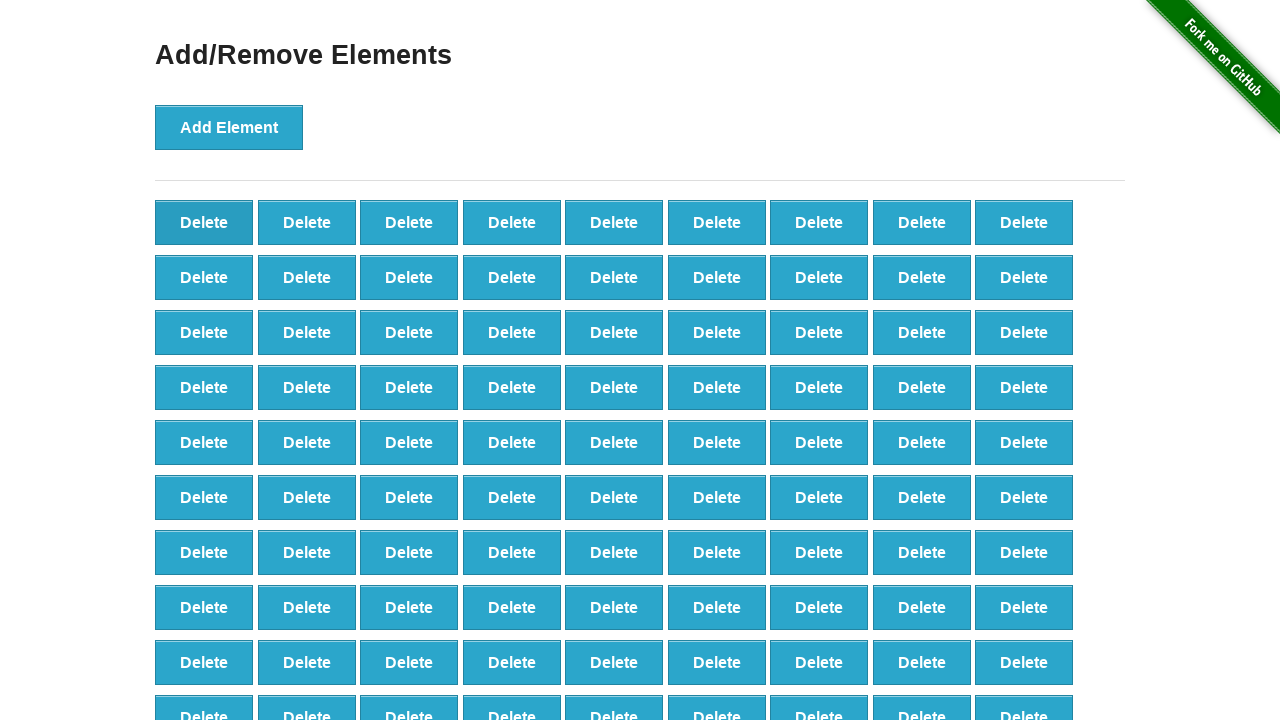

Clicked delete button (iteration 4/90) at (204, 222) on button[onclick='deleteElement()'] >> nth=0
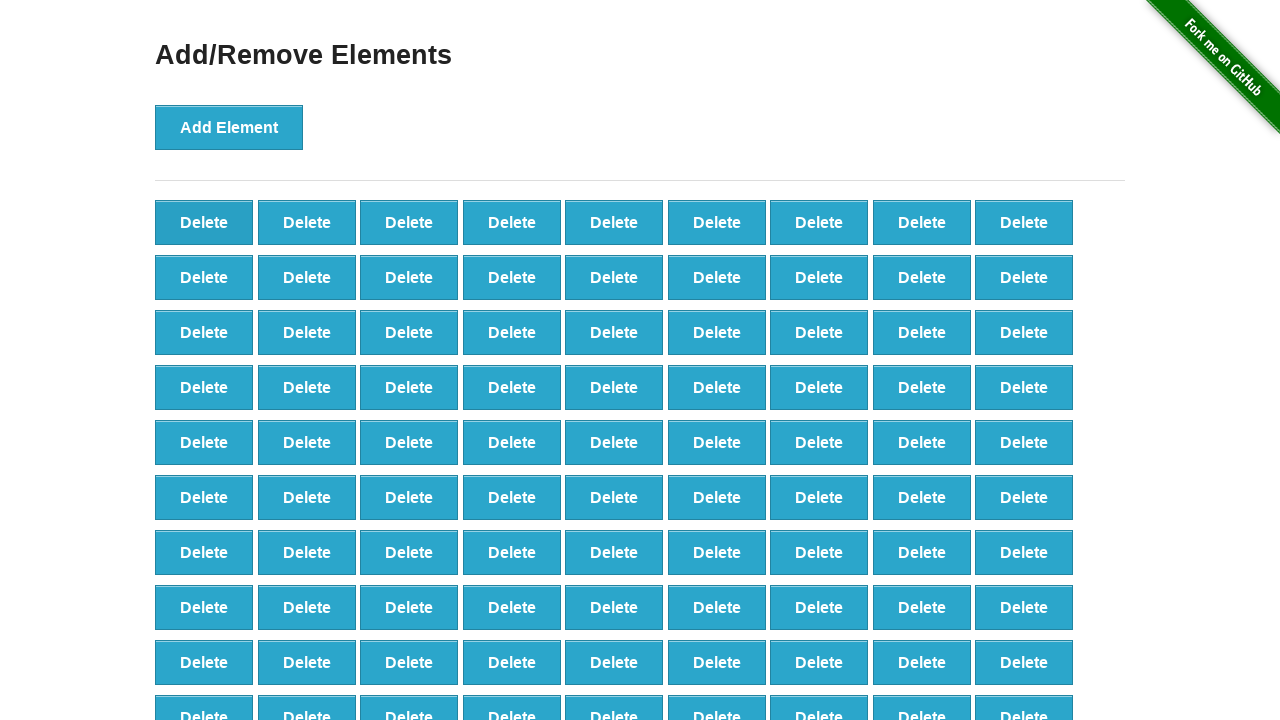

Clicked delete button (iteration 5/90) at (204, 222) on button[onclick='deleteElement()'] >> nth=0
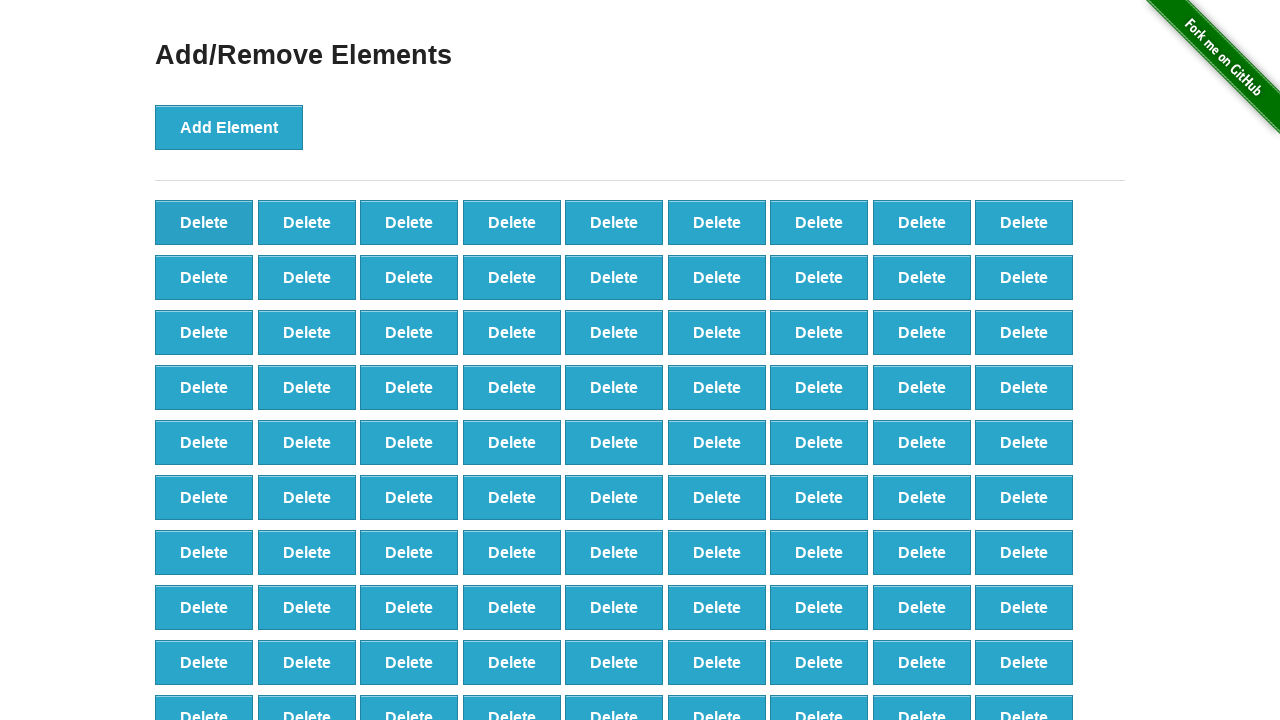

Clicked delete button (iteration 6/90) at (204, 222) on button[onclick='deleteElement()'] >> nth=0
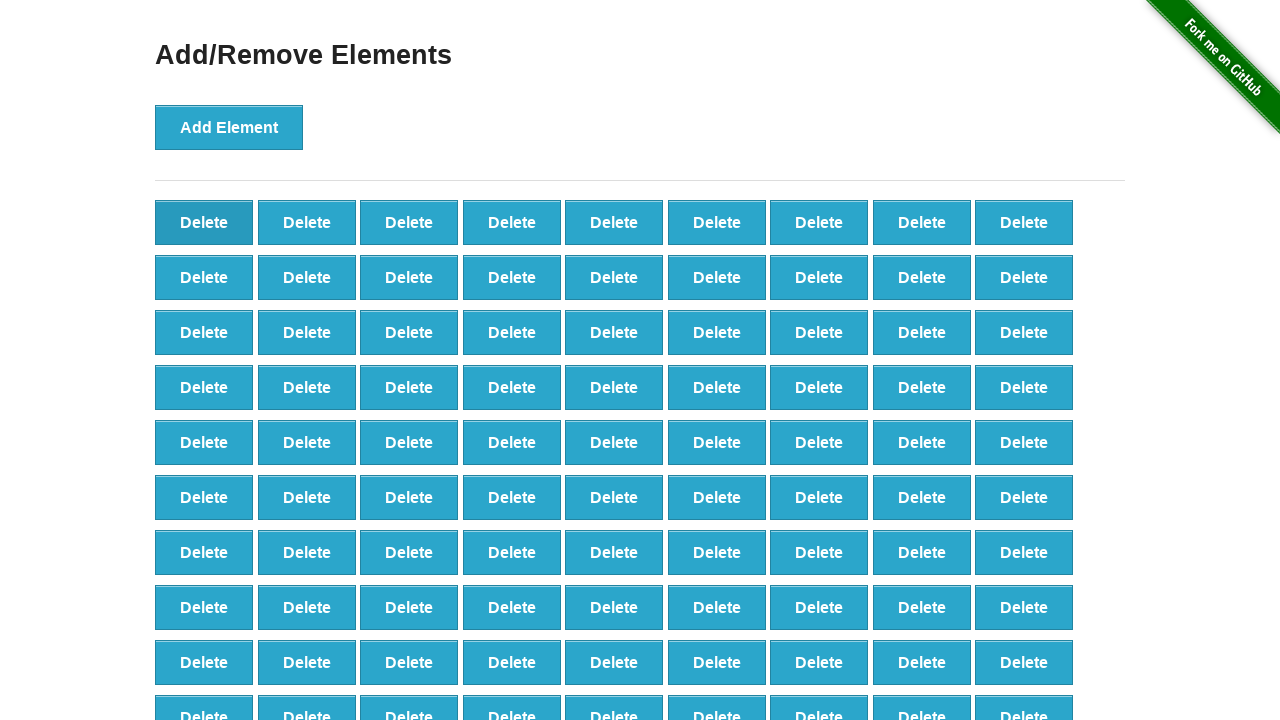

Clicked delete button (iteration 7/90) at (204, 222) on button[onclick='deleteElement()'] >> nth=0
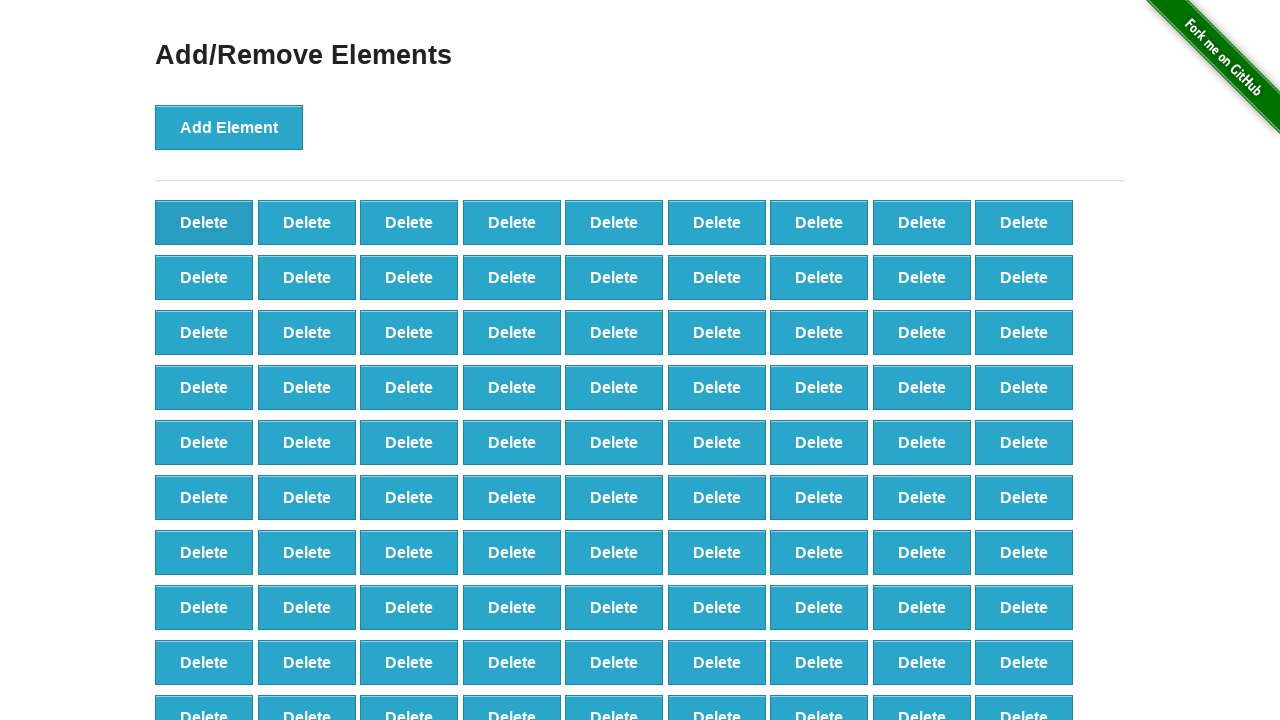

Clicked delete button (iteration 8/90) at (204, 222) on button[onclick='deleteElement()'] >> nth=0
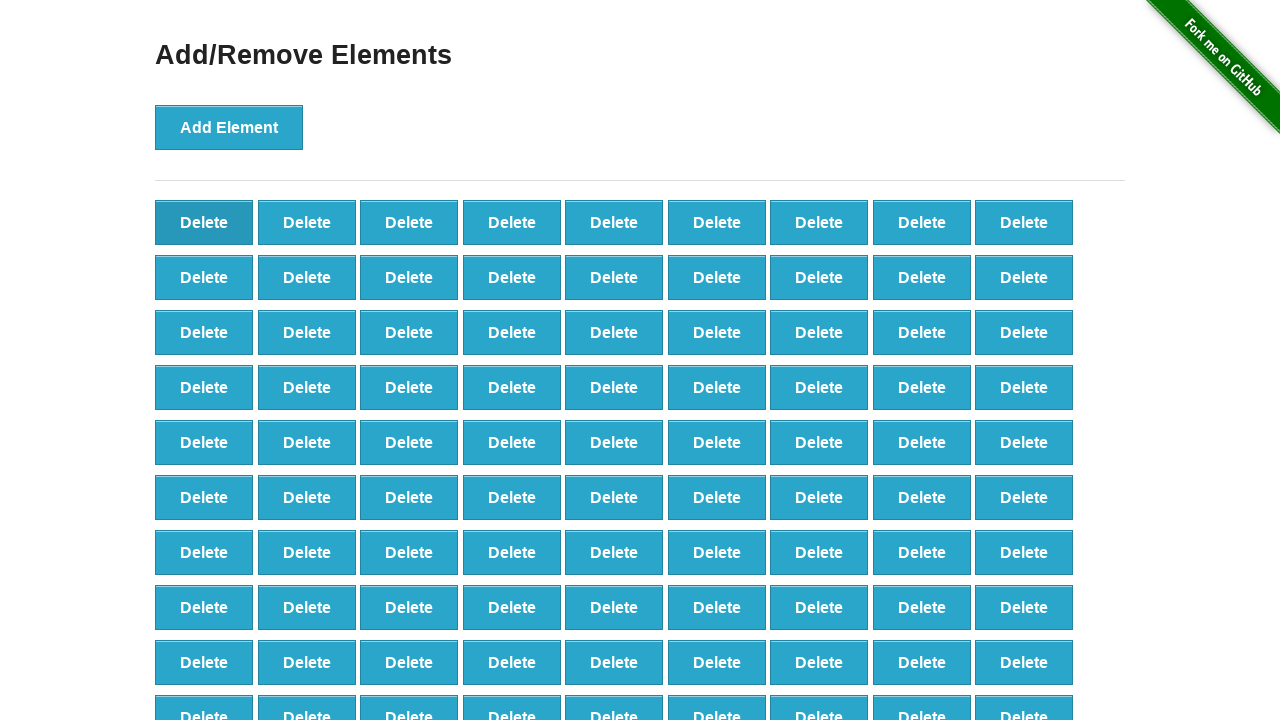

Clicked delete button (iteration 9/90) at (204, 222) on button[onclick='deleteElement()'] >> nth=0
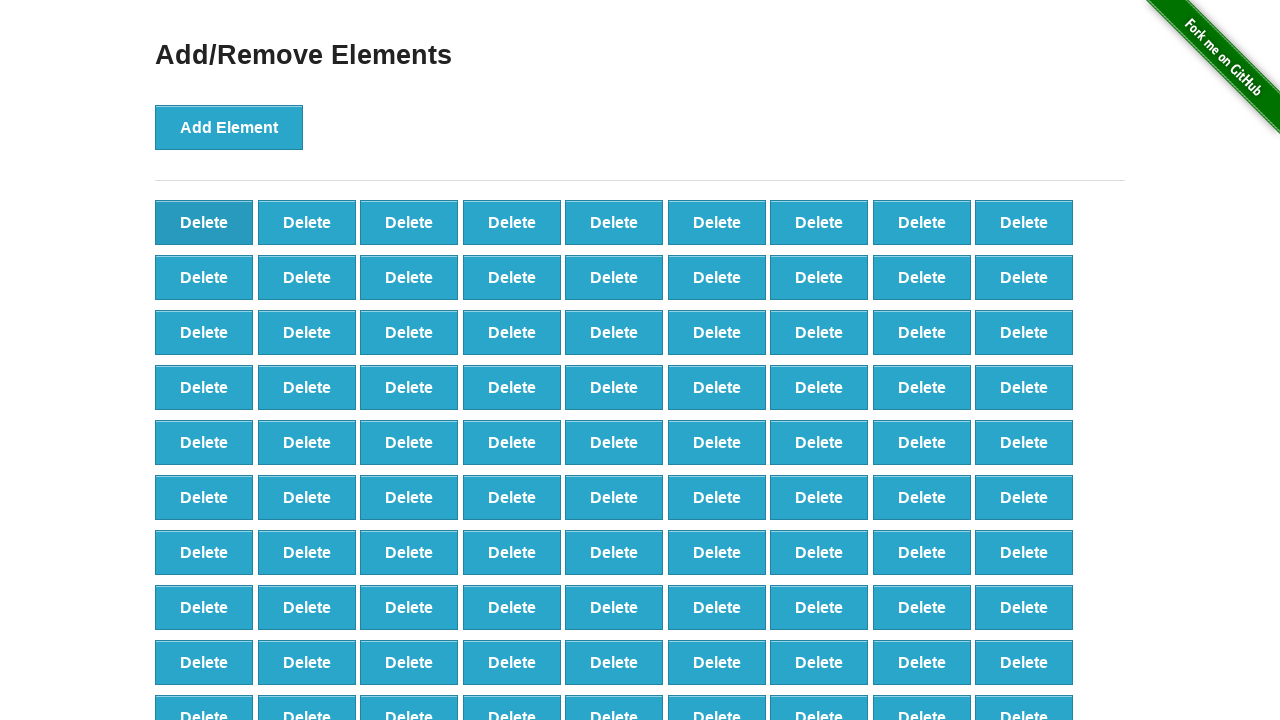

Clicked delete button (iteration 10/90) at (204, 222) on button[onclick='deleteElement()'] >> nth=0
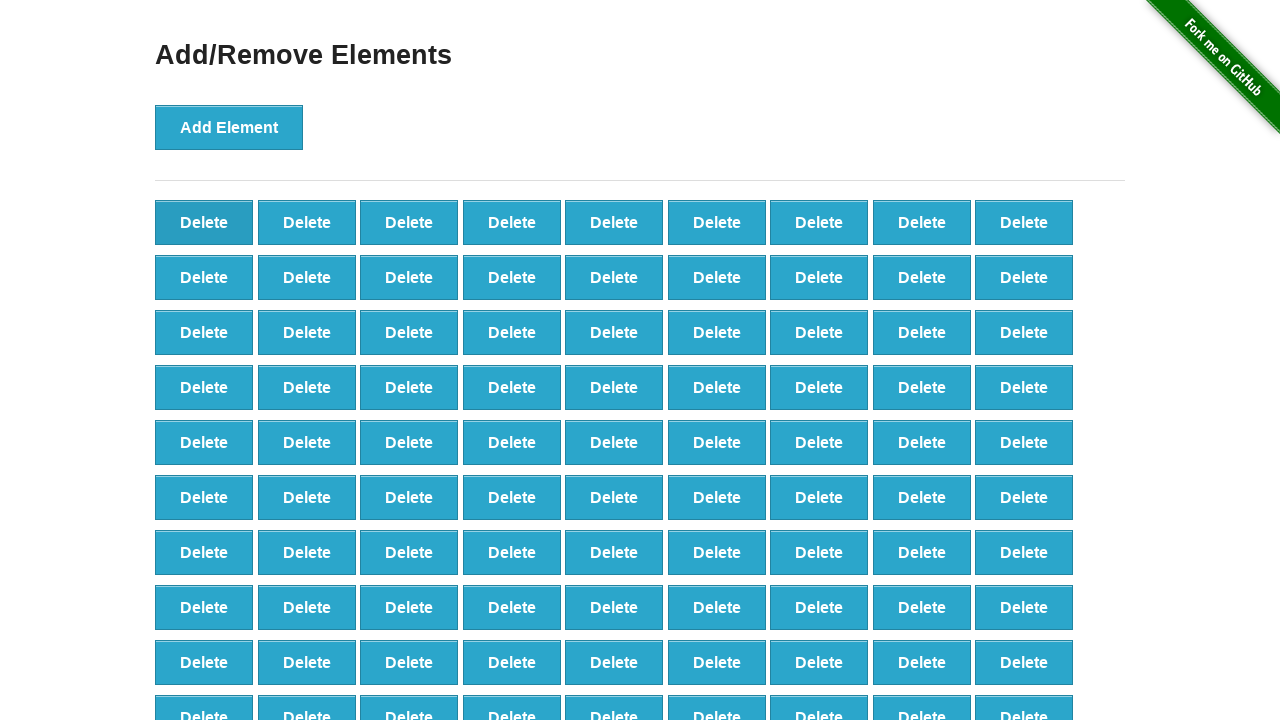

Clicked delete button (iteration 11/90) at (204, 222) on button[onclick='deleteElement()'] >> nth=0
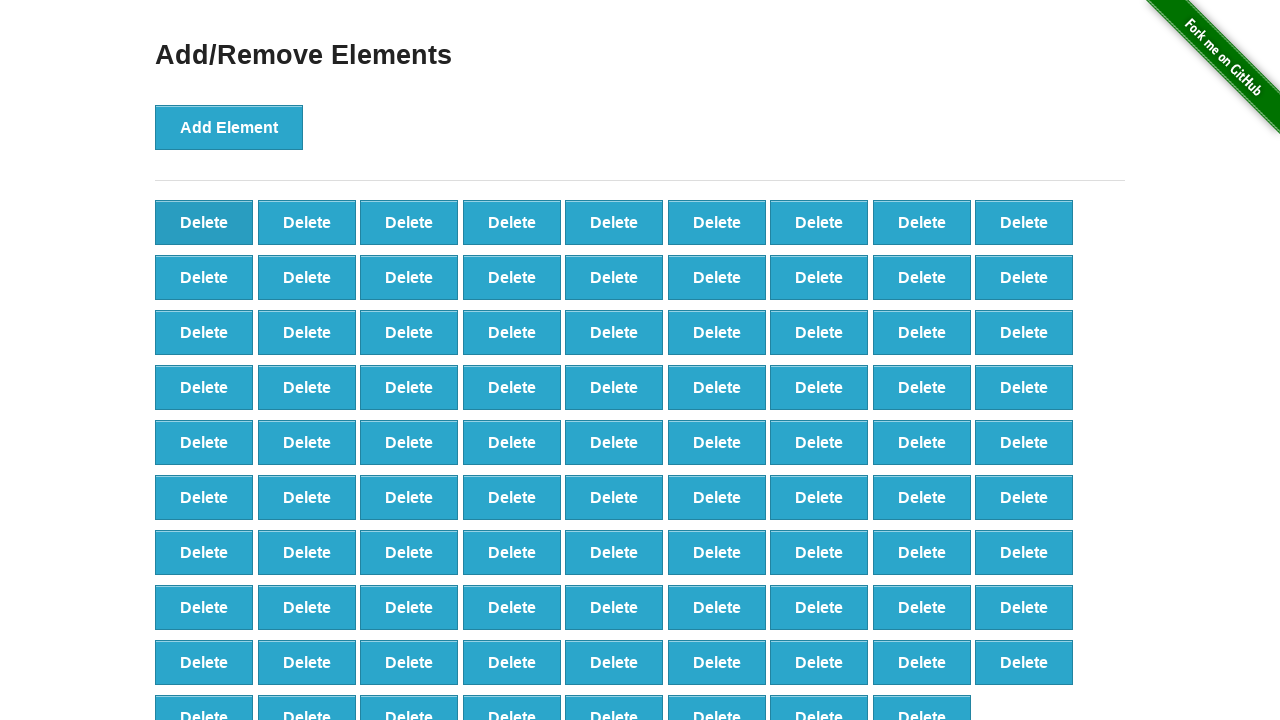

Clicked delete button (iteration 12/90) at (204, 222) on button[onclick='deleteElement()'] >> nth=0
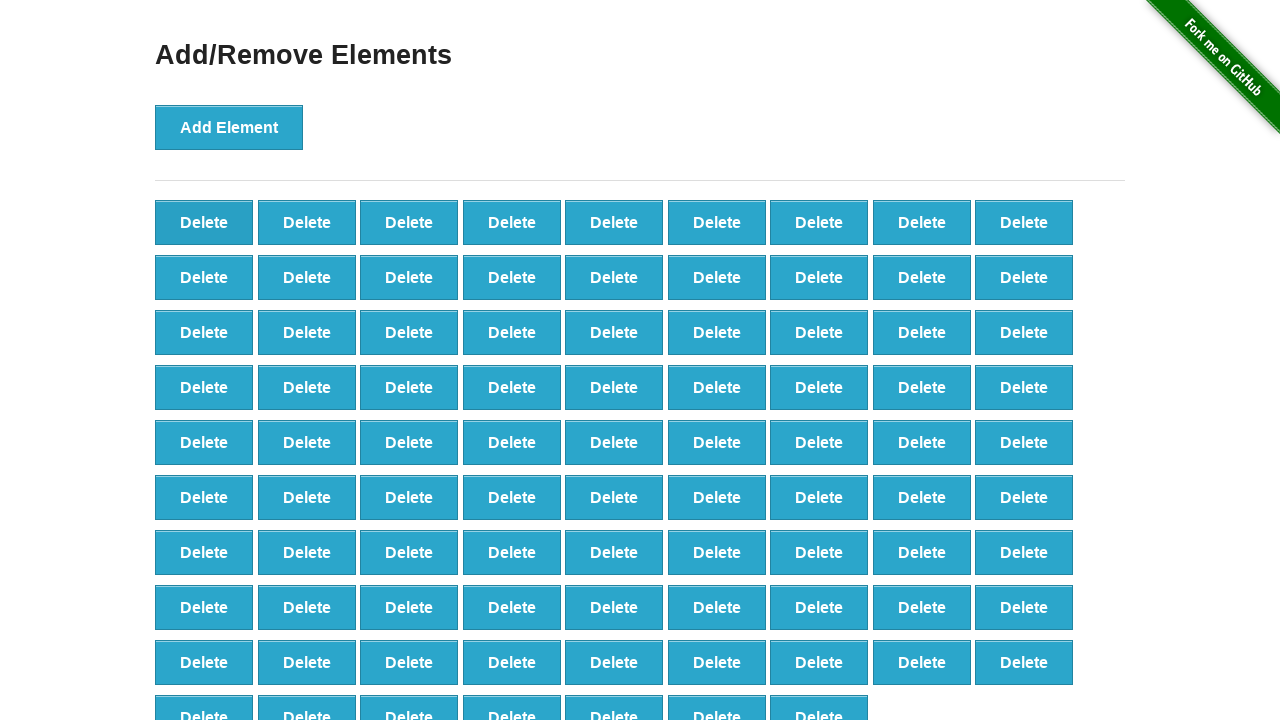

Clicked delete button (iteration 13/90) at (204, 222) on button[onclick='deleteElement()'] >> nth=0
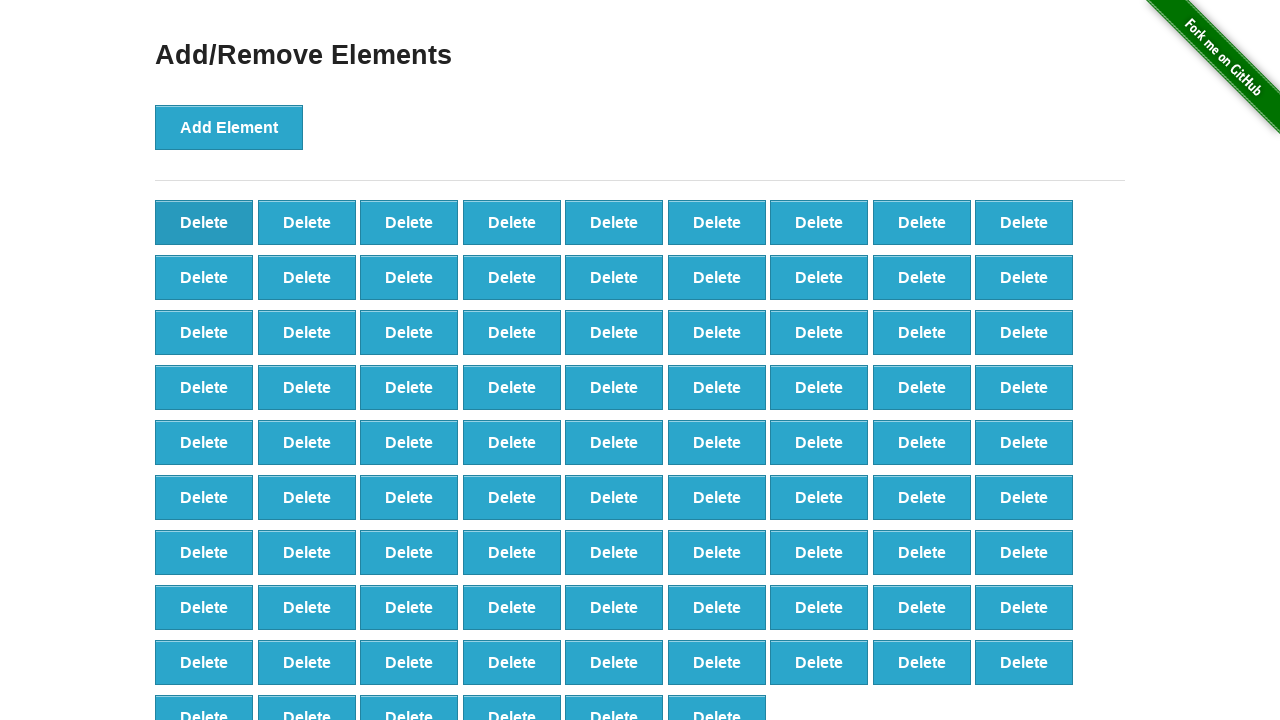

Clicked delete button (iteration 14/90) at (204, 222) on button[onclick='deleteElement()'] >> nth=0
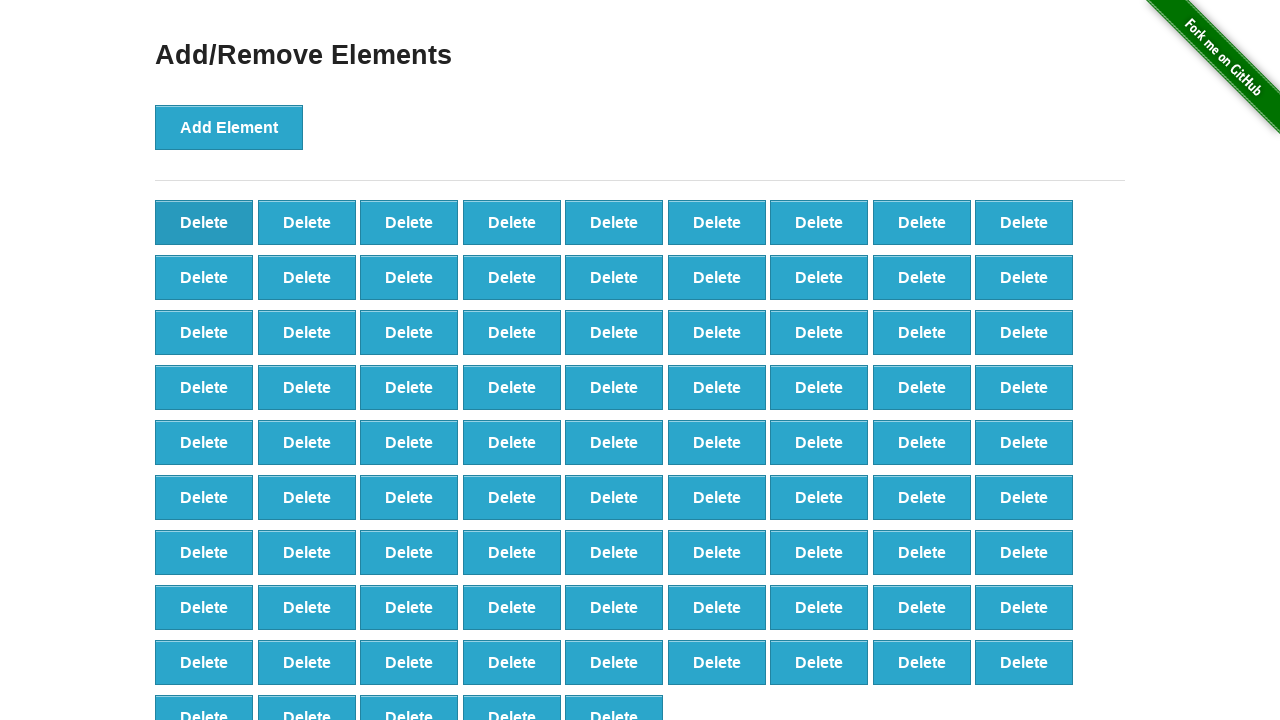

Clicked delete button (iteration 15/90) at (204, 222) on button[onclick='deleteElement()'] >> nth=0
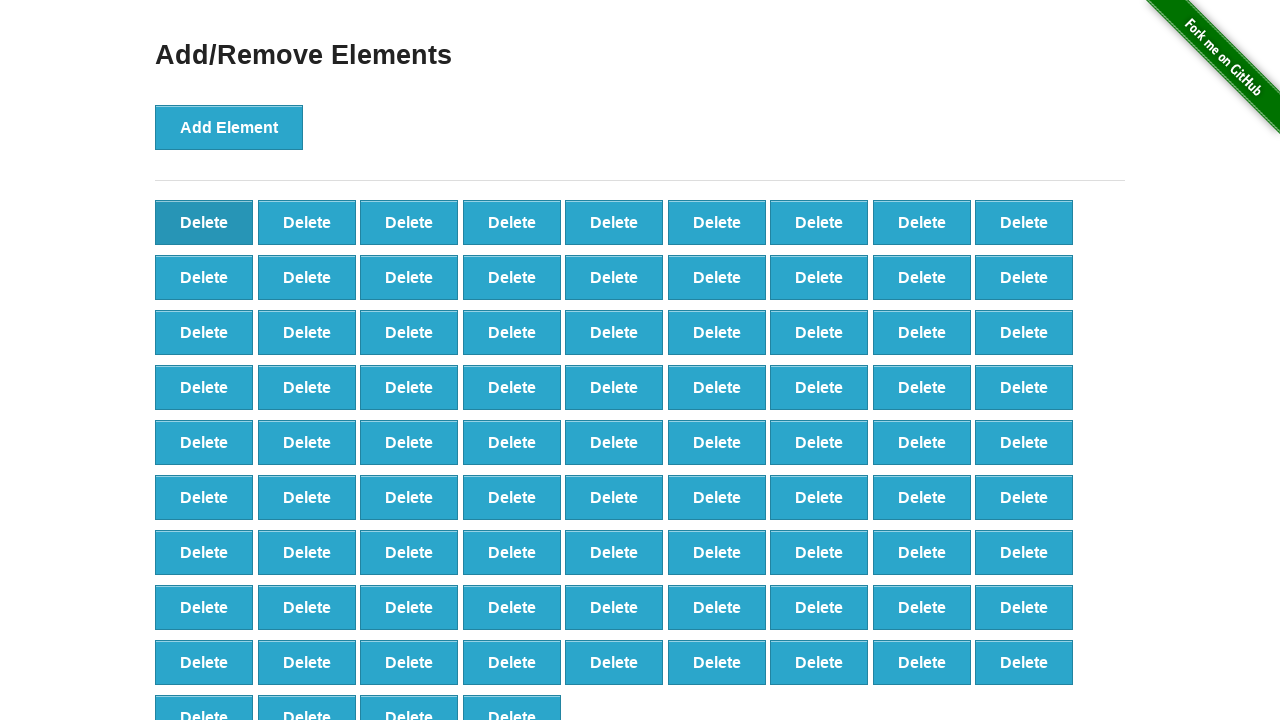

Clicked delete button (iteration 16/90) at (204, 222) on button[onclick='deleteElement()'] >> nth=0
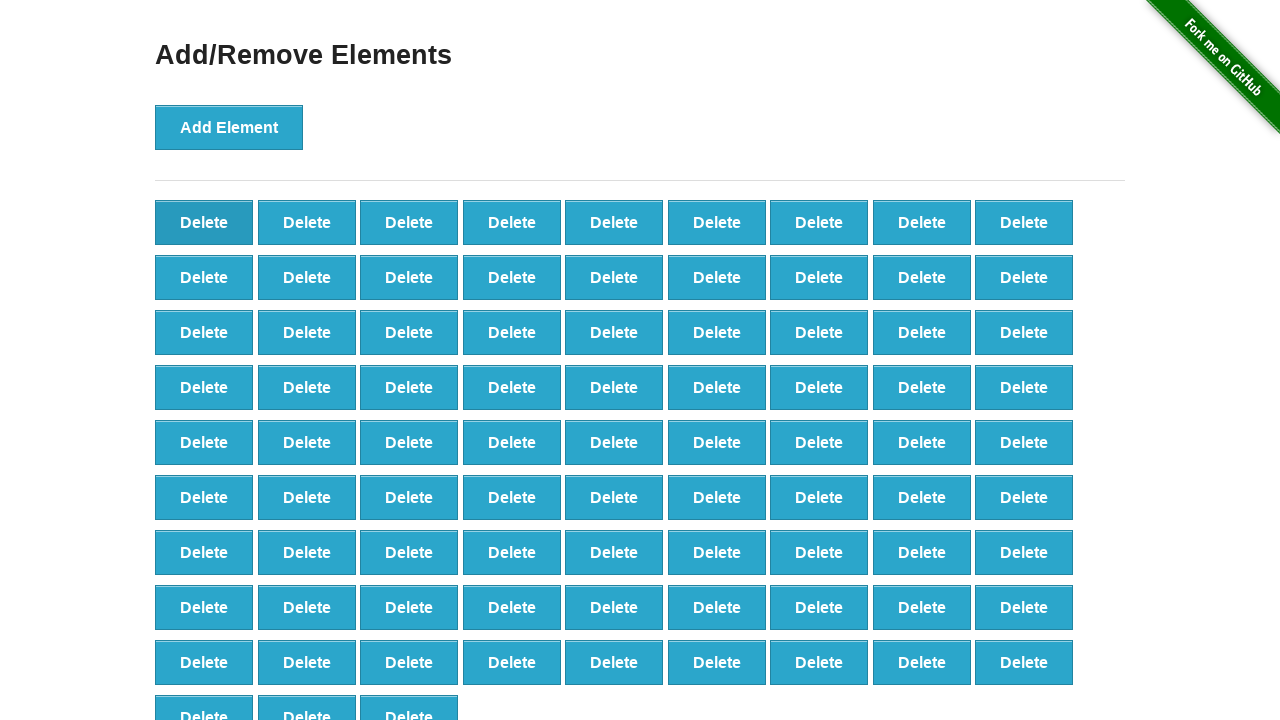

Clicked delete button (iteration 17/90) at (204, 222) on button[onclick='deleteElement()'] >> nth=0
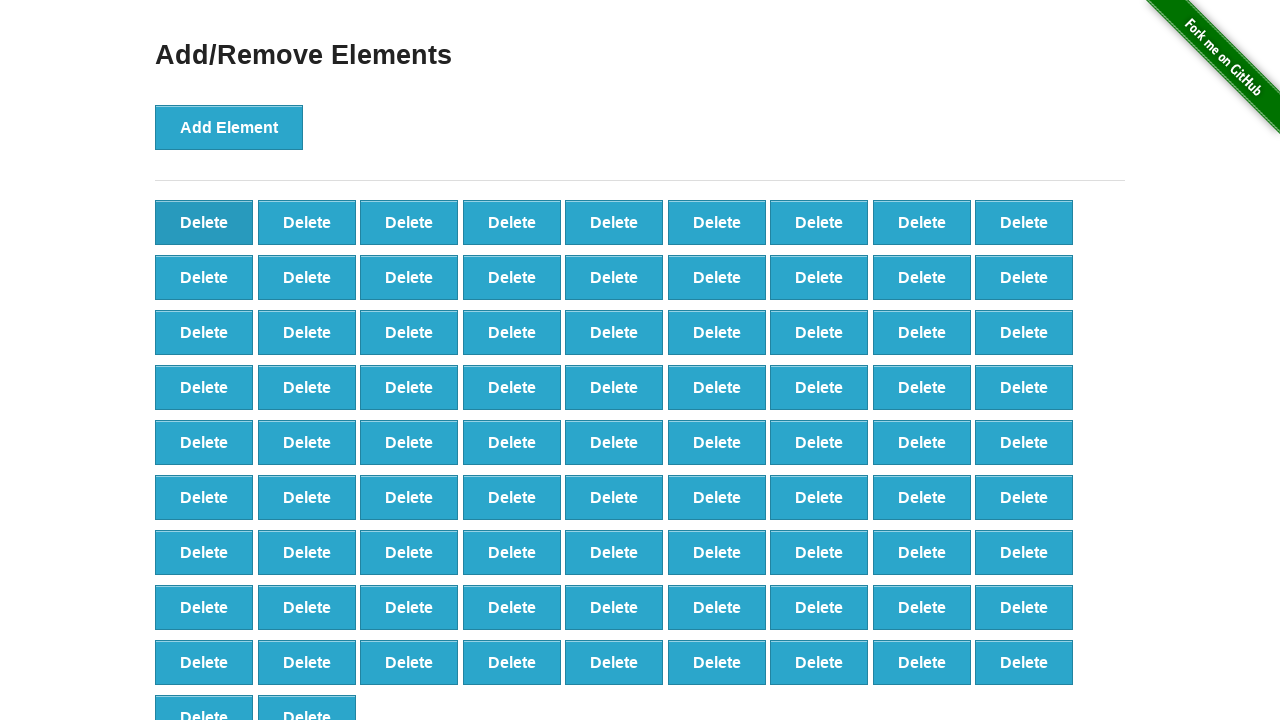

Clicked delete button (iteration 18/90) at (204, 222) on button[onclick='deleteElement()'] >> nth=0
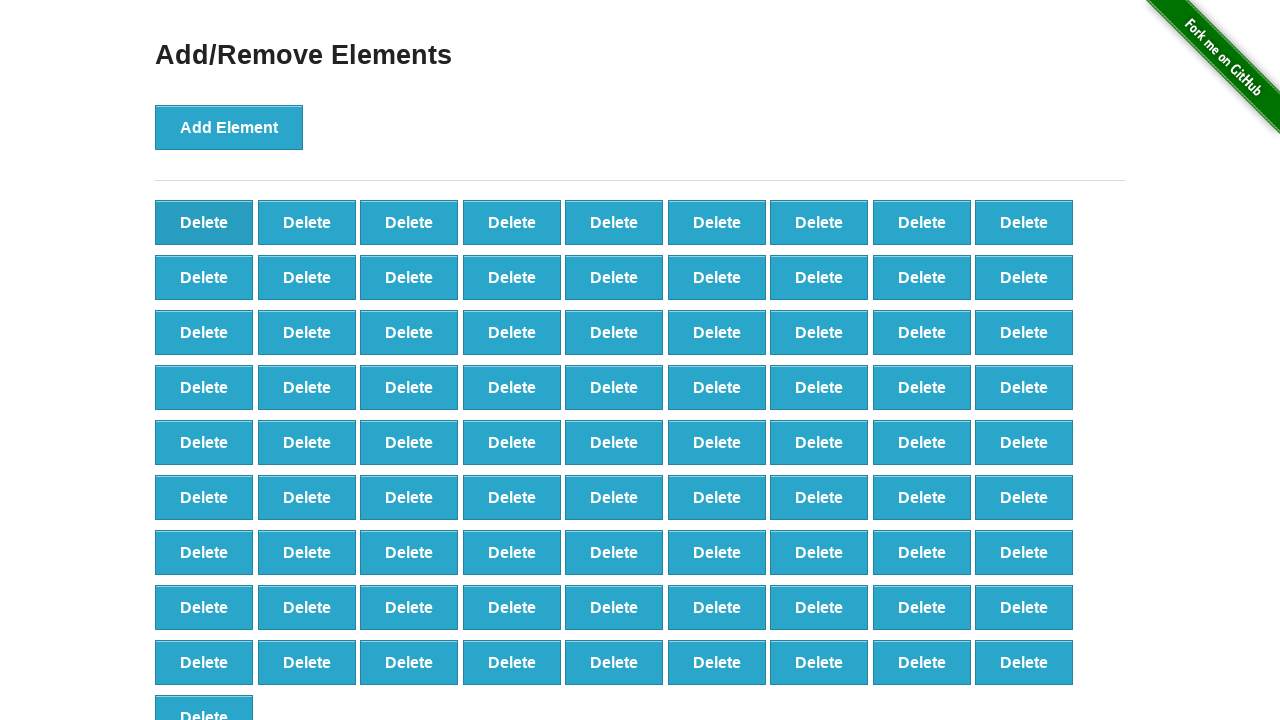

Clicked delete button (iteration 19/90) at (204, 222) on button[onclick='deleteElement()'] >> nth=0
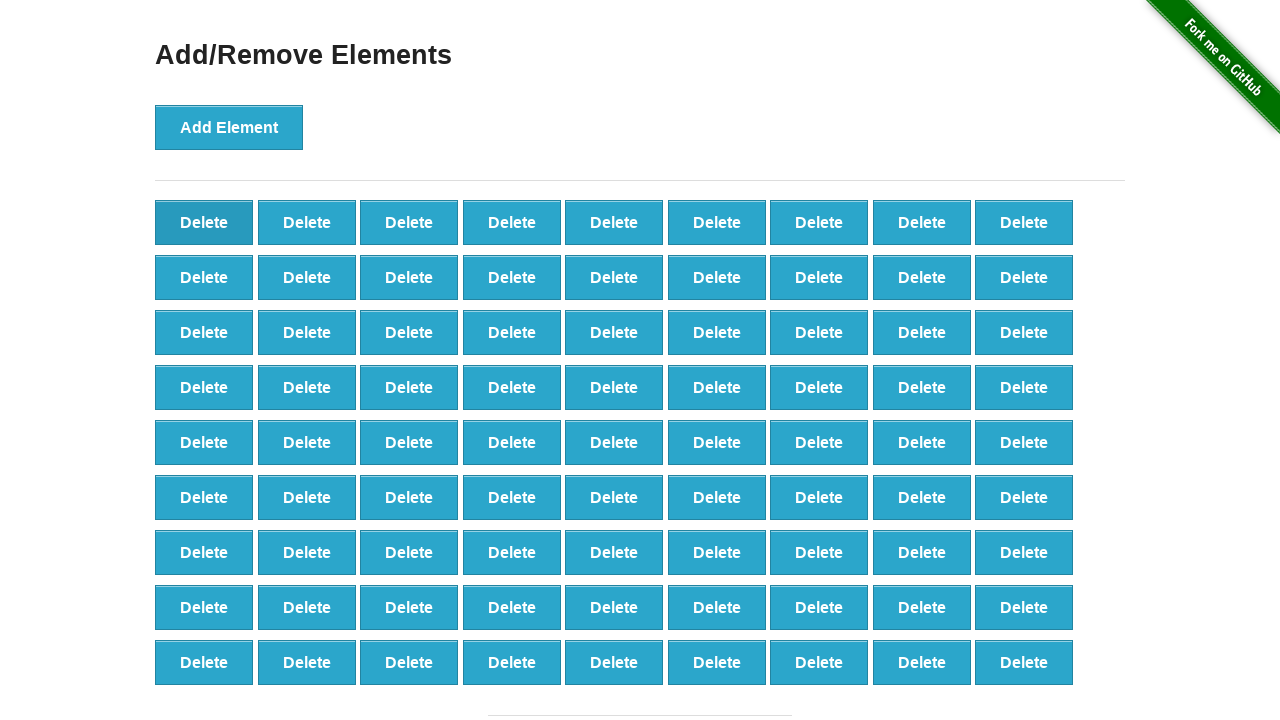

Clicked delete button (iteration 20/90) at (204, 222) on button[onclick='deleteElement()'] >> nth=0
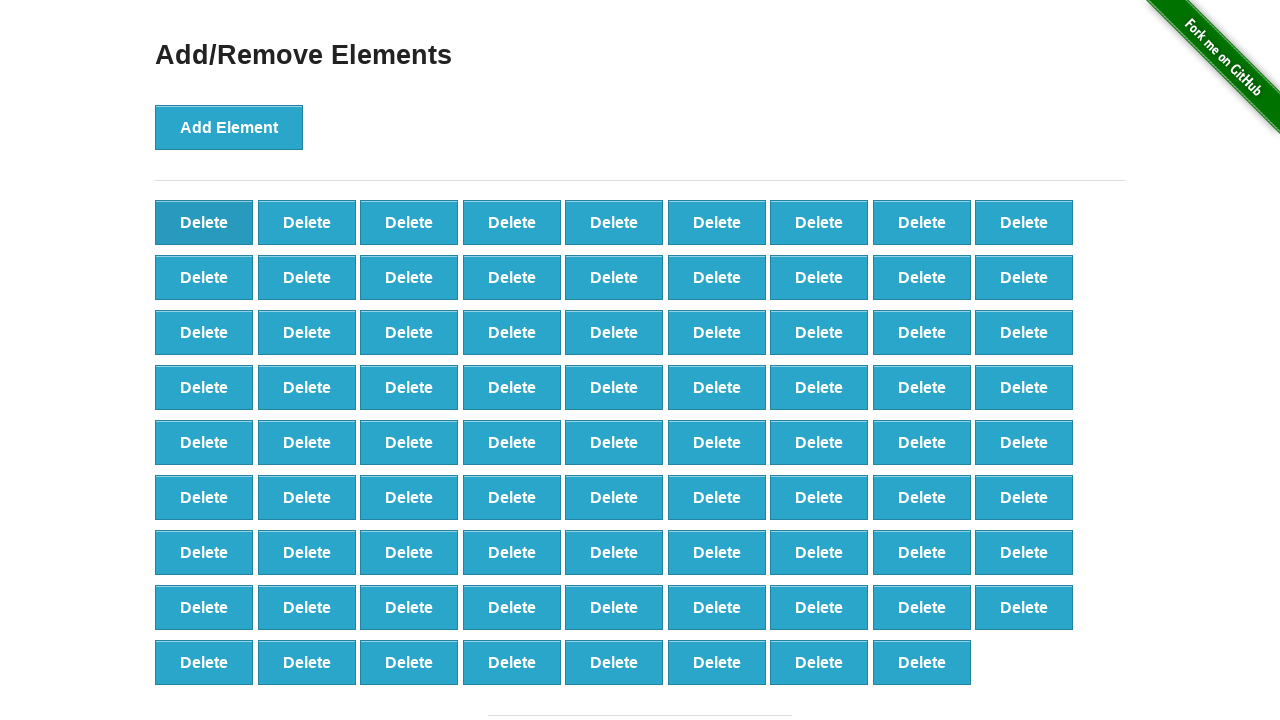

Clicked delete button (iteration 21/90) at (204, 222) on button[onclick='deleteElement()'] >> nth=0
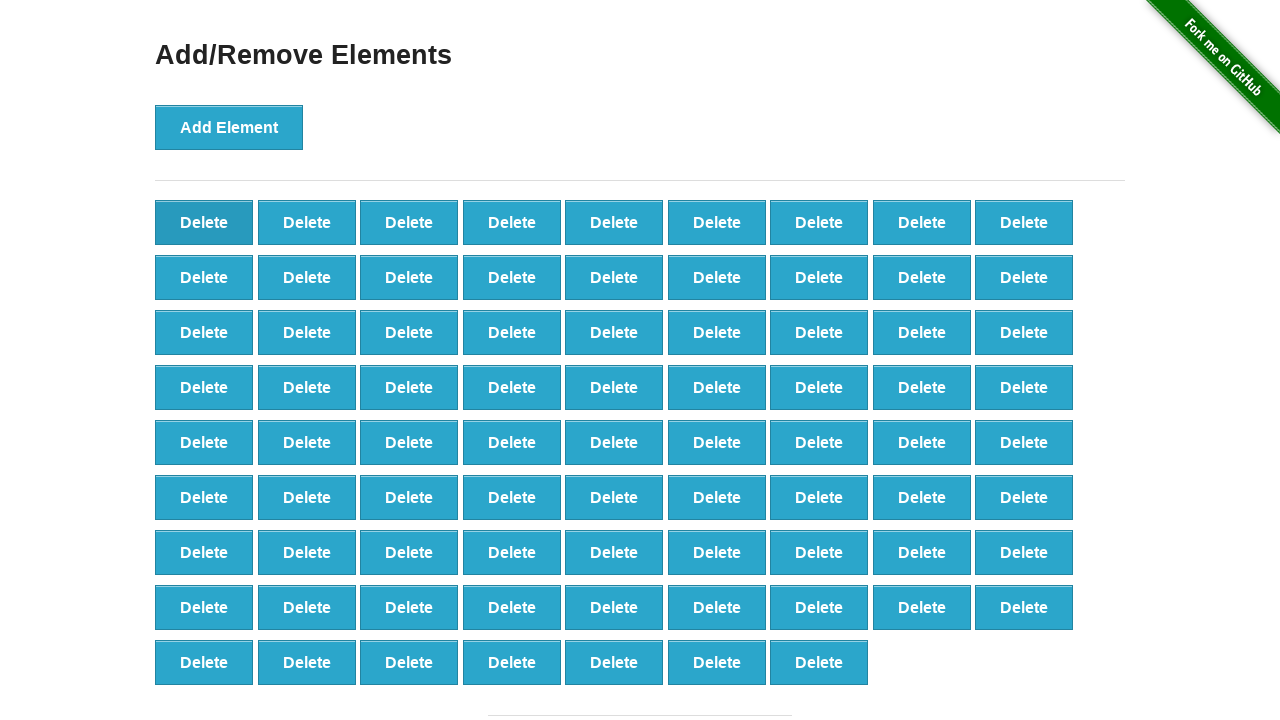

Clicked delete button (iteration 22/90) at (204, 222) on button[onclick='deleteElement()'] >> nth=0
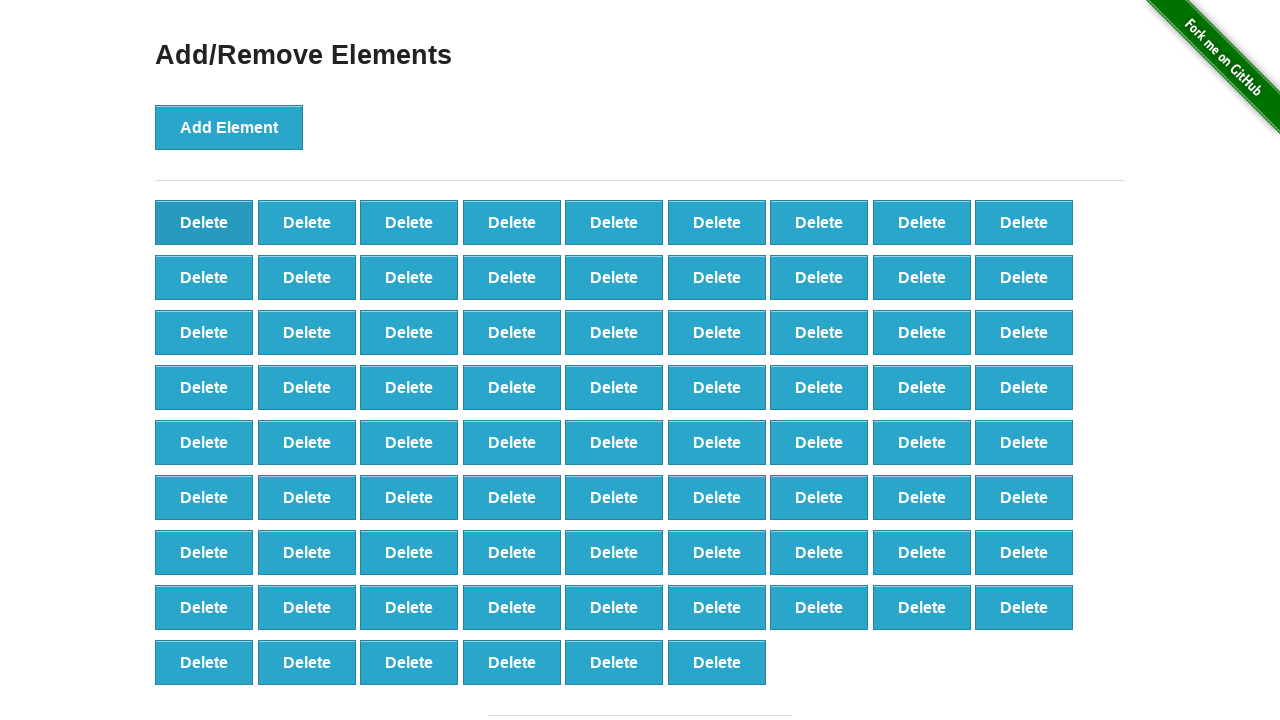

Clicked delete button (iteration 23/90) at (204, 222) on button[onclick='deleteElement()'] >> nth=0
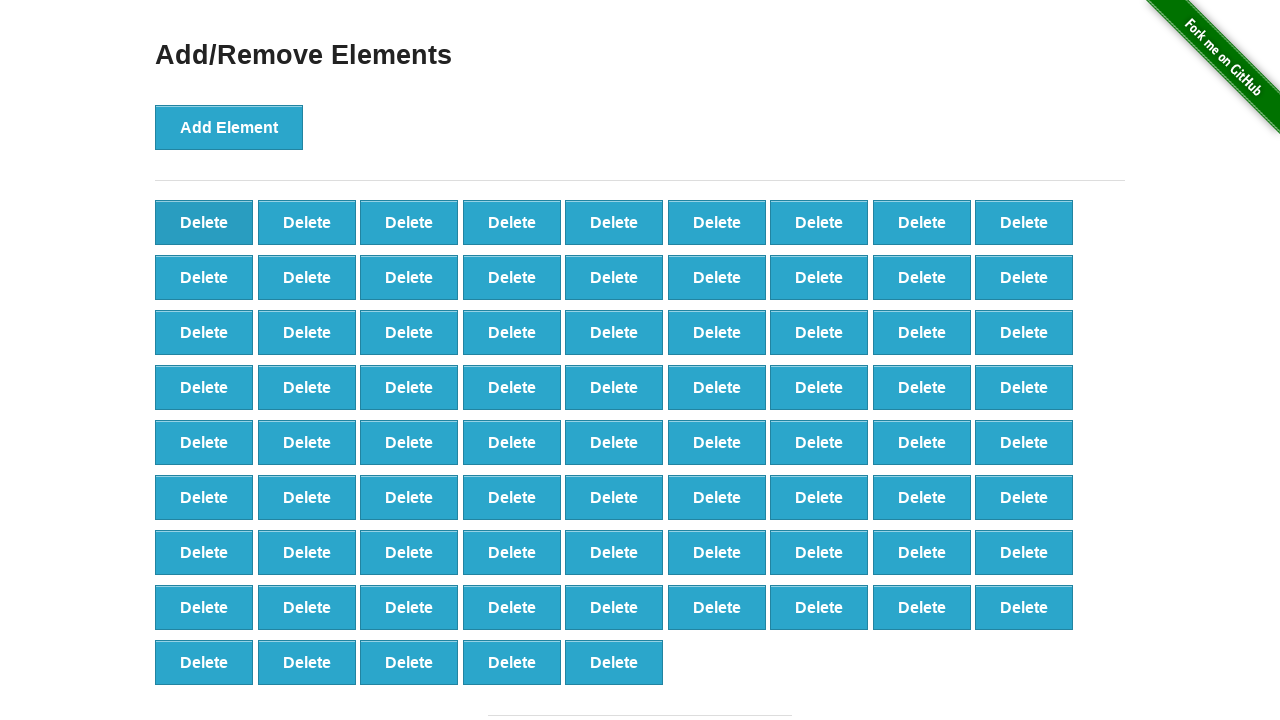

Clicked delete button (iteration 24/90) at (204, 222) on button[onclick='deleteElement()'] >> nth=0
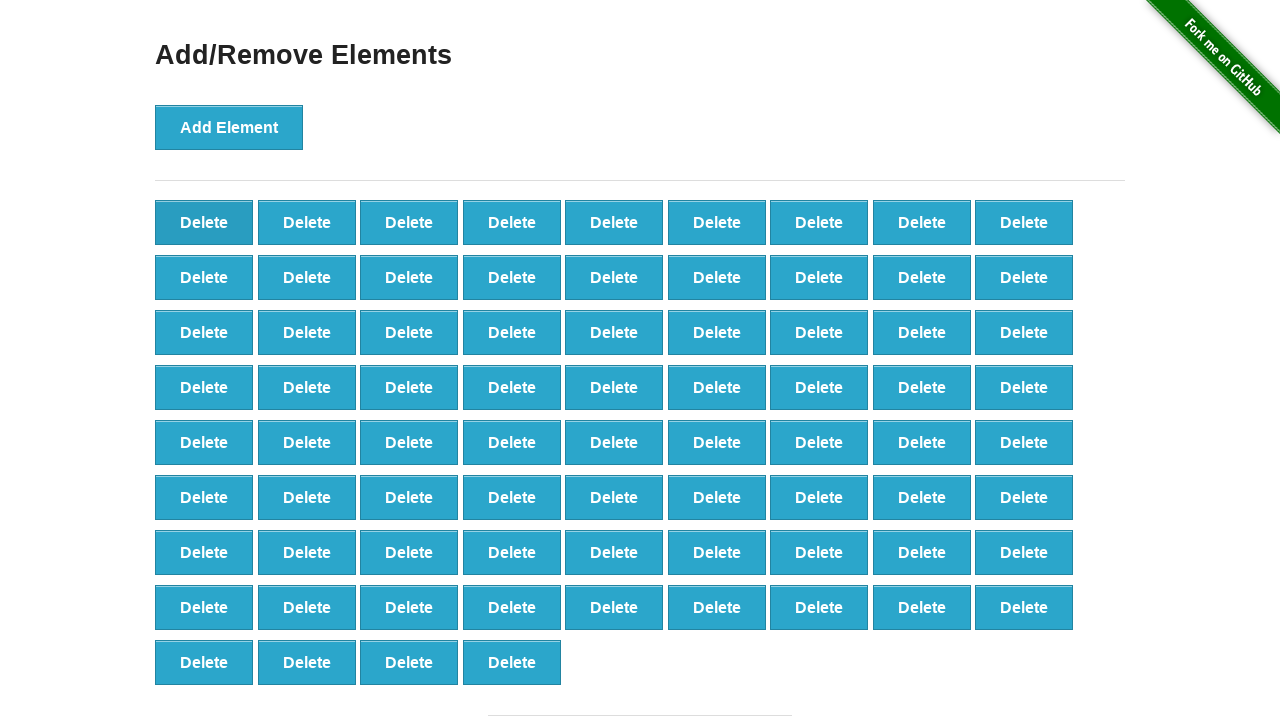

Clicked delete button (iteration 25/90) at (204, 222) on button[onclick='deleteElement()'] >> nth=0
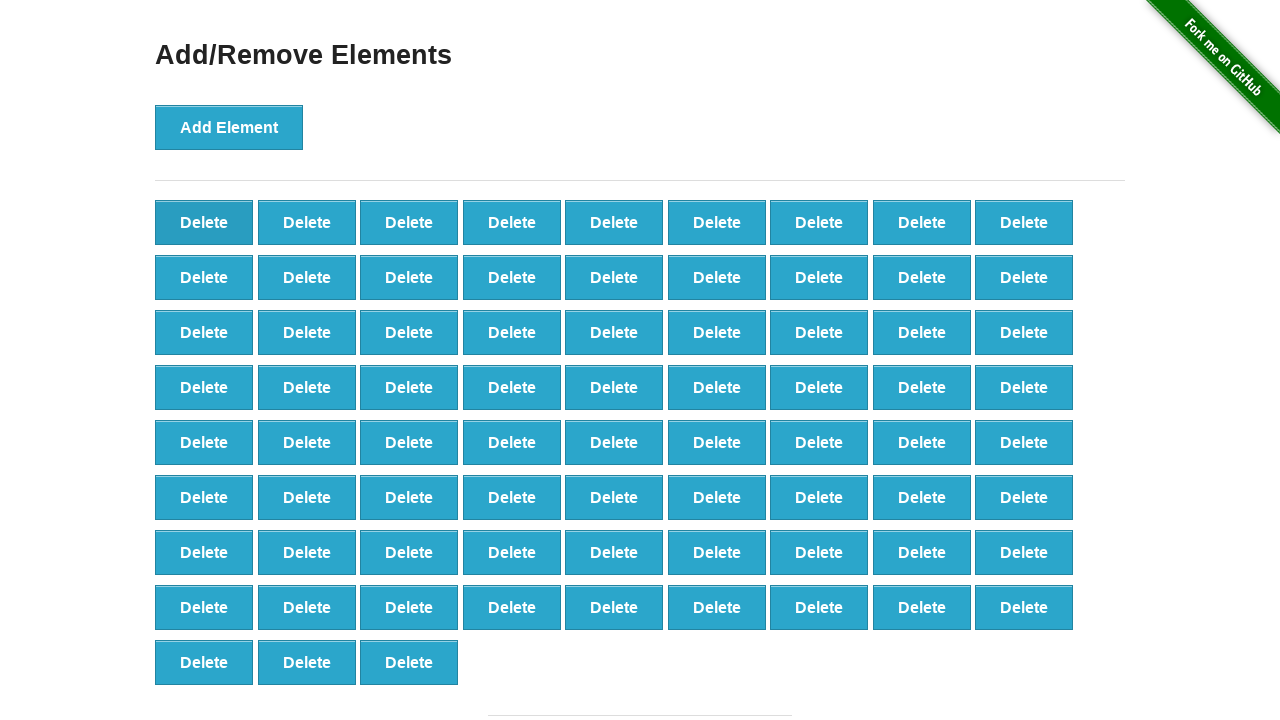

Clicked delete button (iteration 26/90) at (204, 222) on button[onclick='deleteElement()'] >> nth=0
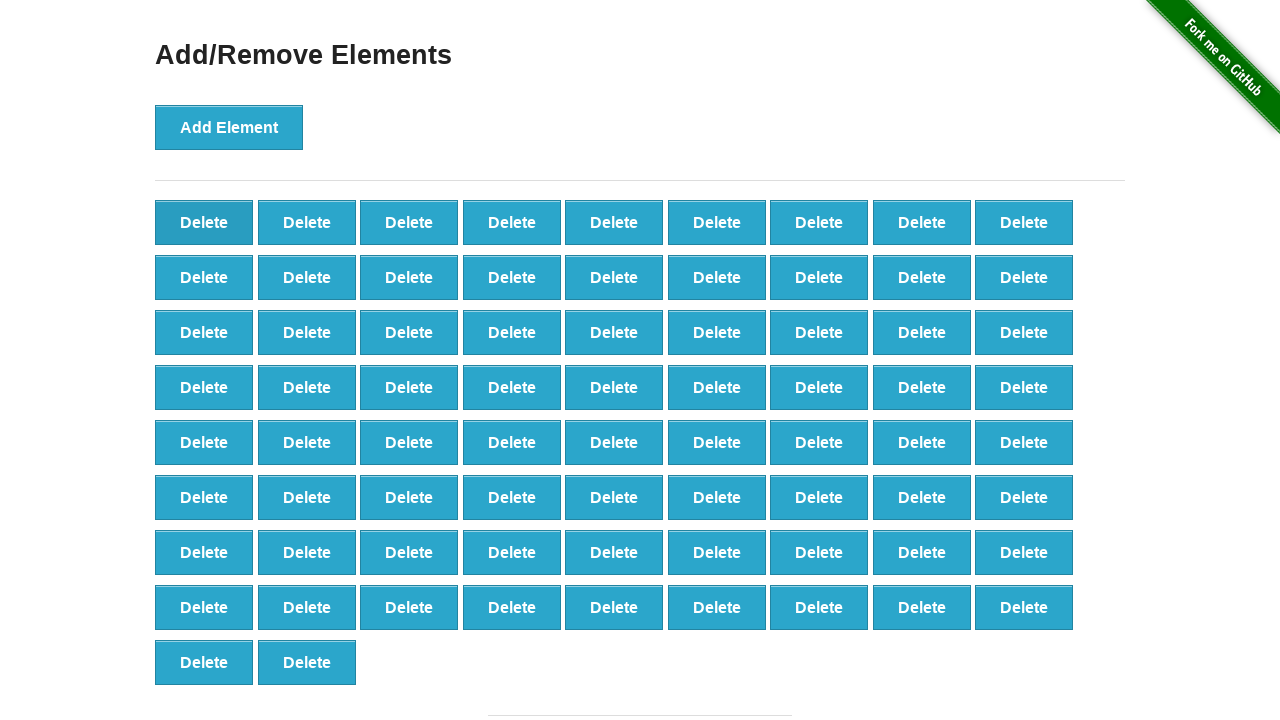

Clicked delete button (iteration 27/90) at (204, 222) on button[onclick='deleteElement()'] >> nth=0
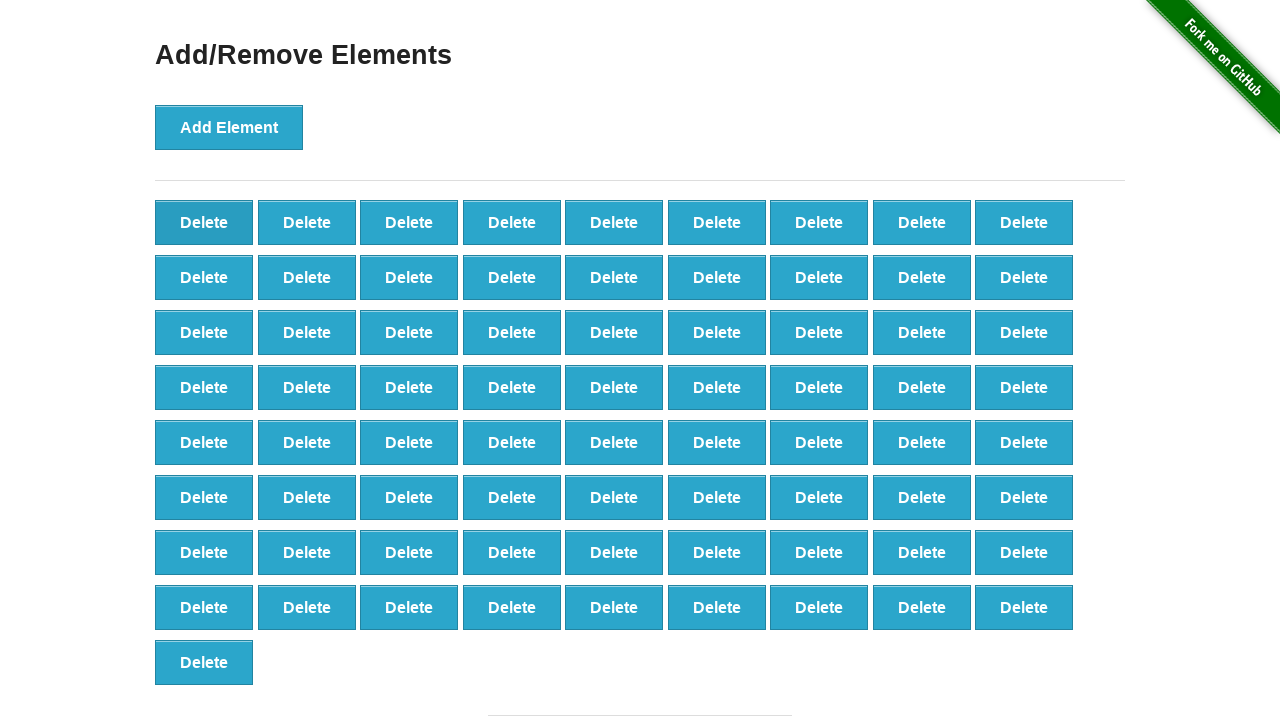

Clicked delete button (iteration 28/90) at (204, 222) on button[onclick='deleteElement()'] >> nth=0
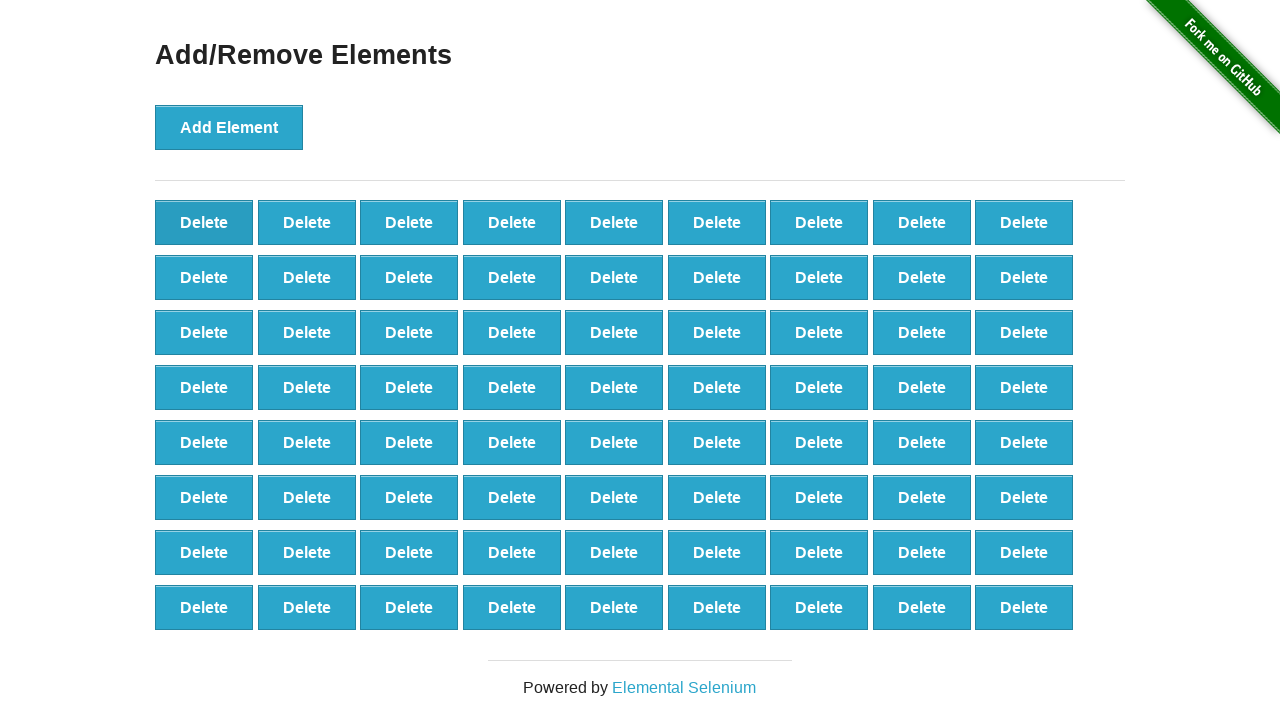

Clicked delete button (iteration 29/90) at (204, 222) on button[onclick='deleteElement()'] >> nth=0
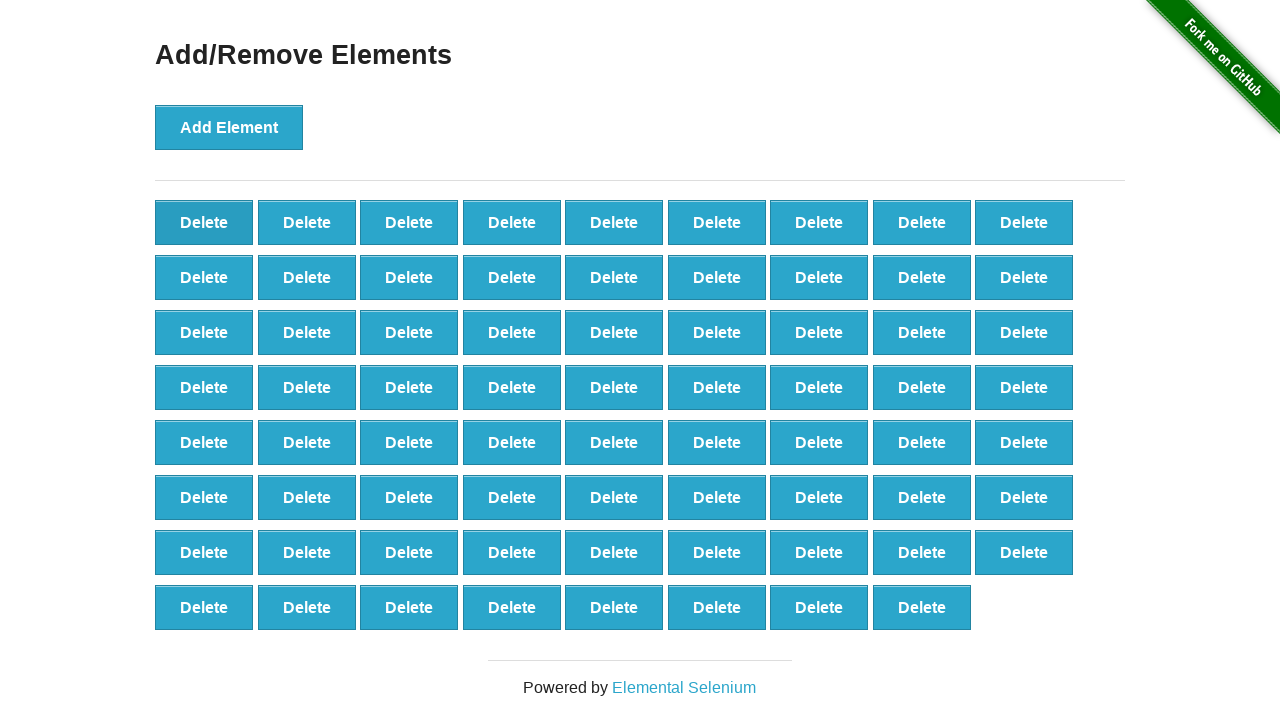

Clicked delete button (iteration 30/90) at (204, 222) on button[onclick='deleteElement()'] >> nth=0
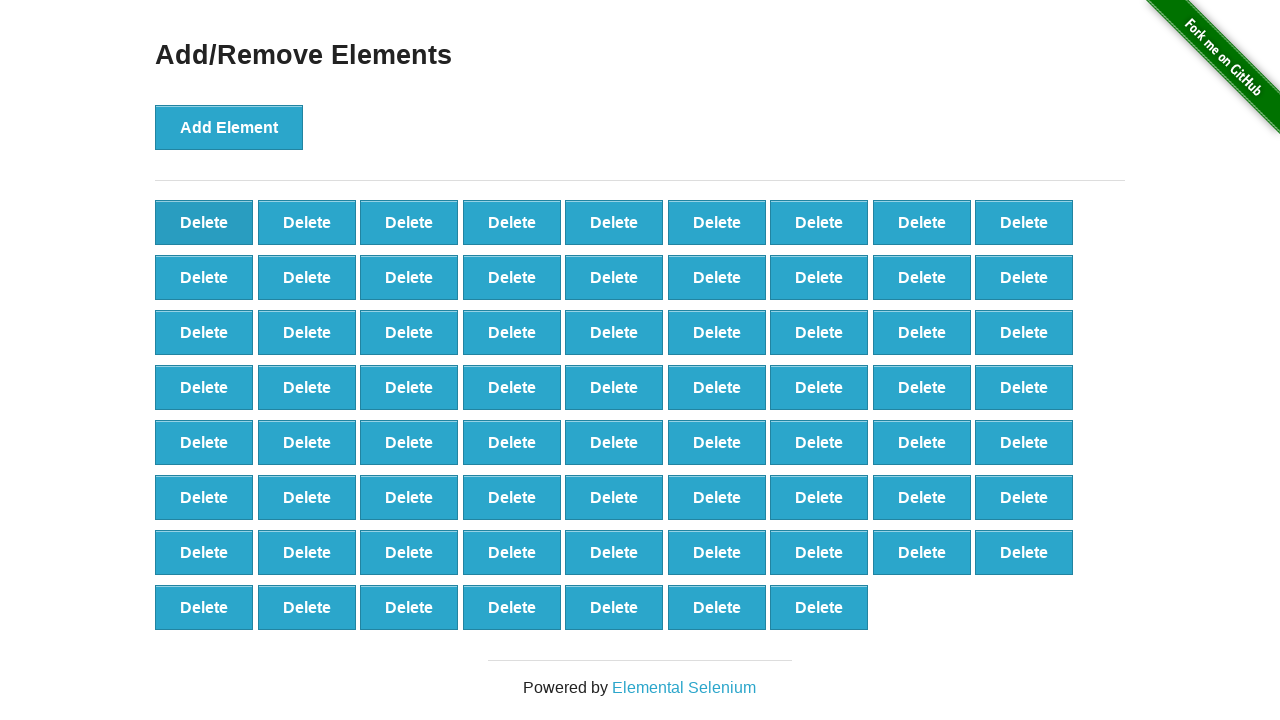

Clicked delete button (iteration 31/90) at (204, 222) on button[onclick='deleteElement()'] >> nth=0
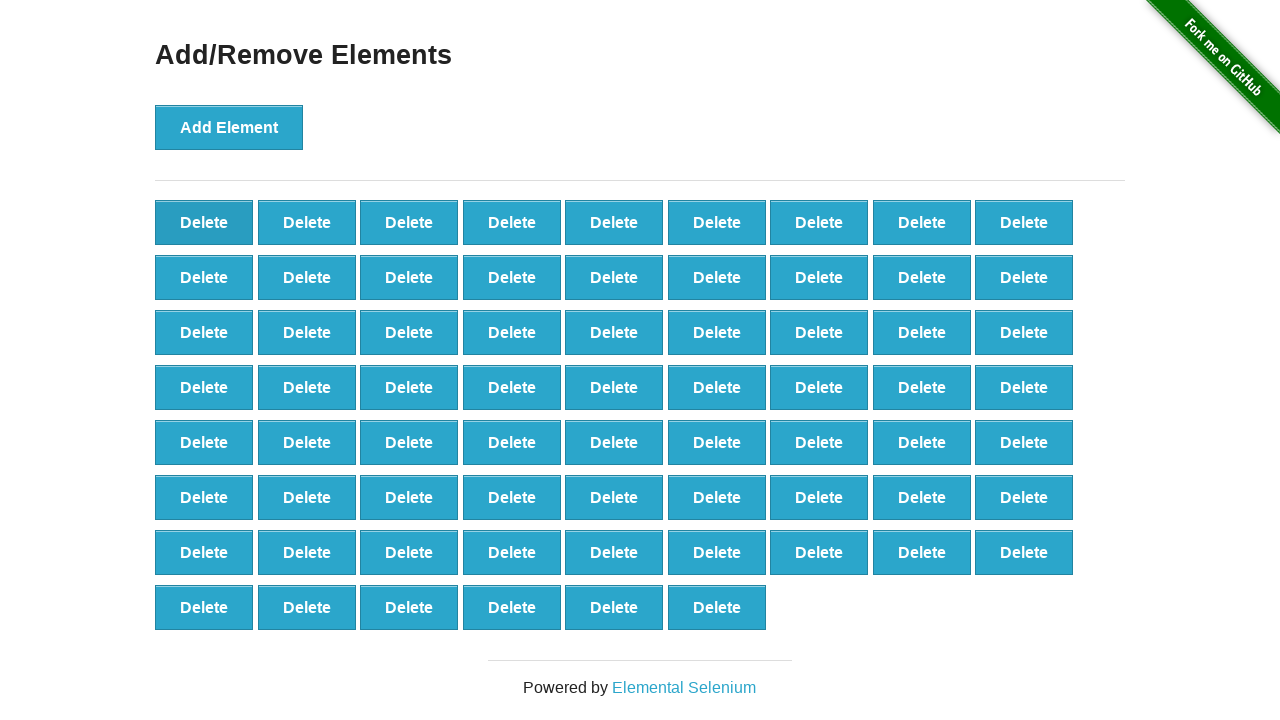

Clicked delete button (iteration 32/90) at (204, 222) on button[onclick='deleteElement()'] >> nth=0
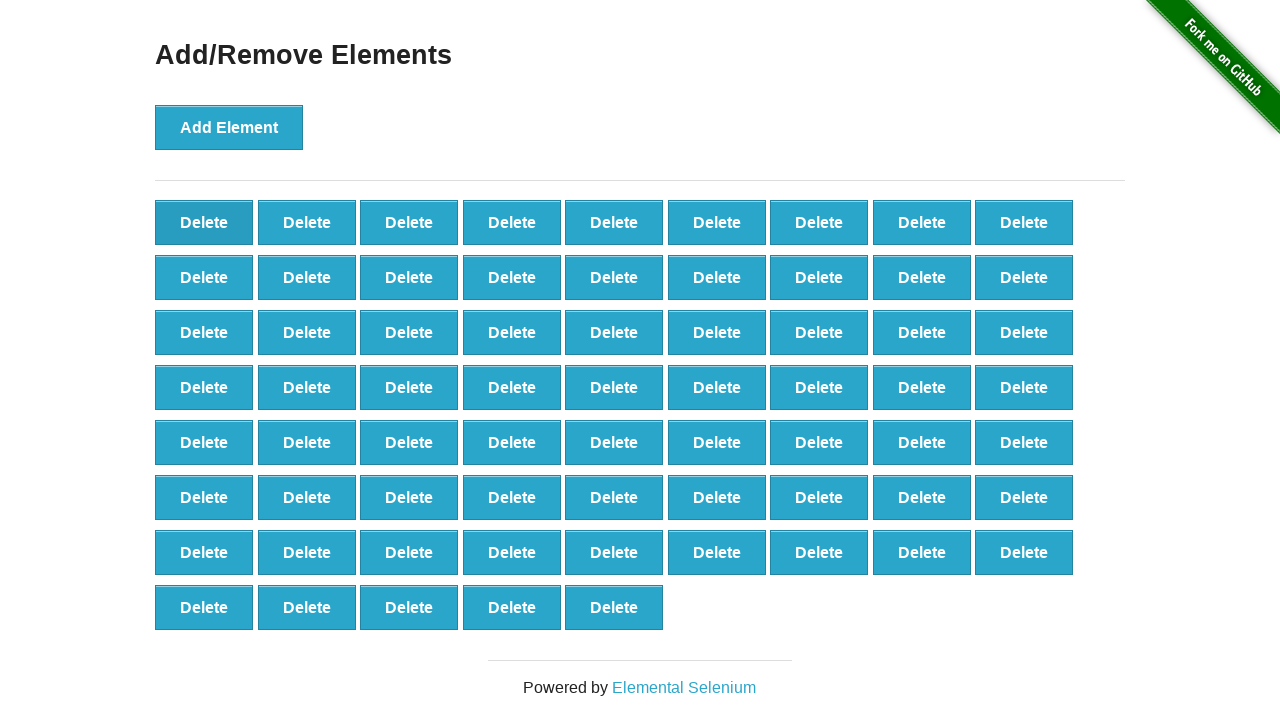

Clicked delete button (iteration 33/90) at (204, 222) on button[onclick='deleteElement()'] >> nth=0
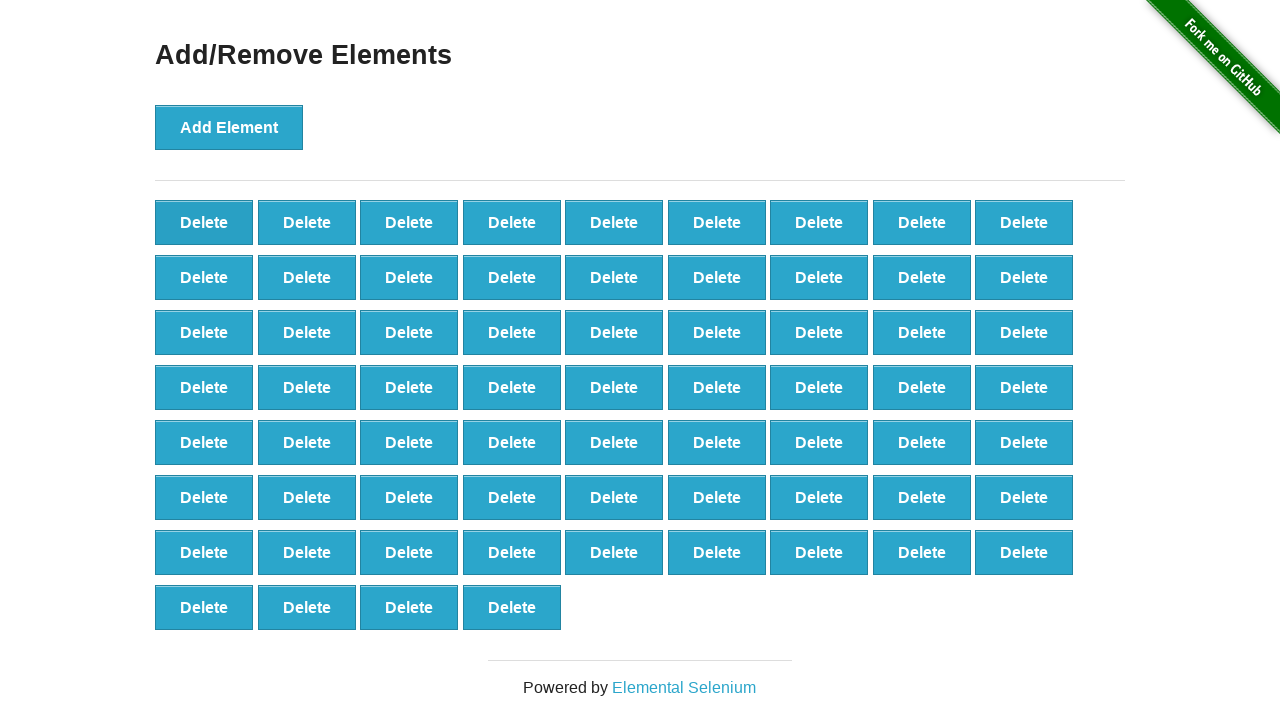

Clicked delete button (iteration 34/90) at (204, 222) on button[onclick='deleteElement()'] >> nth=0
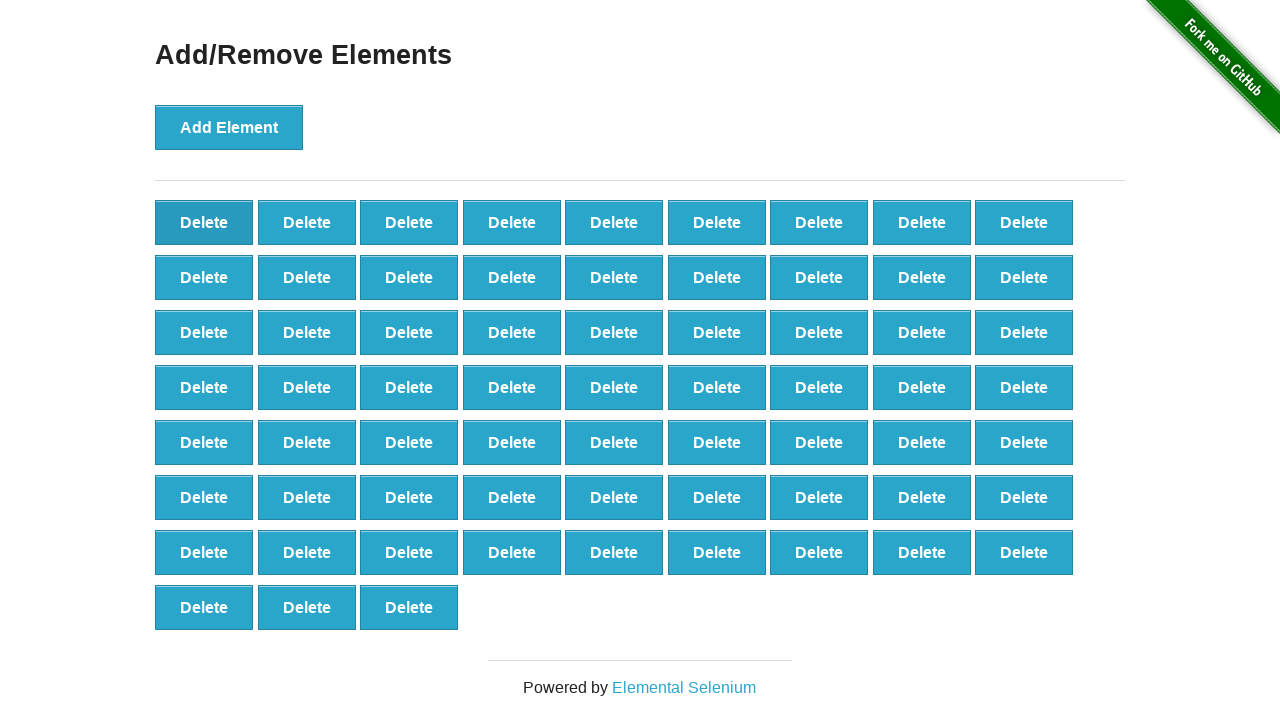

Clicked delete button (iteration 35/90) at (204, 222) on button[onclick='deleteElement()'] >> nth=0
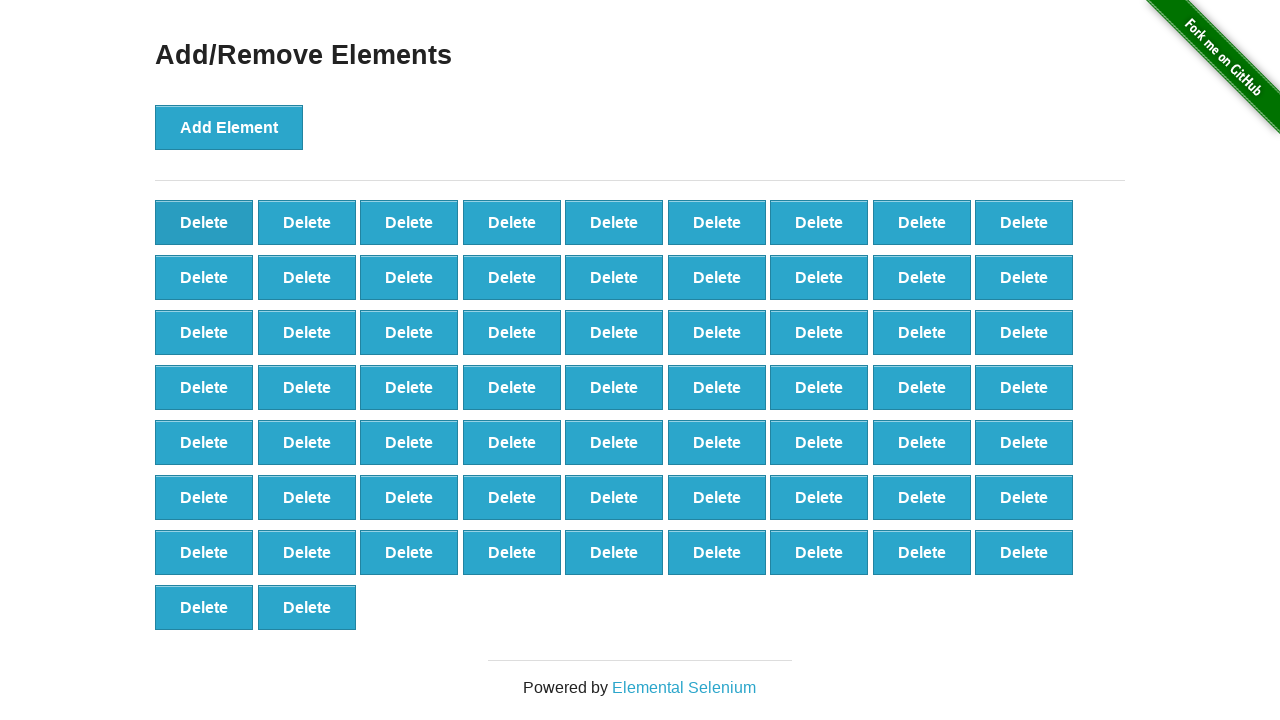

Clicked delete button (iteration 36/90) at (204, 222) on button[onclick='deleteElement()'] >> nth=0
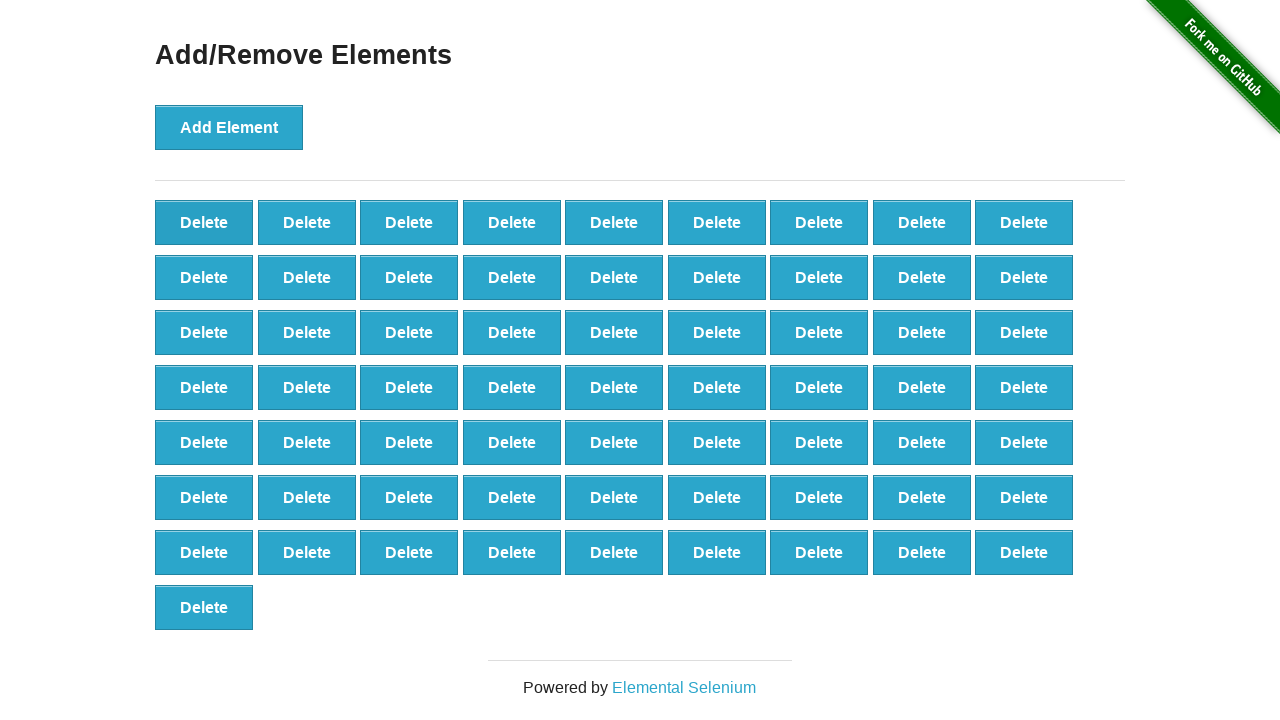

Clicked delete button (iteration 37/90) at (204, 222) on button[onclick='deleteElement()'] >> nth=0
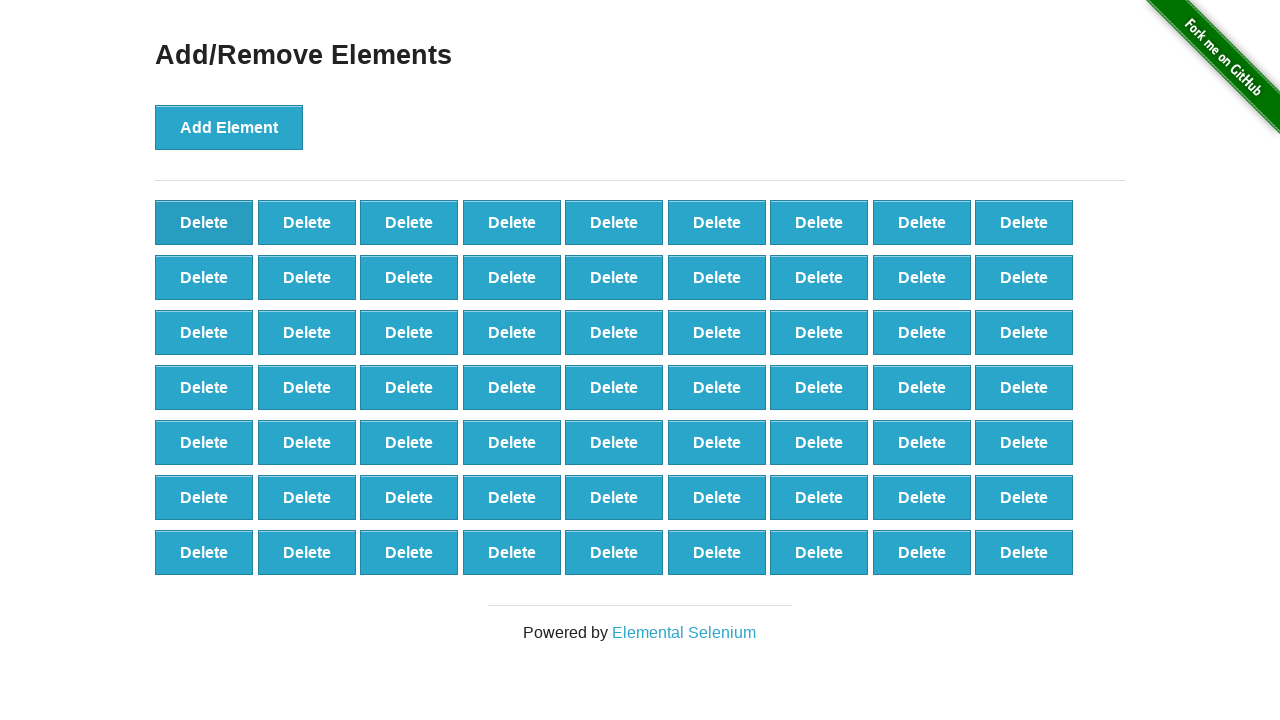

Clicked delete button (iteration 38/90) at (204, 222) on button[onclick='deleteElement()'] >> nth=0
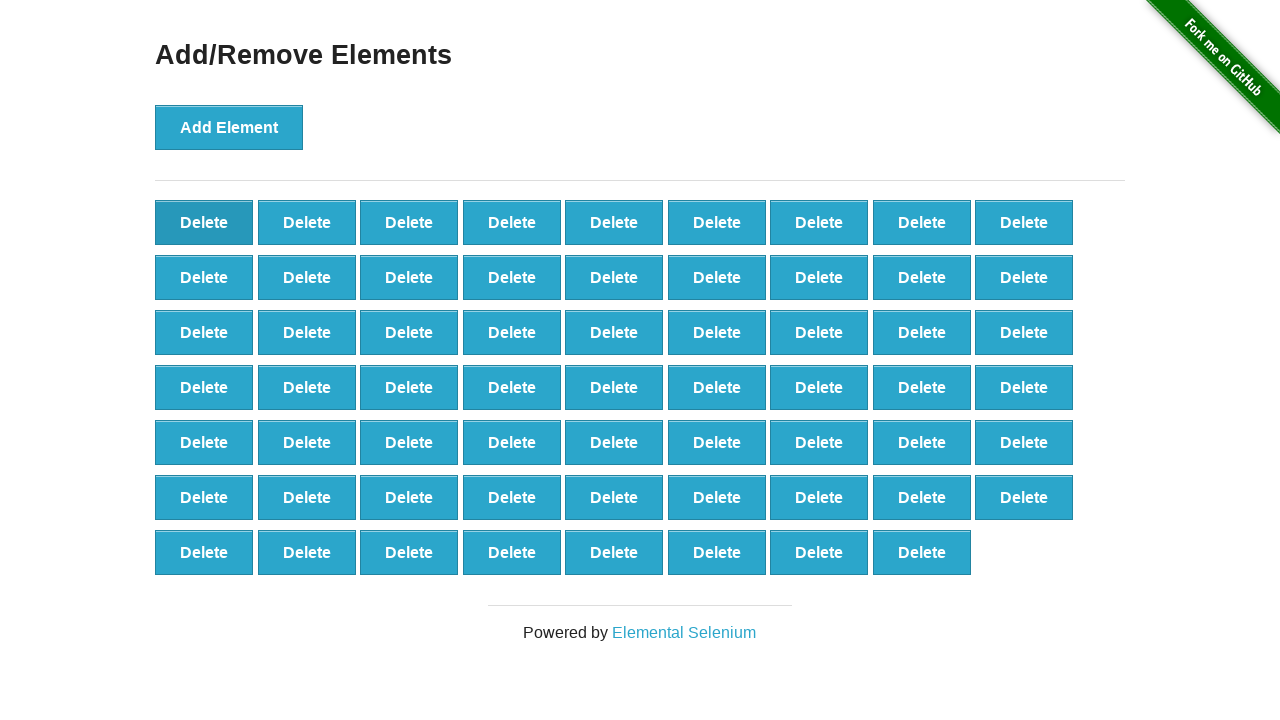

Clicked delete button (iteration 39/90) at (204, 222) on button[onclick='deleteElement()'] >> nth=0
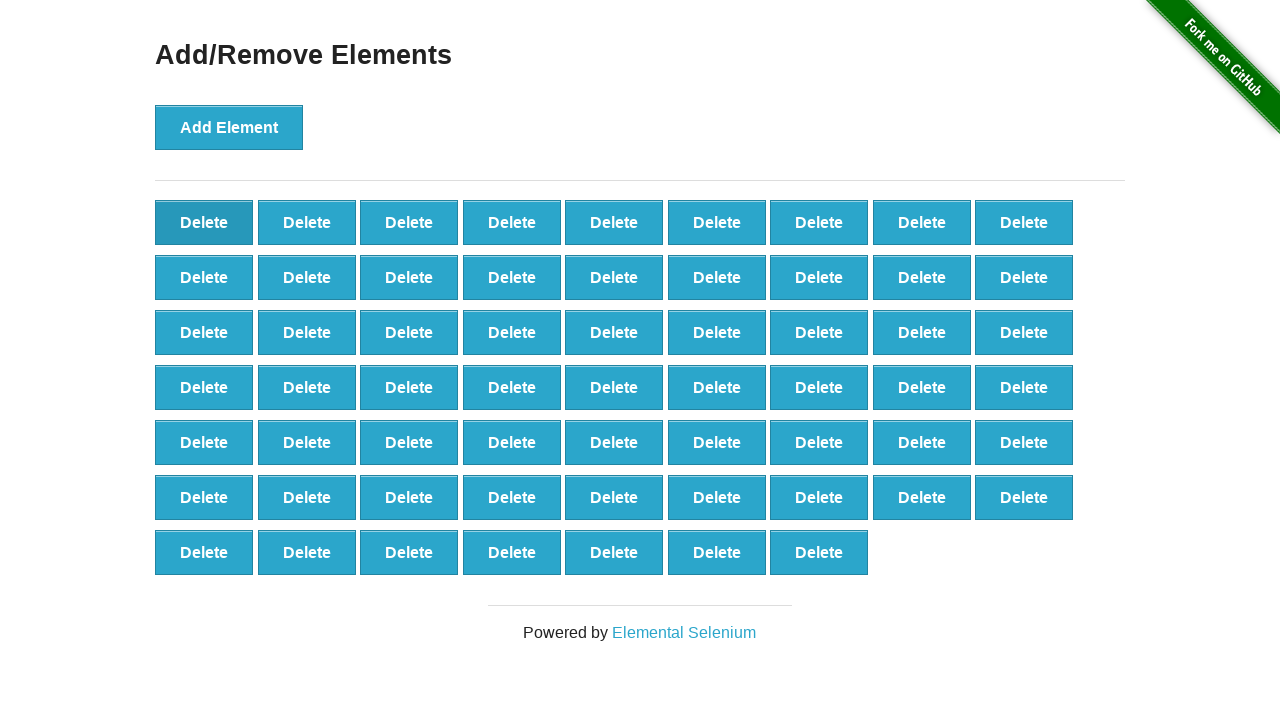

Clicked delete button (iteration 40/90) at (204, 222) on button[onclick='deleteElement()'] >> nth=0
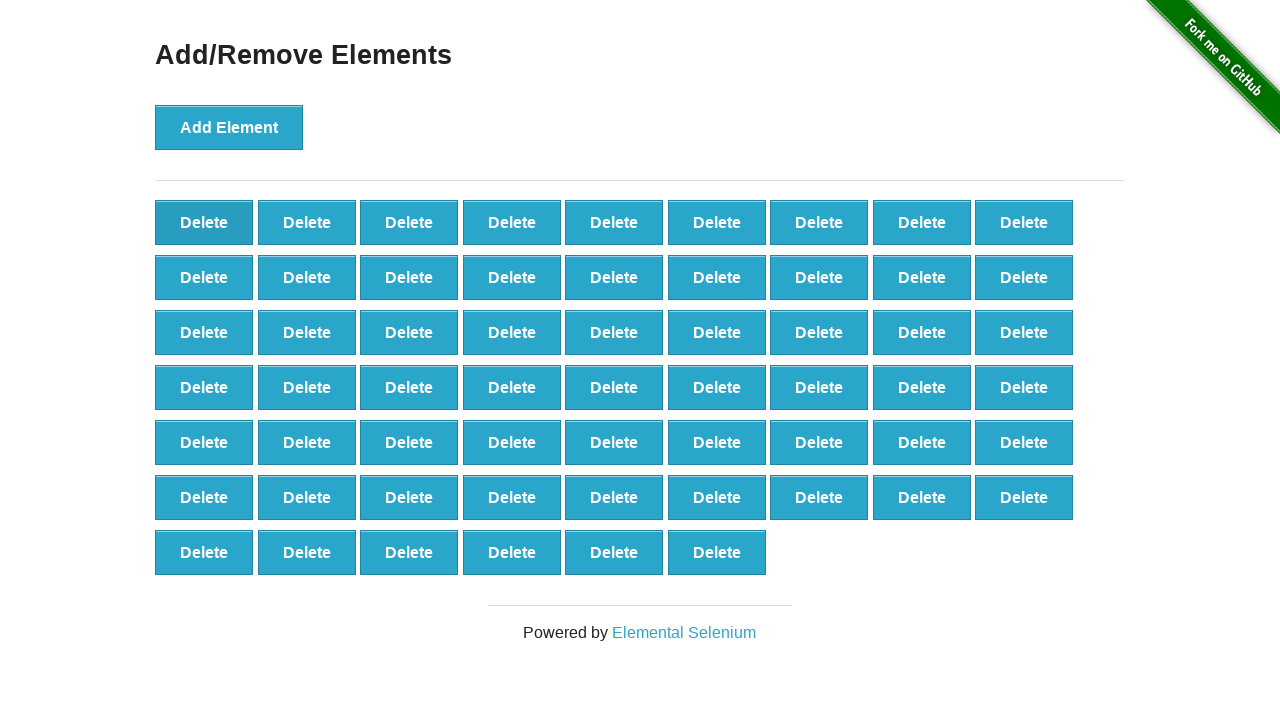

Clicked delete button (iteration 41/90) at (204, 222) on button[onclick='deleteElement()'] >> nth=0
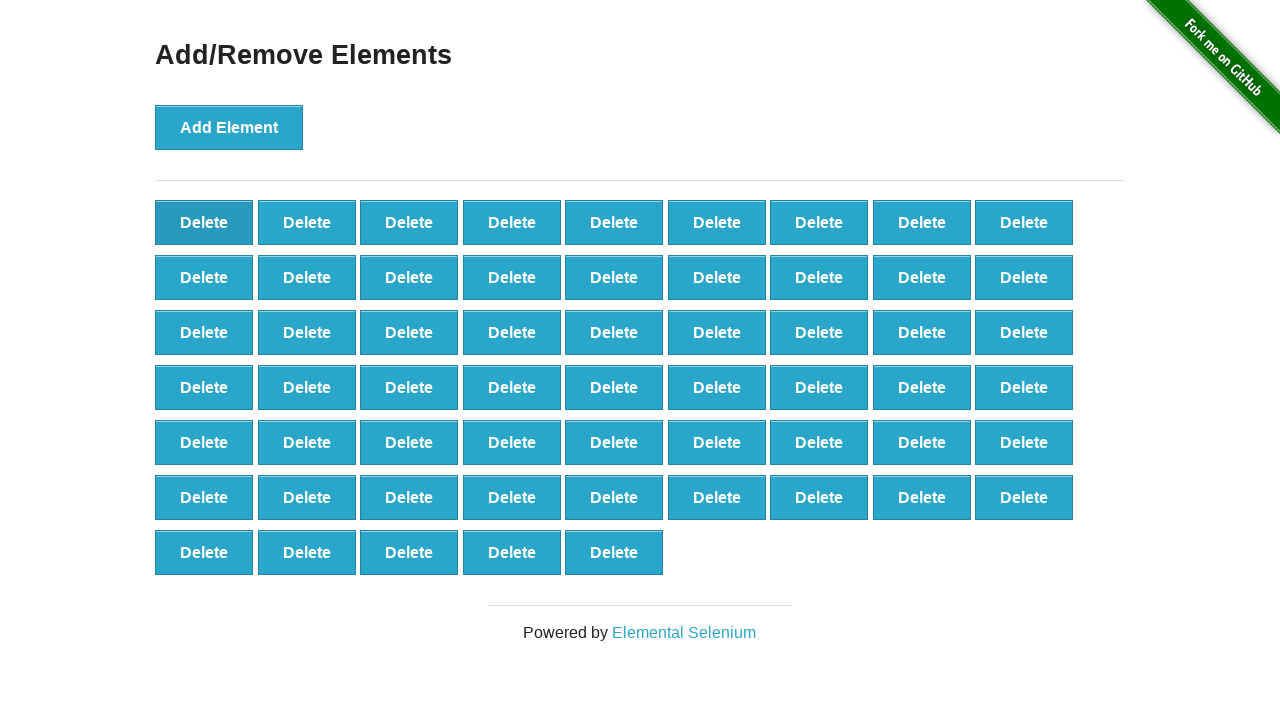

Clicked delete button (iteration 42/90) at (204, 222) on button[onclick='deleteElement()'] >> nth=0
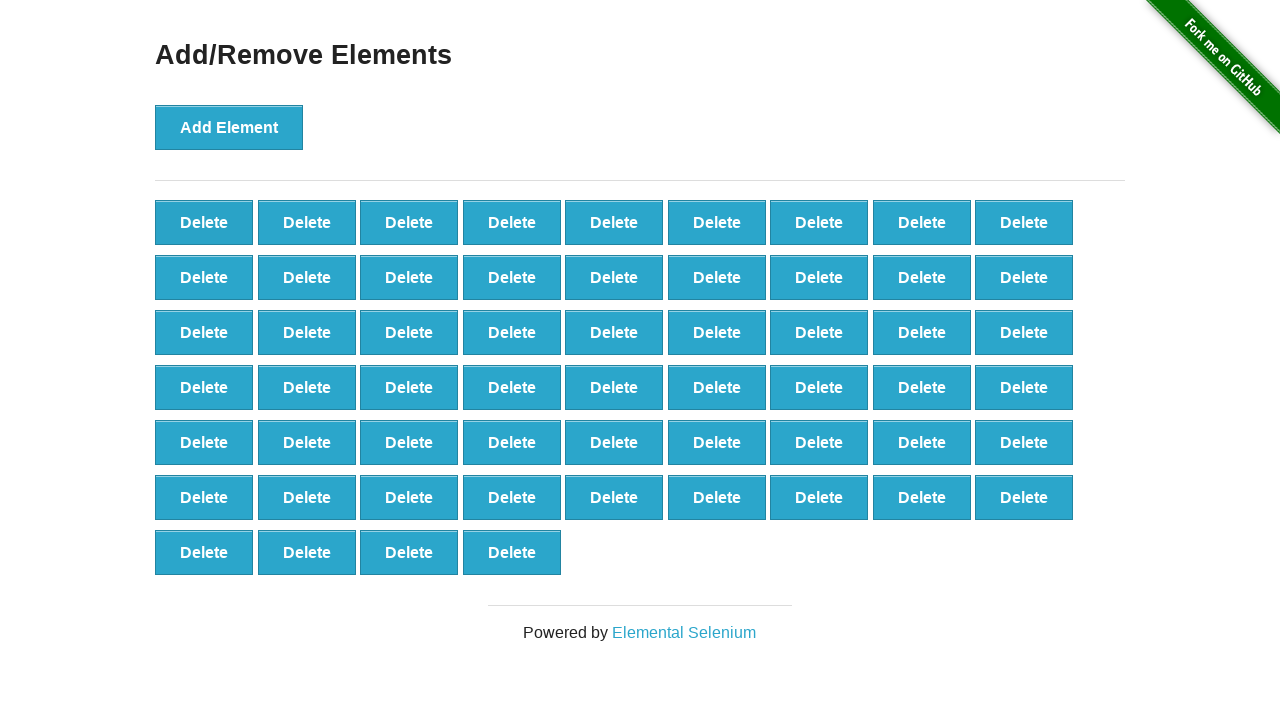

Clicked delete button (iteration 43/90) at (204, 222) on button[onclick='deleteElement()'] >> nth=0
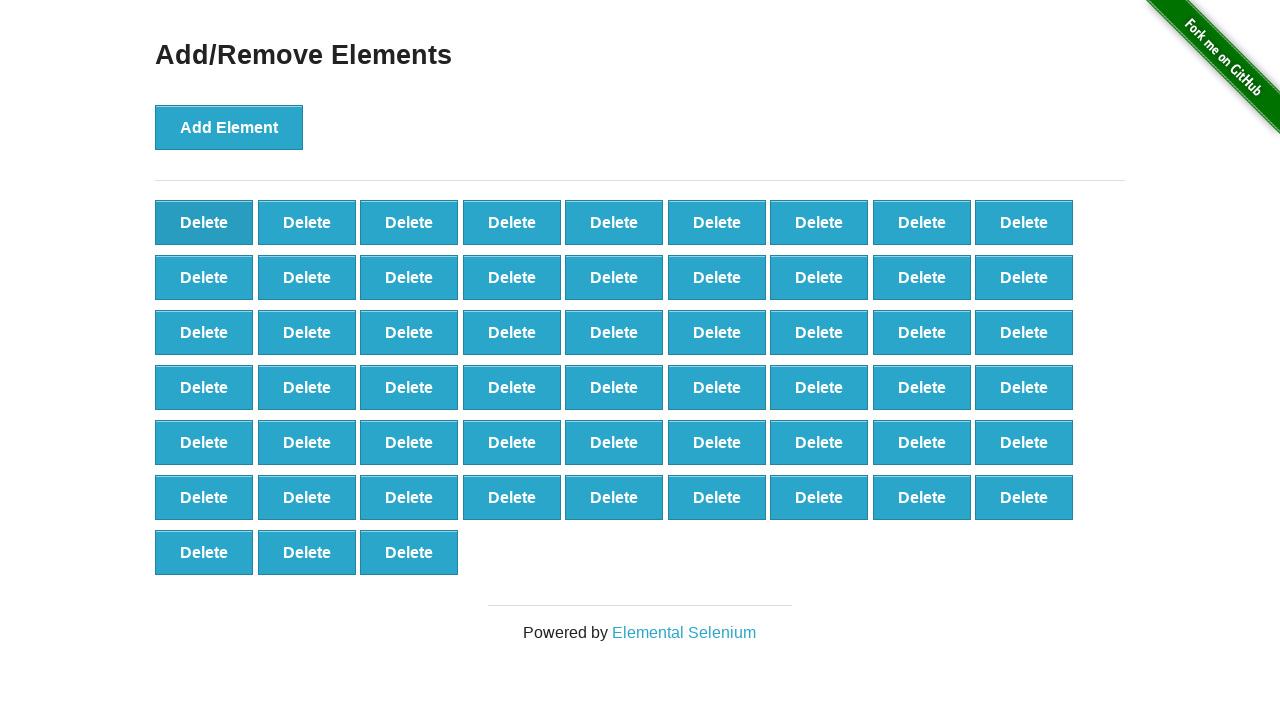

Clicked delete button (iteration 44/90) at (204, 222) on button[onclick='deleteElement()'] >> nth=0
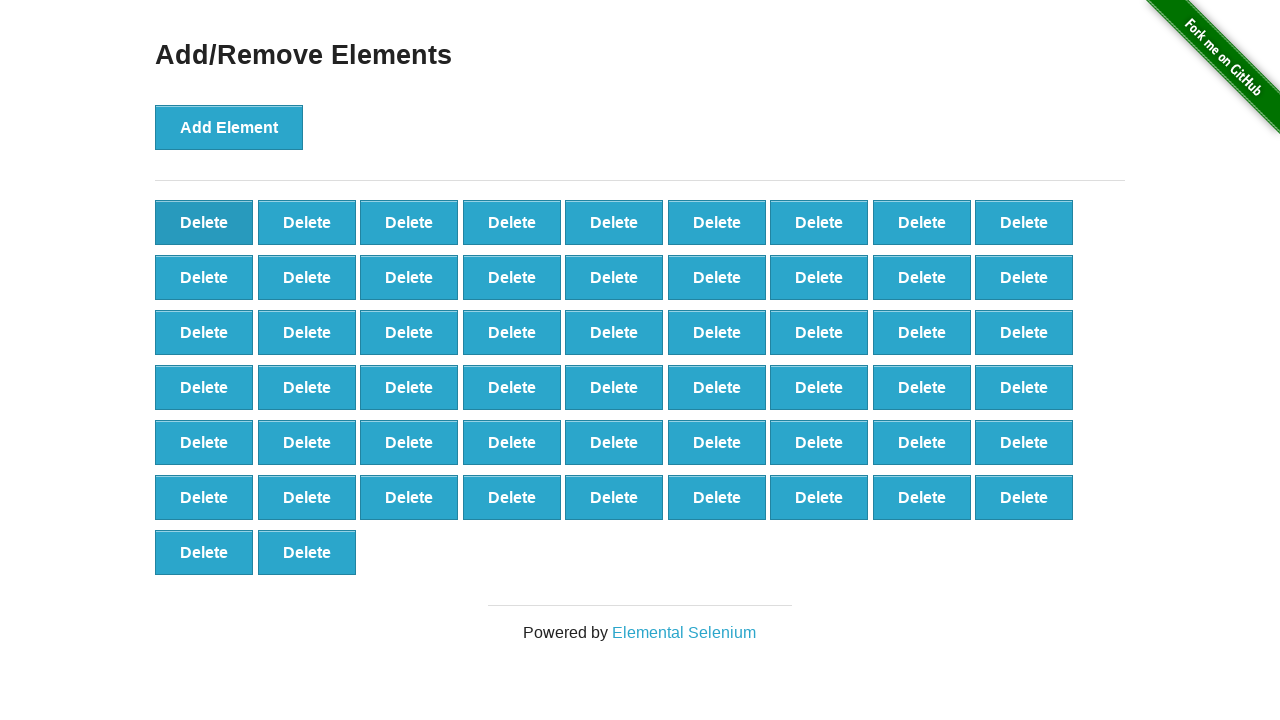

Clicked delete button (iteration 45/90) at (204, 222) on button[onclick='deleteElement()'] >> nth=0
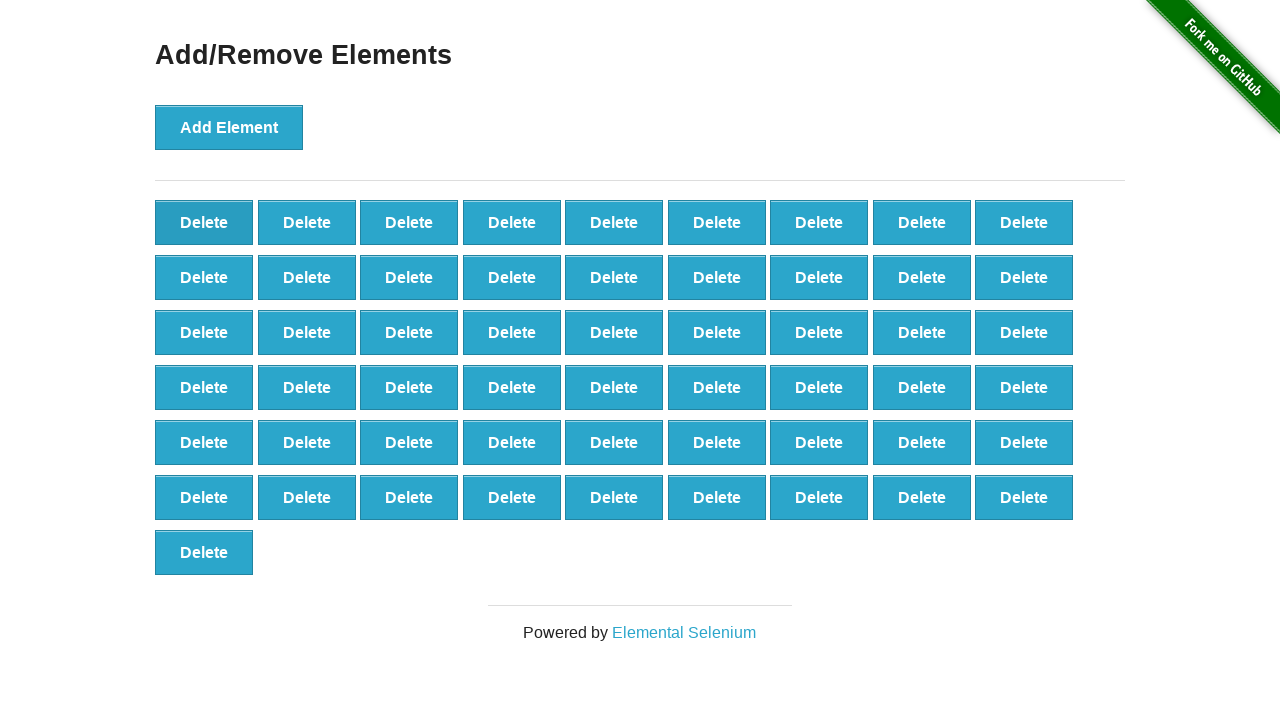

Clicked delete button (iteration 46/90) at (204, 222) on button[onclick='deleteElement()'] >> nth=0
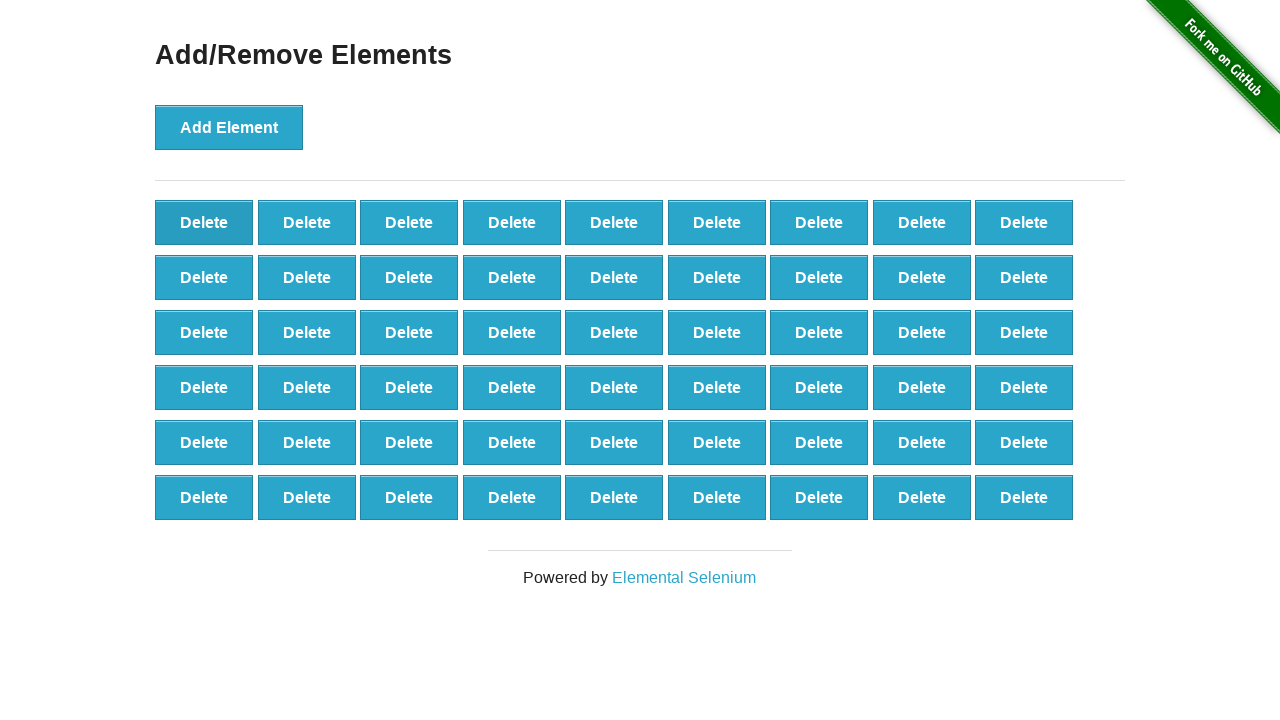

Clicked delete button (iteration 47/90) at (204, 222) on button[onclick='deleteElement()'] >> nth=0
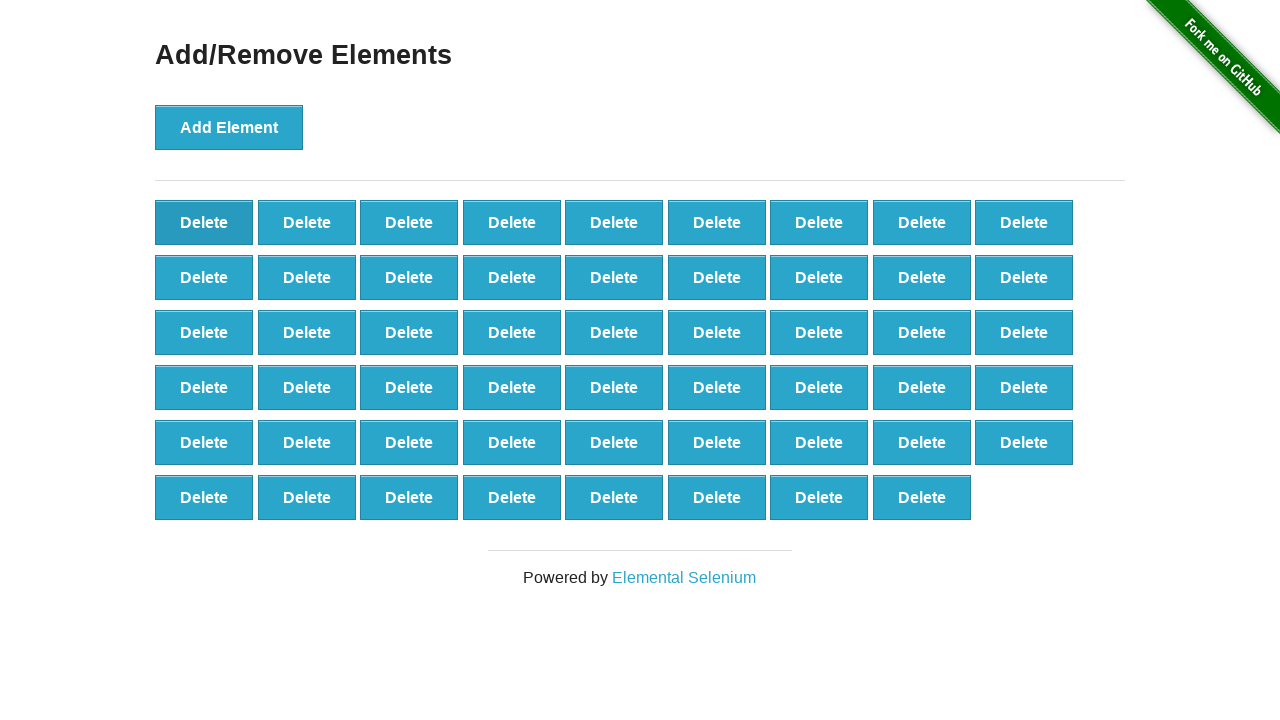

Clicked delete button (iteration 48/90) at (204, 222) on button[onclick='deleteElement()'] >> nth=0
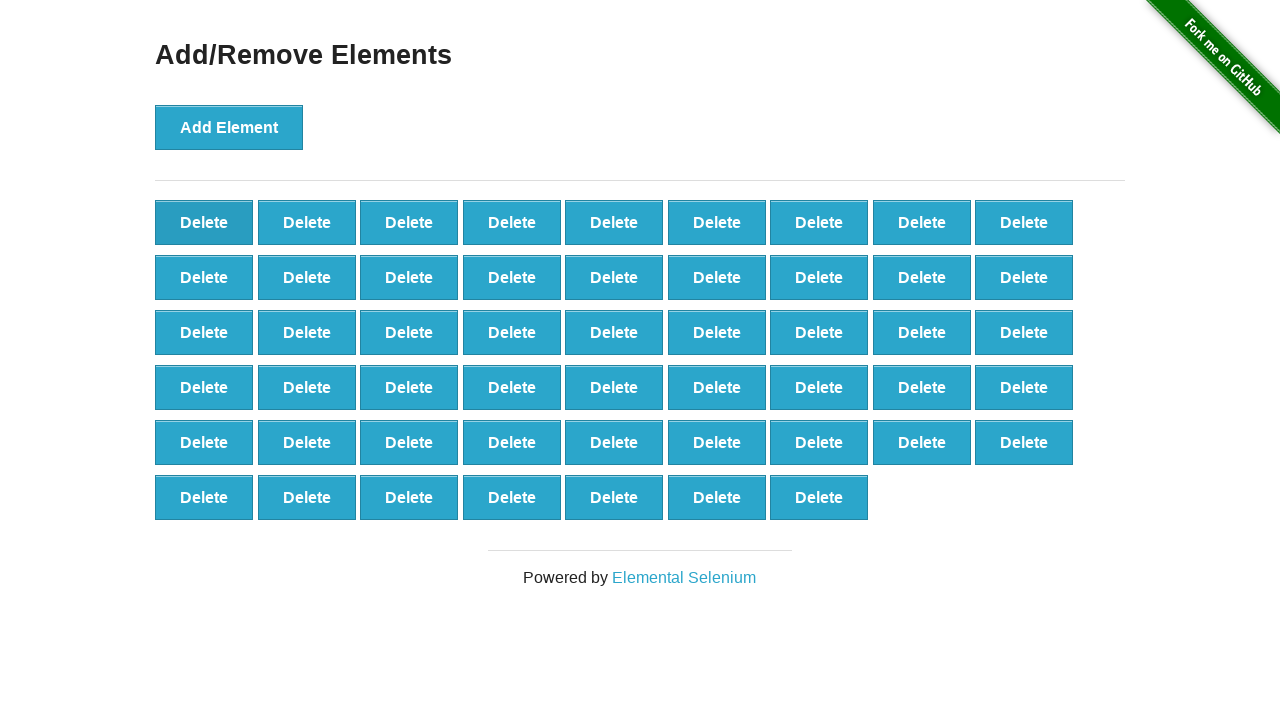

Clicked delete button (iteration 49/90) at (204, 222) on button[onclick='deleteElement()'] >> nth=0
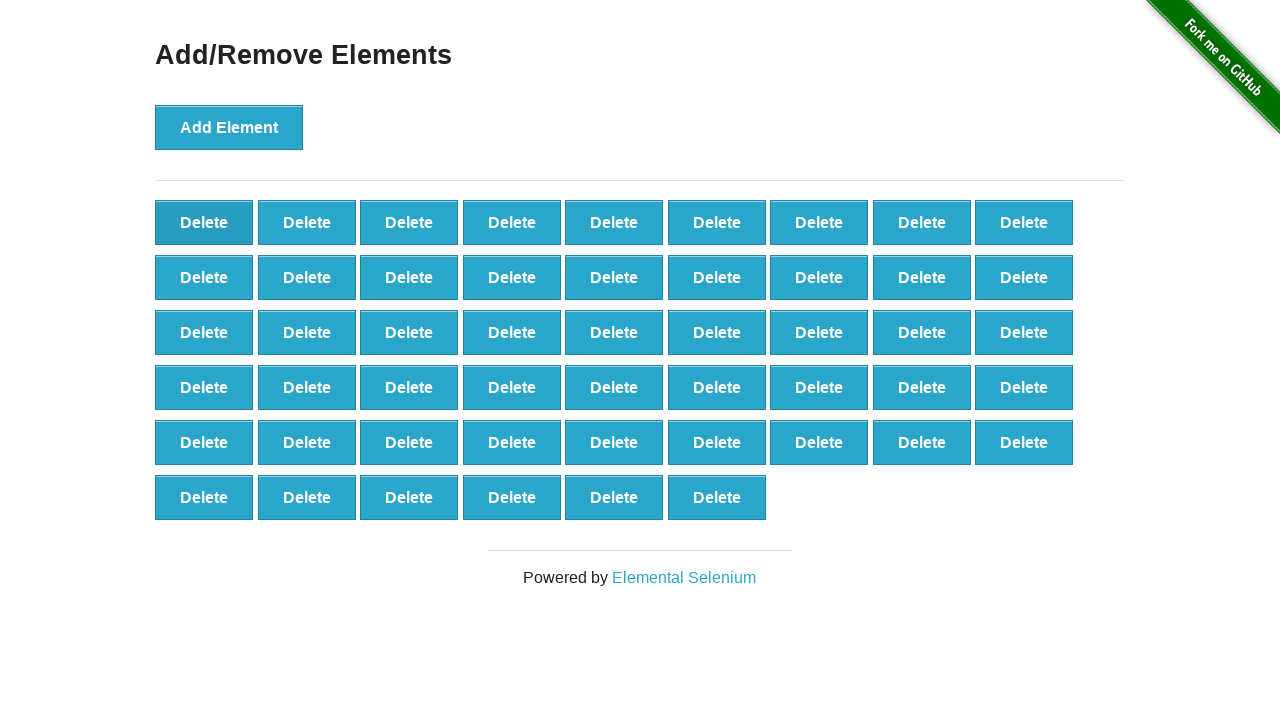

Clicked delete button (iteration 50/90) at (204, 222) on button[onclick='deleteElement()'] >> nth=0
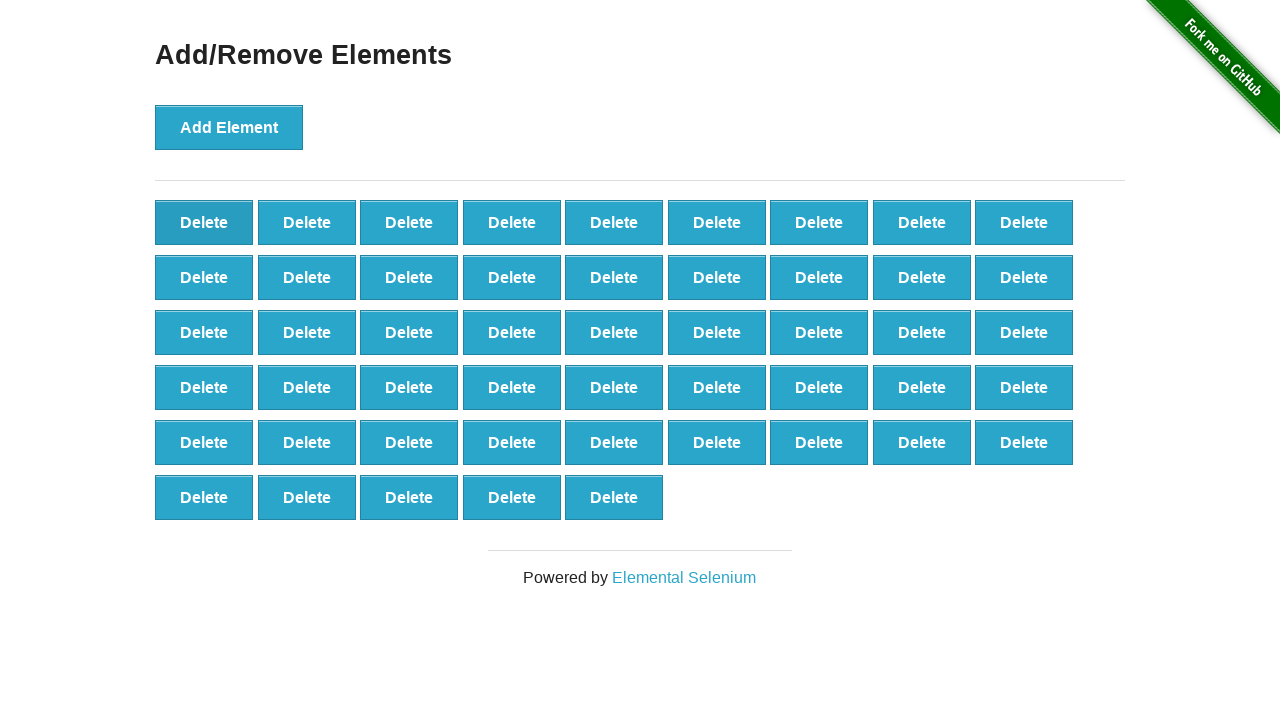

Clicked delete button (iteration 51/90) at (204, 222) on button[onclick='deleteElement()'] >> nth=0
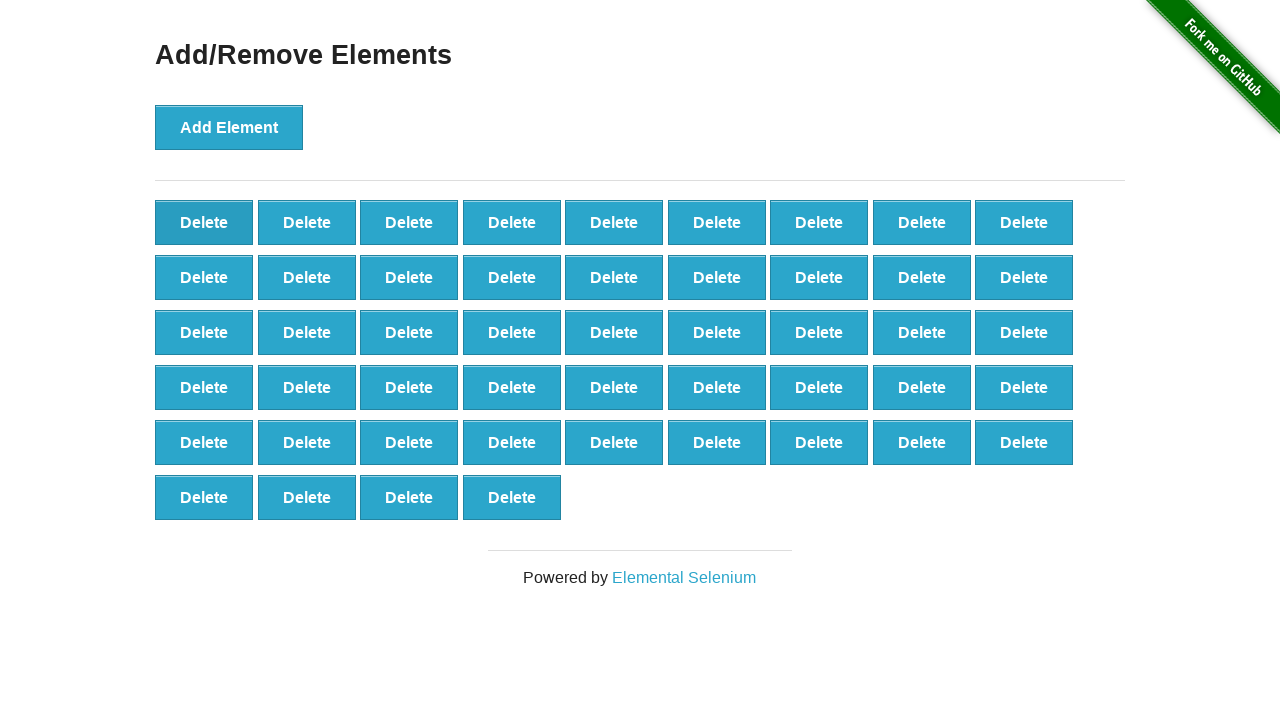

Clicked delete button (iteration 52/90) at (204, 222) on button[onclick='deleteElement()'] >> nth=0
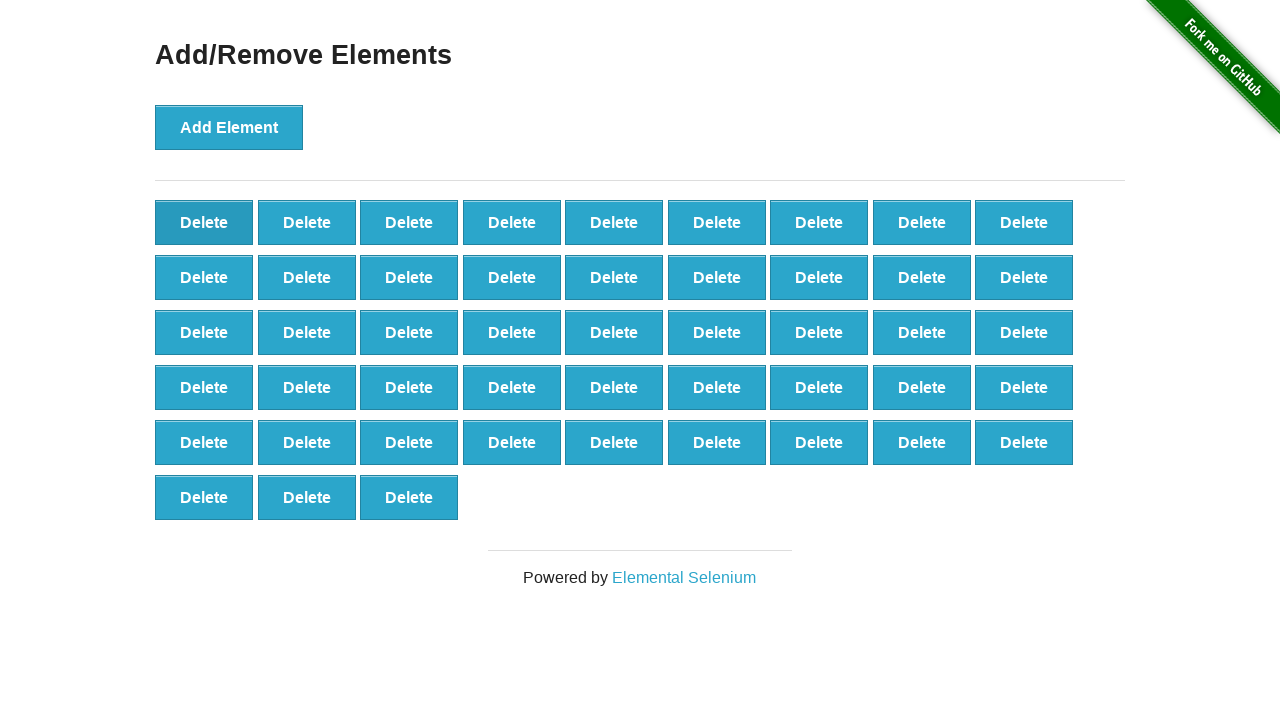

Clicked delete button (iteration 53/90) at (204, 222) on button[onclick='deleteElement()'] >> nth=0
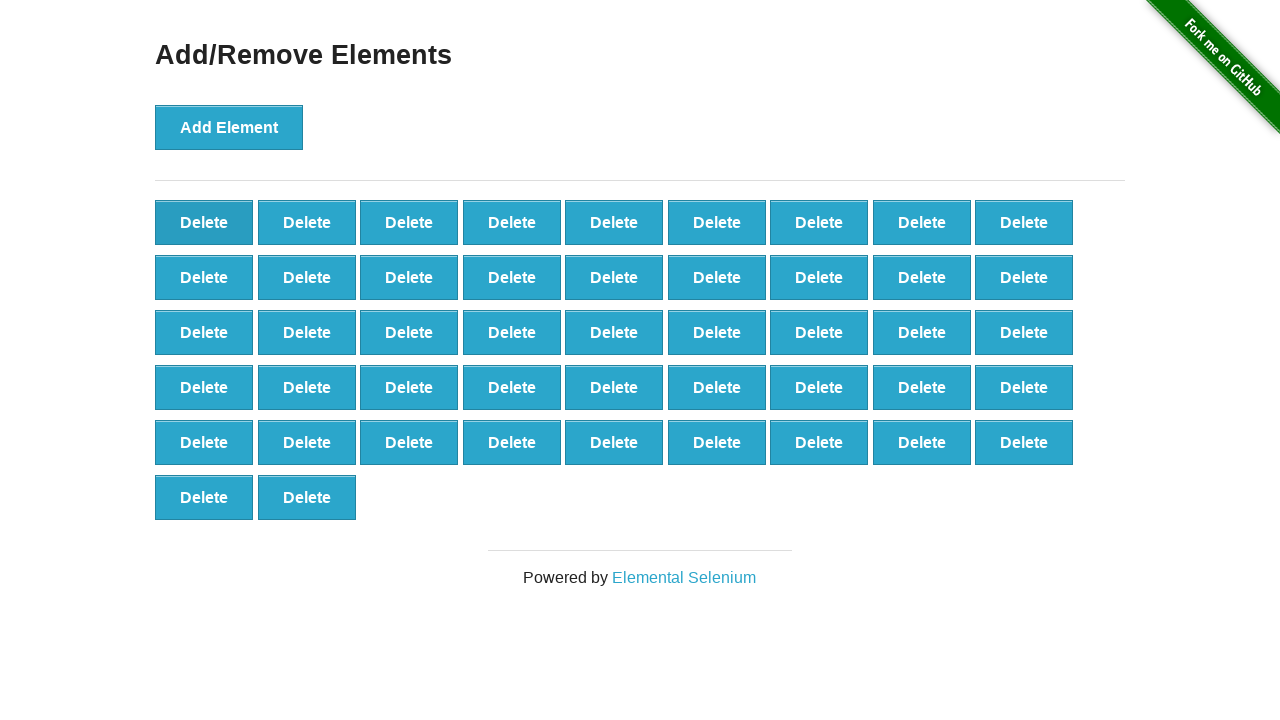

Clicked delete button (iteration 54/90) at (204, 222) on button[onclick='deleteElement()'] >> nth=0
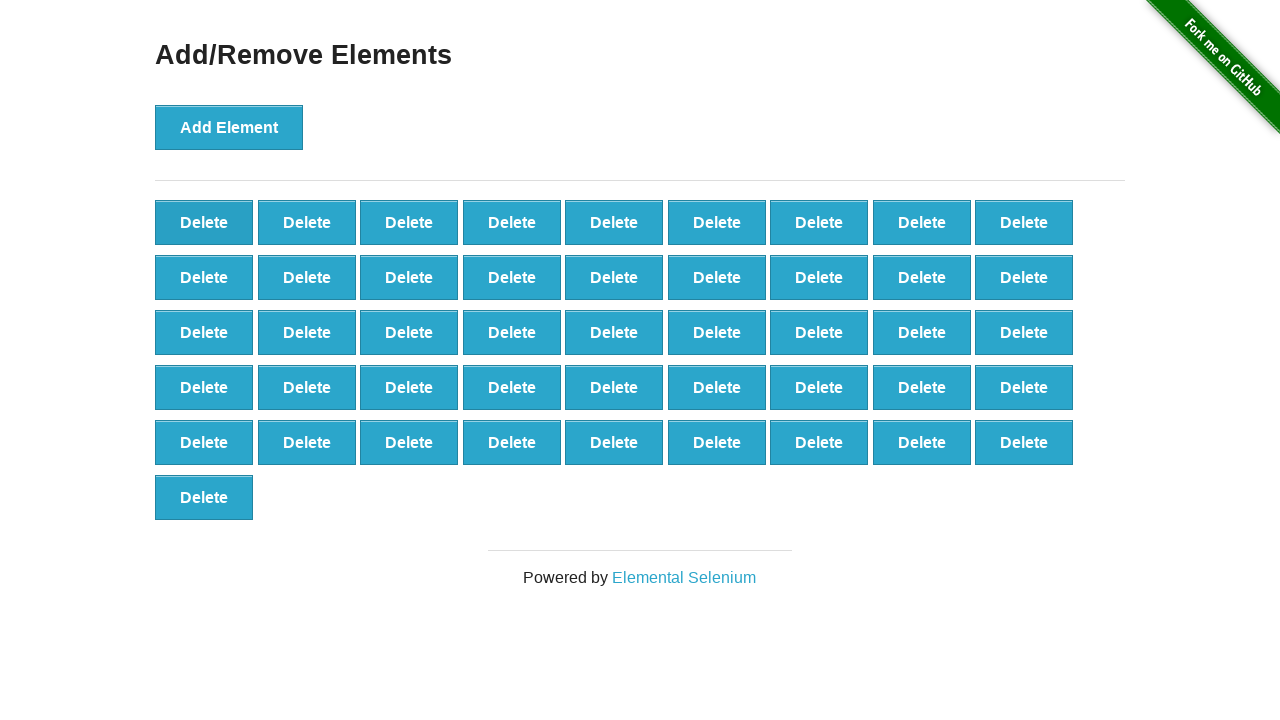

Clicked delete button (iteration 55/90) at (204, 222) on button[onclick='deleteElement()'] >> nth=0
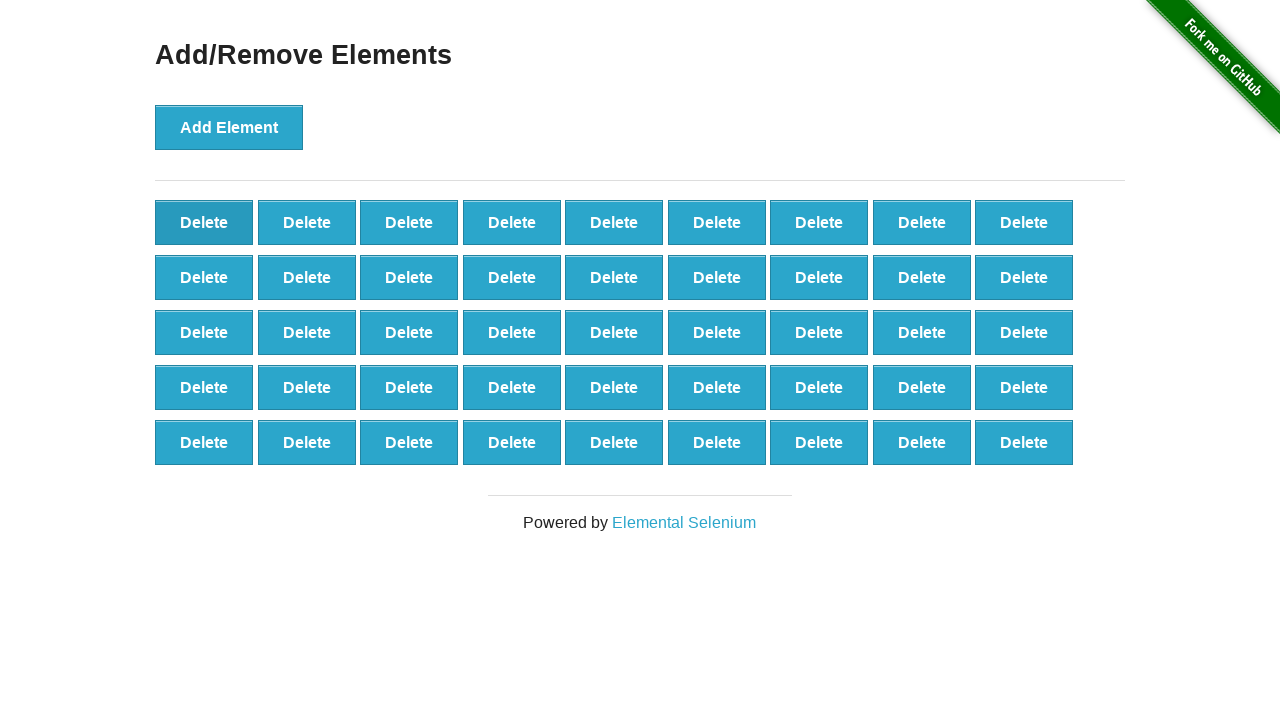

Clicked delete button (iteration 56/90) at (204, 222) on button[onclick='deleteElement()'] >> nth=0
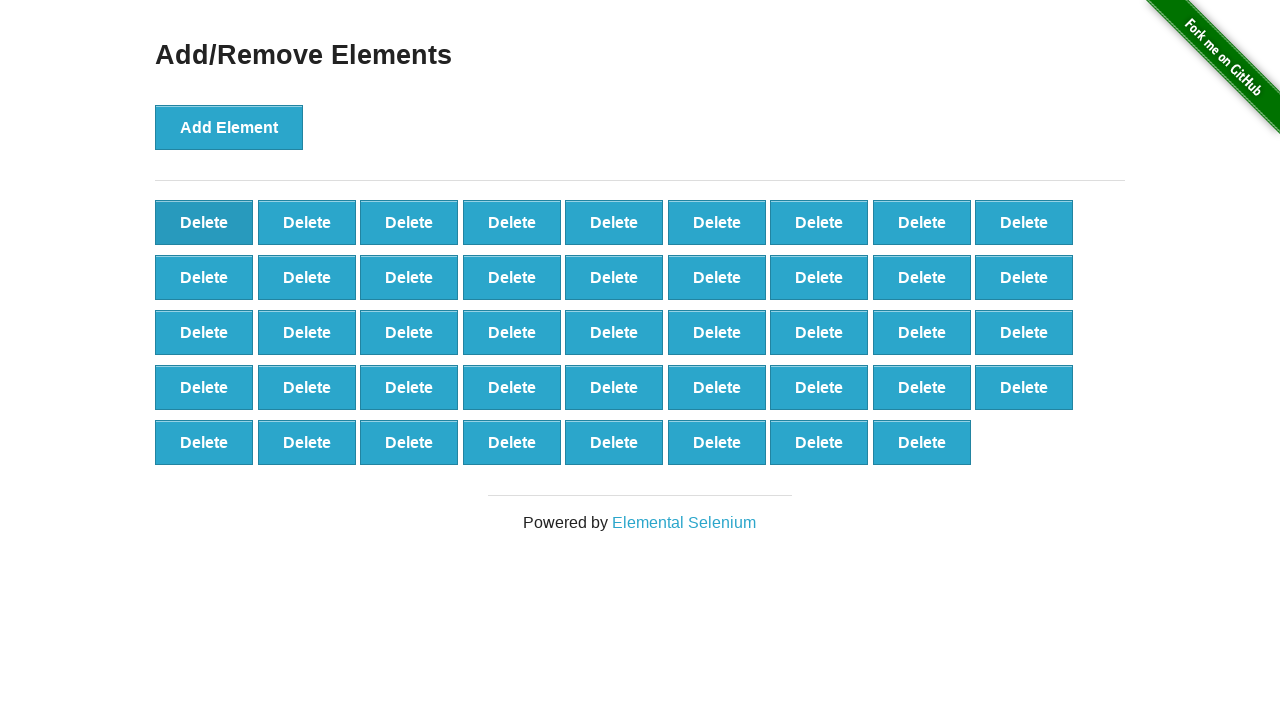

Clicked delete button (iteration 57/90) at (204, 222) on button[onclick='deleteElement()'] >> nth=0
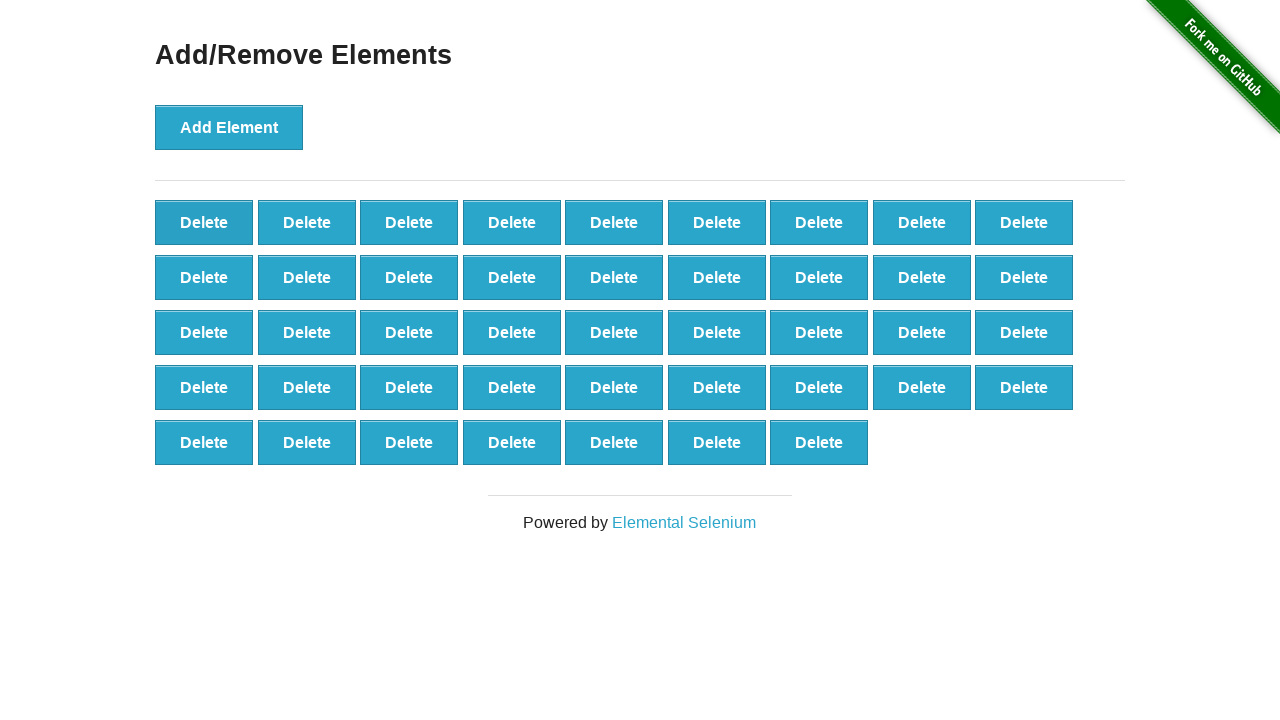

Clicked delete button (iteration 58/90) at (204, 222) on button[onclick='deleteElement()'] >> nth=0
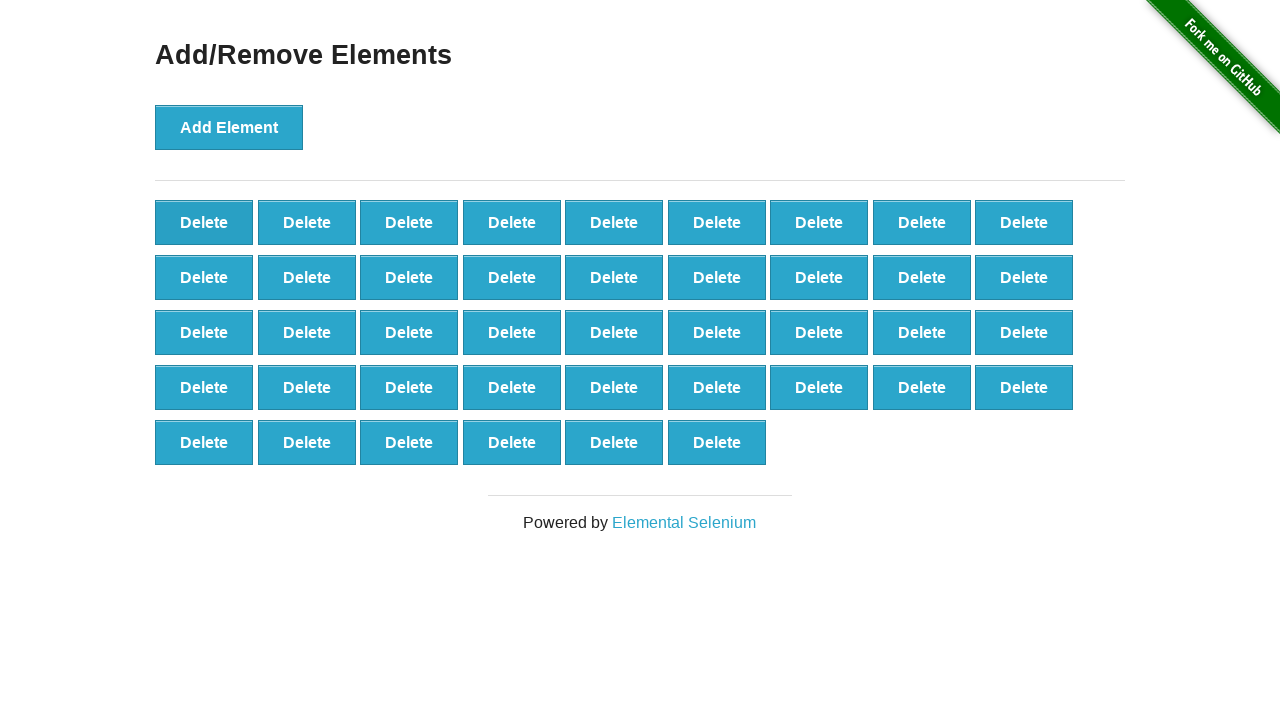

Clicked delete button (iteration 59/90) at (204, 222) on button[onclick='deleteElement()'] >> nth=0
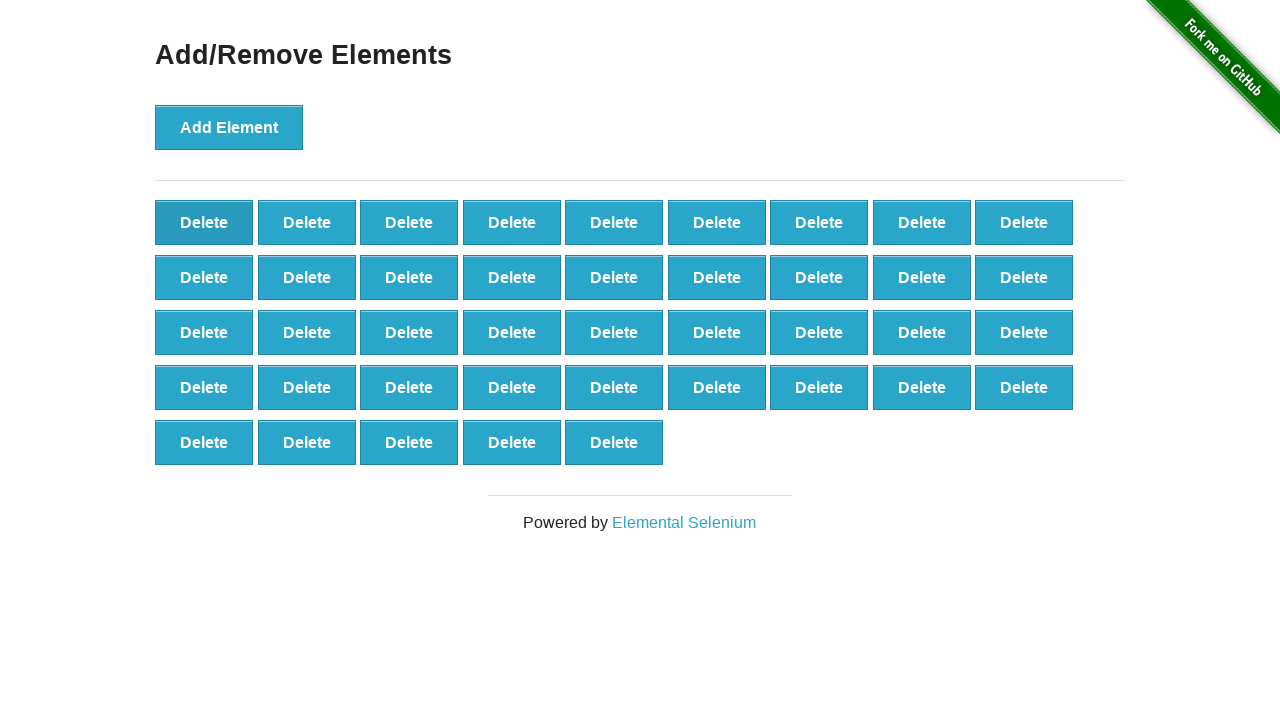

Clicked delete button (iteration 60/90) at (204, 222) on button[onclick='deleteElement()'] >> nth=0
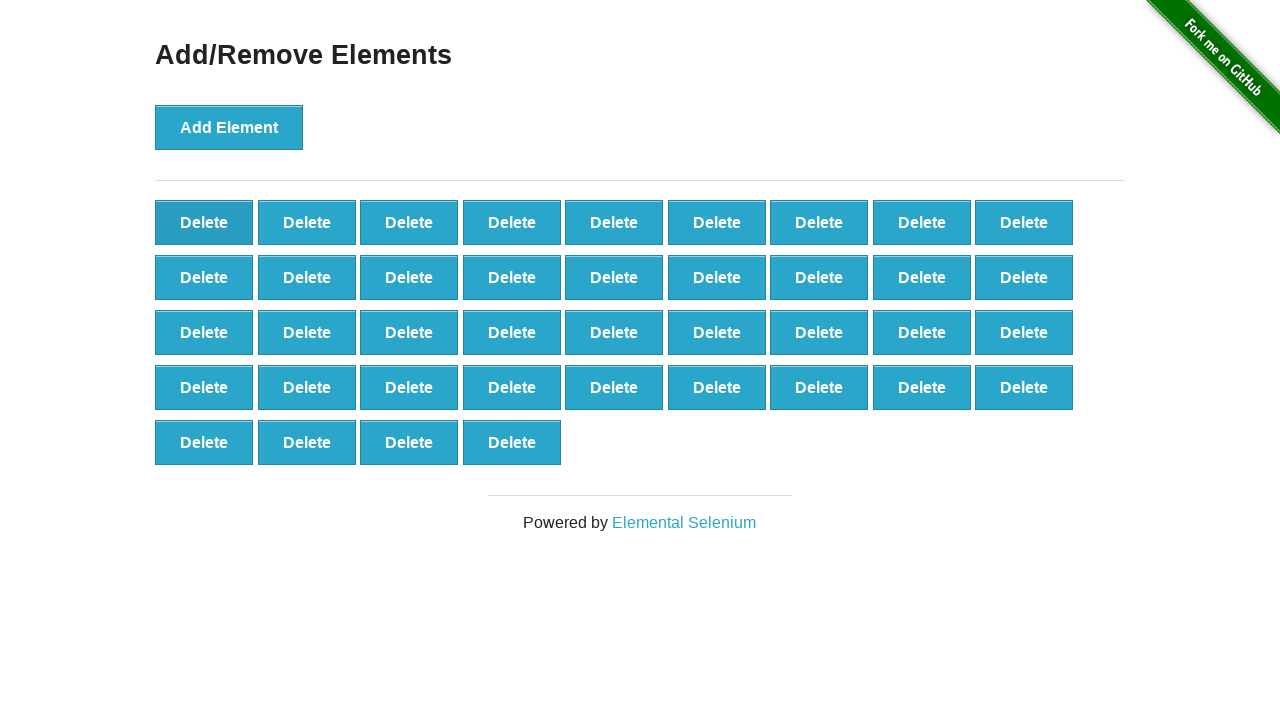

Clicked delete button (iteration 61/90) at (204, 222) on button[onclick='deleteElement()'] >> nth=0
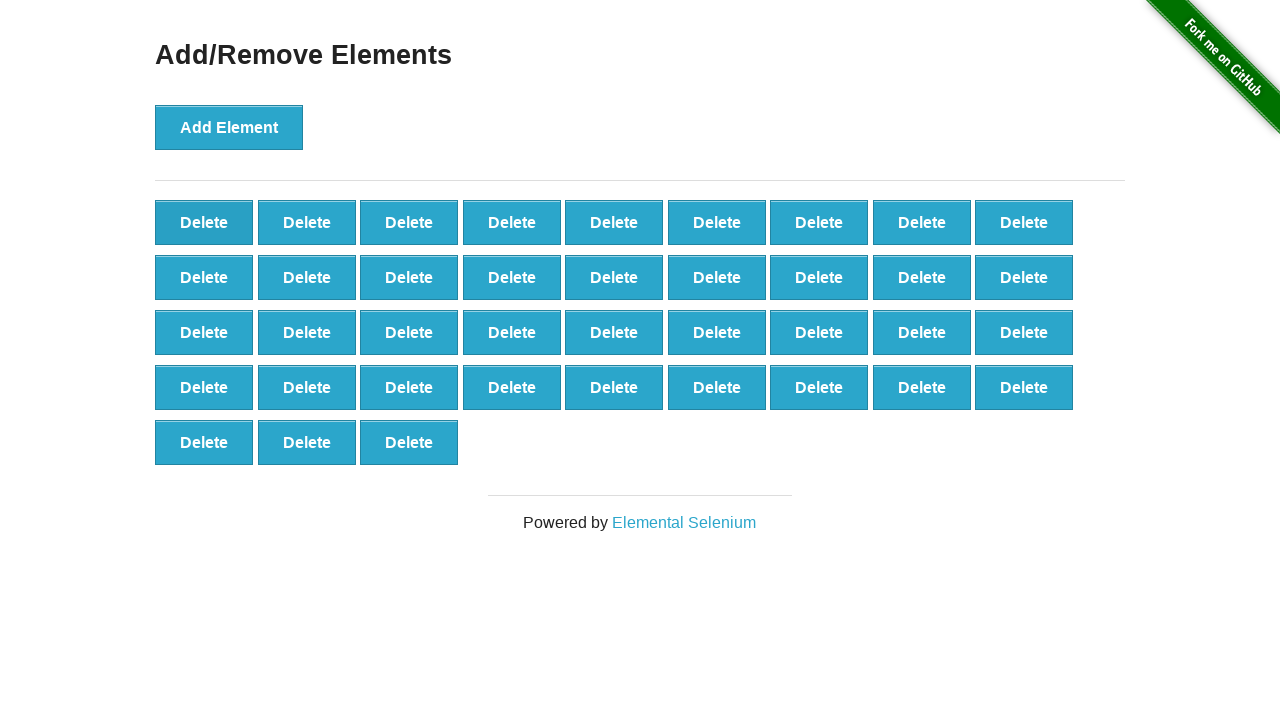

Clicked delete button (iteration 62/90) at (204, 222) on button[onclick='deleteElement()'] >> nth=0
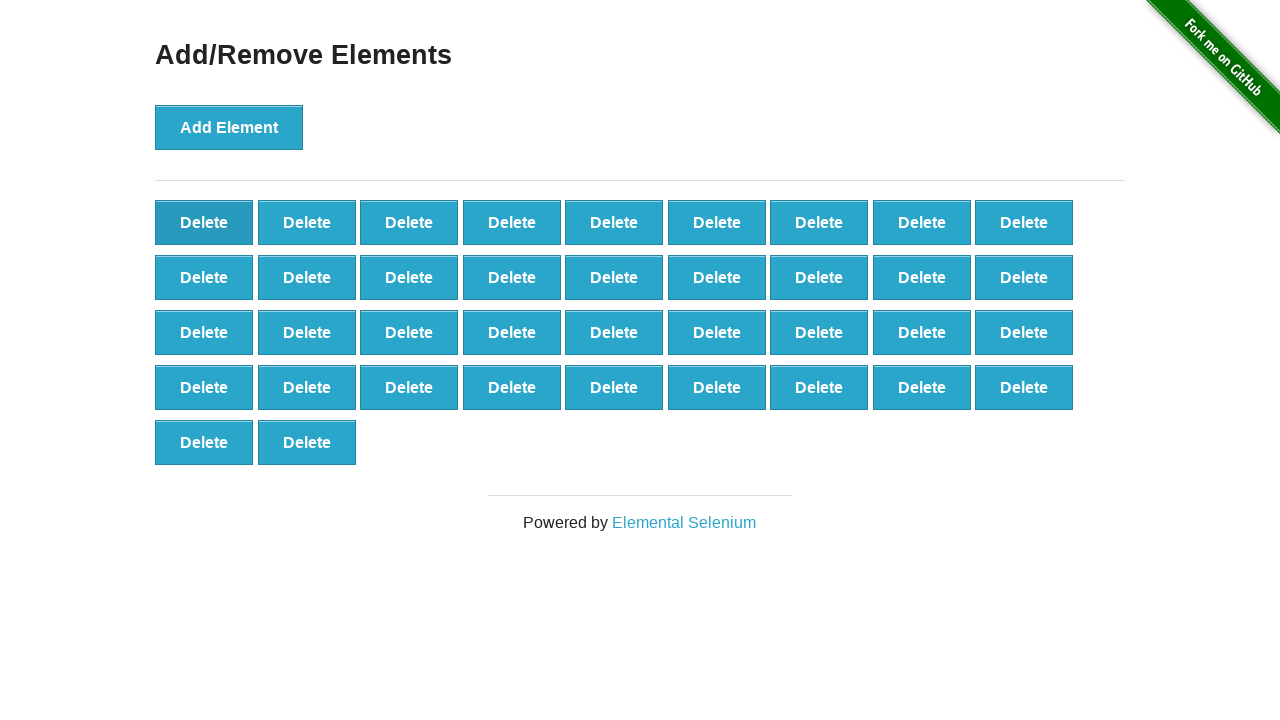

Clicked delete button (iteration 63/90) at (204, 222) on button[onclick='deleteElement()'] >> nth=0
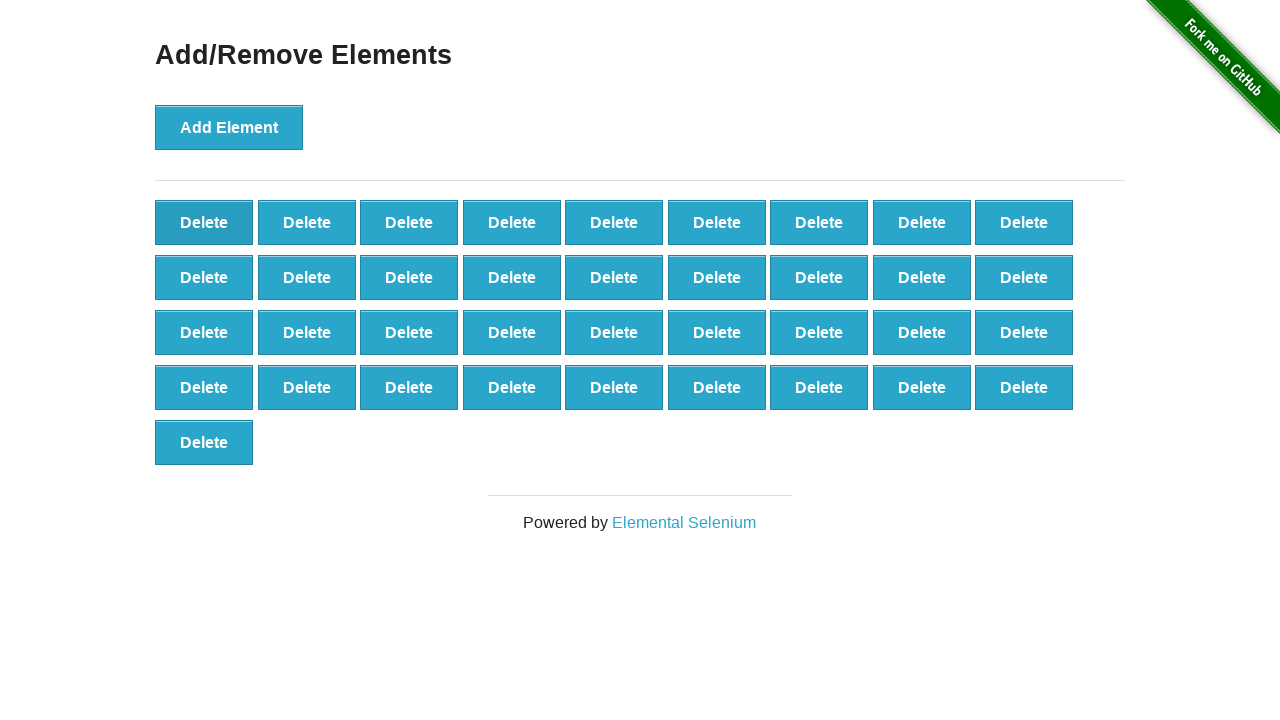

Clicked delete button (iteration 64/90) at (204, 222) on button[onclick='deleteElement()'] >> nth=0
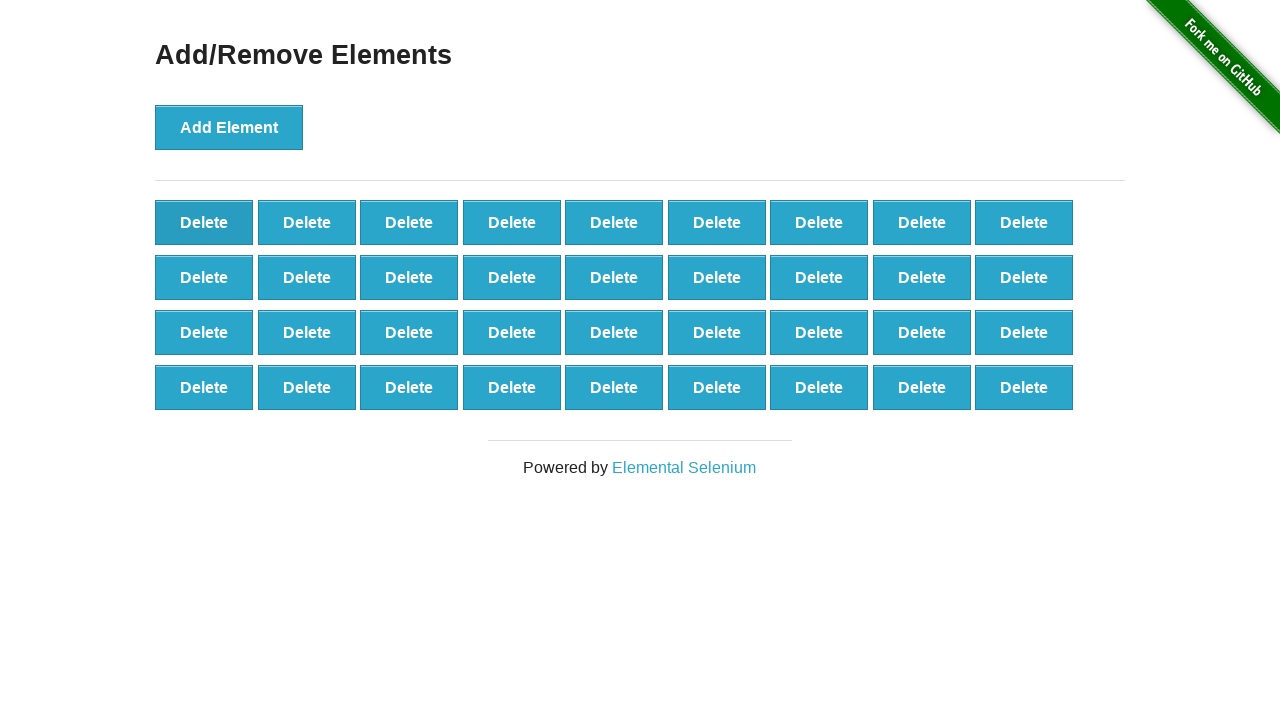

Clicked delete button (iteration 65/90) at (204, 222) on button[onclick='deleteElement()'] >> nth=0
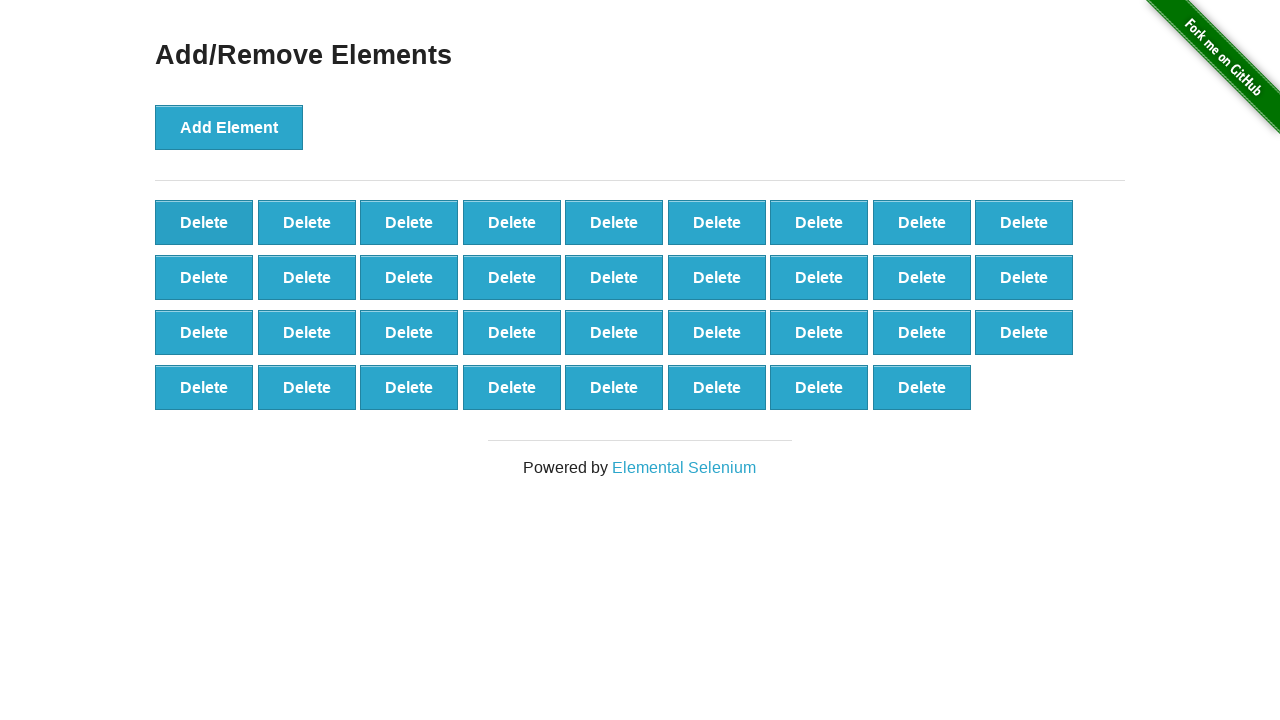

Clicked delete button (iteration 66/90) at (204, 222) on button[onclick='deleteElement()'] >> nth=0
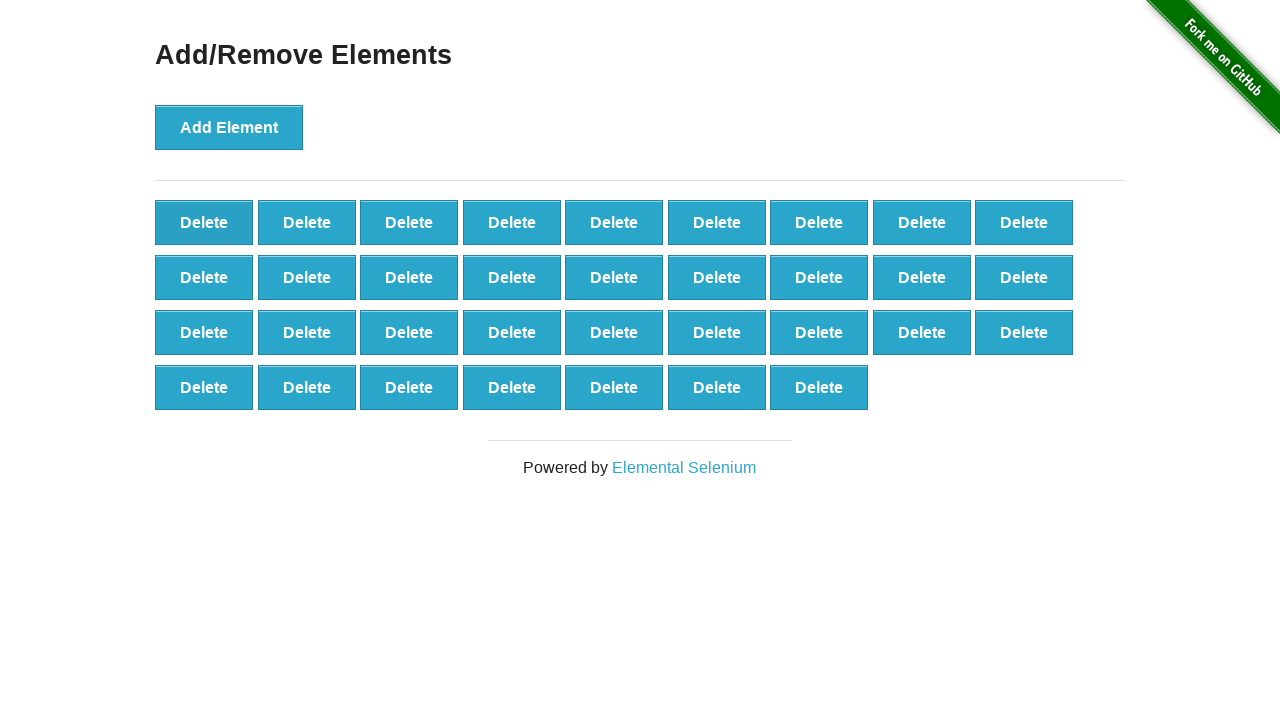

Clicked delete button (iteration 67/90) at (204, 222) on button[onclick='deleteElement()'] >> nth=0
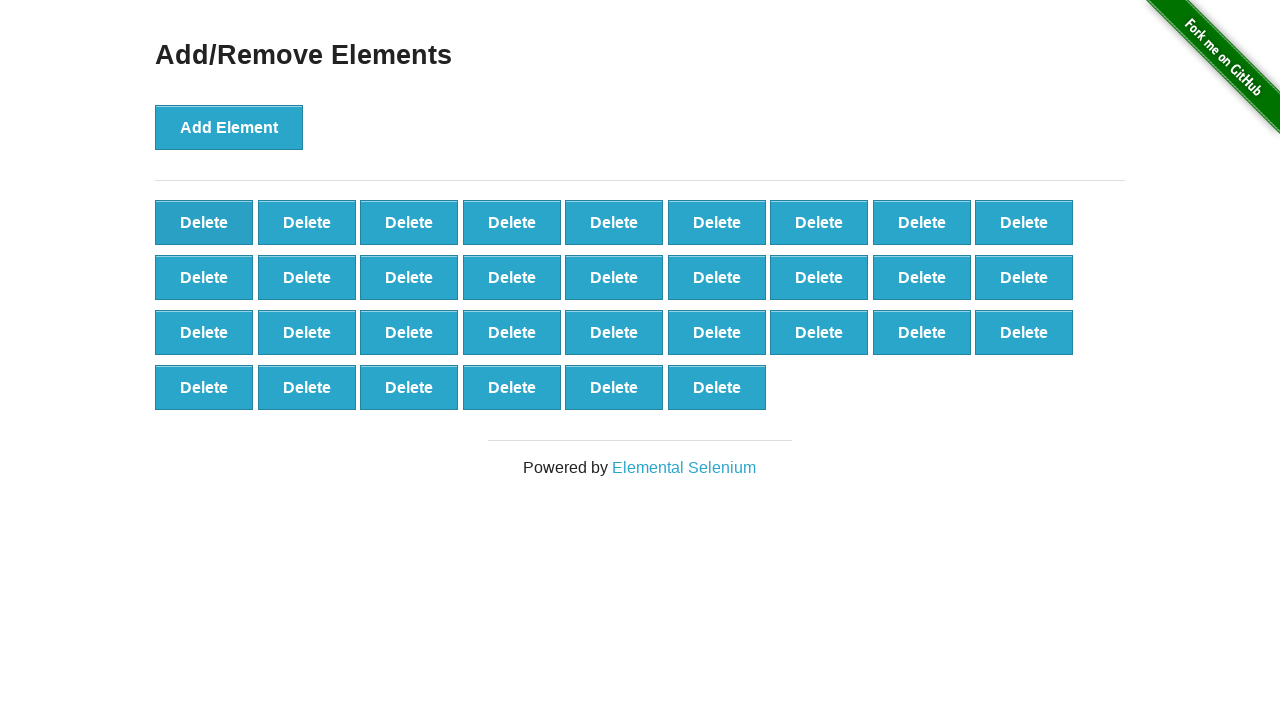

Clicked delete button (iteration 68/90) at (204, 222) on button[onclick='deleteElement()'] >> nth=0
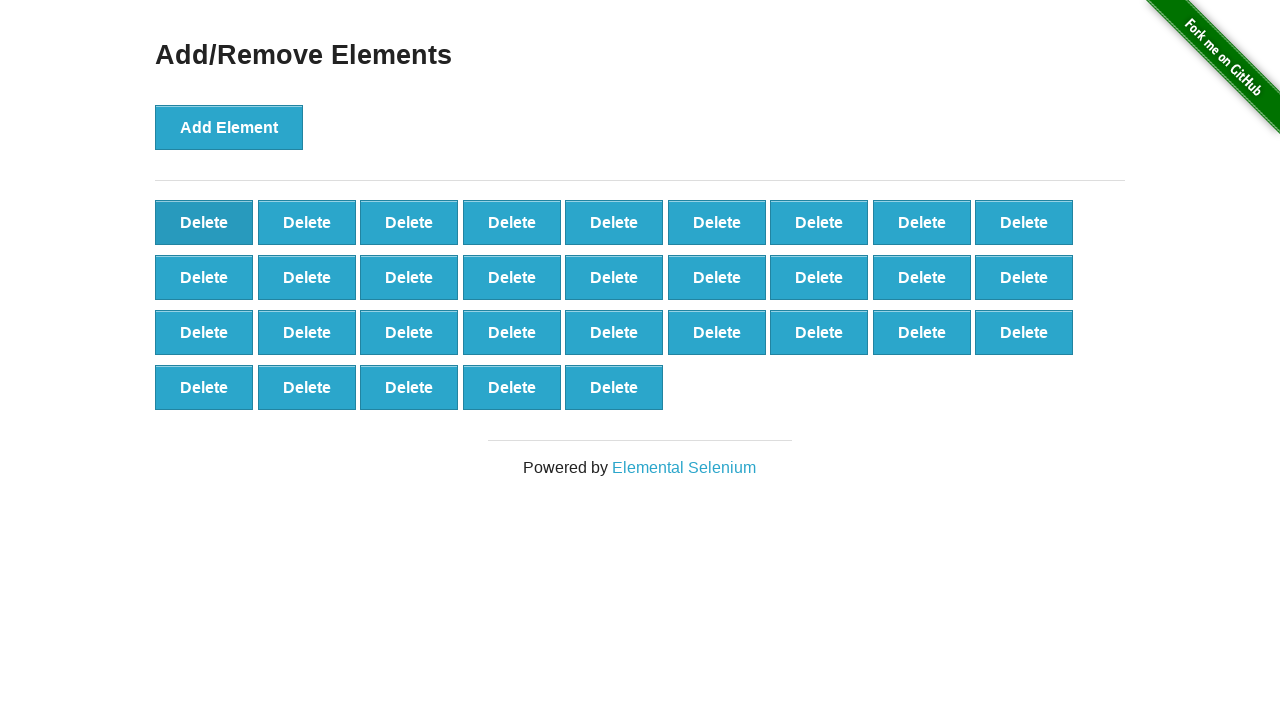

Clicked delete button (iteration 69/90) at (204, 222) on button[onclick='deleteElement()'] >> nth=0
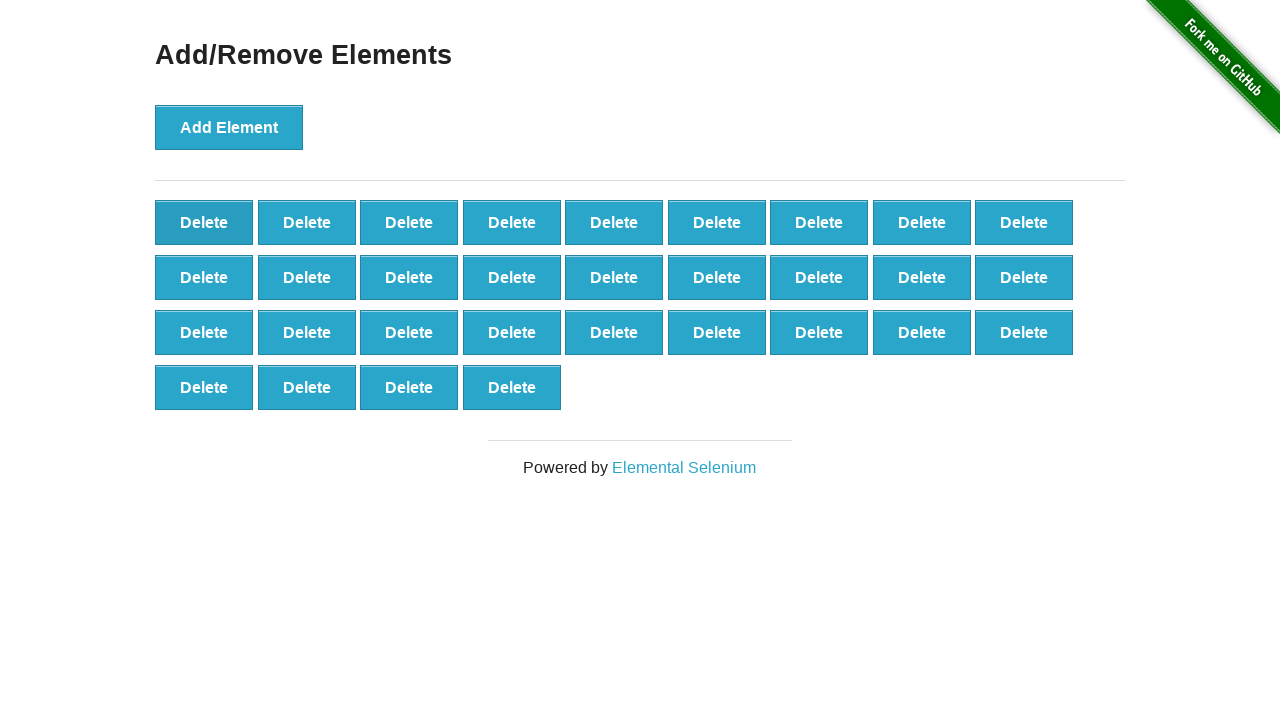

Clicked delete button (iteration 70/90) at (204, 222) on button[onclick='deleteElement()'] >> nth=0
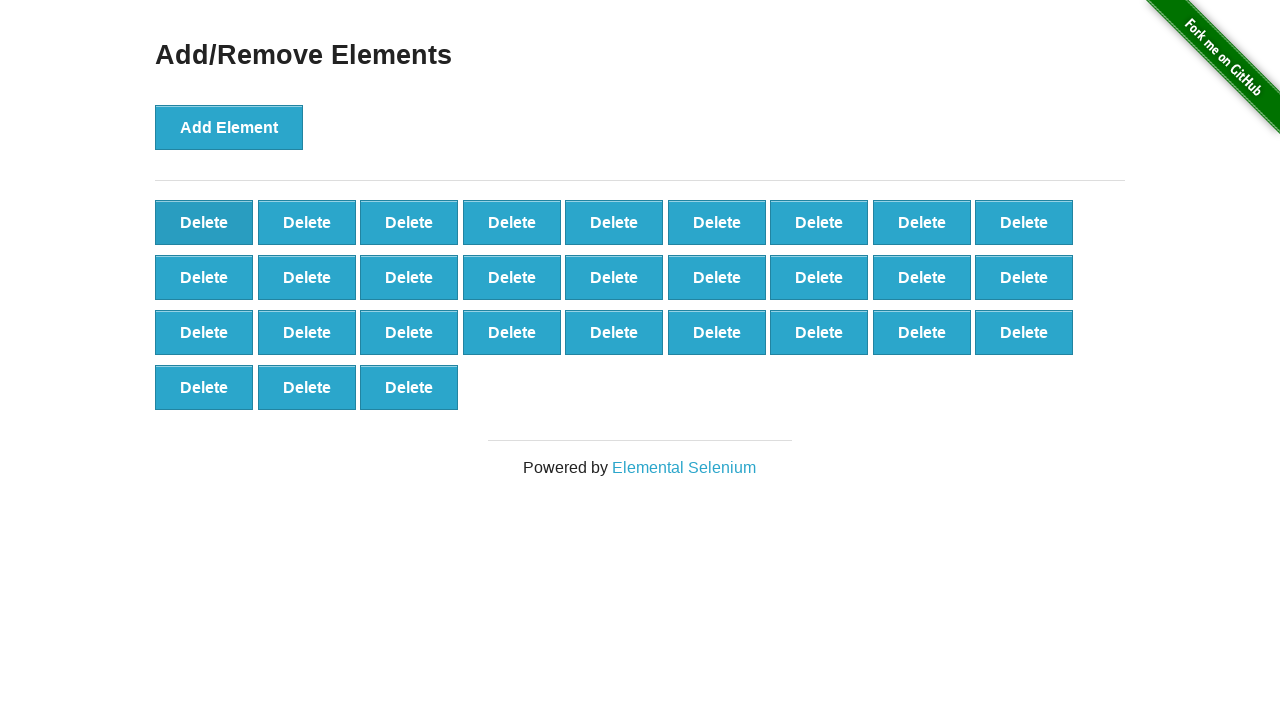

Clicked delete button (iteration 71/90) at (204, 222) on button[onclick='deleteElement()'] >> nth=0
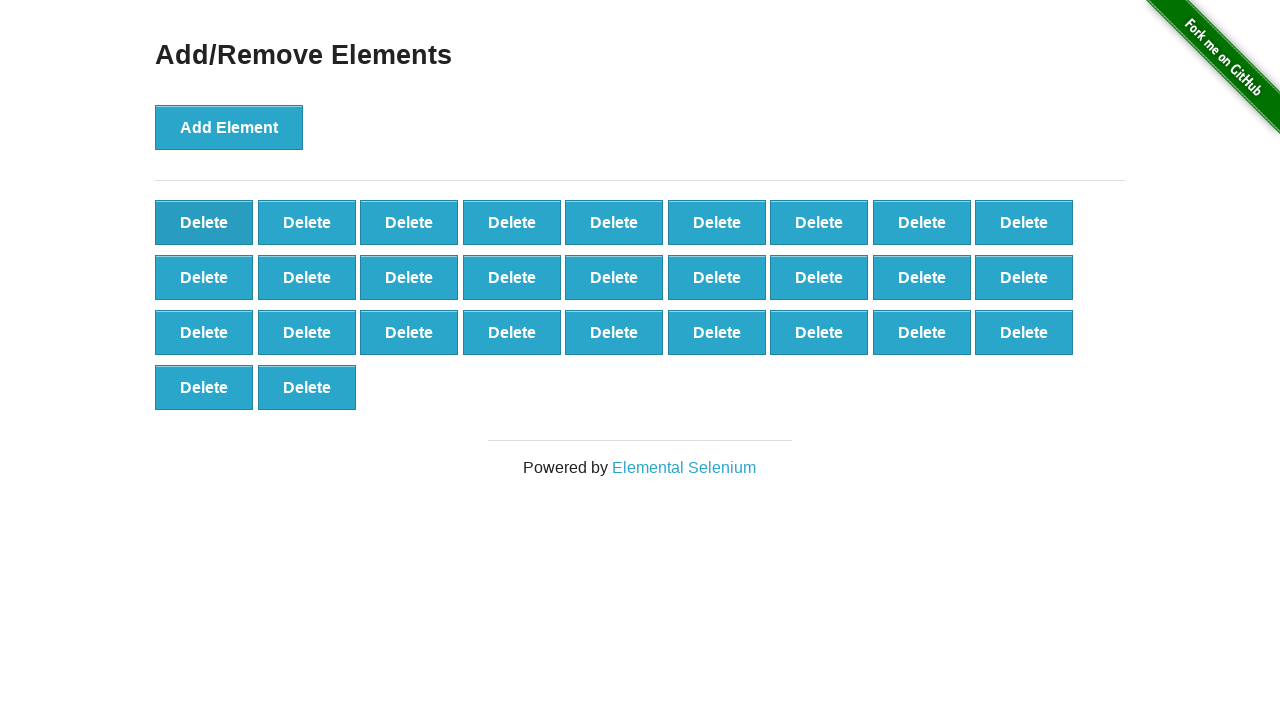

Clicked delete button (iteration 72/90) at (204, 222) on button[onclick='deleteElement()'] >> nth=0
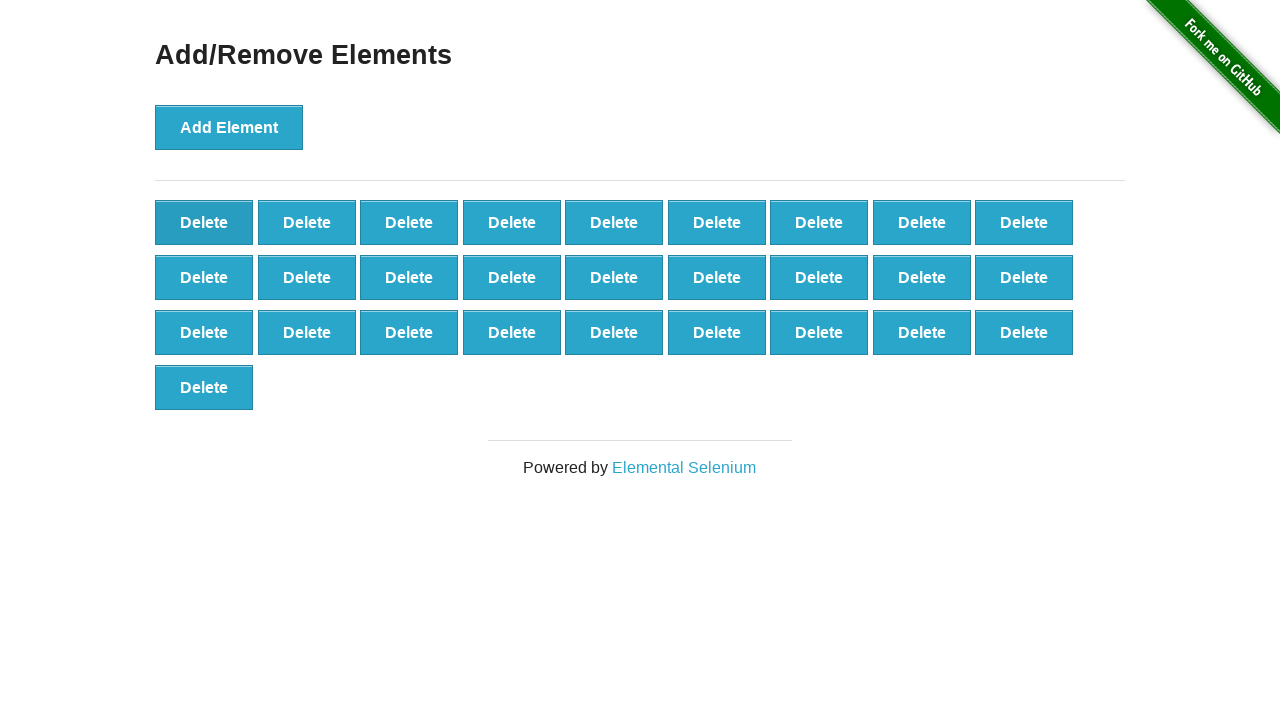

Clicked delete button (iteration 73/90) at (204, 222) on button[onclick='deleteElement()'] >> nth=0
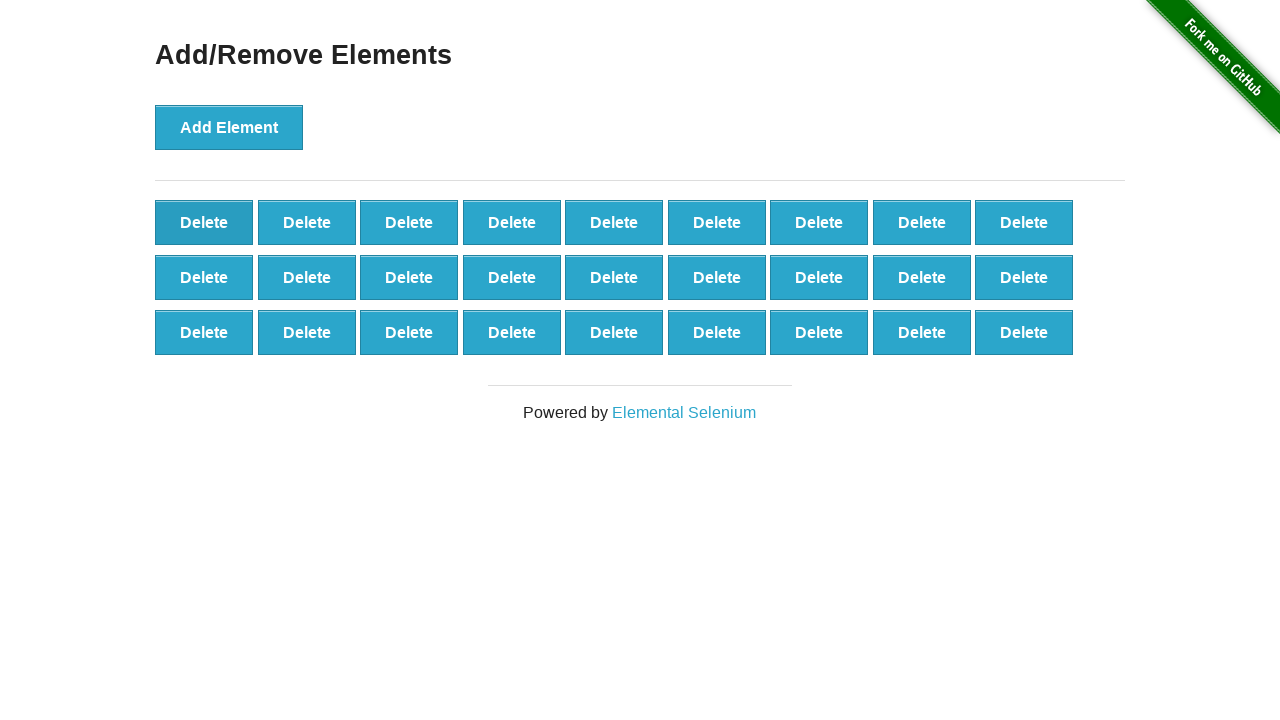

Clicked delete button (iteration 74/90) at (204, 222) on button[onclick='deleteElement()'] >> nth=0
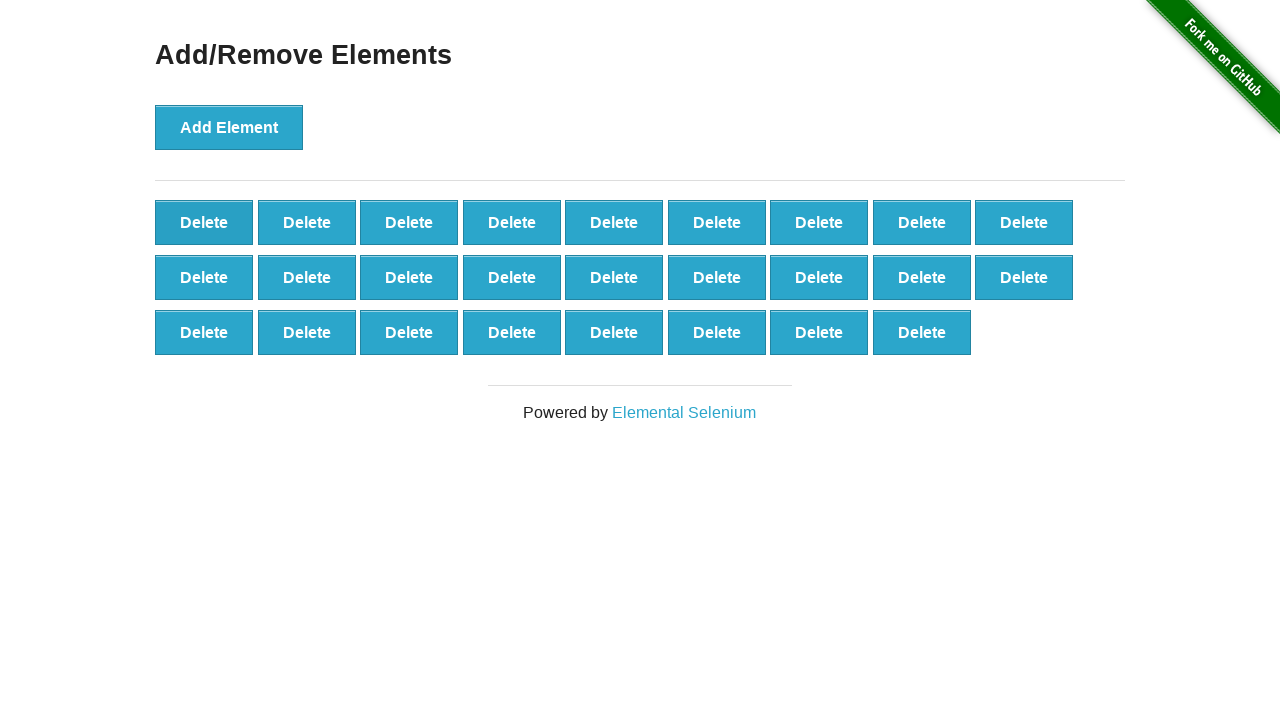

Clicked delete button (iteration 75/90) at (204, 222) on button[onclick='deleteElement()'] >> nth=0
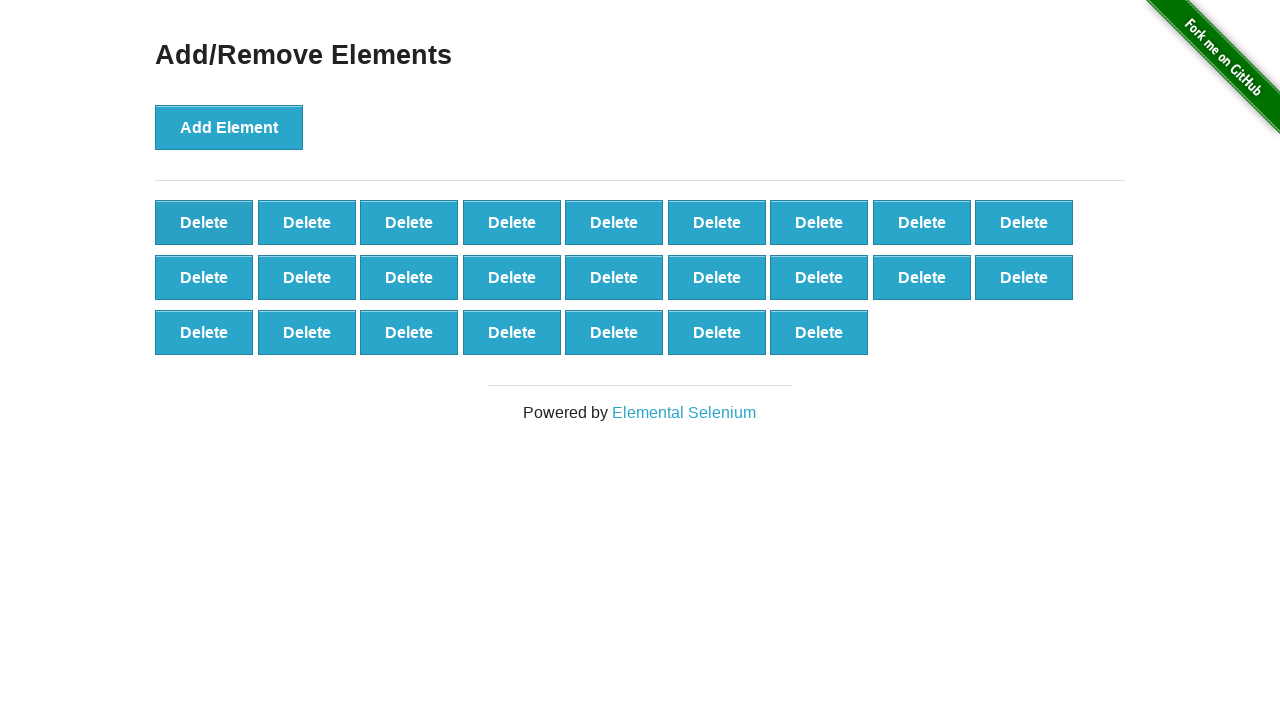

Clicked delete button (iteration 76/90) at (204, 222) on button[onclick='deleteElement()'] >> nth=0
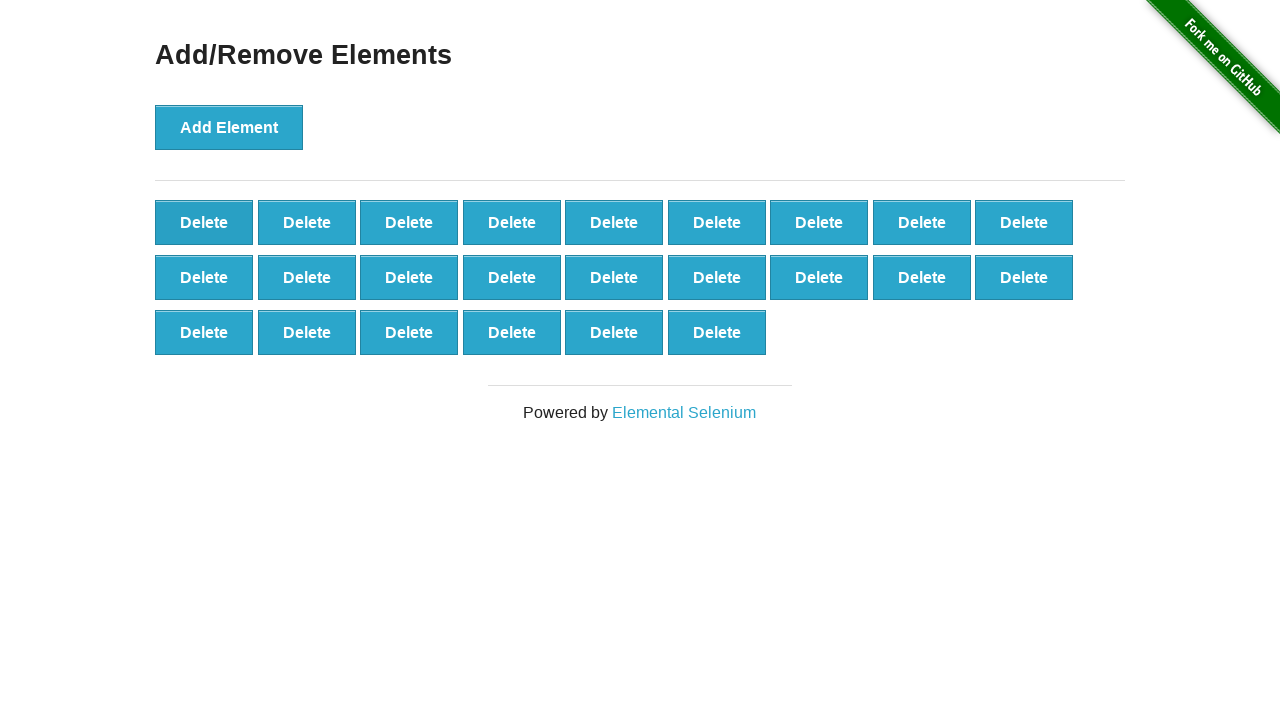

Clicked delete button (iteration 77/90) at (204, 222) on button[onclick='deleteElement()'] >> nth=0
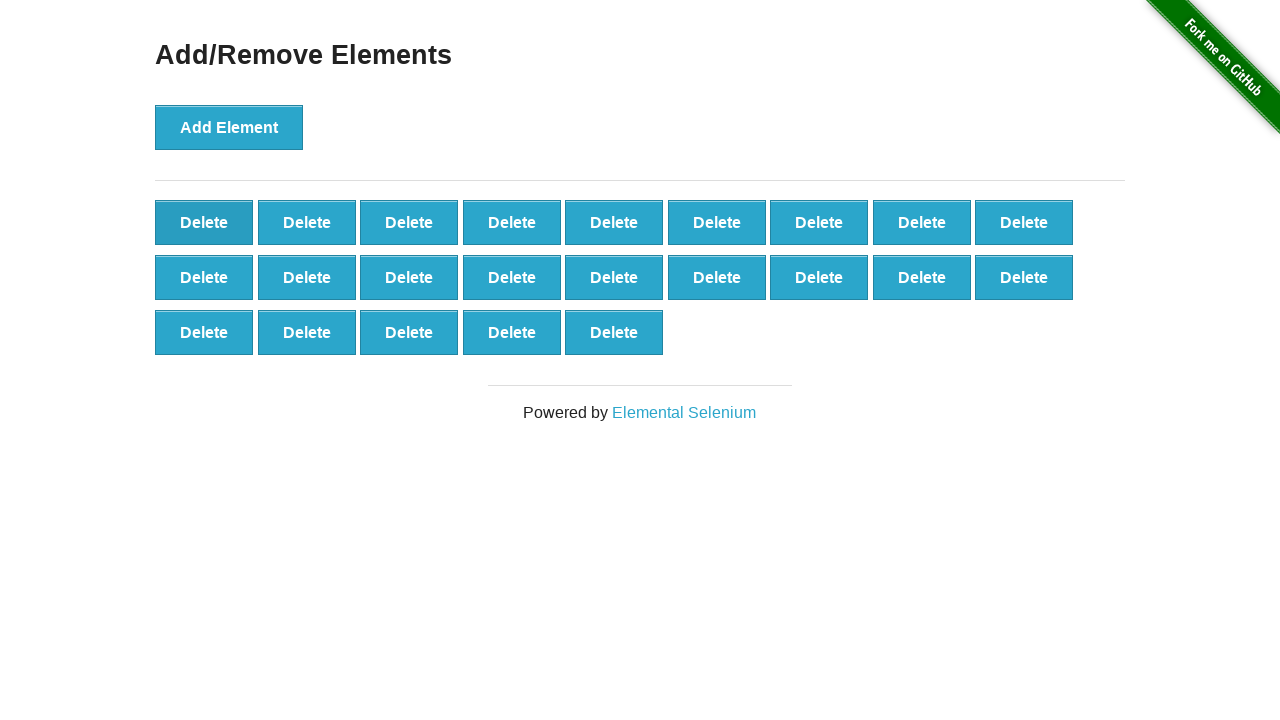

Clicked delete button (iteration 78/90) at (204, 222) on button[onclick='deleteElement()'] >> nth=0
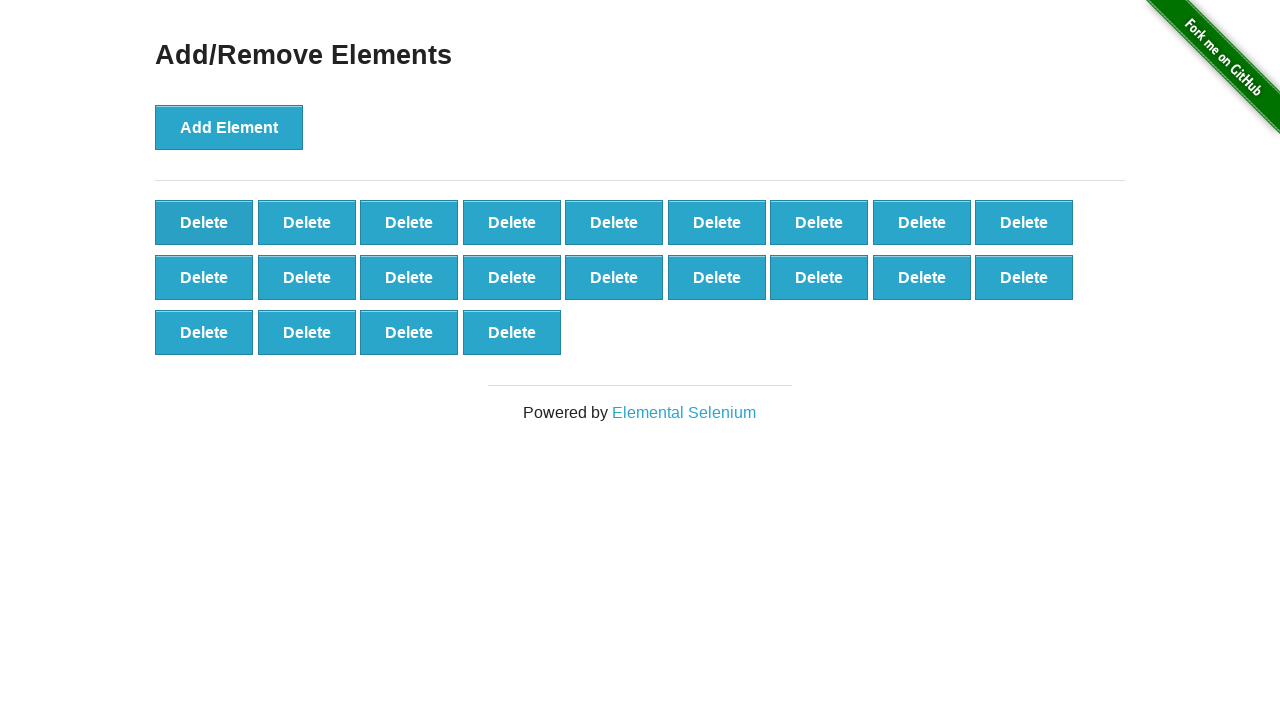

Clicked delete button (iteration 79/90) at (204, 222) on button[onclick='deleteElement()'] >> nth=0
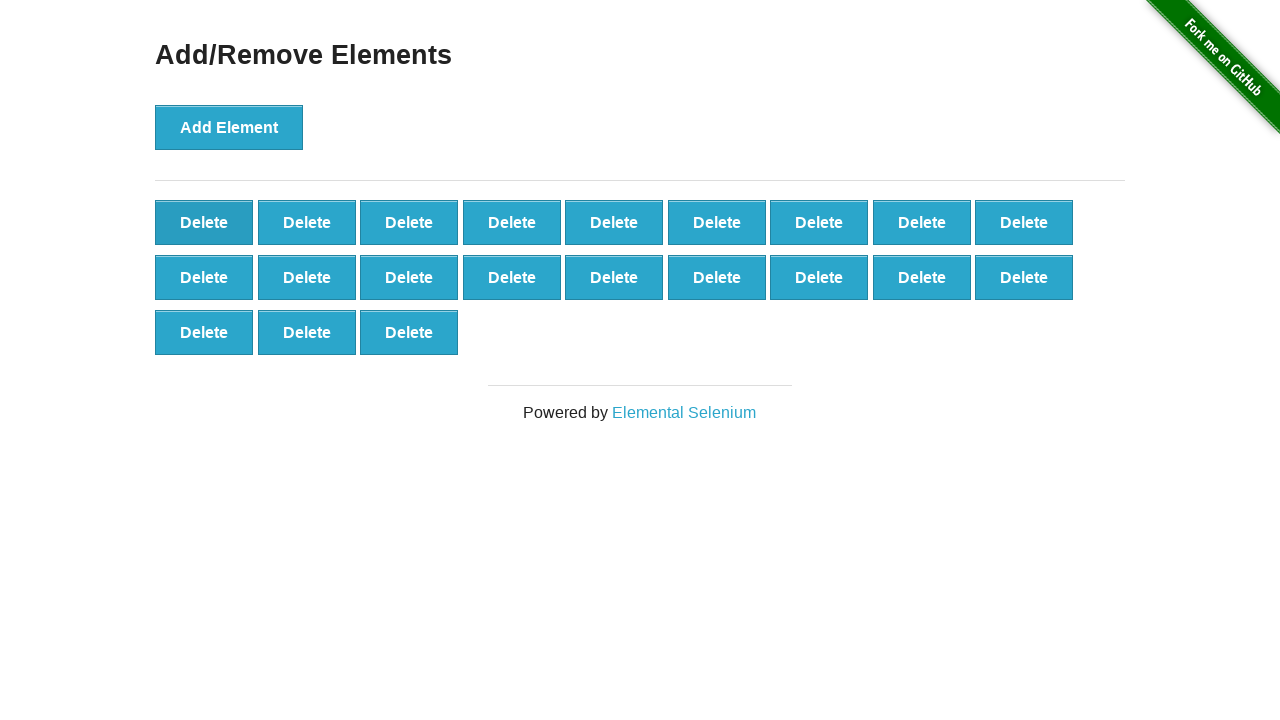

Clicked delete button (iteration 80/90) at (204, 222) on button[onclick='deleteElement()'] >> nth=0
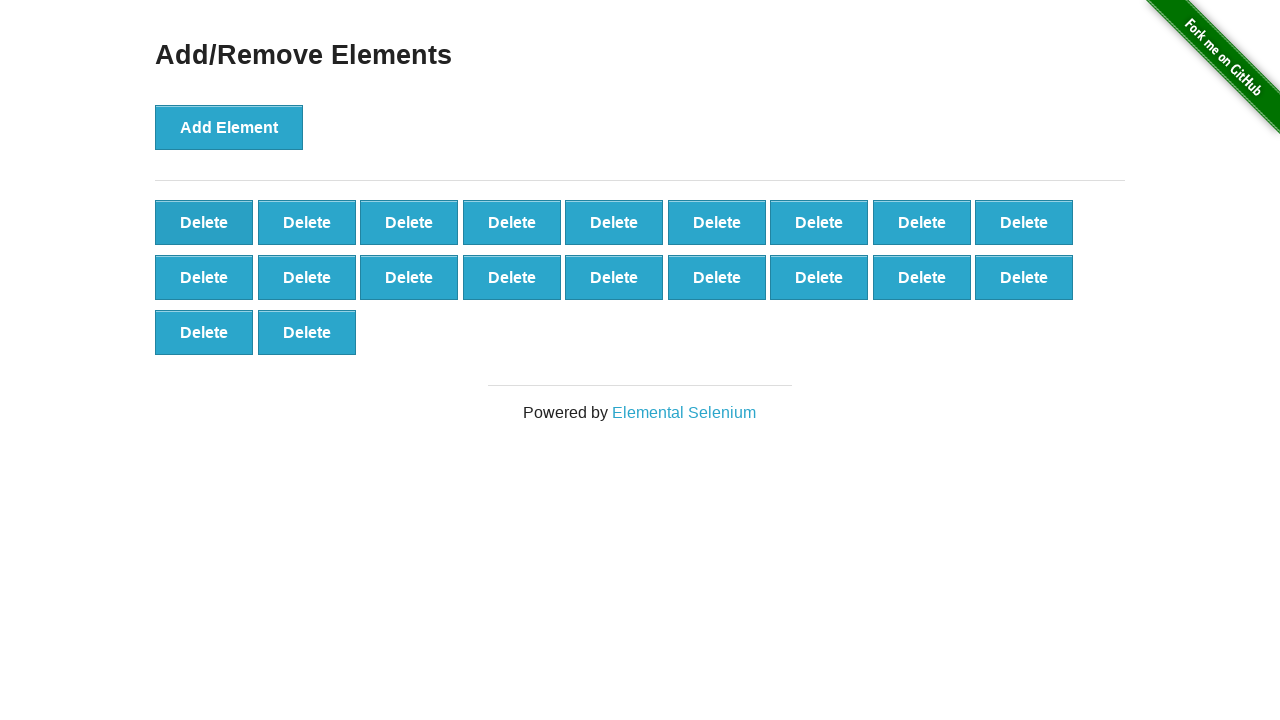

Clicked delete button (iteration 81/90) at (204, 222) on button[onclick='deleteElement()'] >> nth=0
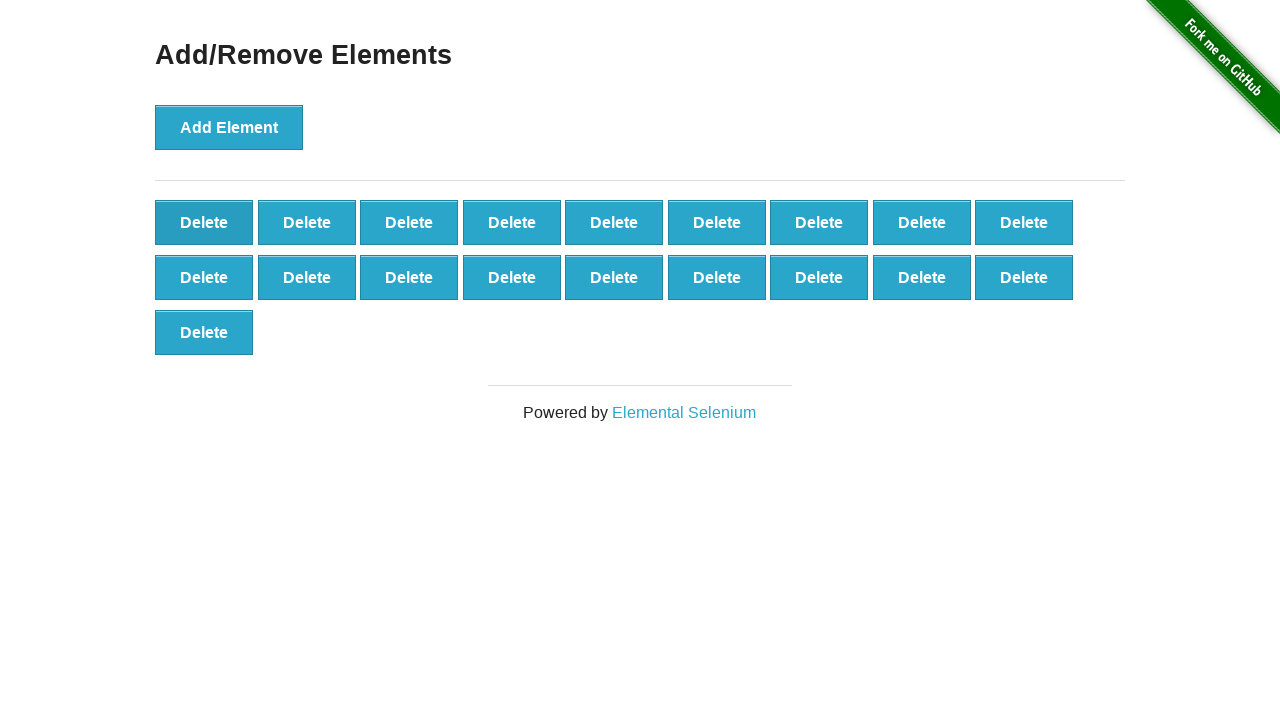

Clicked delete button (iteration 82/90) at (204, 222) on button[onclick='deleteElement()'] >> nth=0
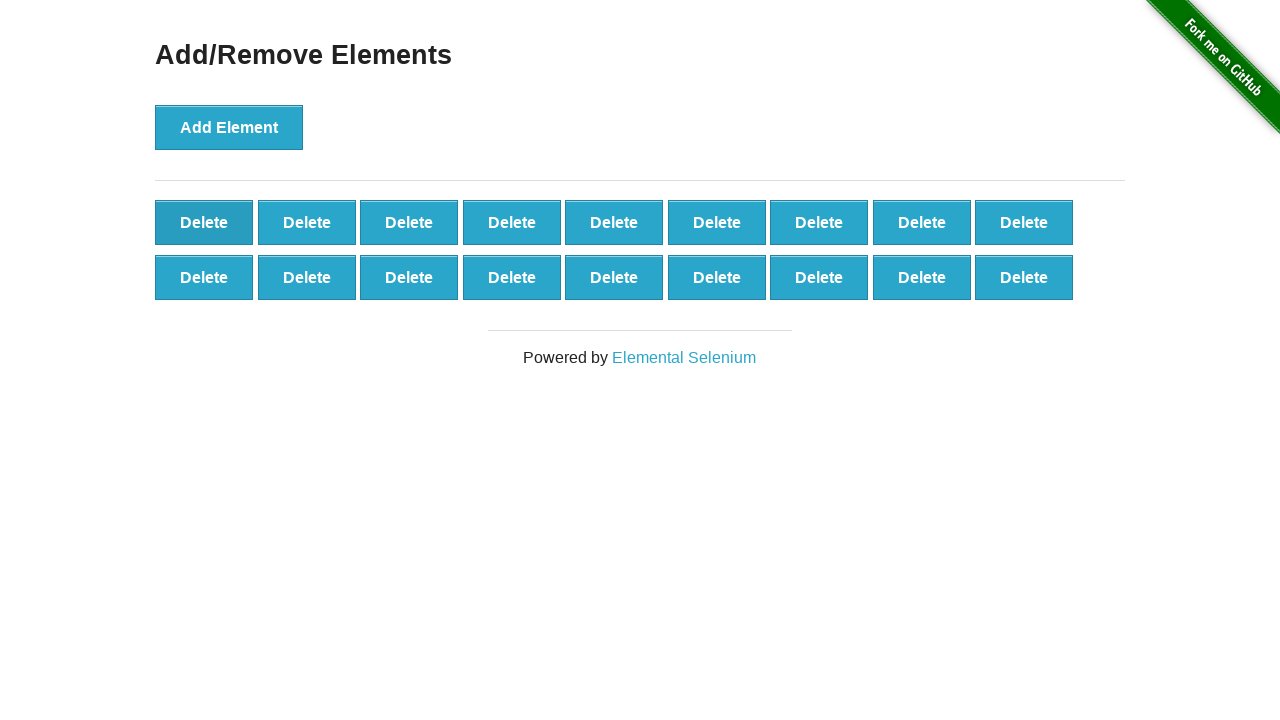

Clicked delete button (iteration 83/90) at (204, 222) on button[onclick='deleteElement()'] >> nth=0
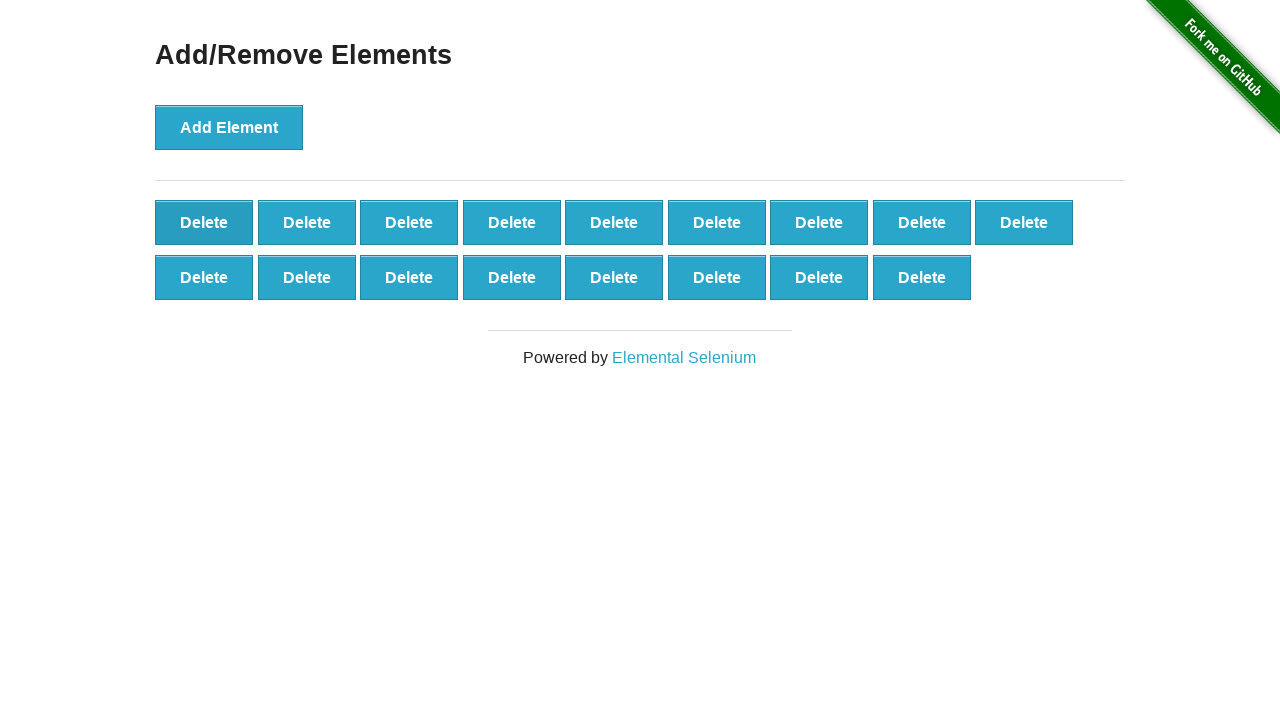

Clicked delete button (iteration 84/90) at (204, 222) on button[onclick='deleteElement()'] >> nth=0
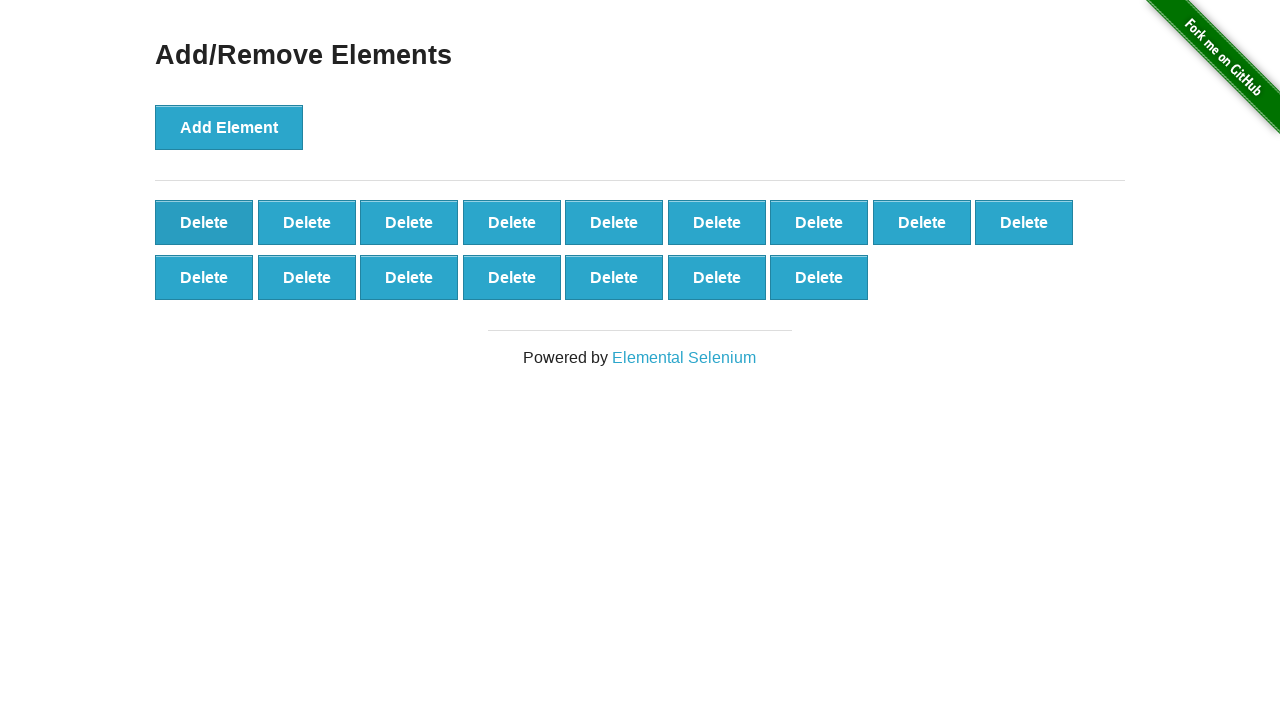

Clicked delete button (iteration 85/90) at (204, 222) on button[onclick='deleteElement()'] >> nth=0
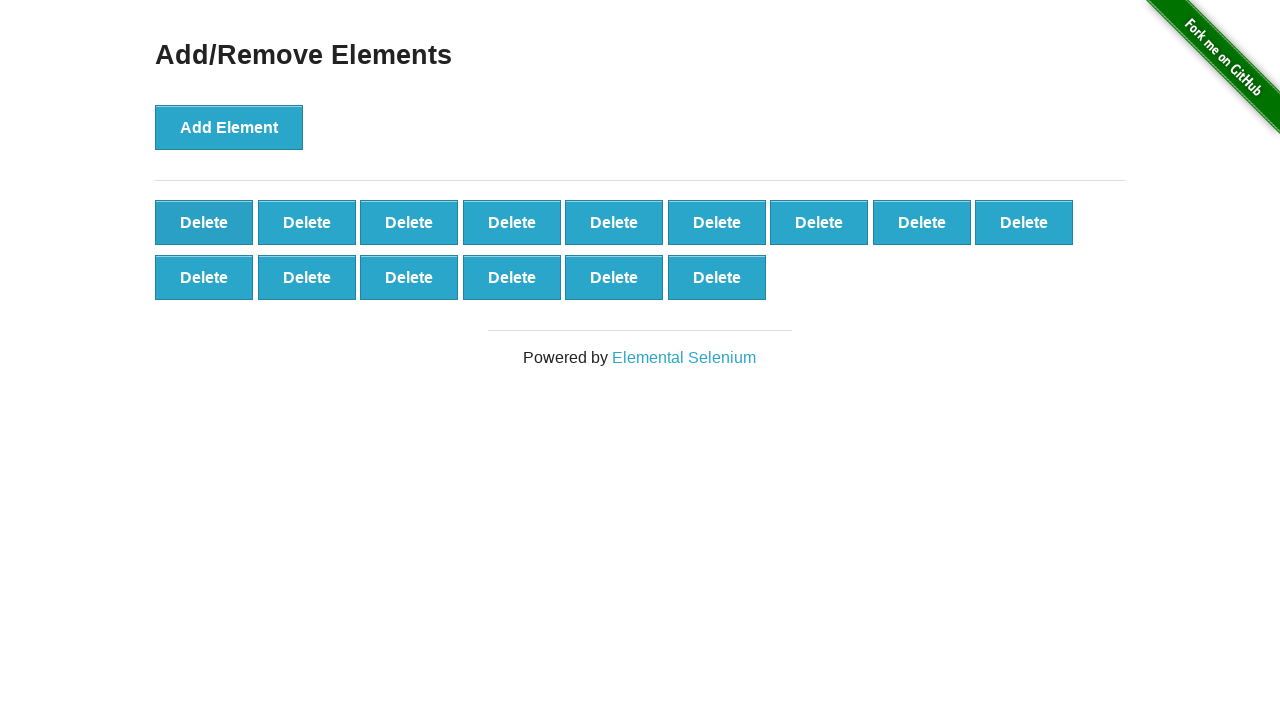

Clicked delete button (iteration 86/90) at (204, 222) on button[onclick='deleteElement()'] >> nth=0
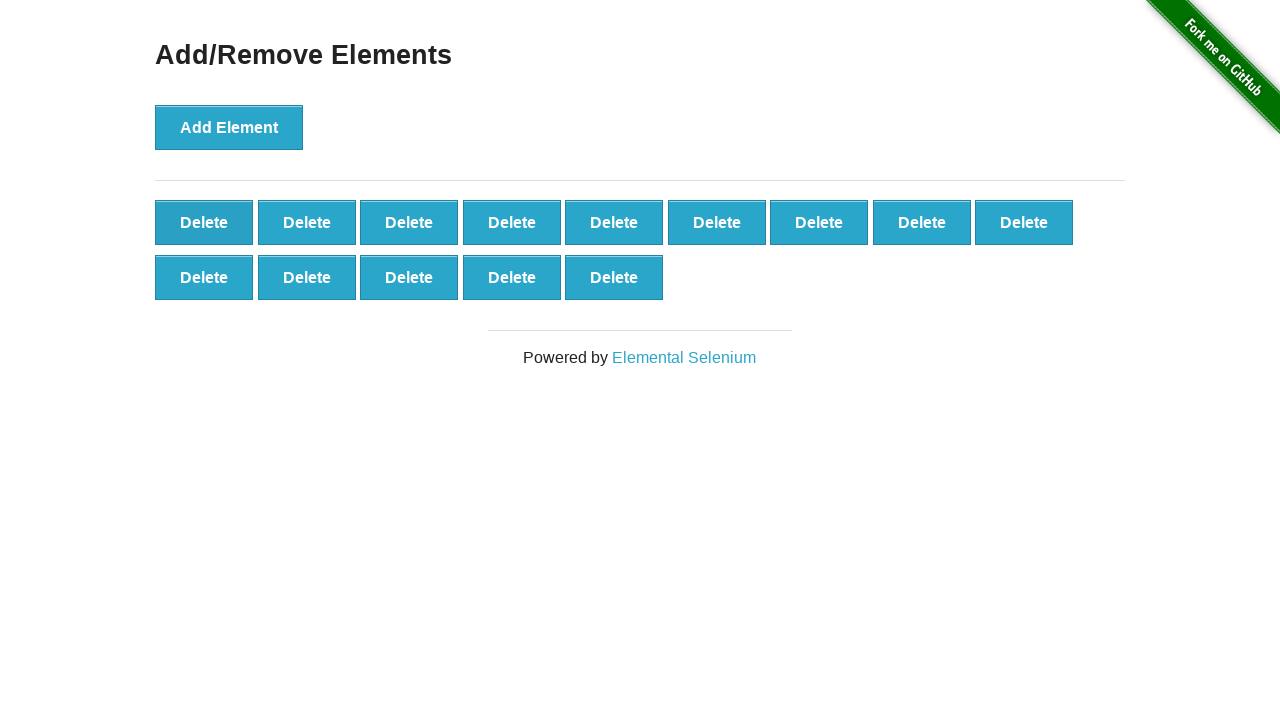

Clicked delete button (iteration 87/90) at (204, 222) on button[onclick='deleteElement()'] >> nth=0
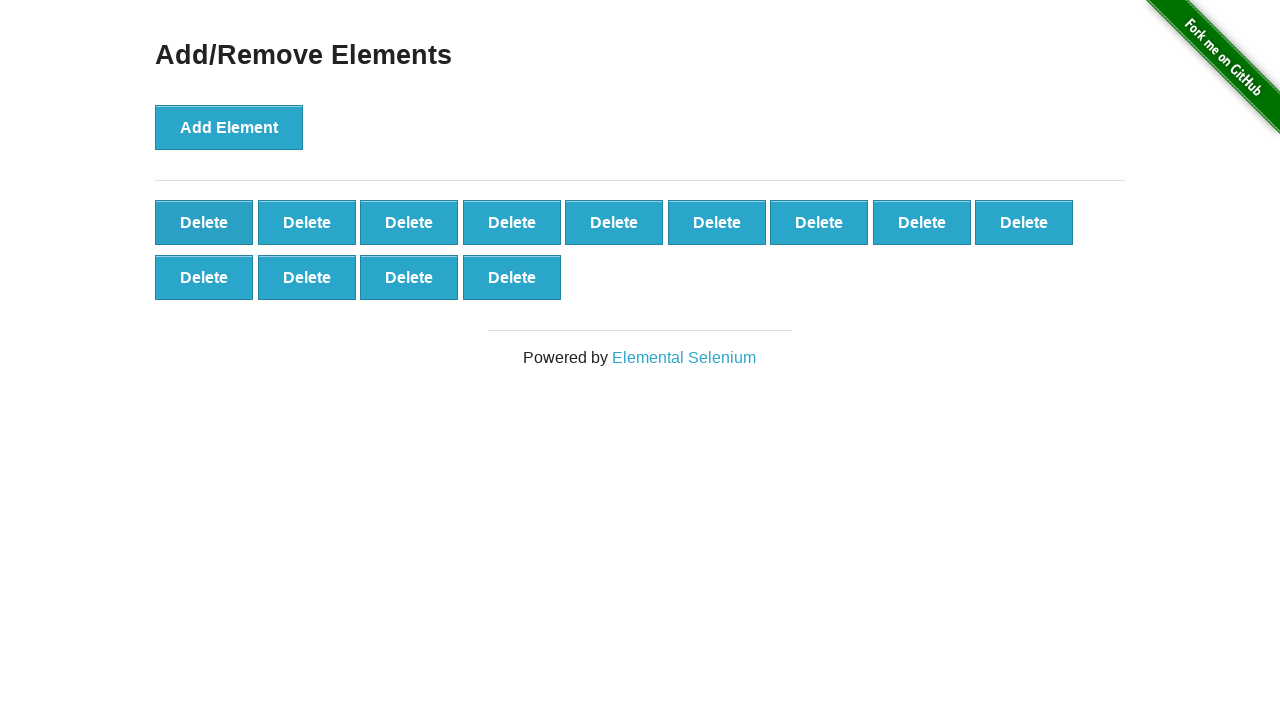

Clicked delete button (iteration 88/90) at (204, 222) on button[onclick='deleteElement()'] >> nth=0
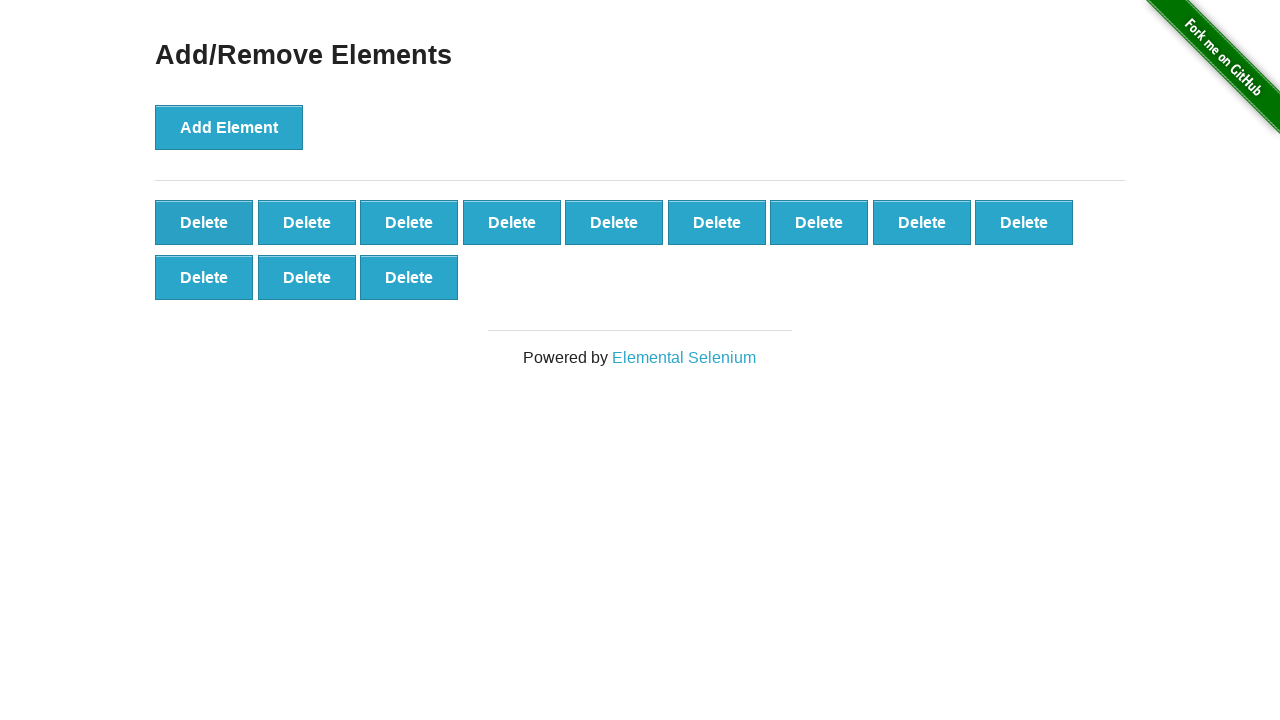

Clicked delete button (iteration 89/90) at (204, 222) on button[onclick='deleteElement()'] >> nth=0
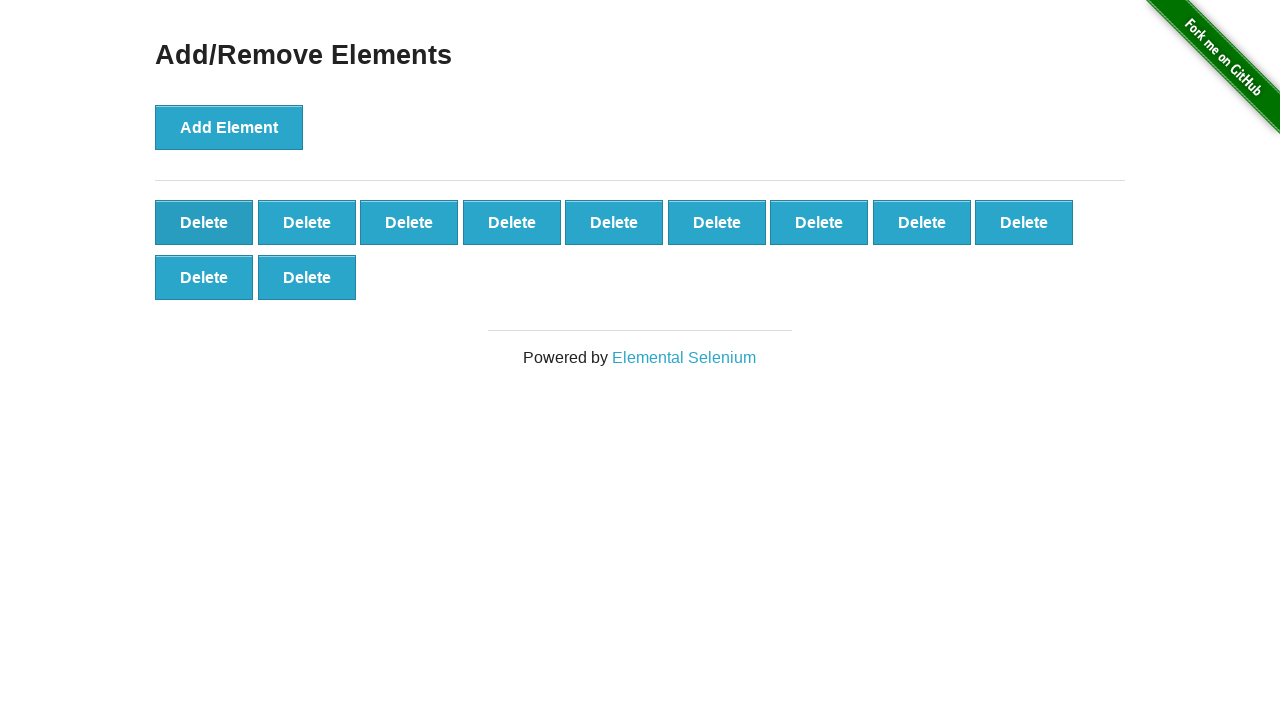

Clicked delete button (iteration 90/90) at (204, 222) on button[onclick='deleteElement()'] >> nth=0
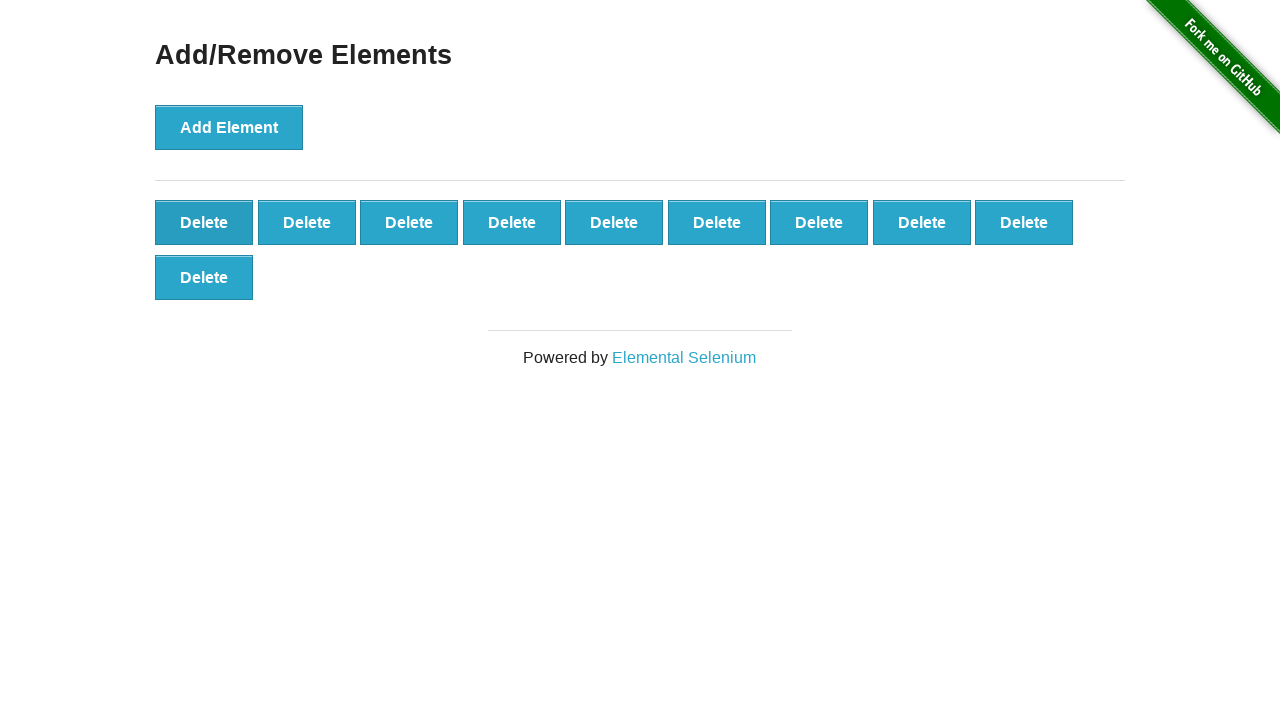

Verified 10 delete buttons remain
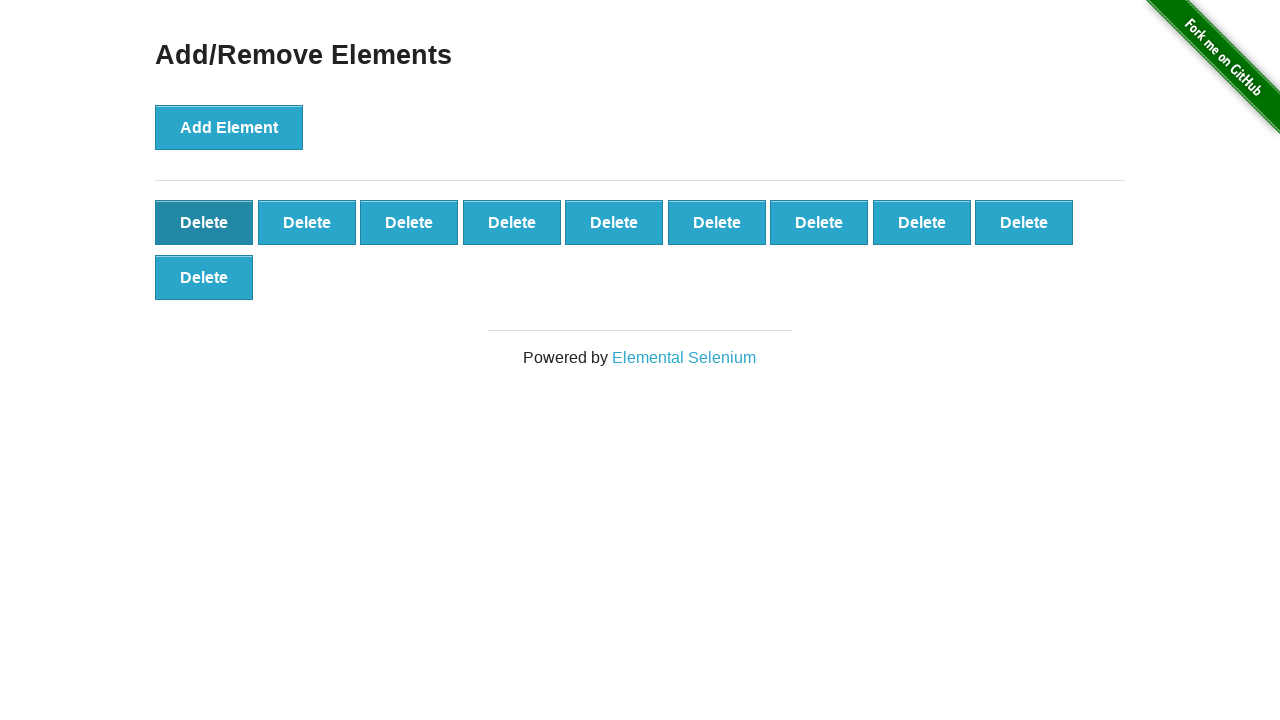

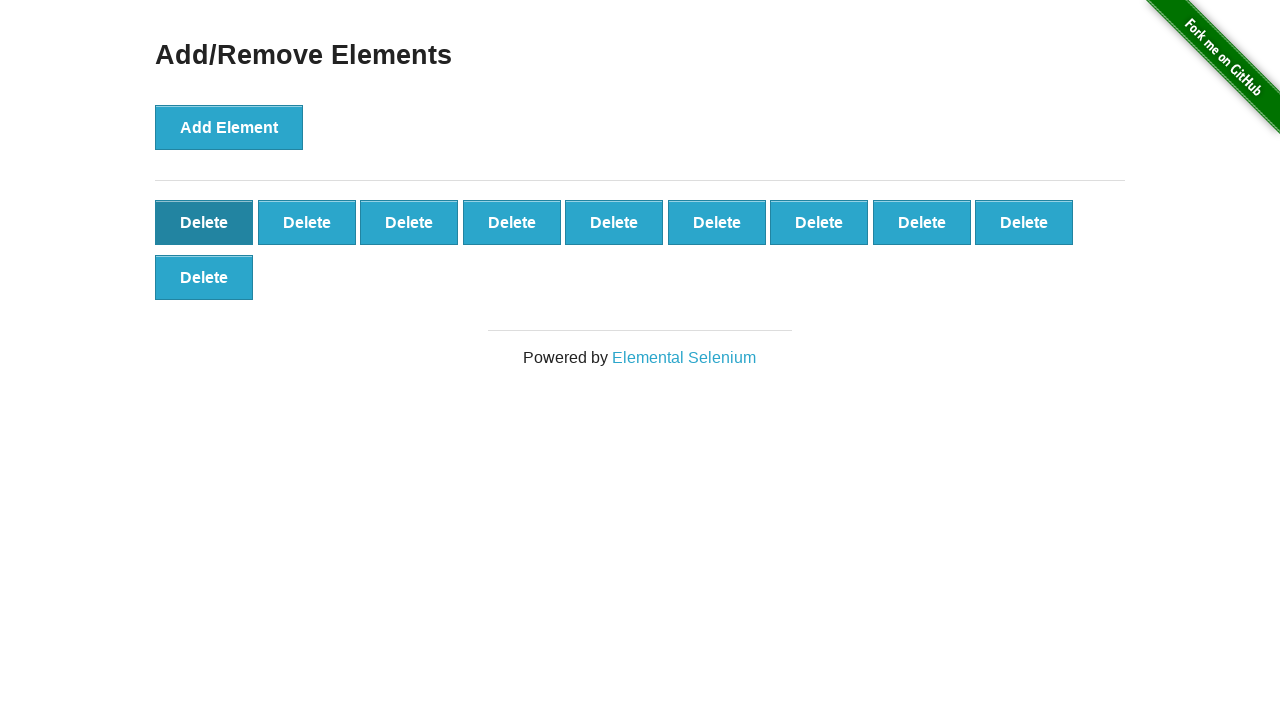